Tests navigation through property listings on a Turkish real estate website by clicking on individual listing cards and navigating back, verifying that the listing detail pages load correctly.

Starting URL: https://www.emlakjet.com/satilik-konut/mugla-marmaris/

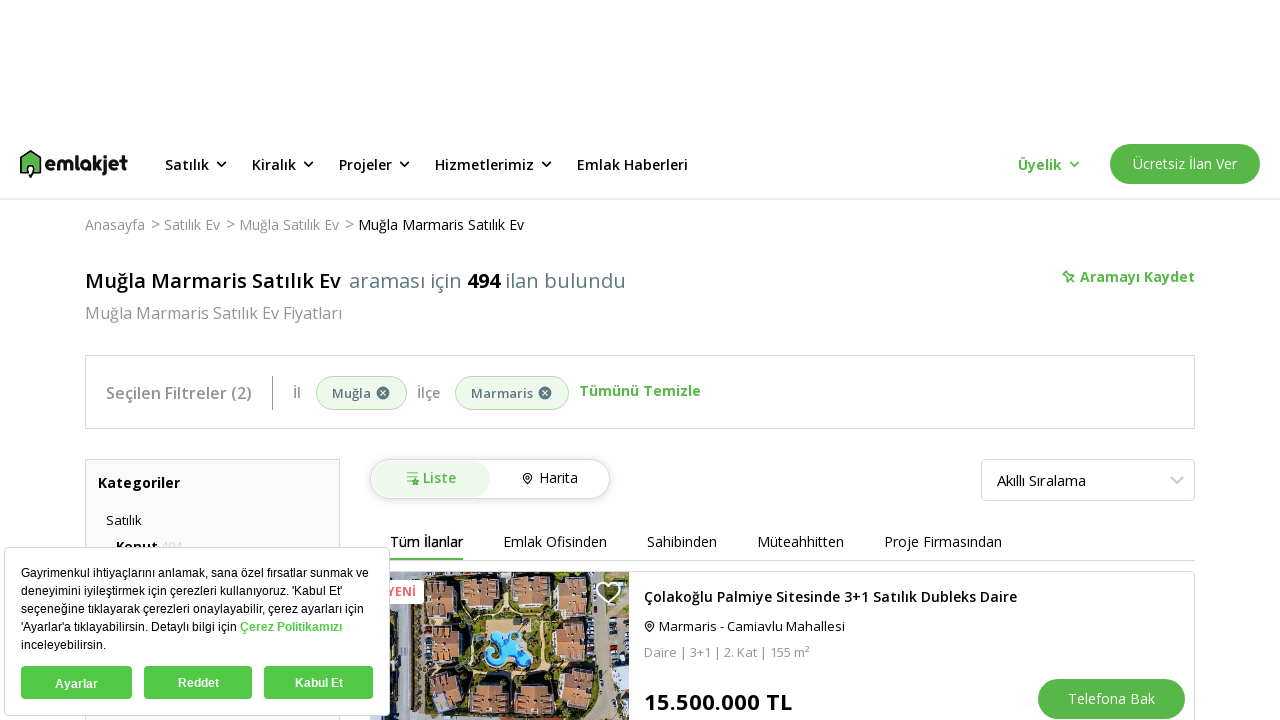

Set viewport size to 1920x1080 for better visibility
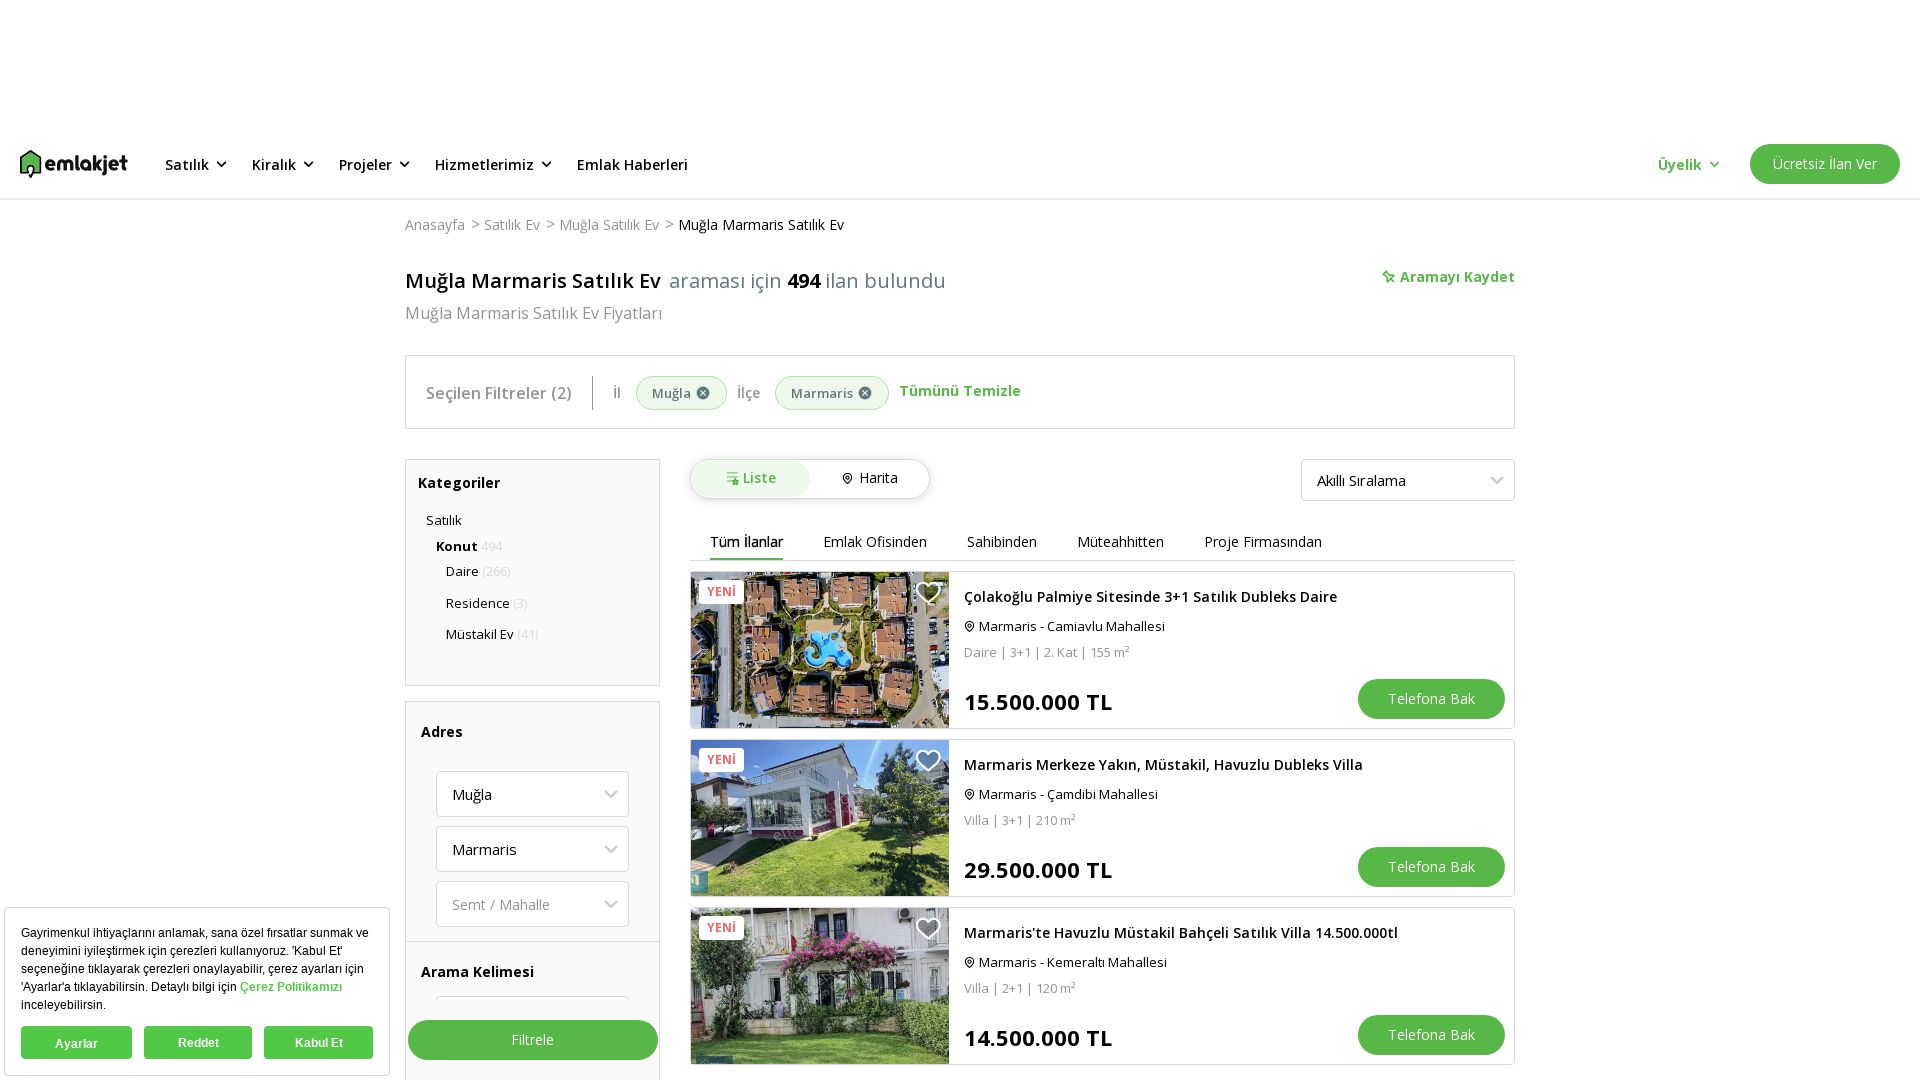

Property listings loaded on the page
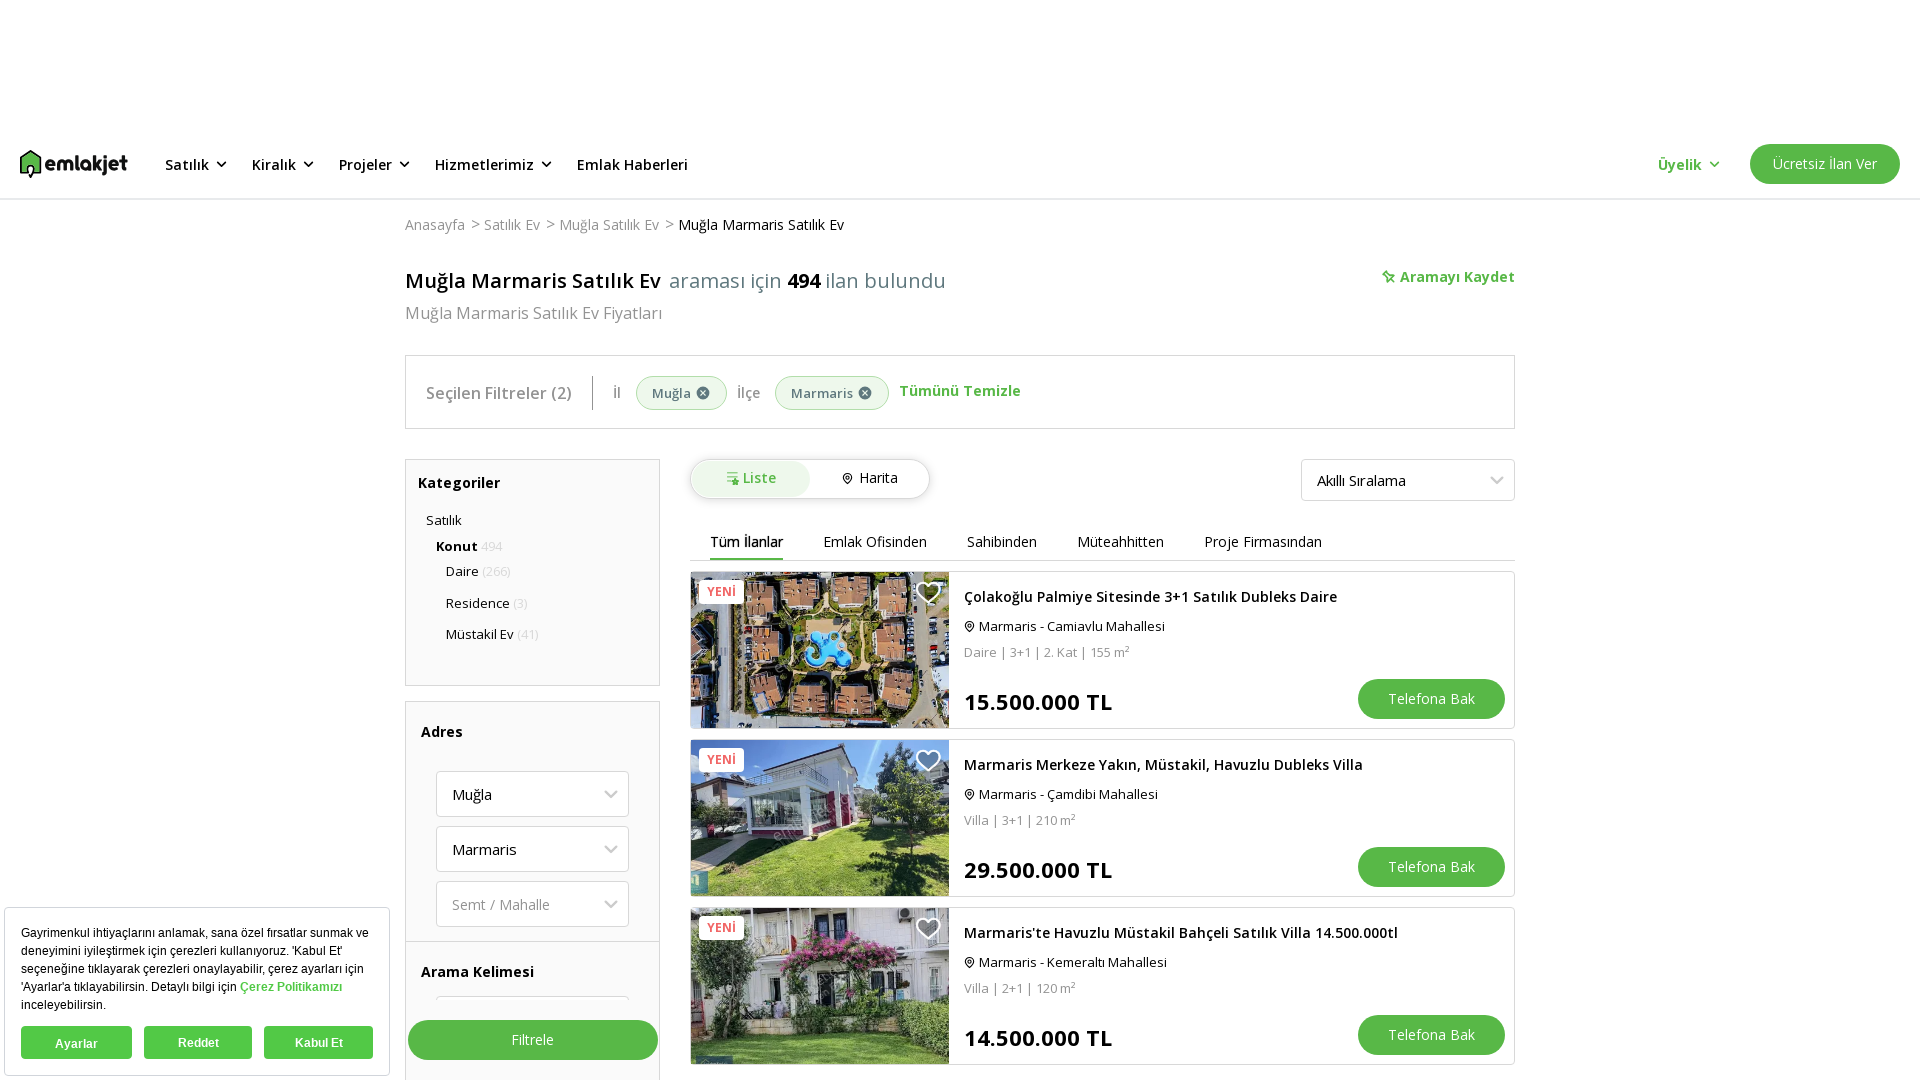

Scrolled listing card 1 into view
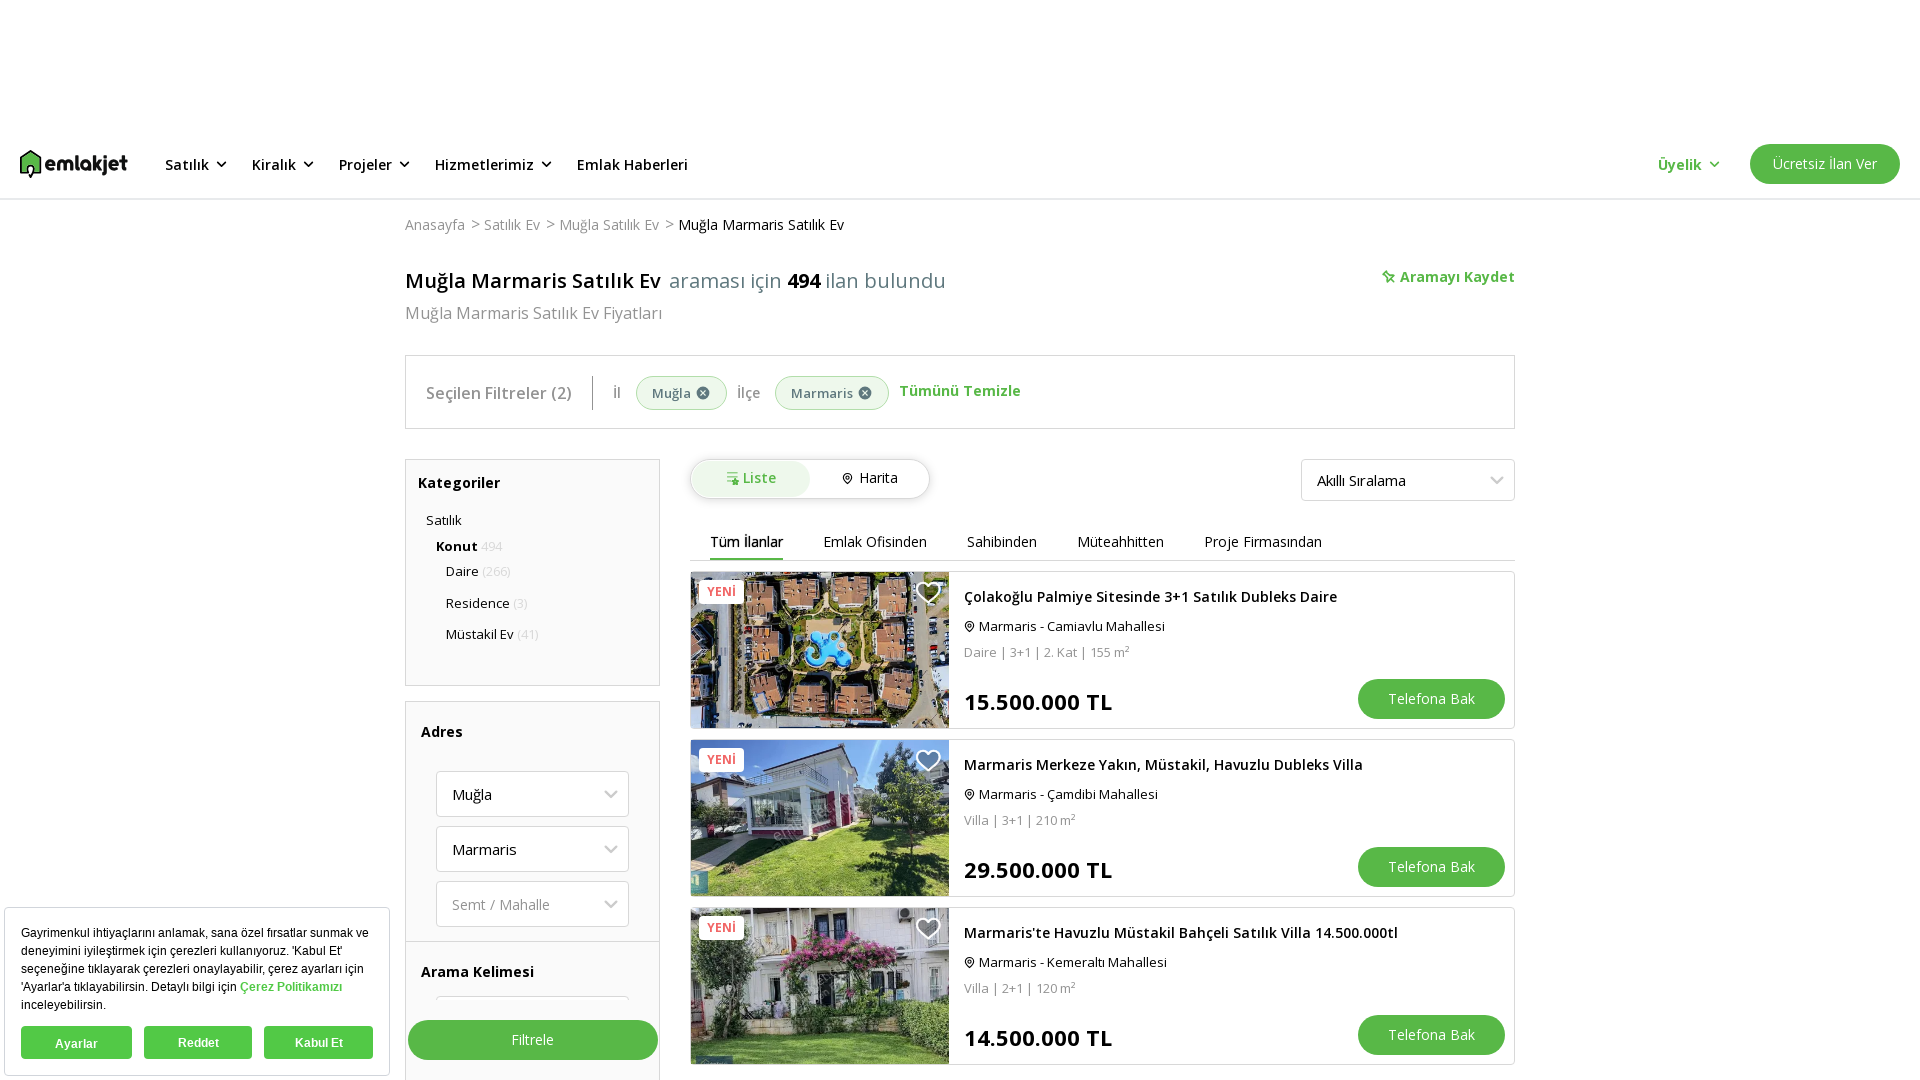

Clicked on property listing card 1 at (1102, 650) on div[data-index='1']
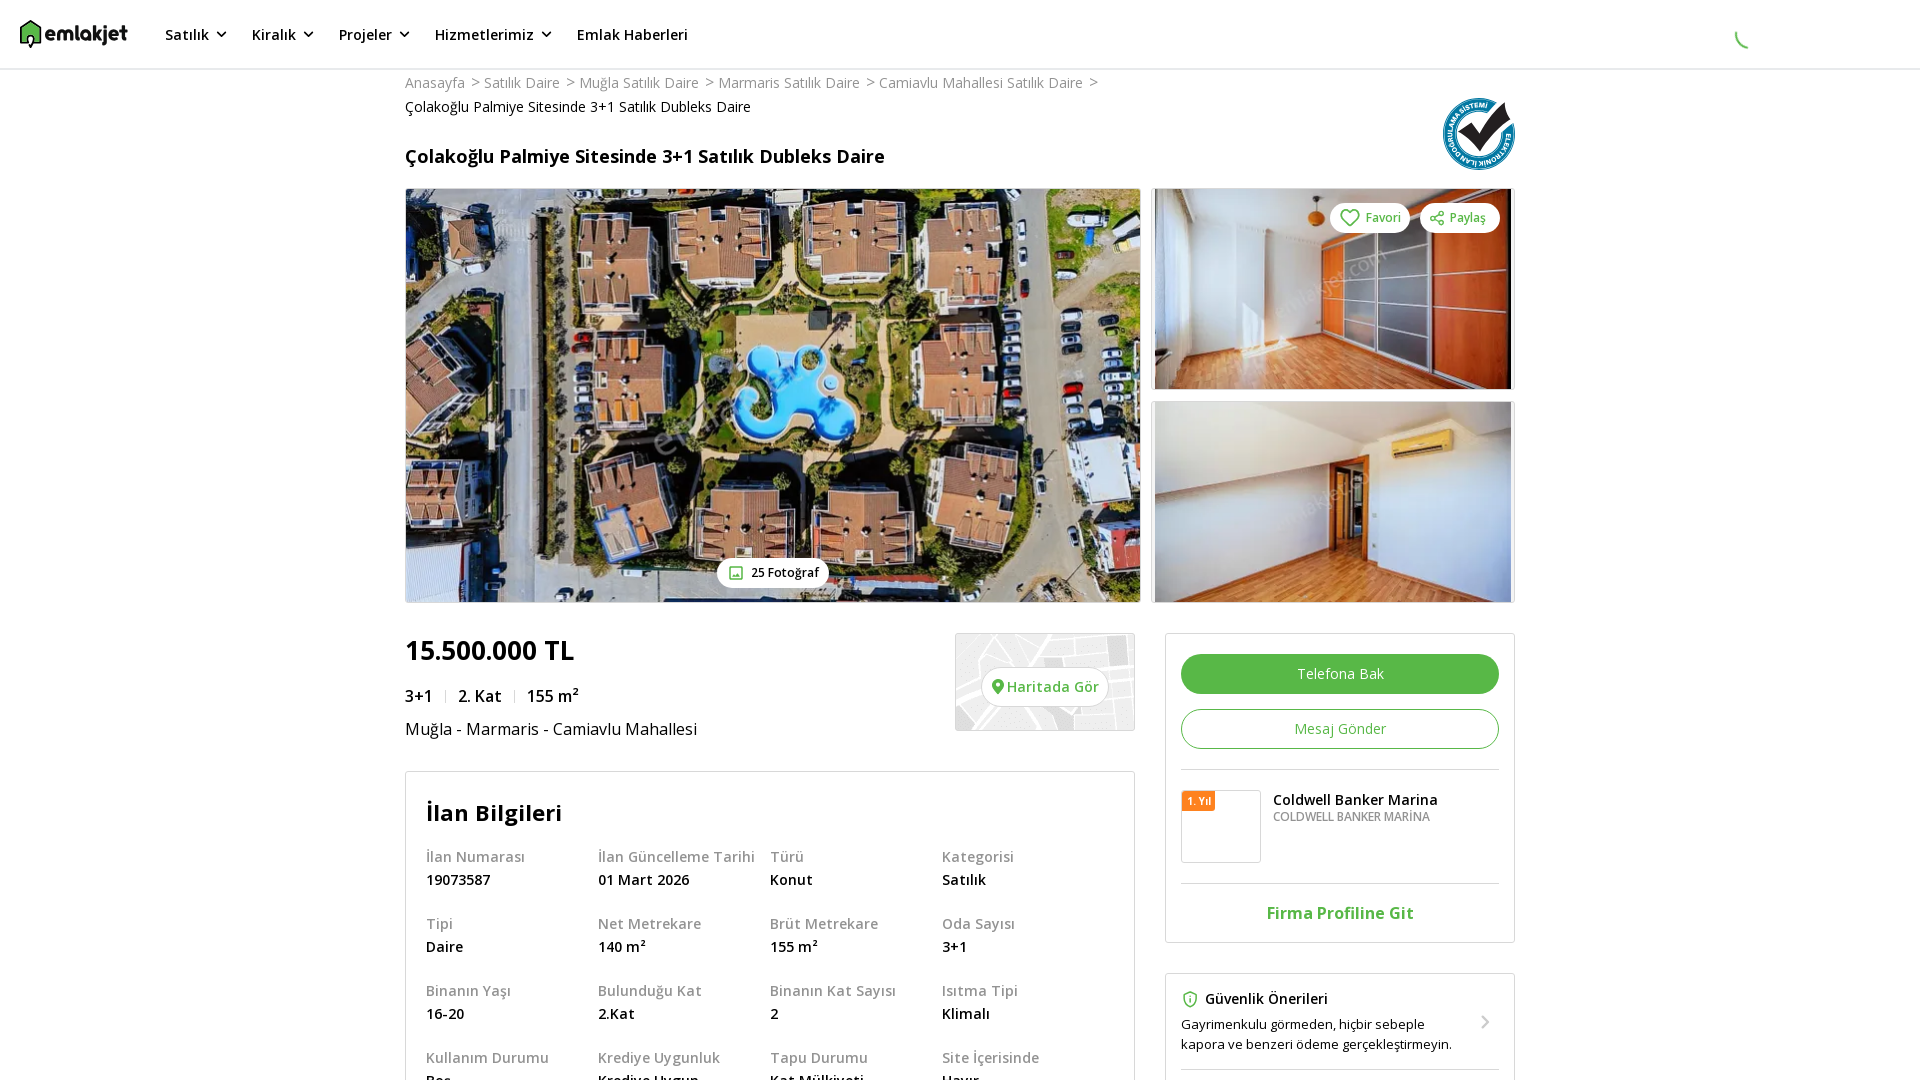

Property detail page 1 loaded completely
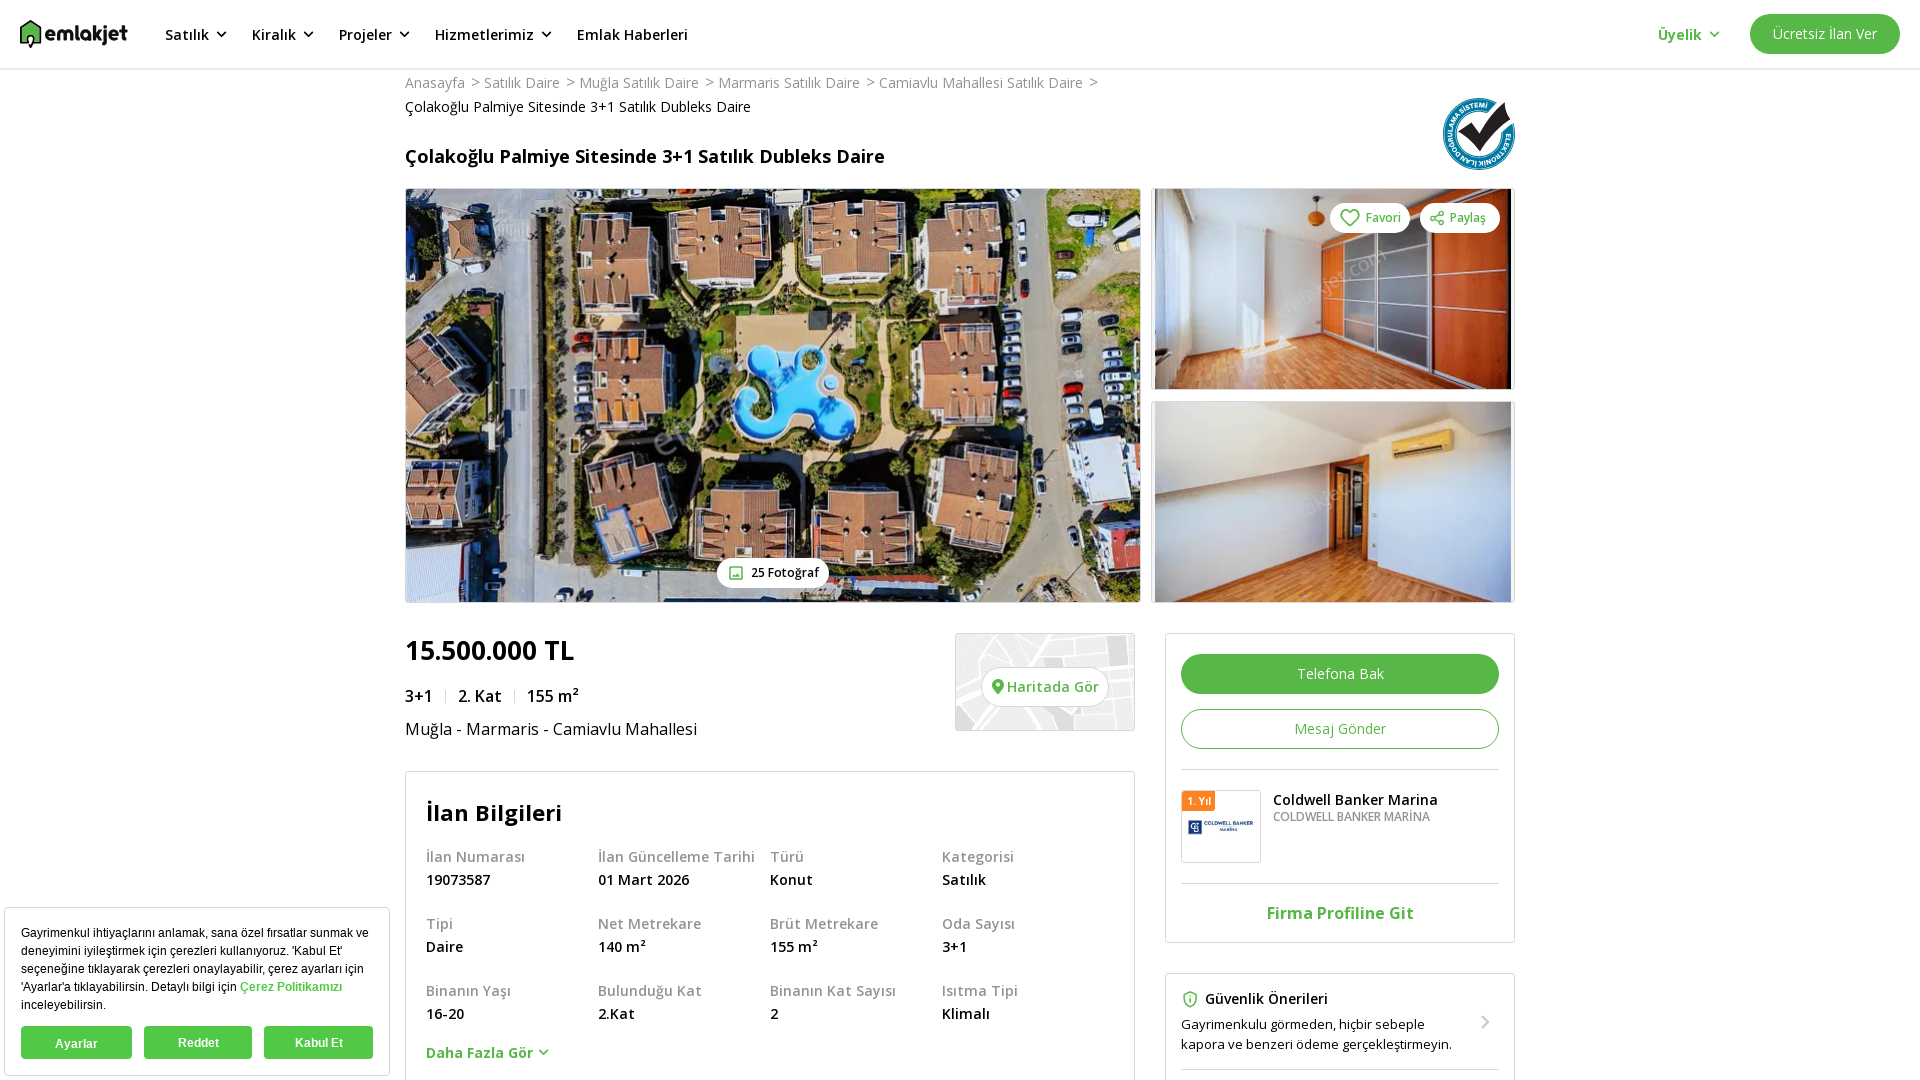

Navigated back from property detail page 1 to listings
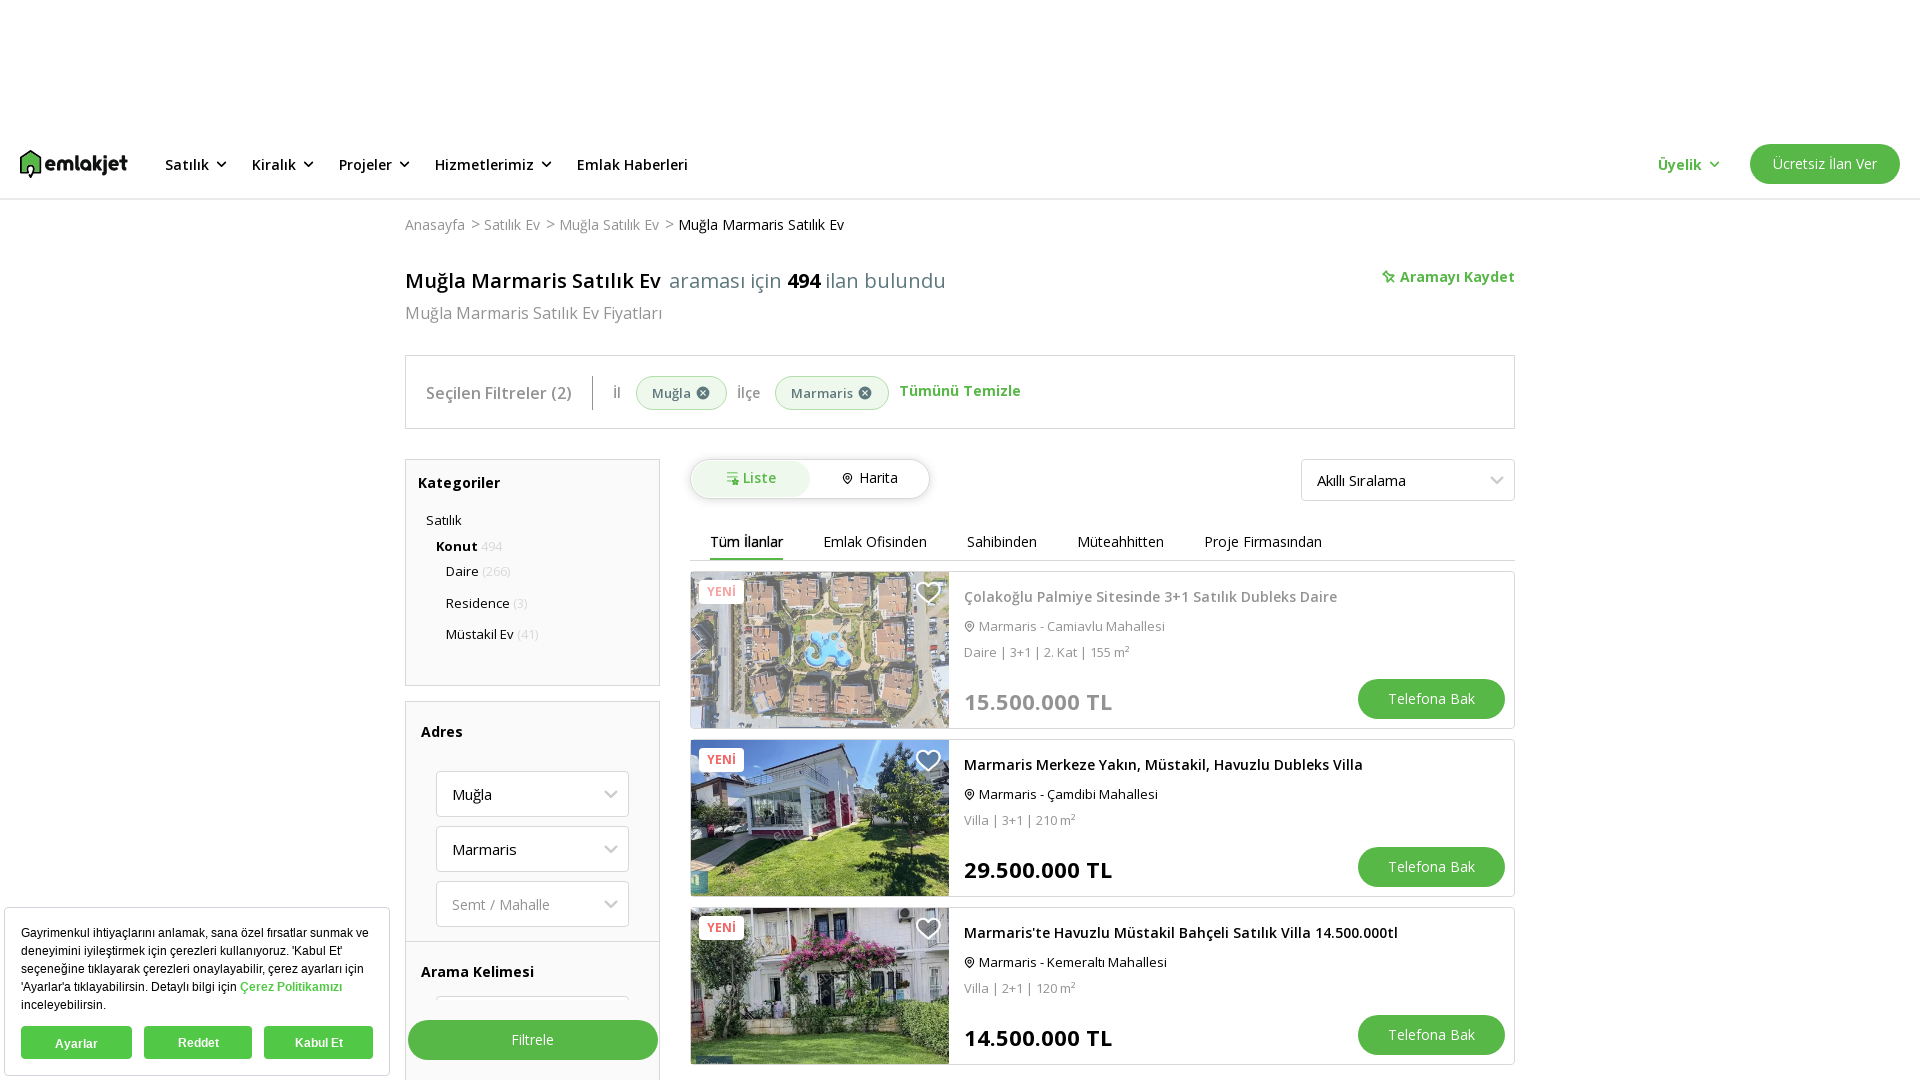

Returned to listings page and listings reloaded
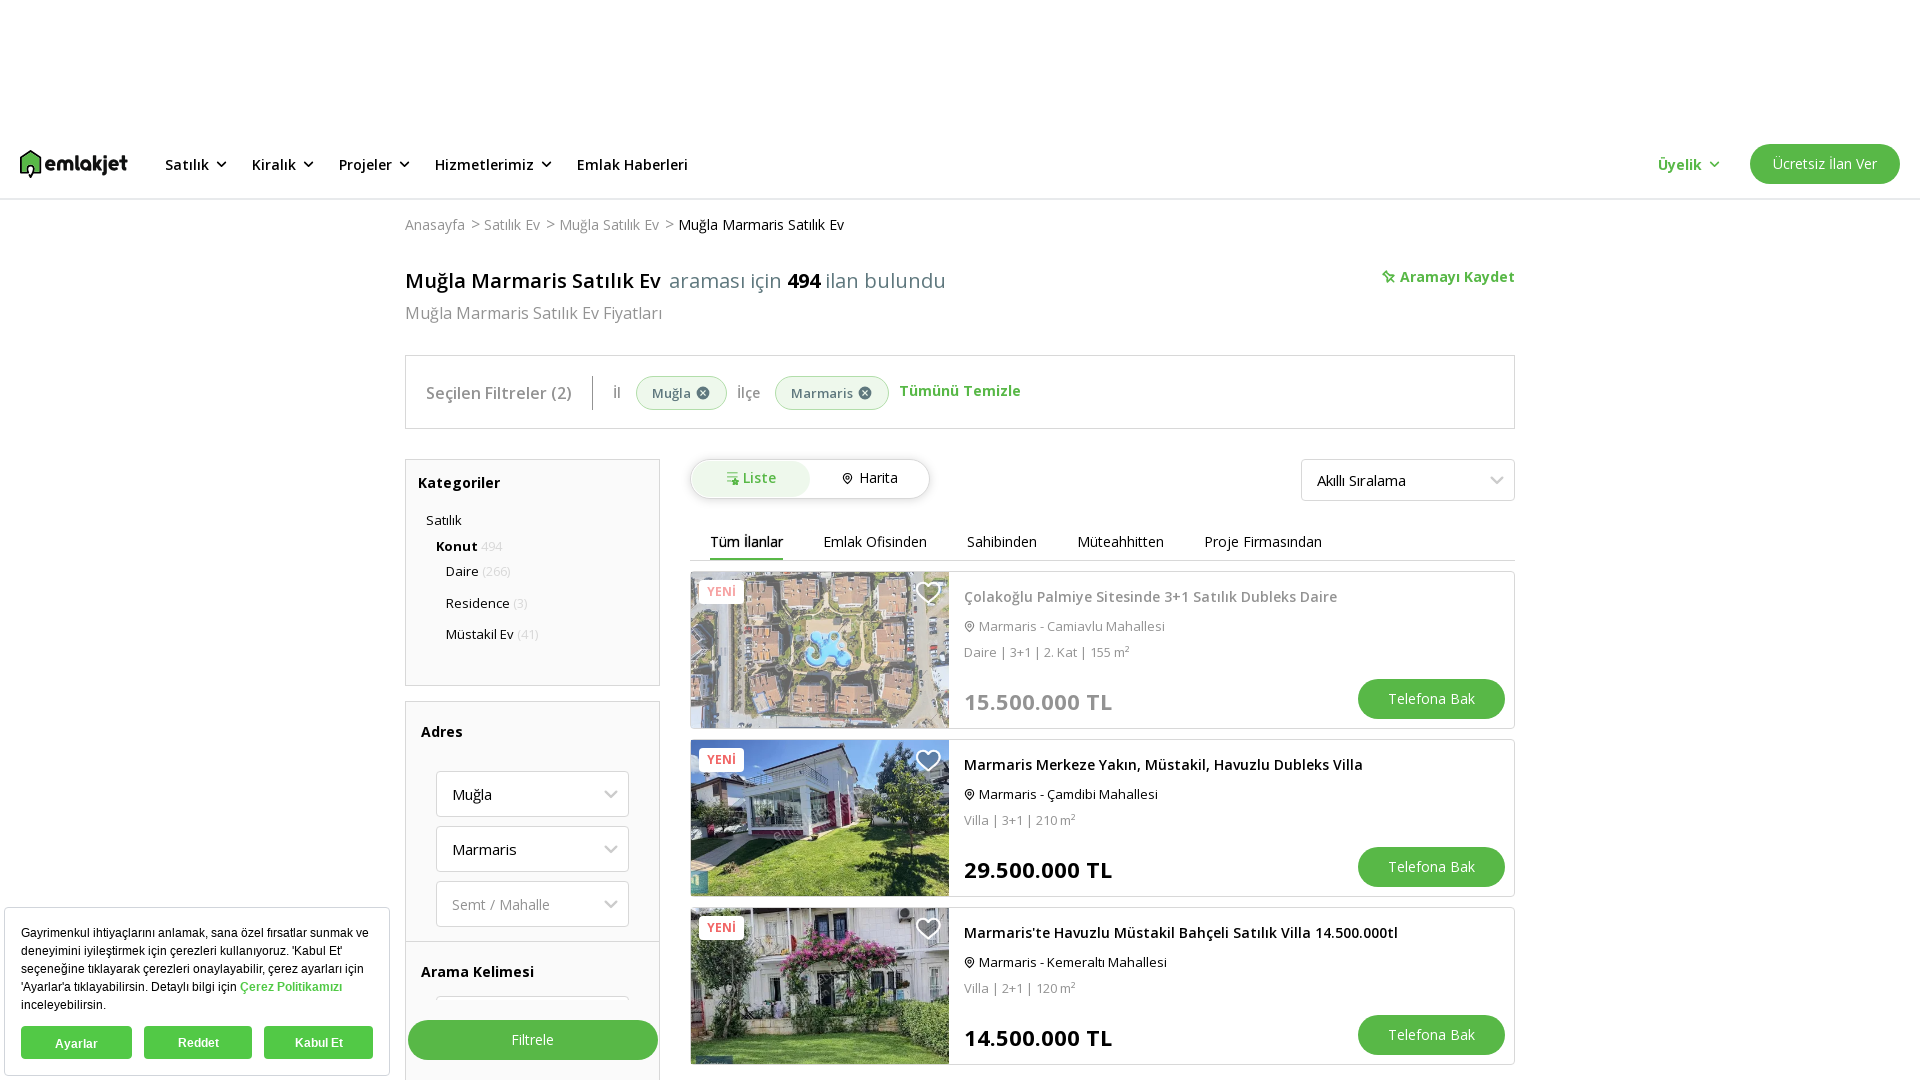

Scrolled listing card 2 into view
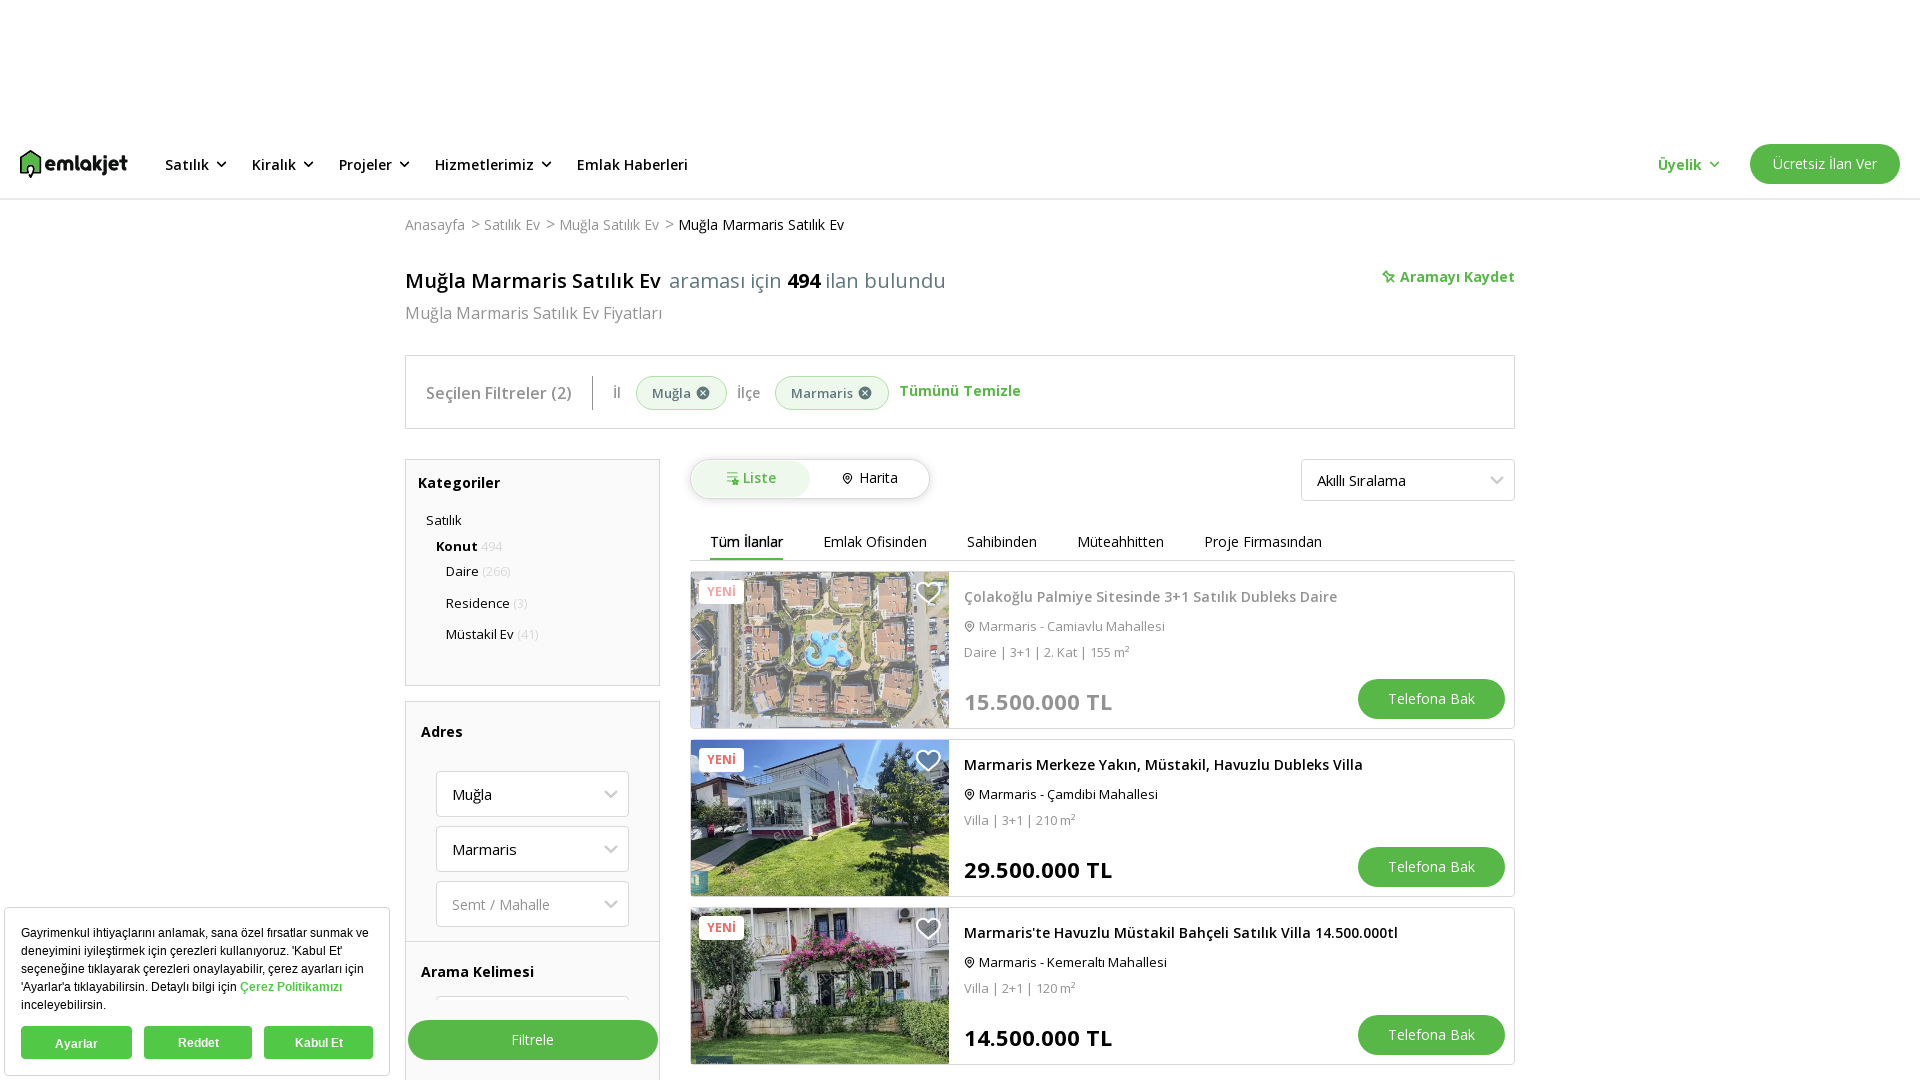

Clicked on property listing card 2 at (1102, 818) on div[data-index='2']
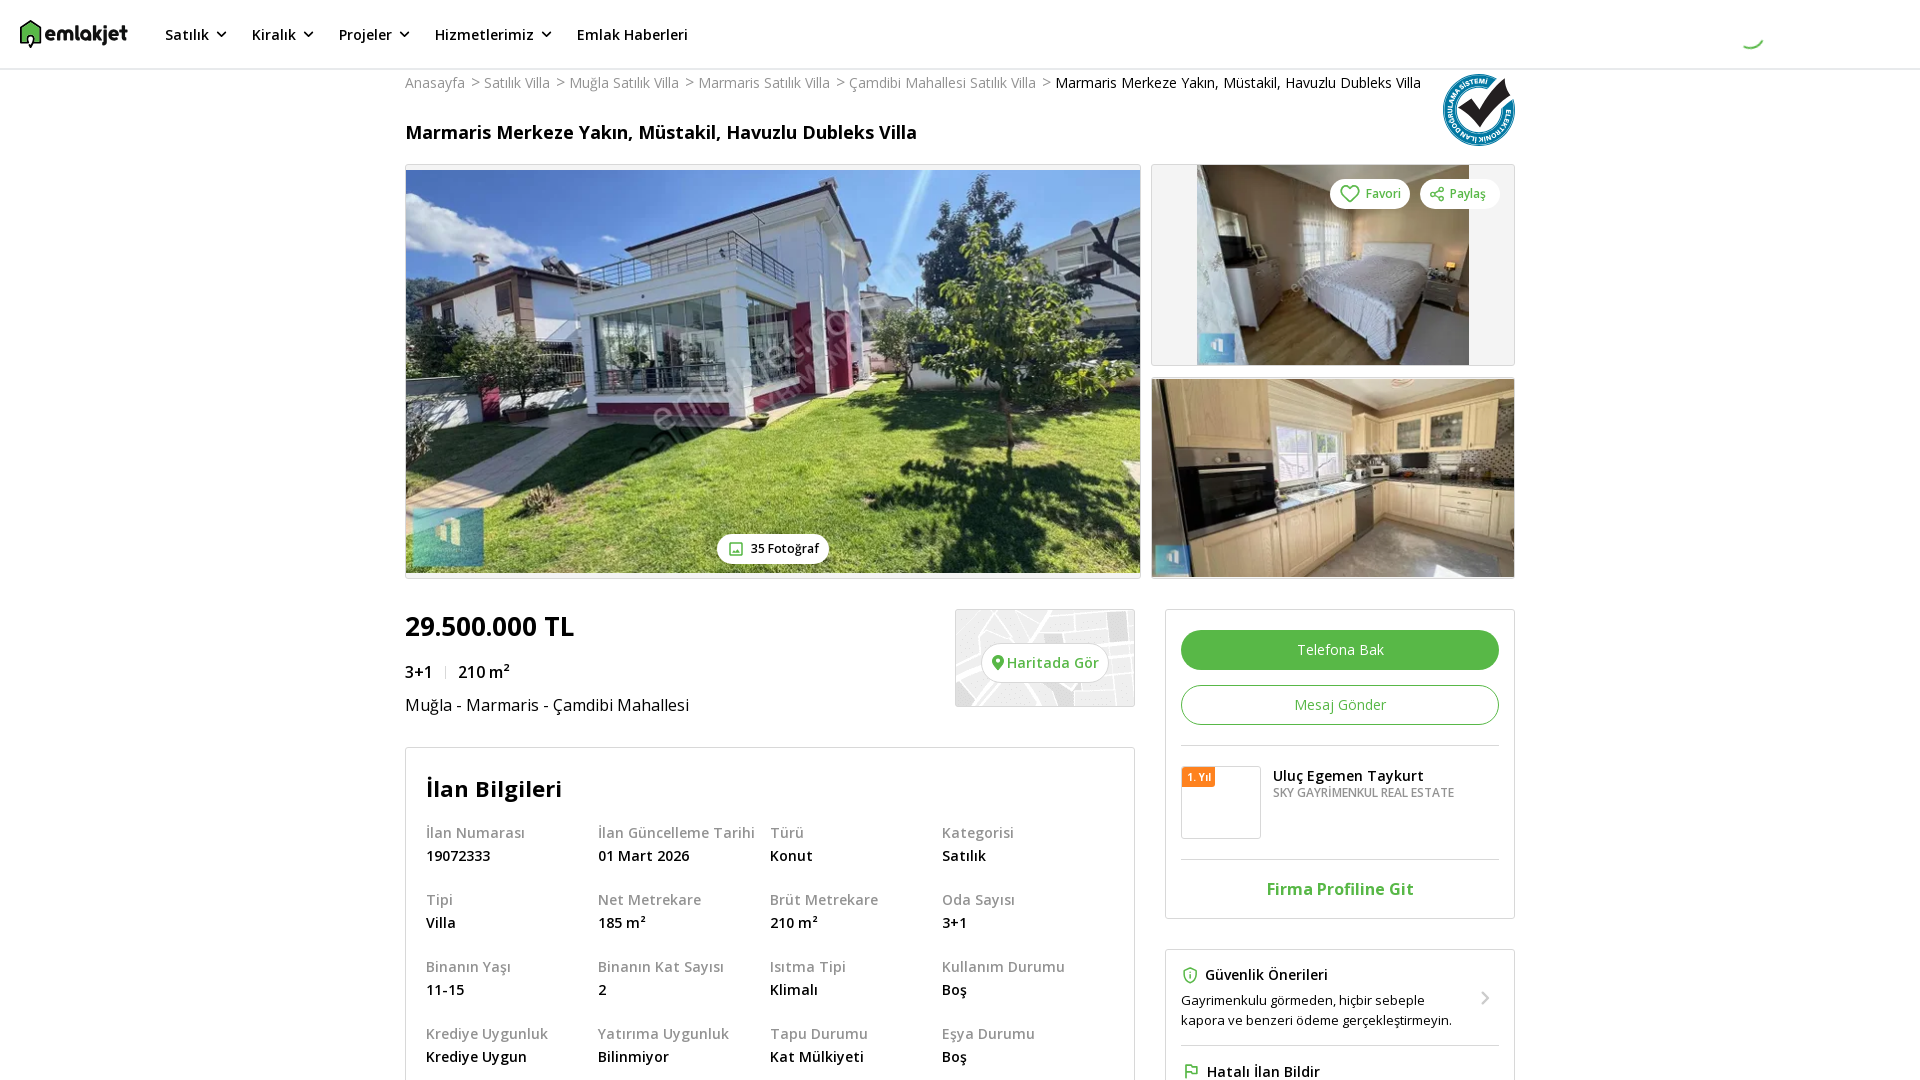

Property detail page 2 loaded completely
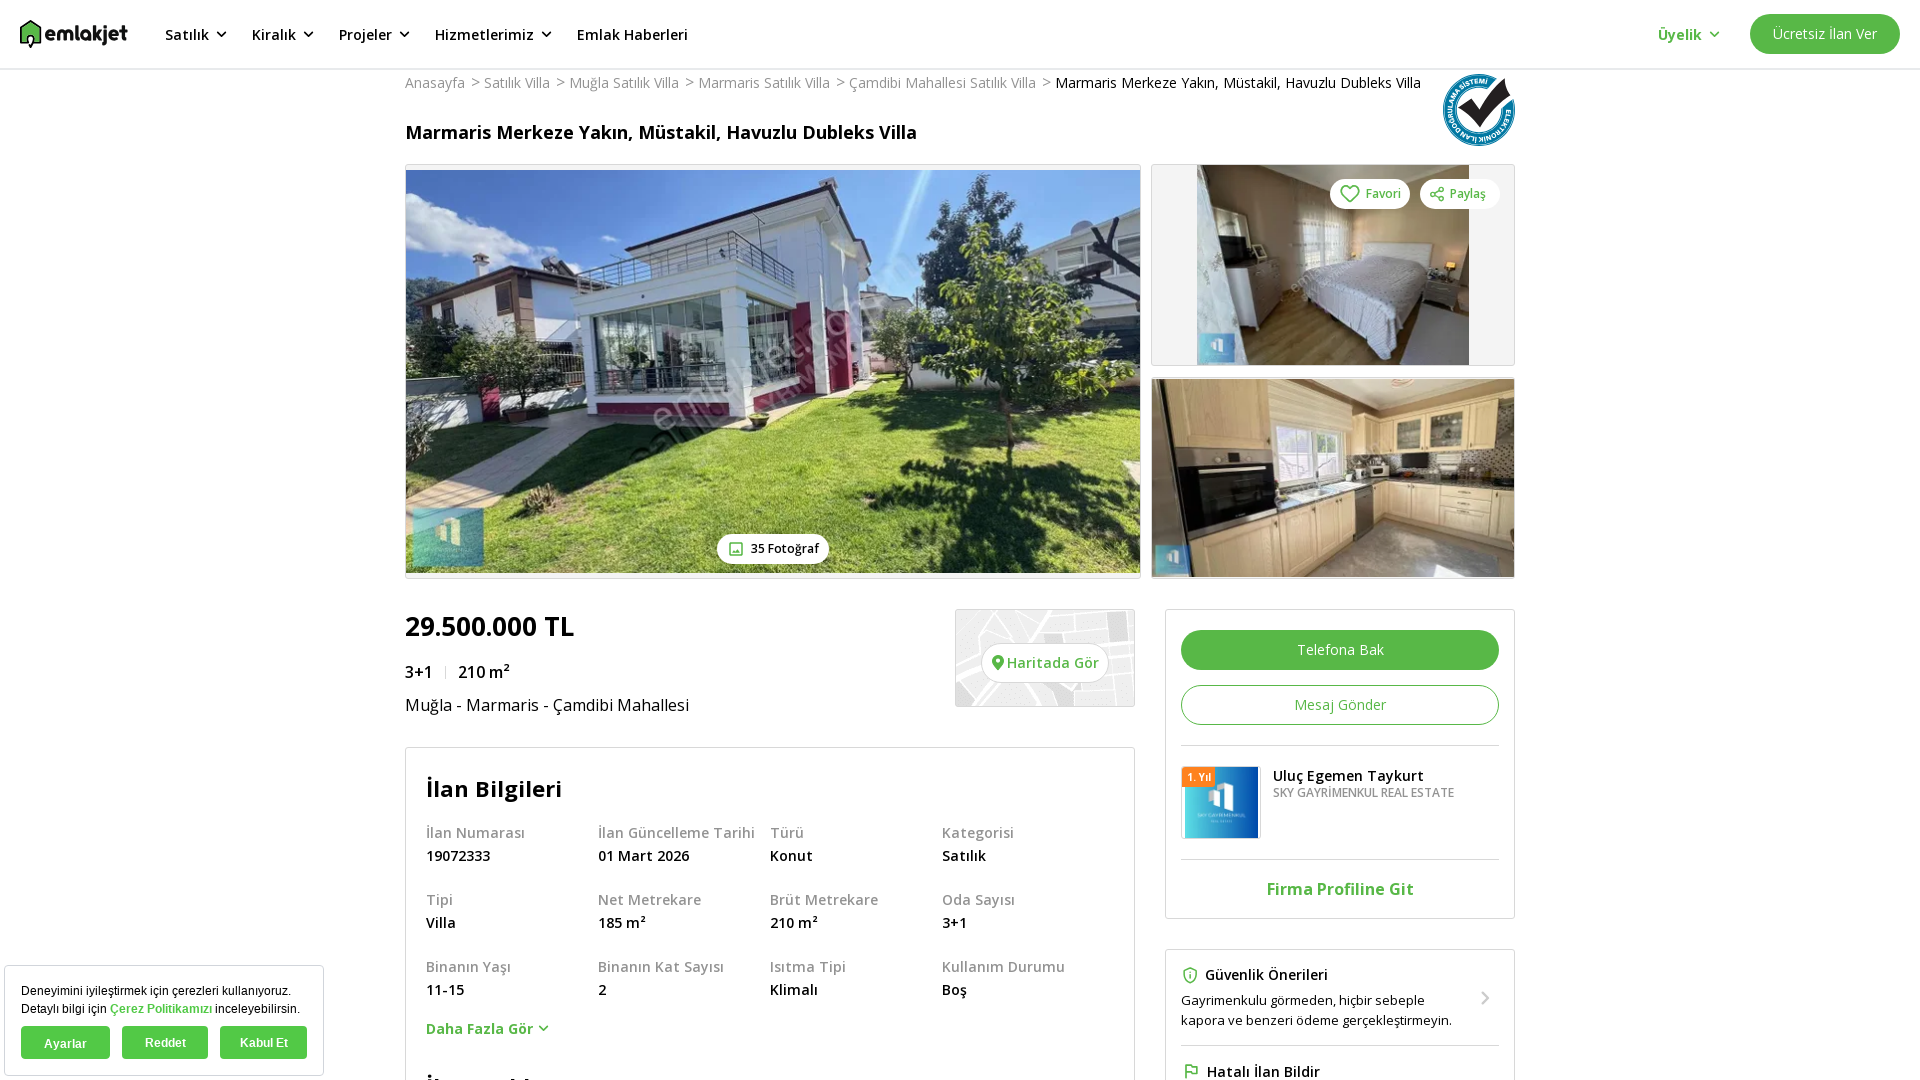

Navigated back from property detail page 2 to listings
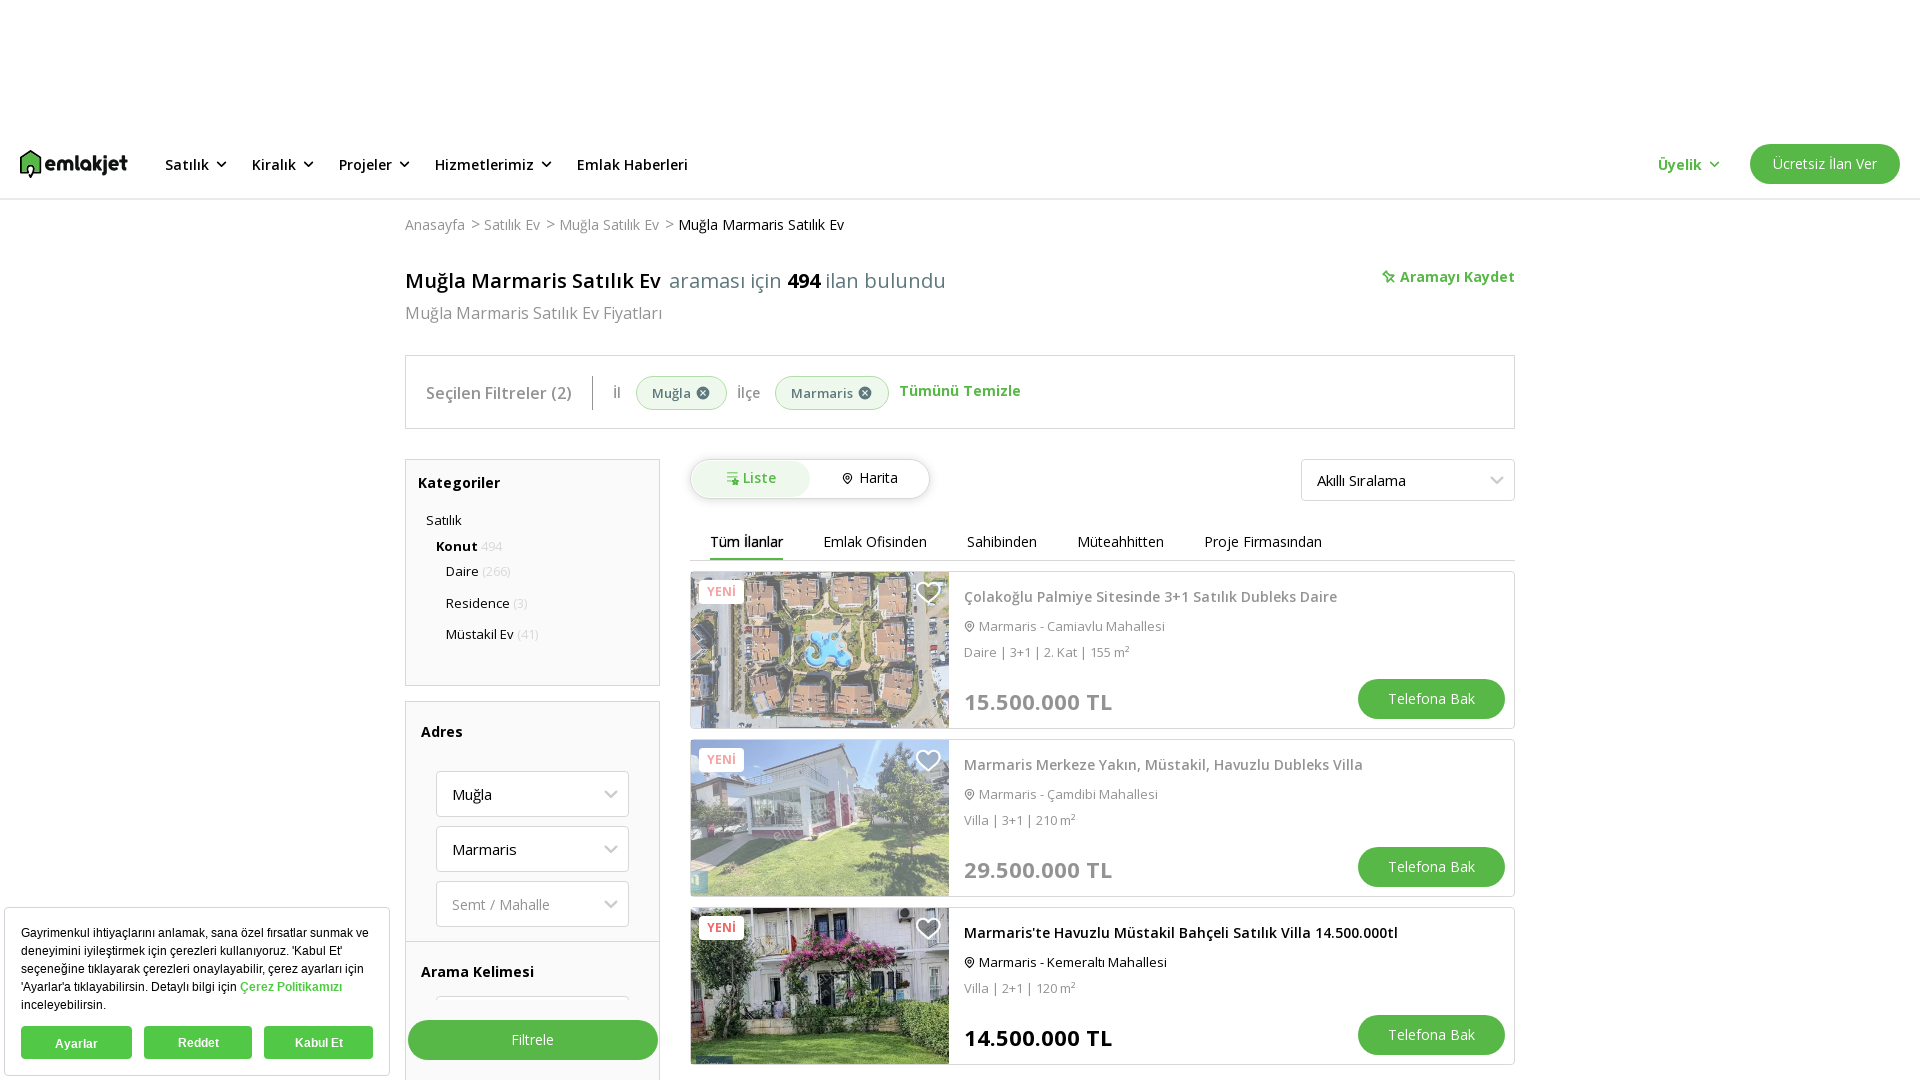

Returned to listings page and listings reloaded
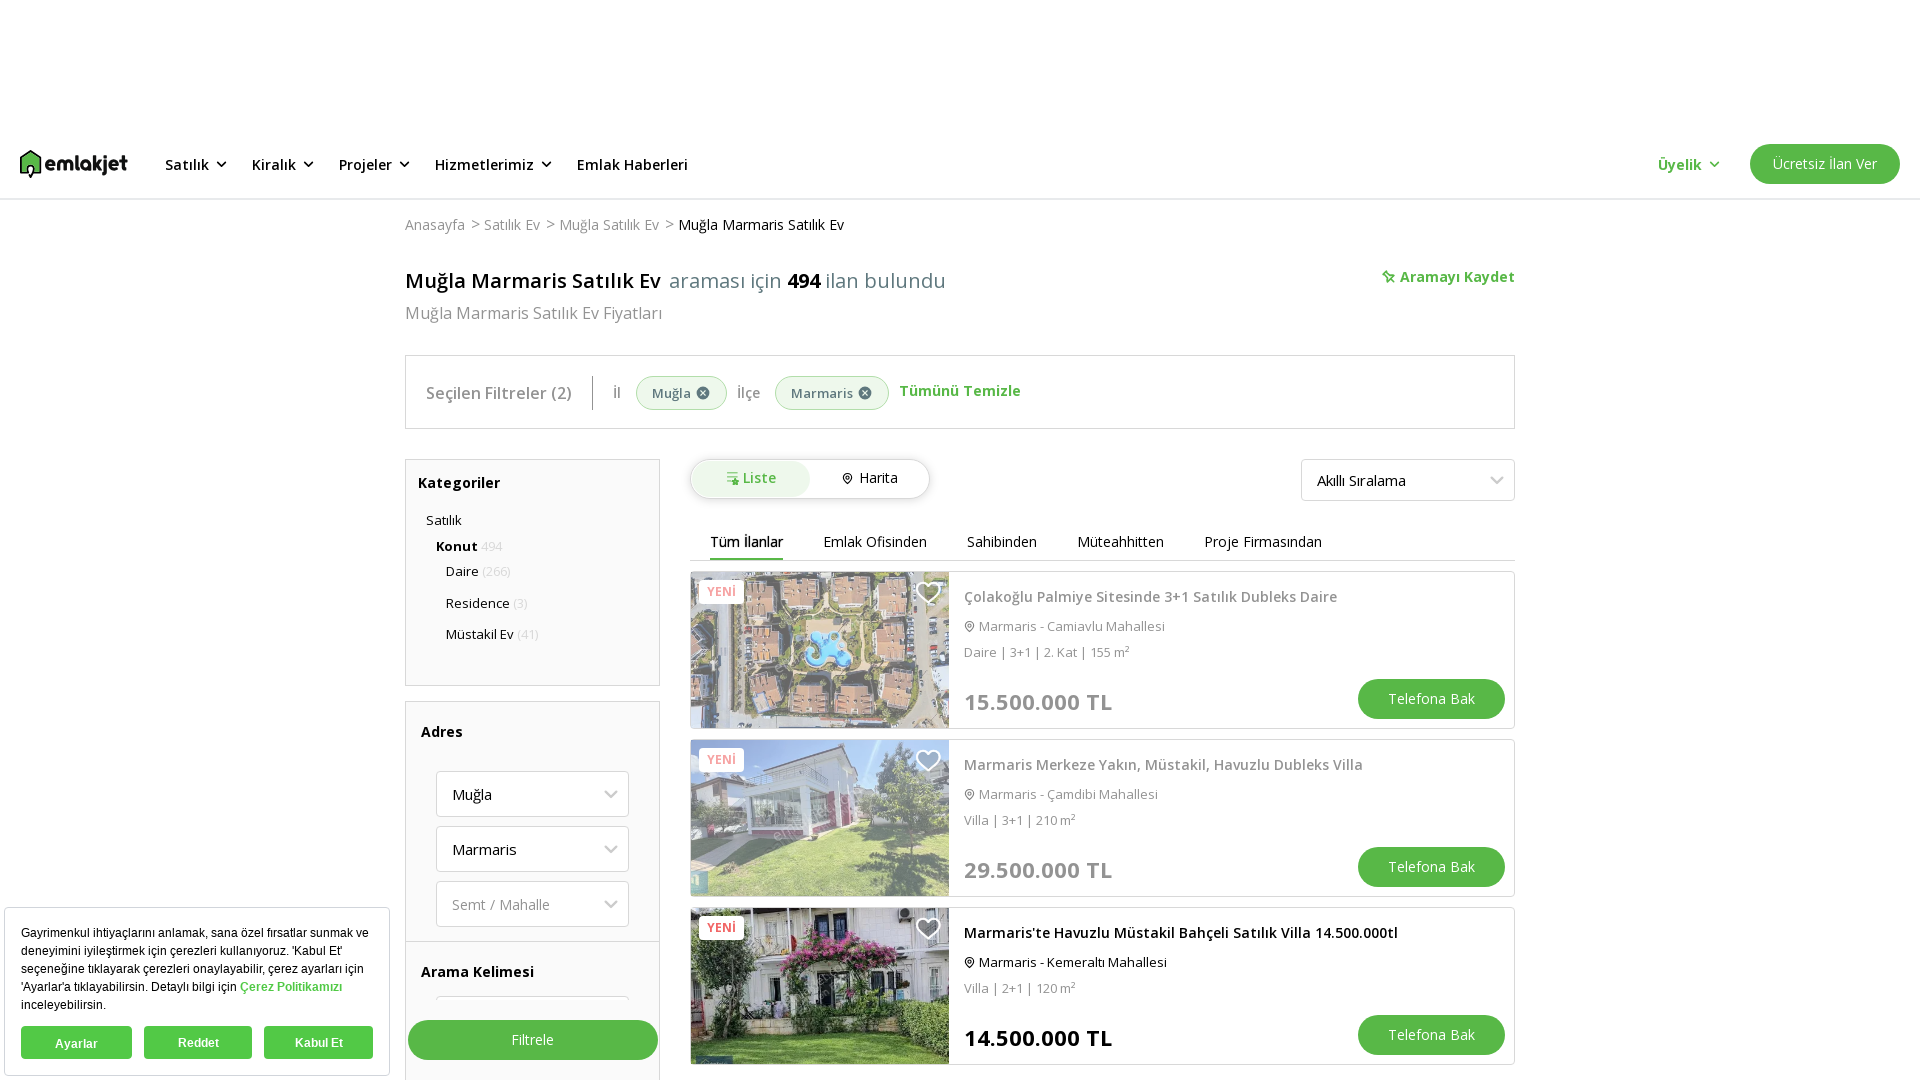

Scrolled listing card 3 into view
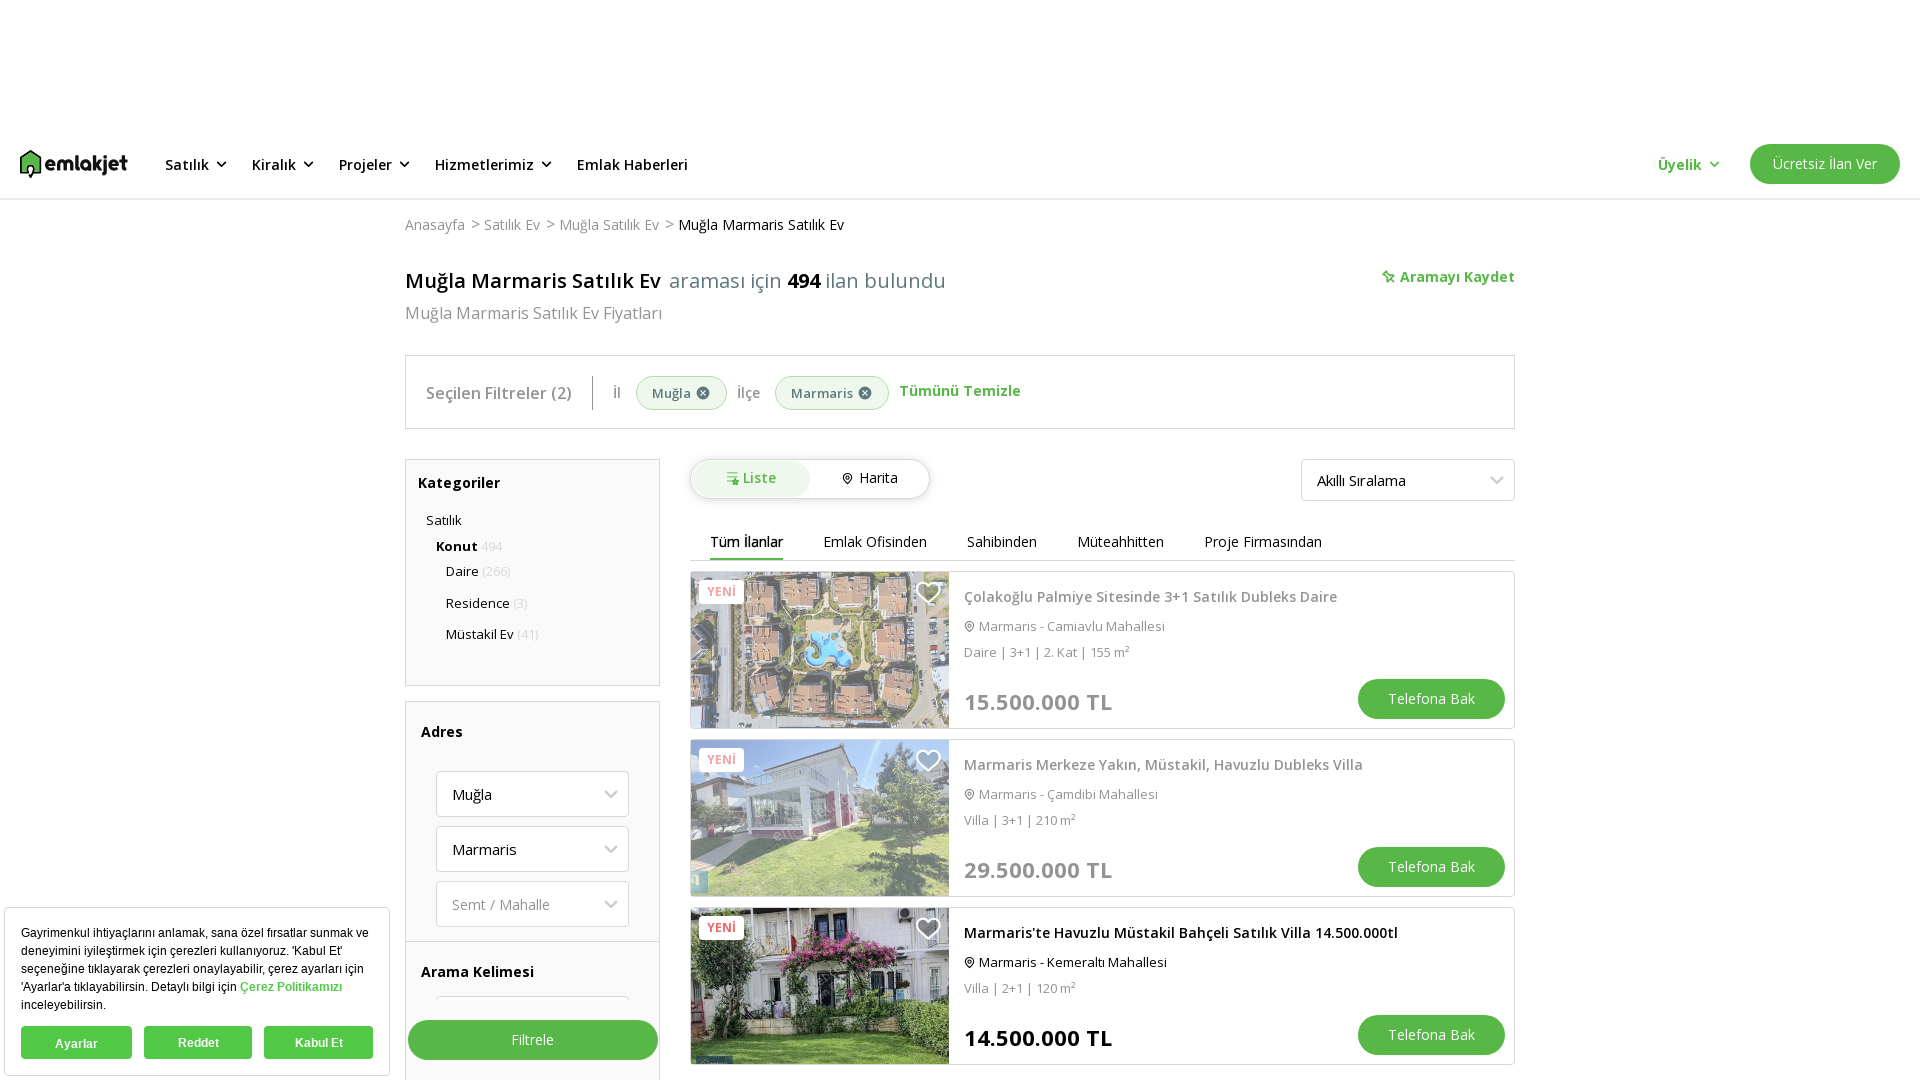

Clicked on property listing card 3 at (1102, 986) on div[data-index='3']
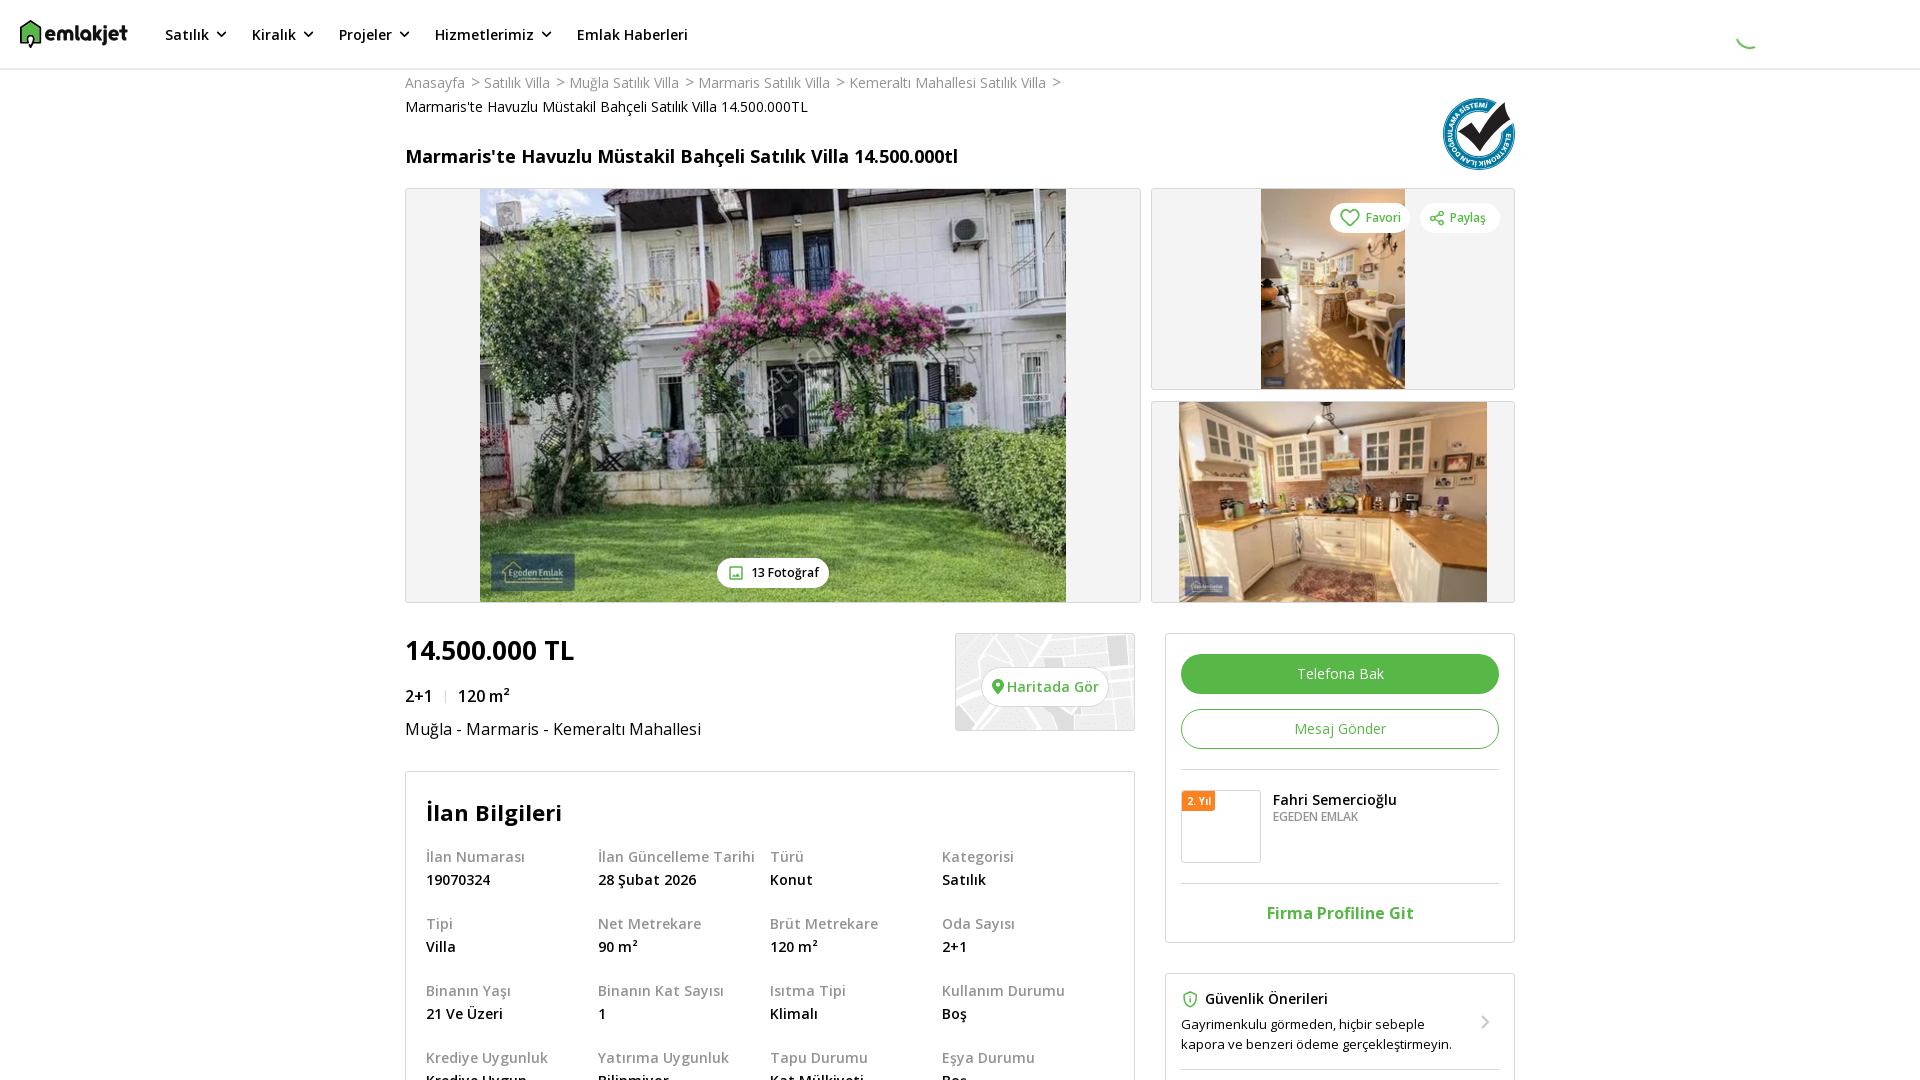

Property detail page 3 loaded completely
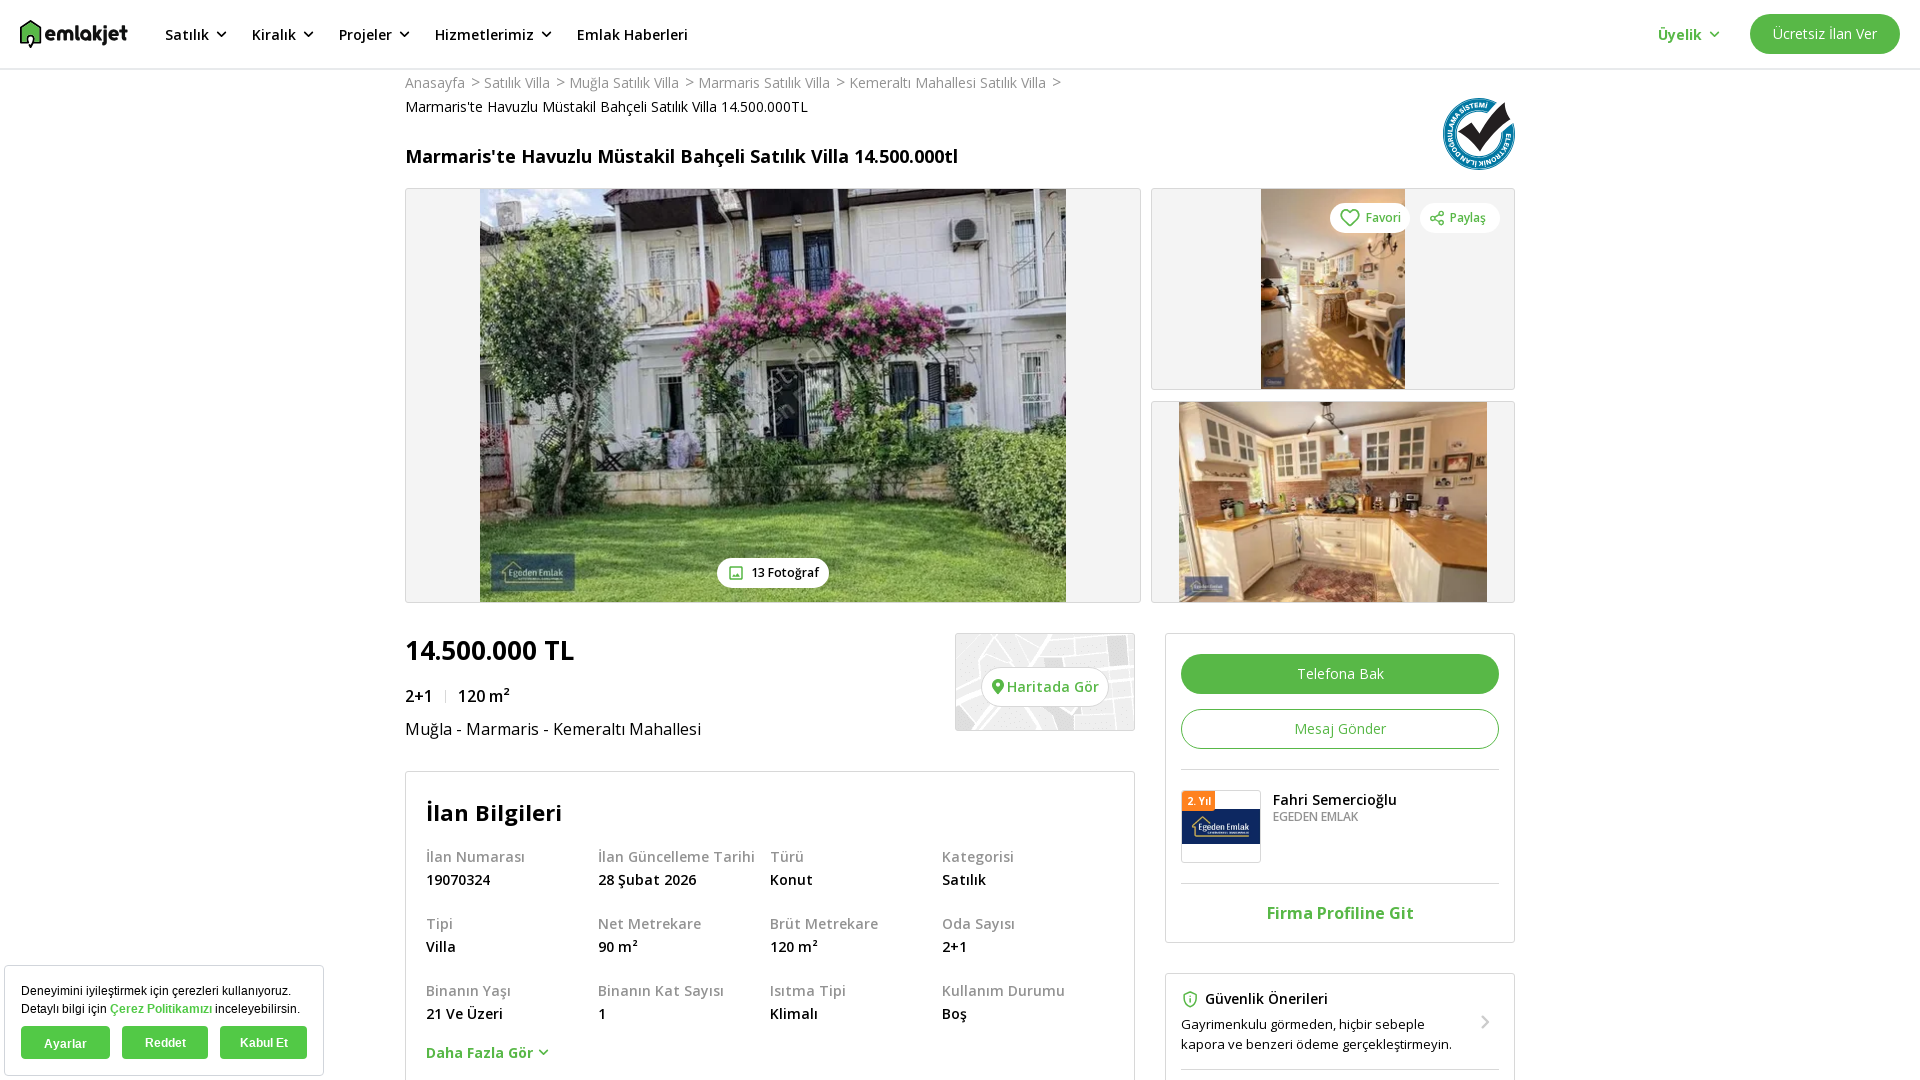

Navigated back from property detail page 3 to listings
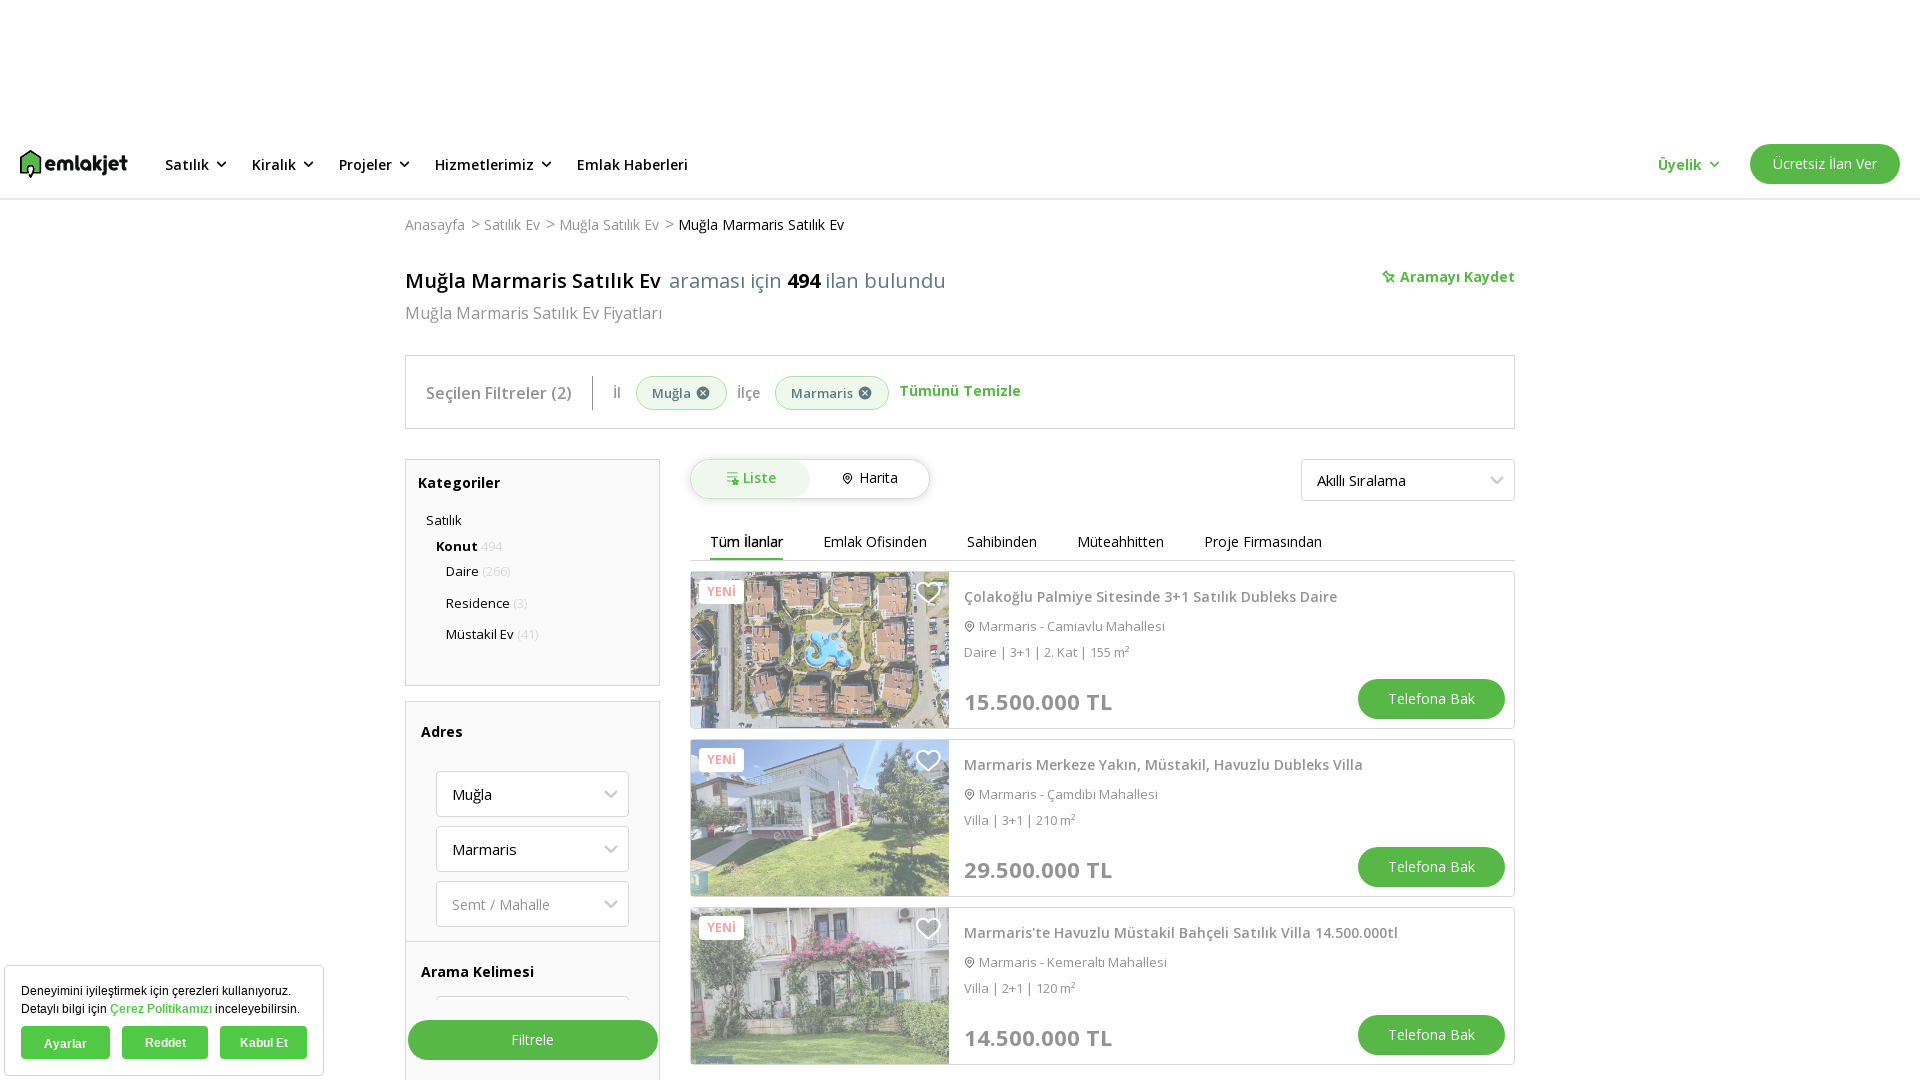

Returned to listings page and listings reloaded
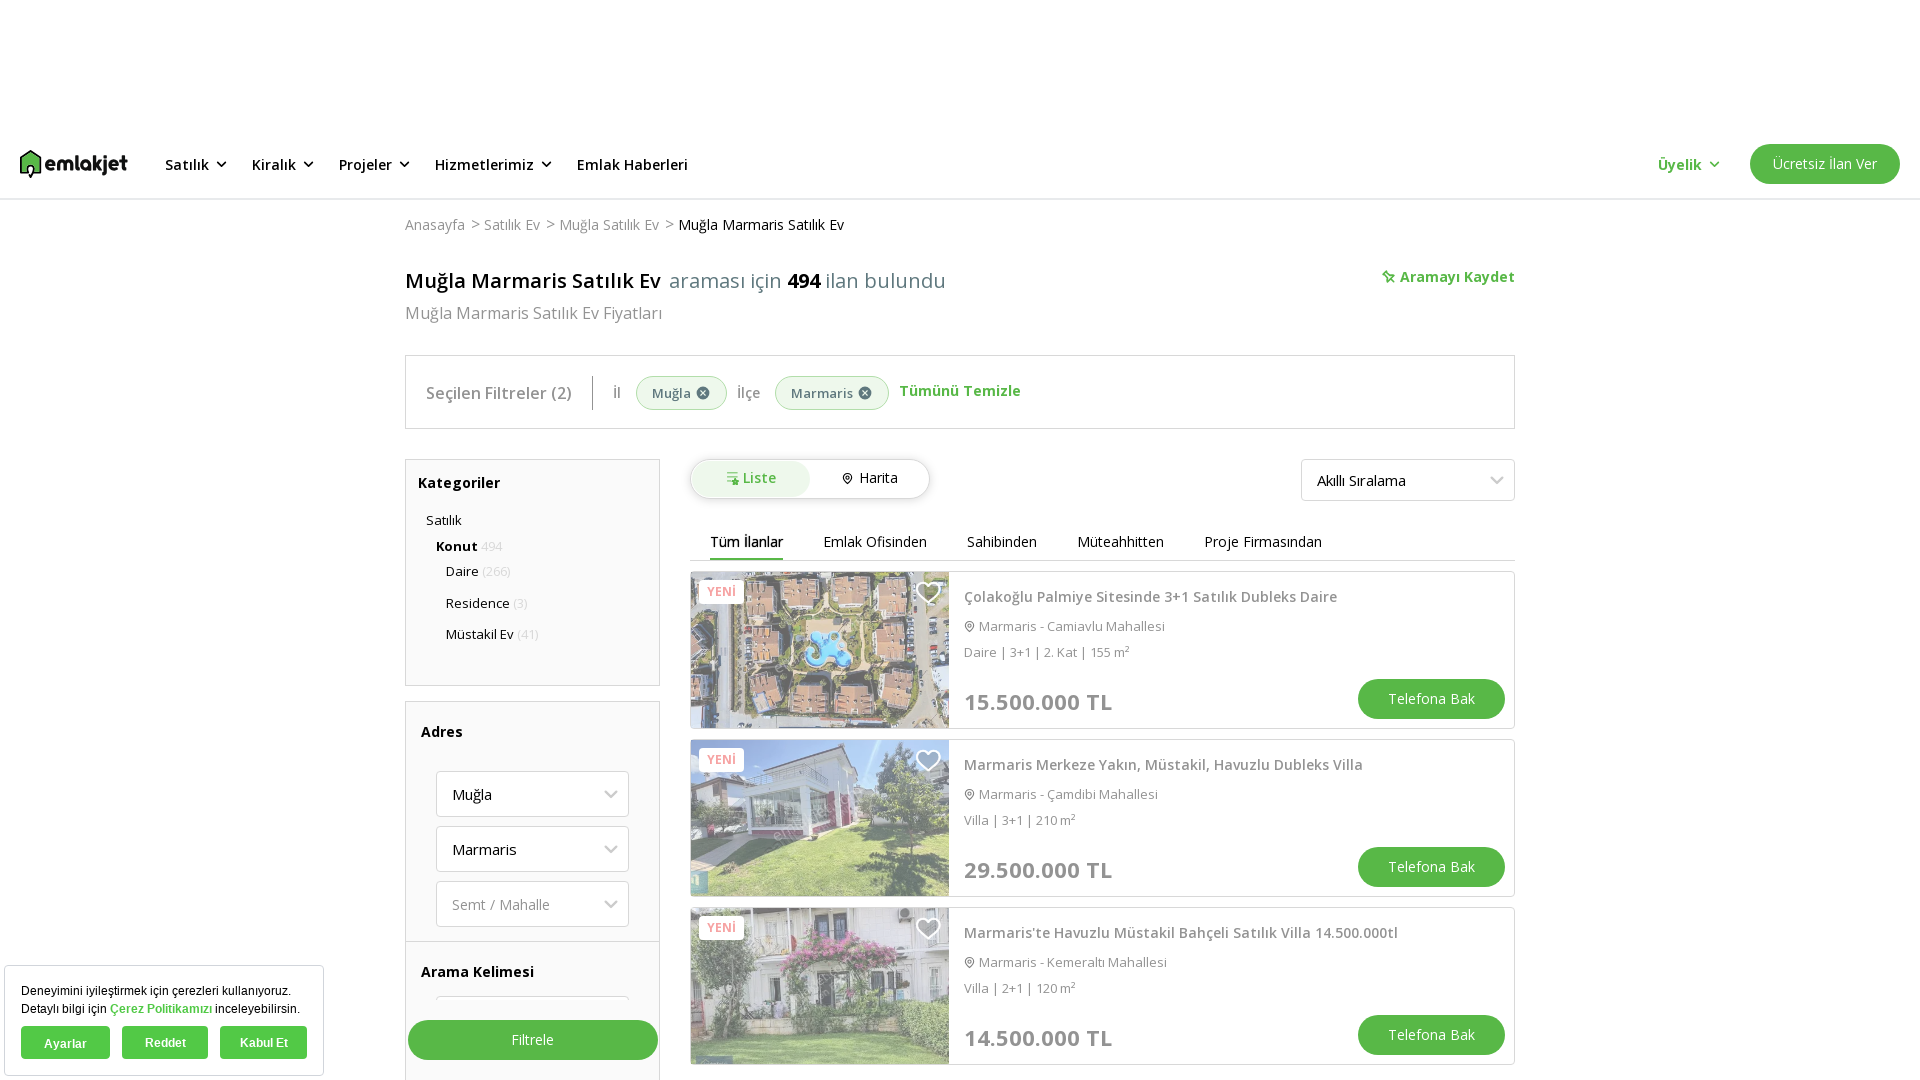

Scrolled listing card 4 into view
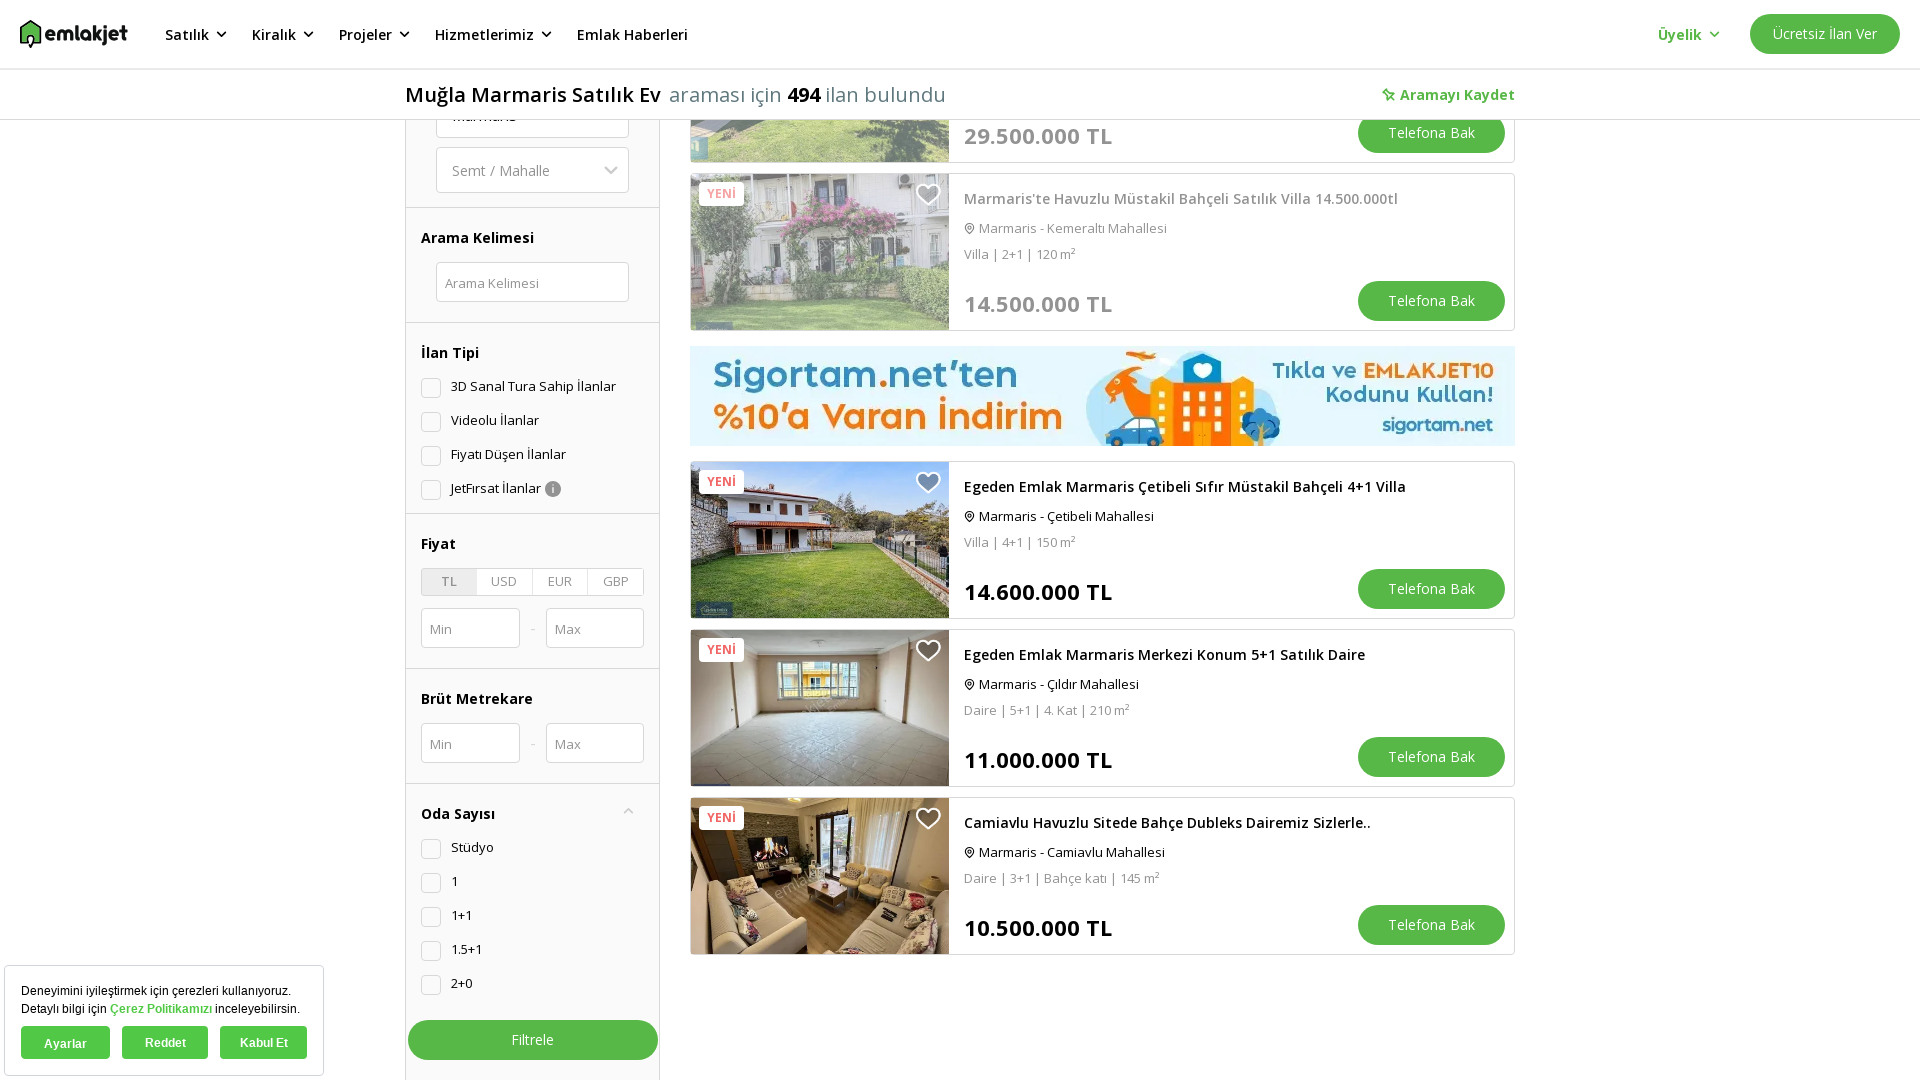

Clicked on property listing card 4 at (1102, 540) on div[data-index='4']
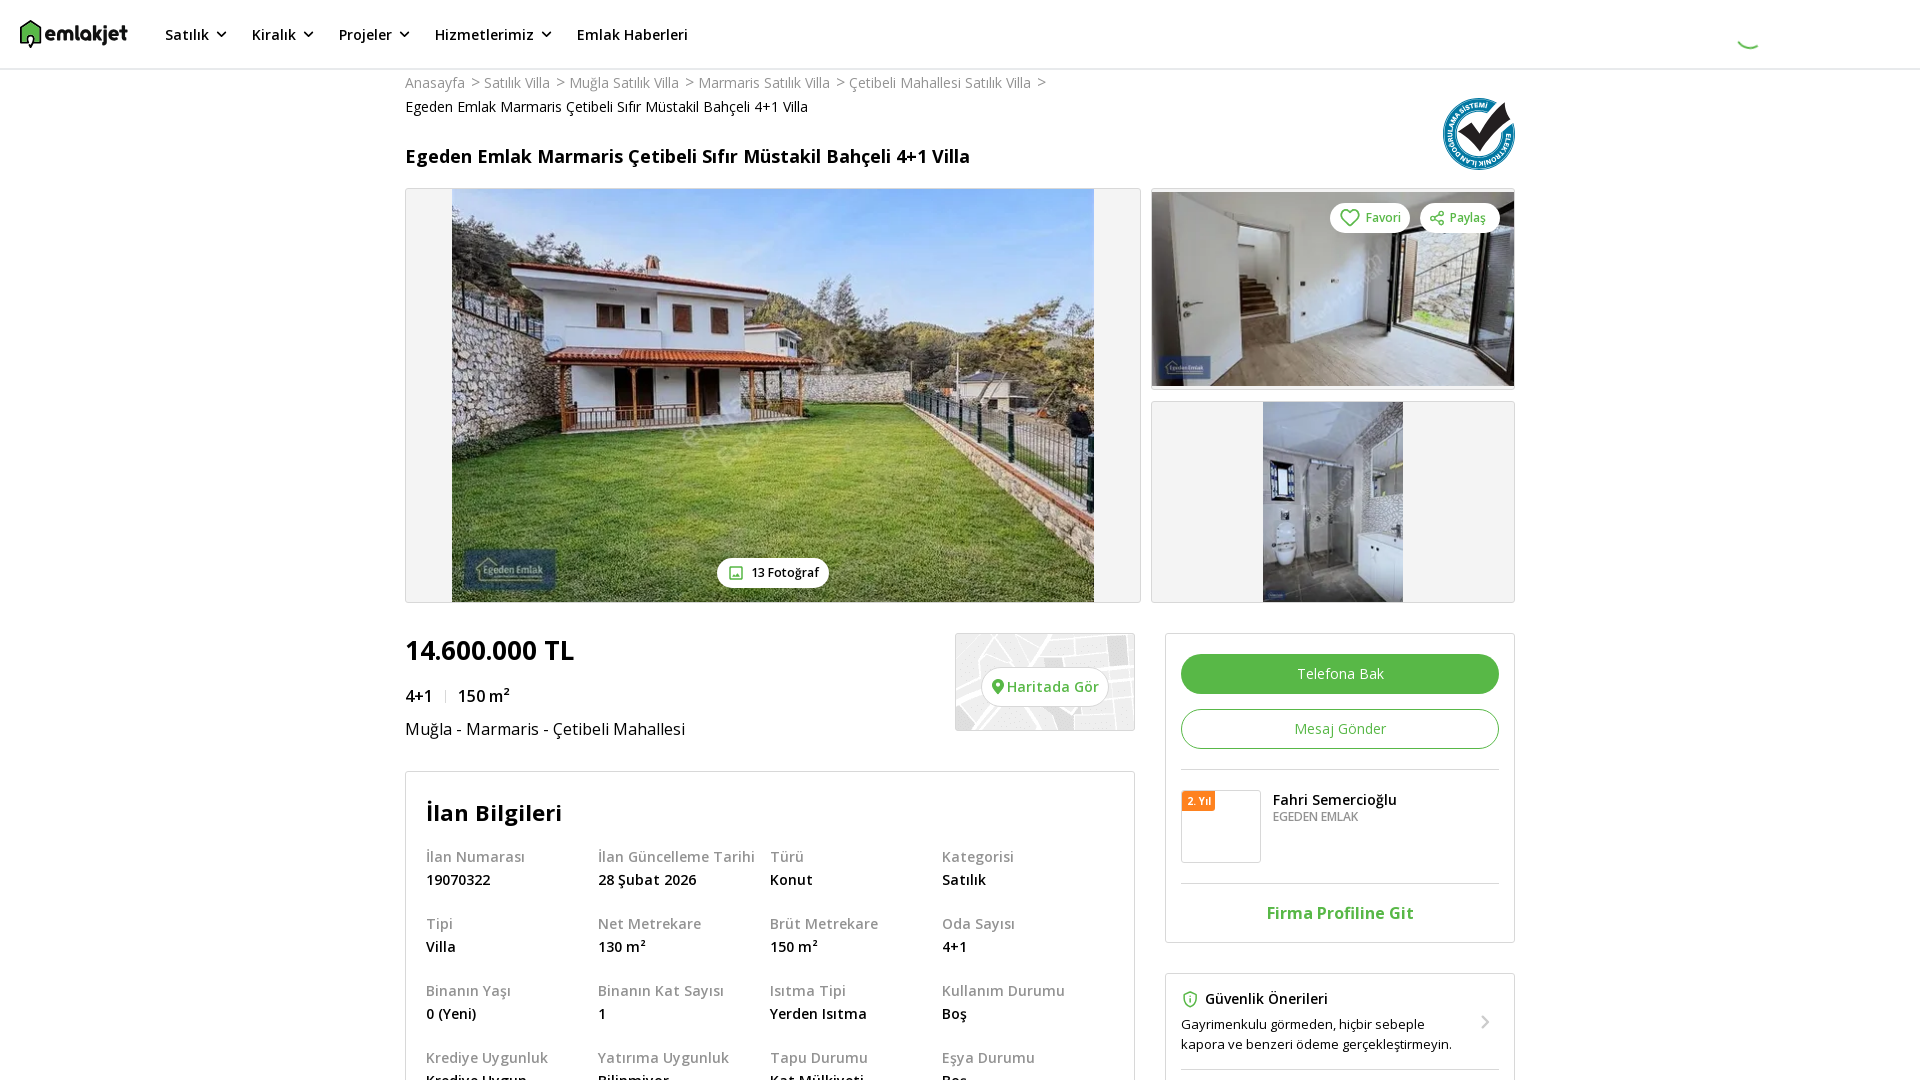

Property detail page 4 loaded completely
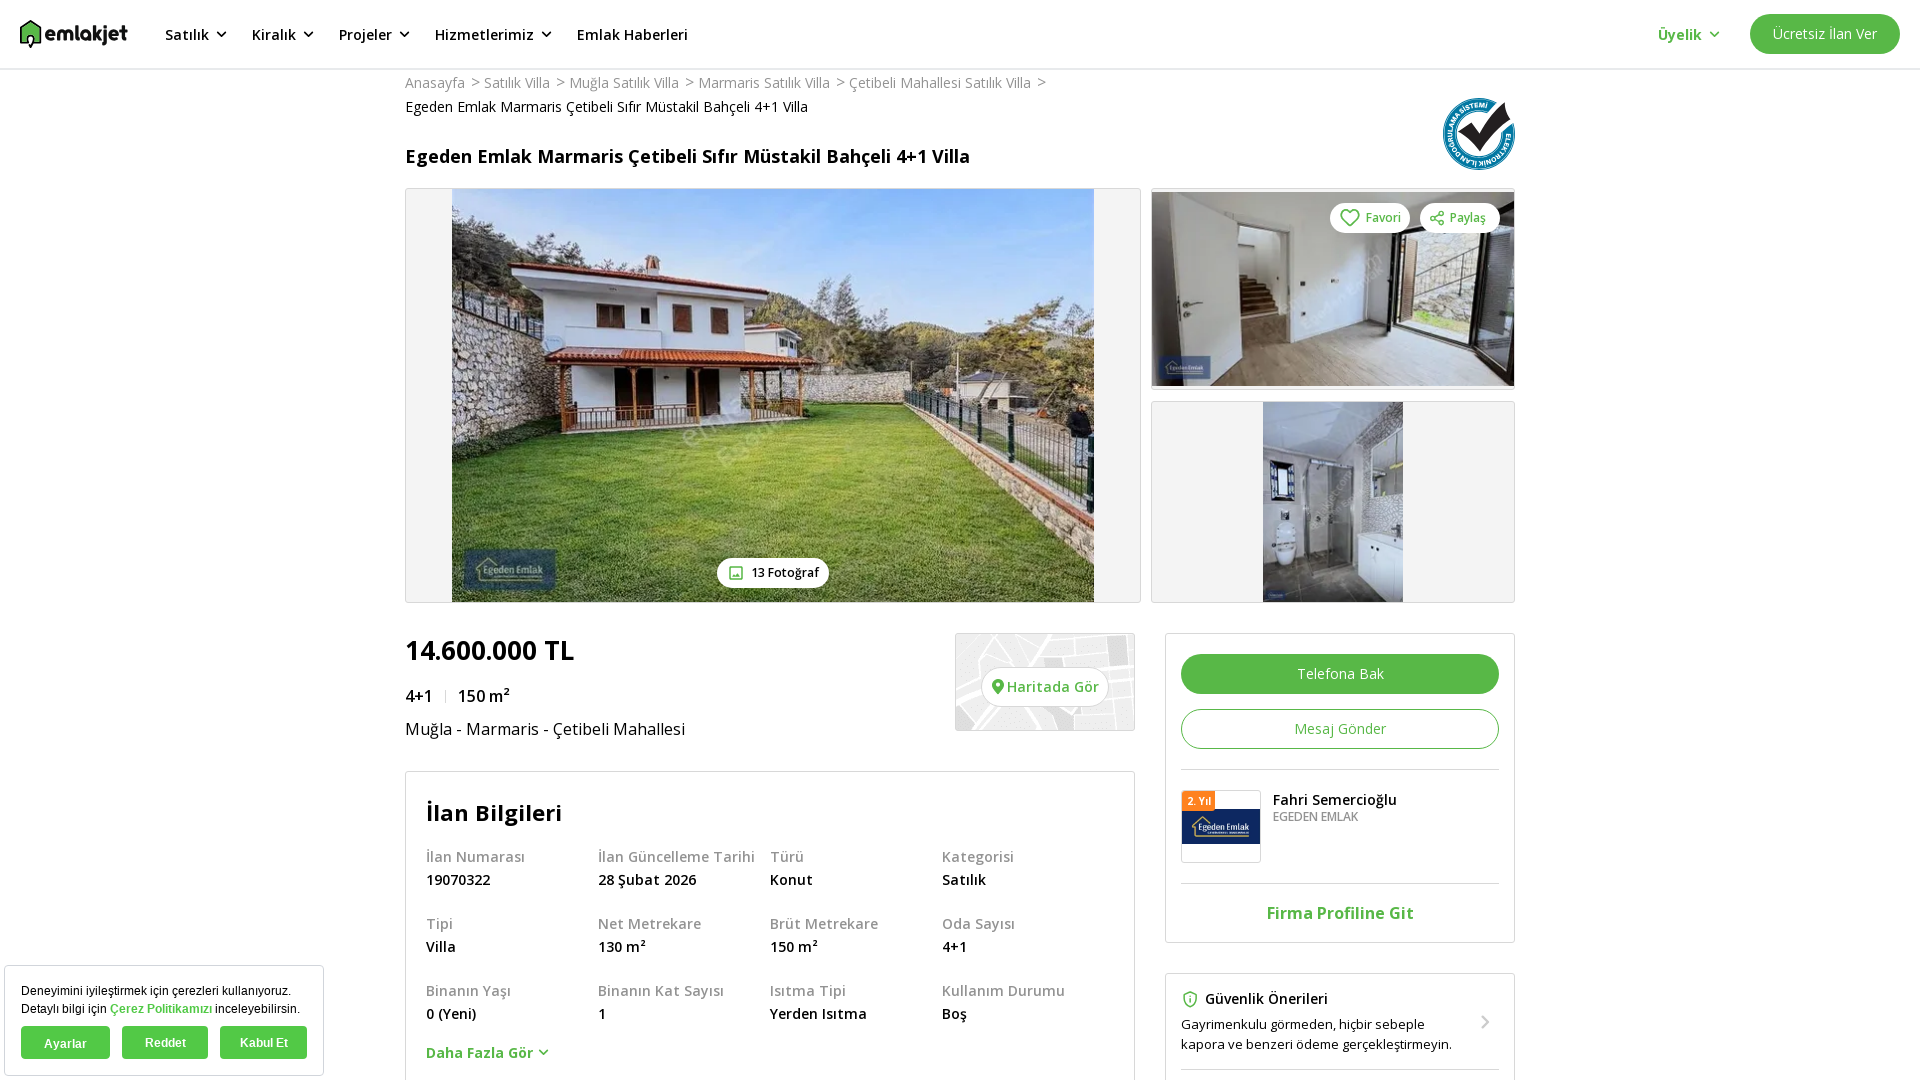

Navigated back from property detail page 4 to listings
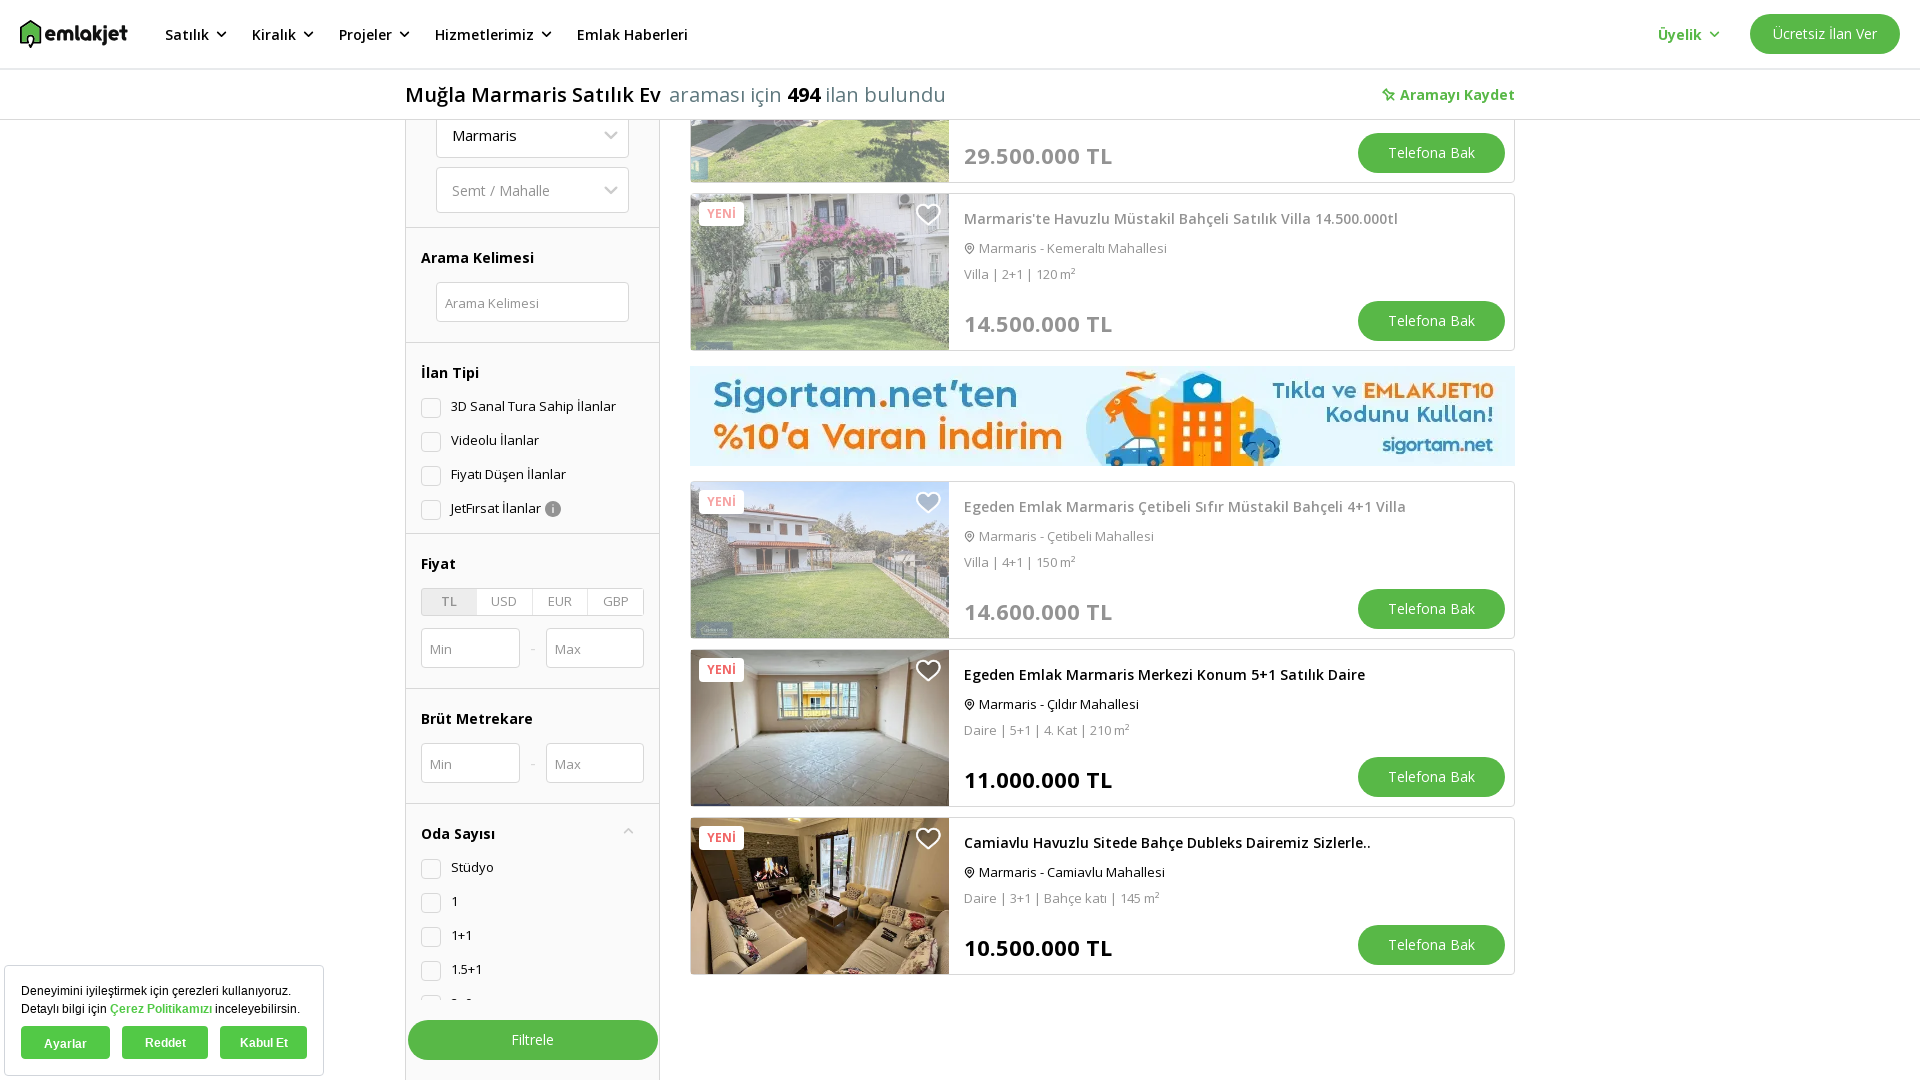

Returned to listings page and listings reloaded
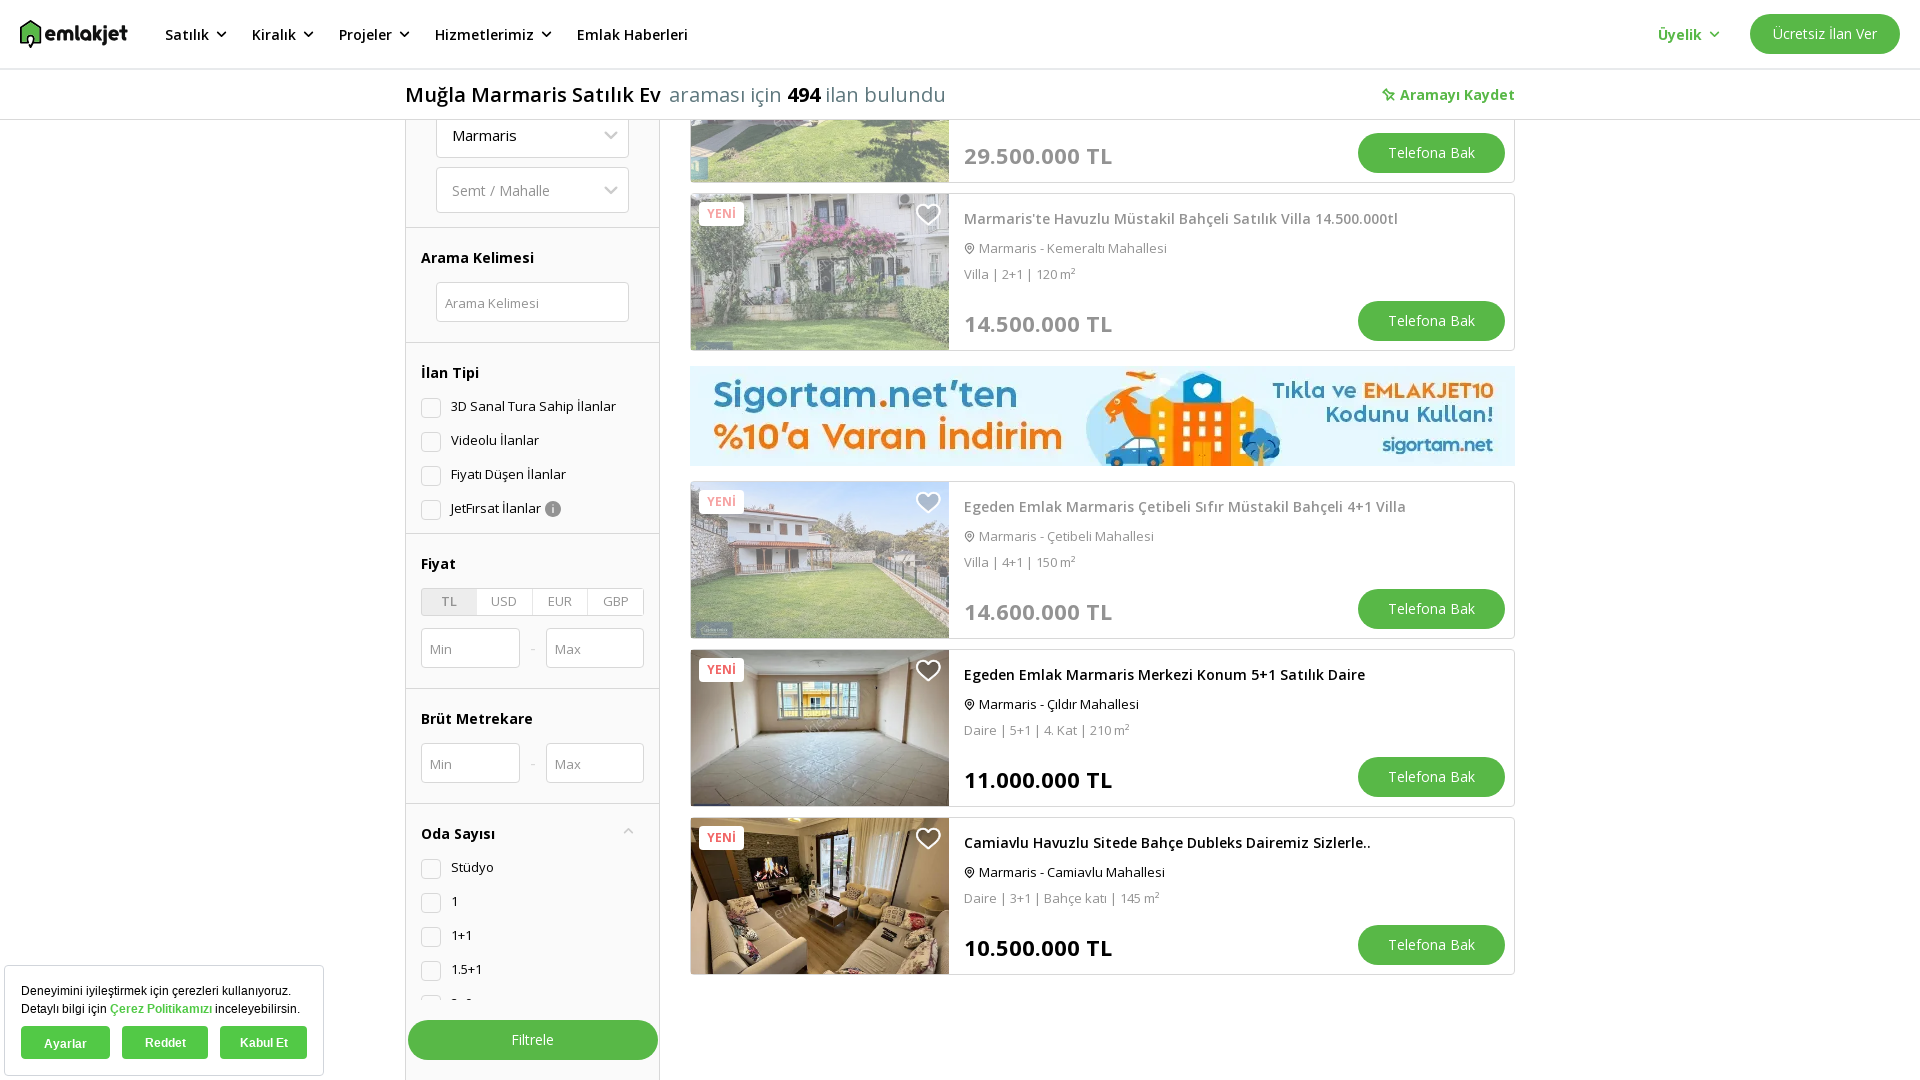

Scrolled listing card 5 into view
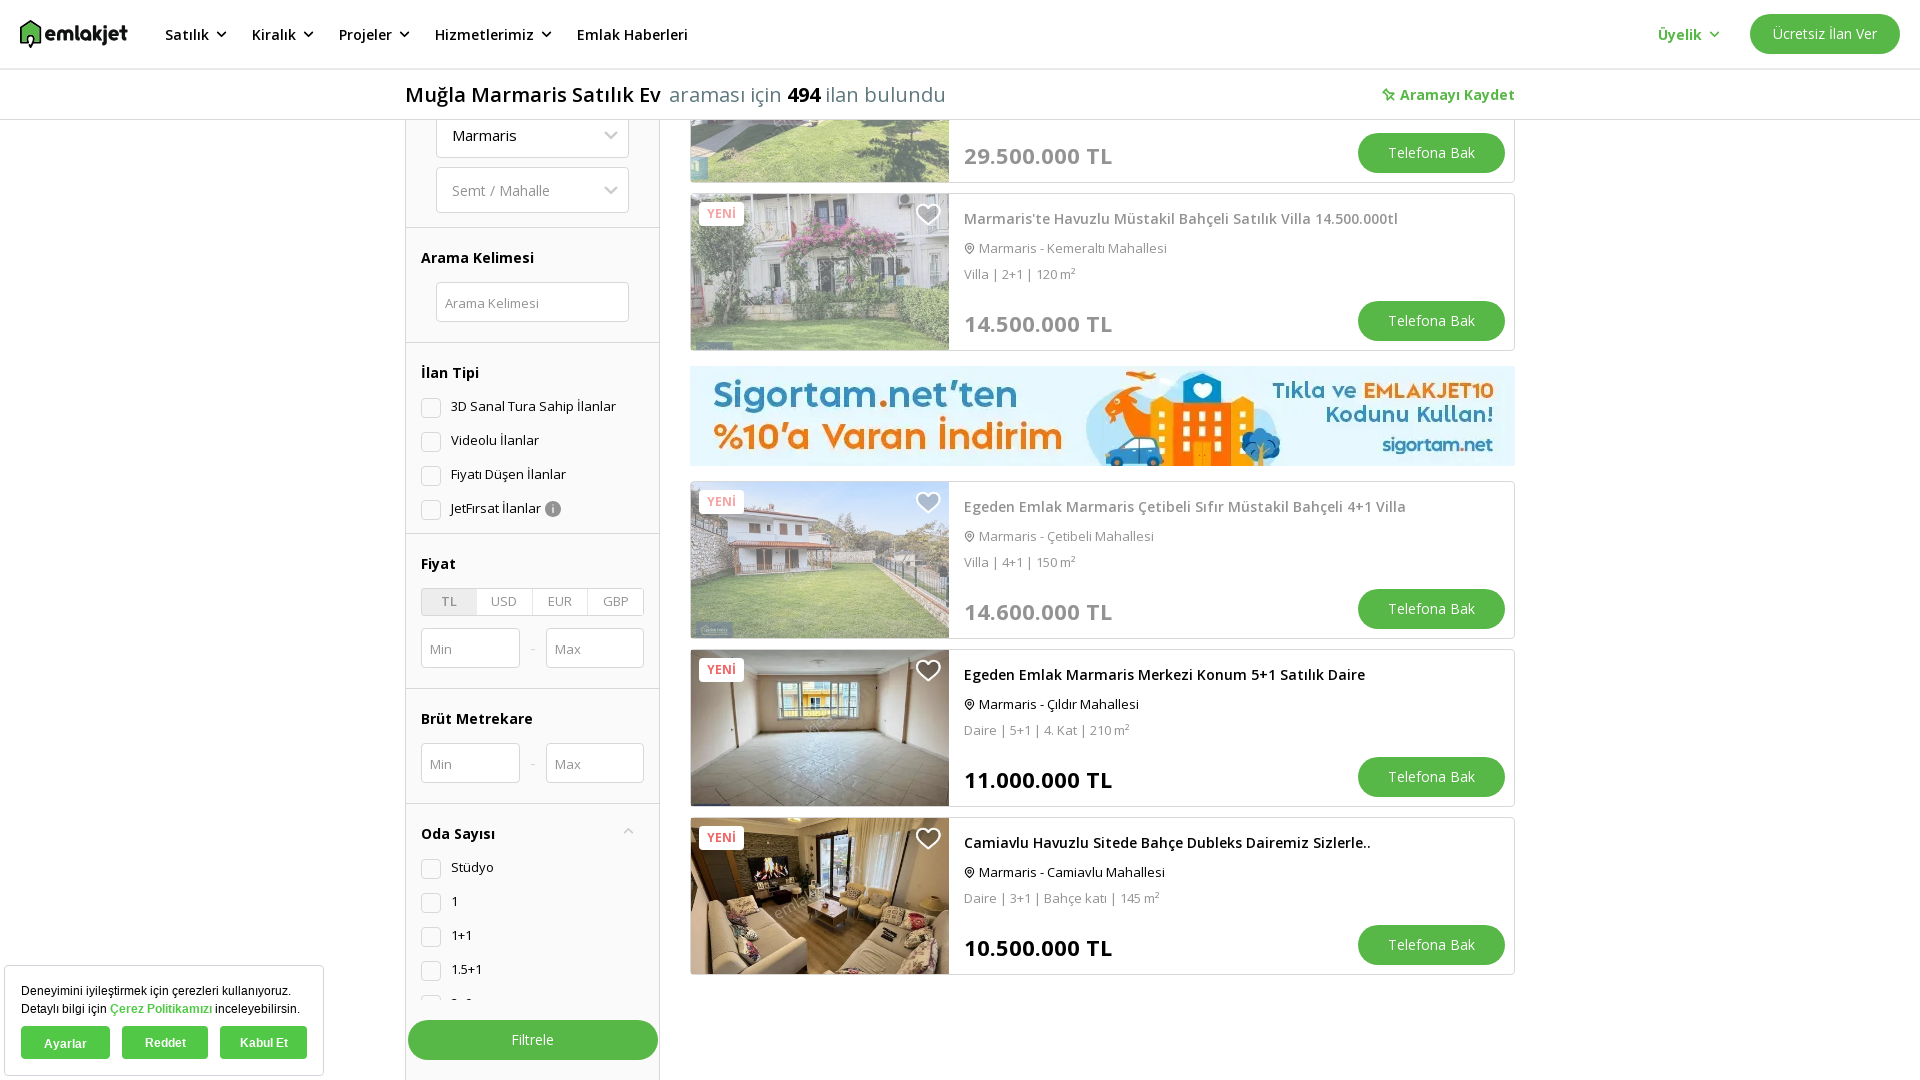

Clicked on property listing card 5 at (1102, 728) on div[data-index='5']
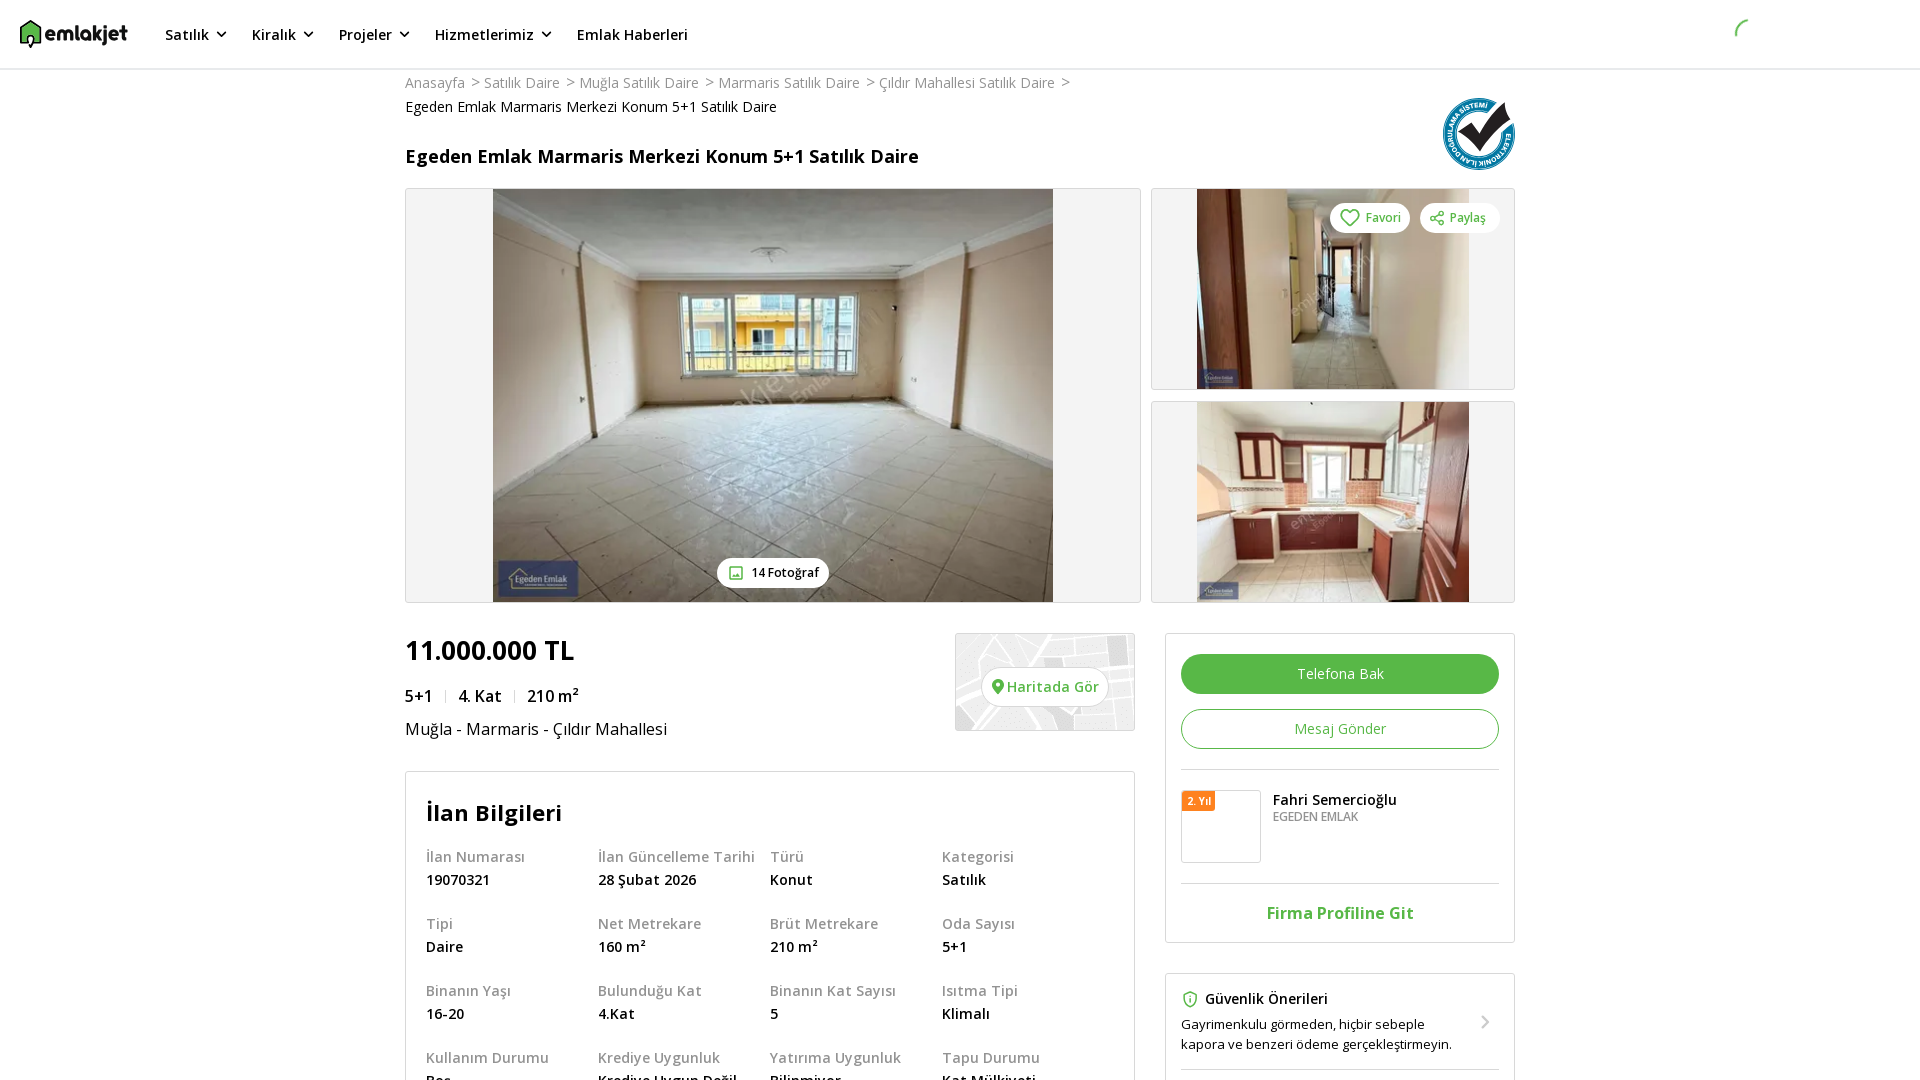

Property detail page 5 loaded completely
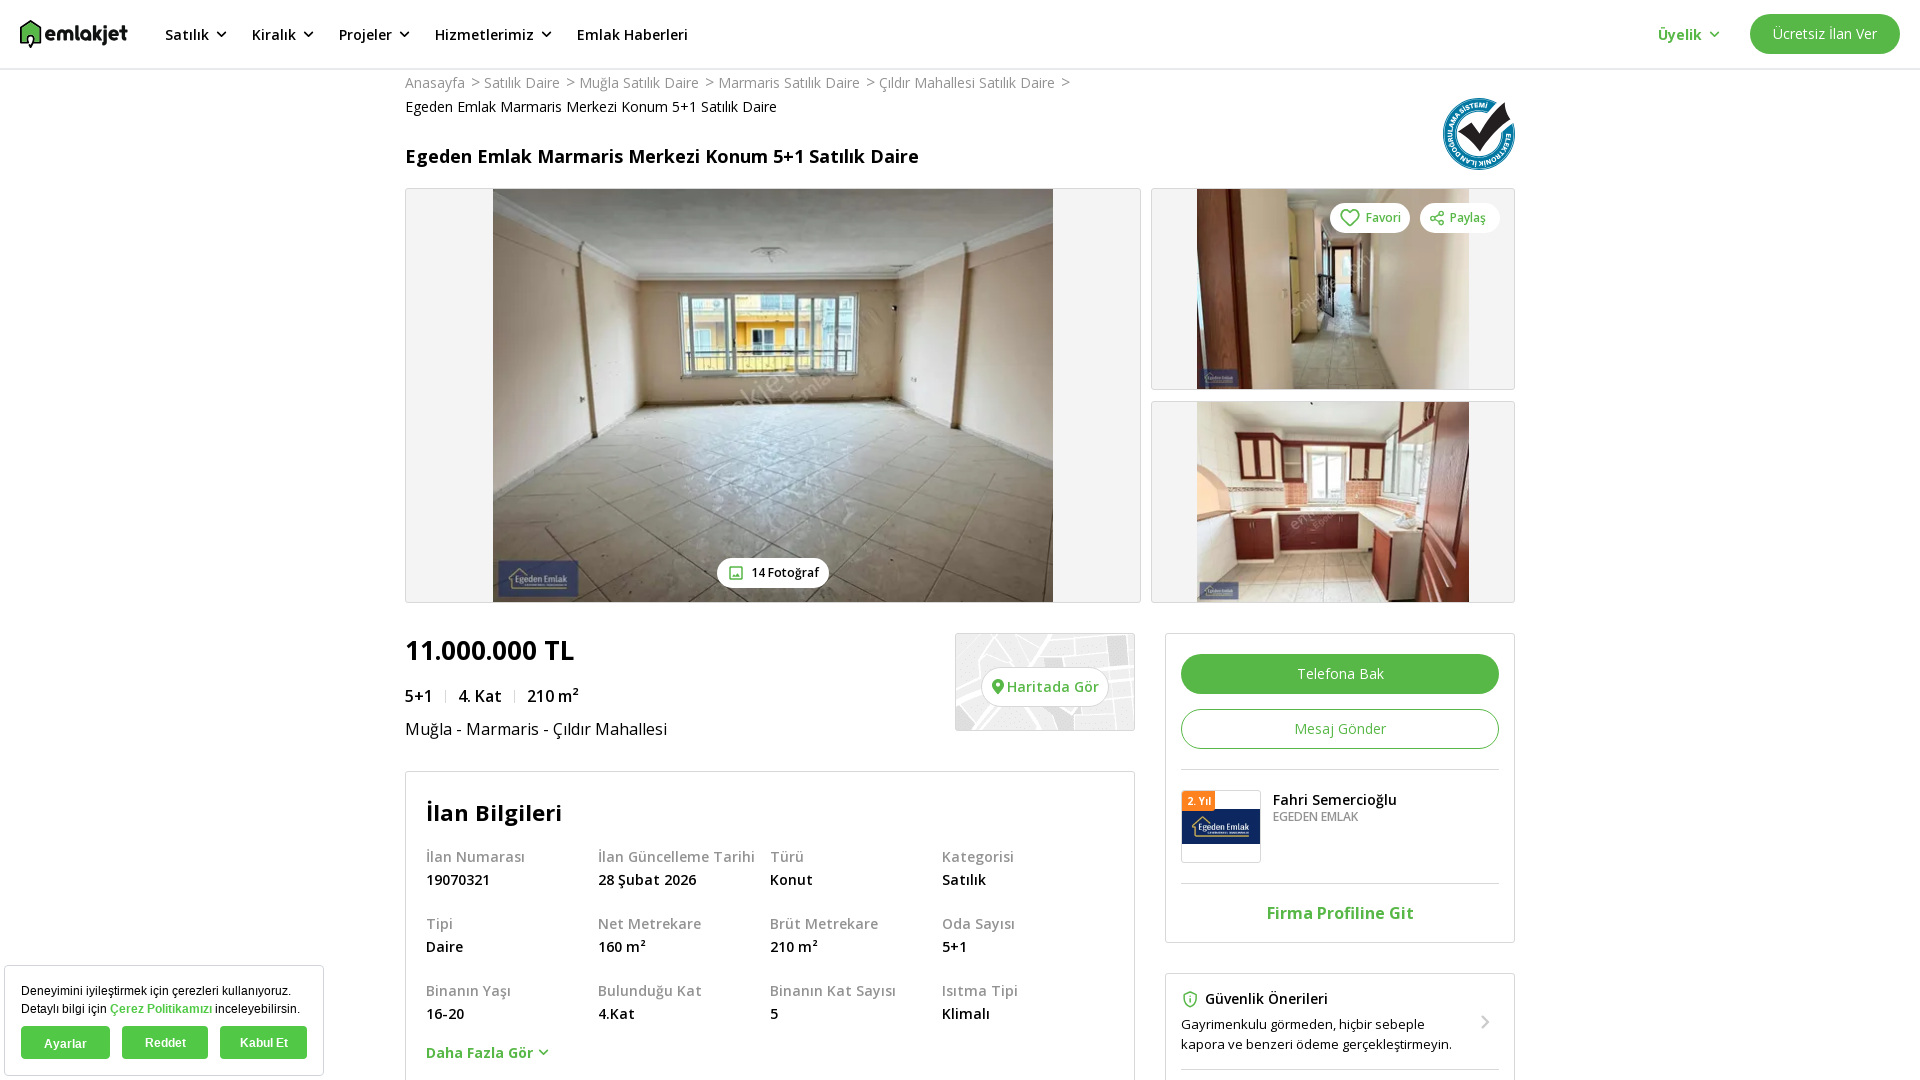

Navigated back from property detail page 5 to listings
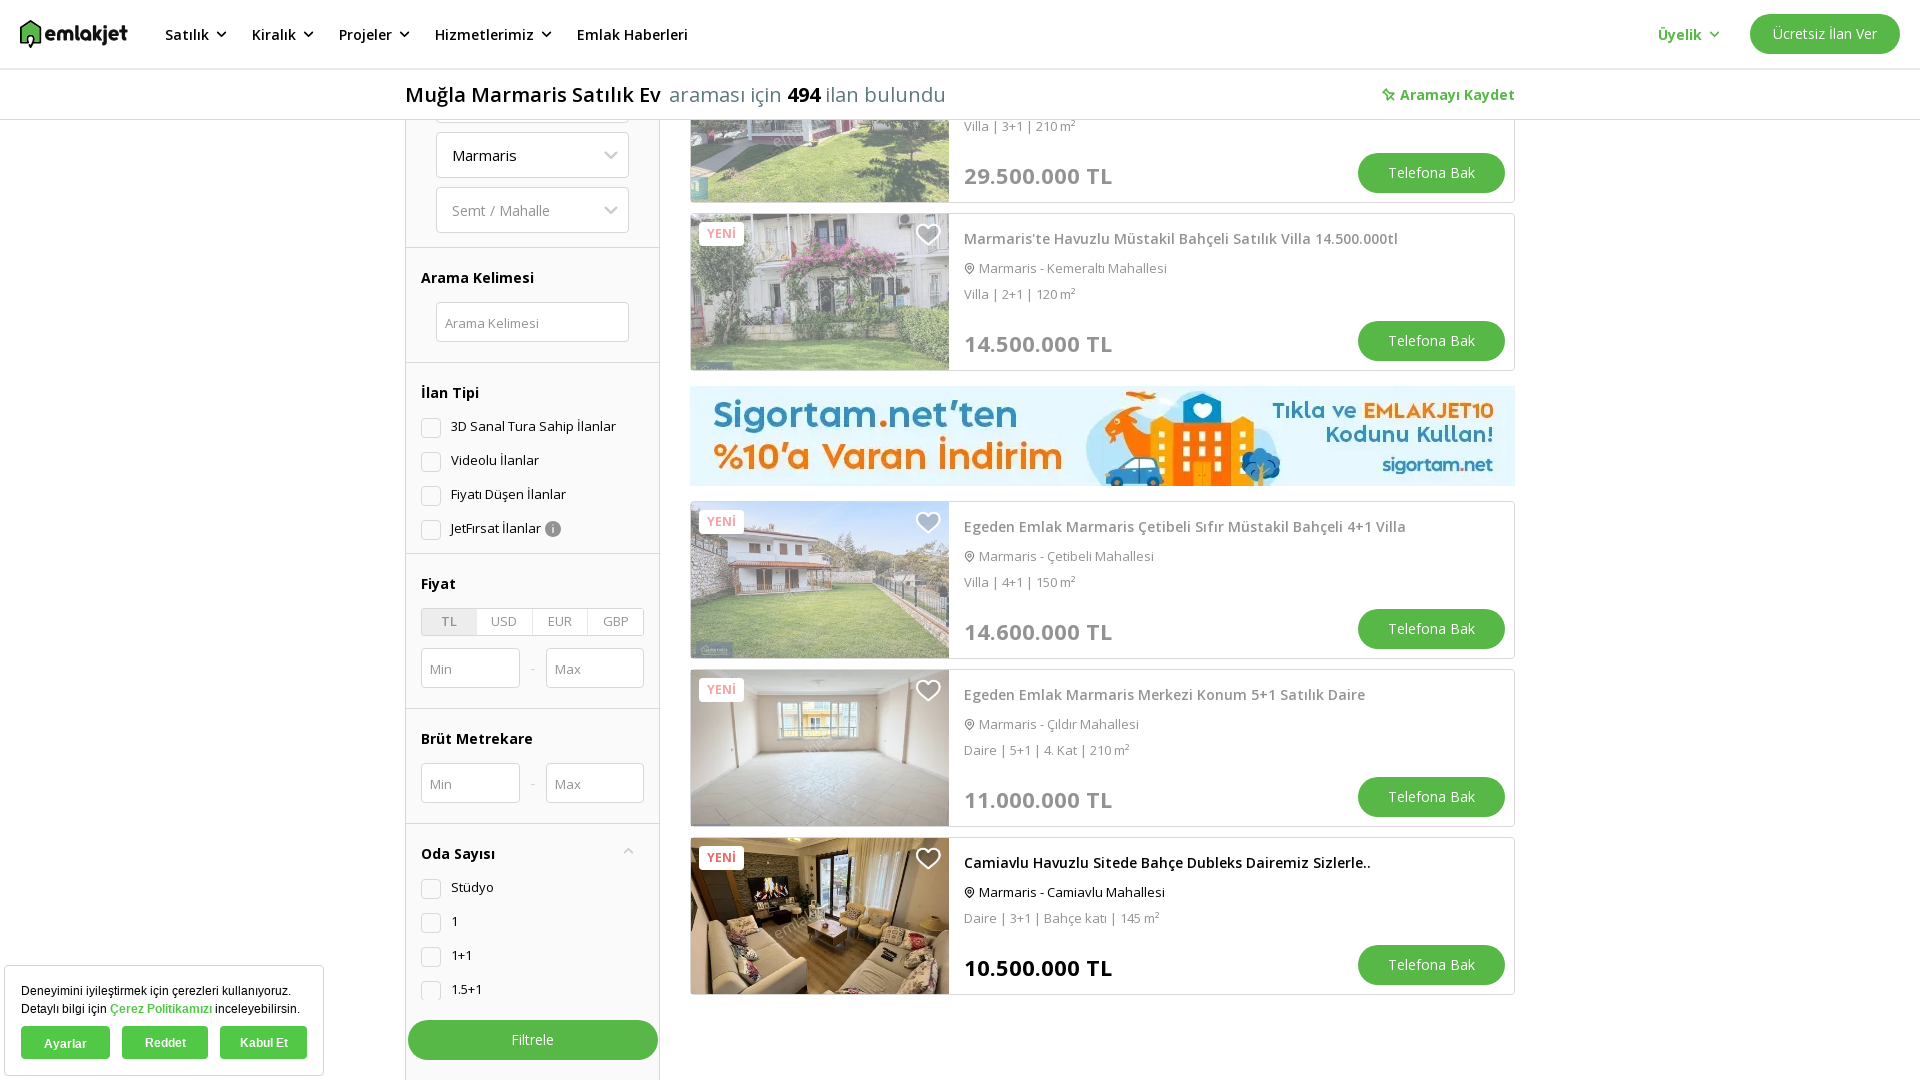

Returned to listings page and listings reloaded
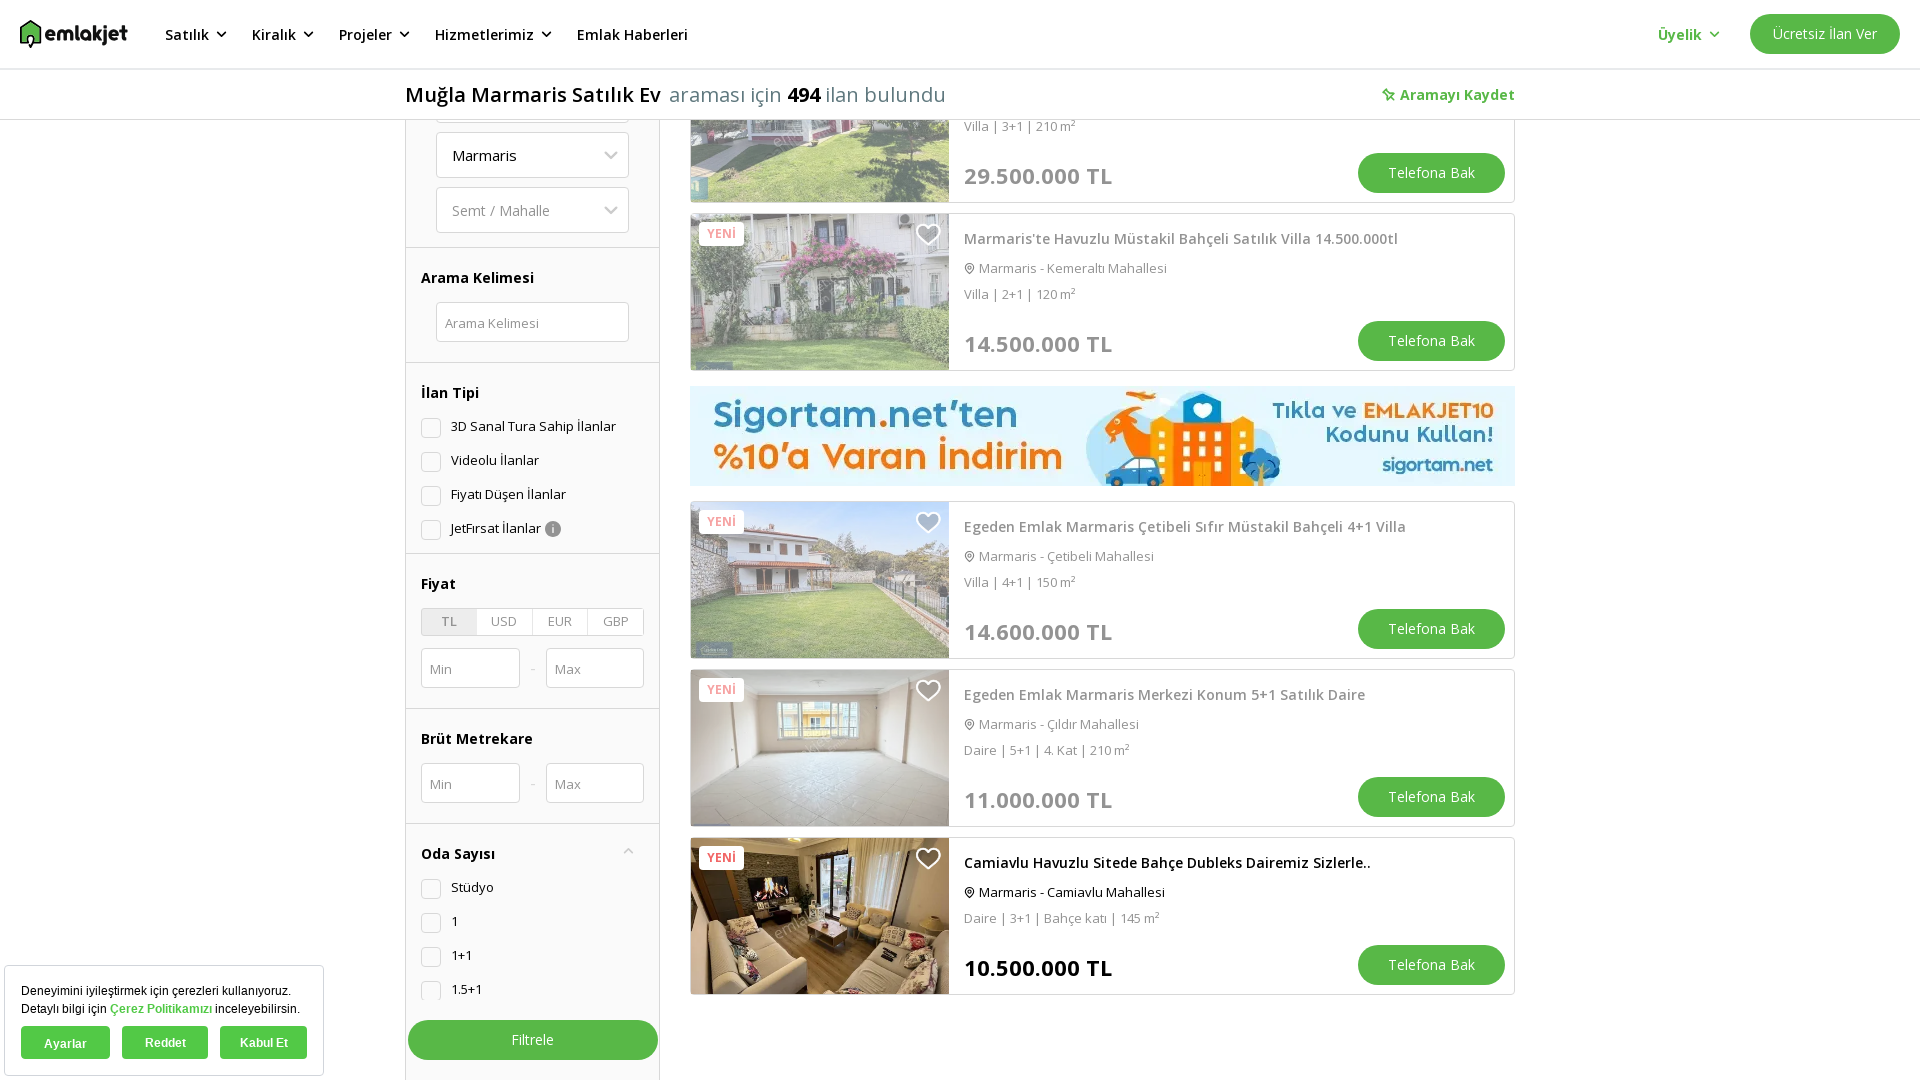

Scrolled listing card 6 into view
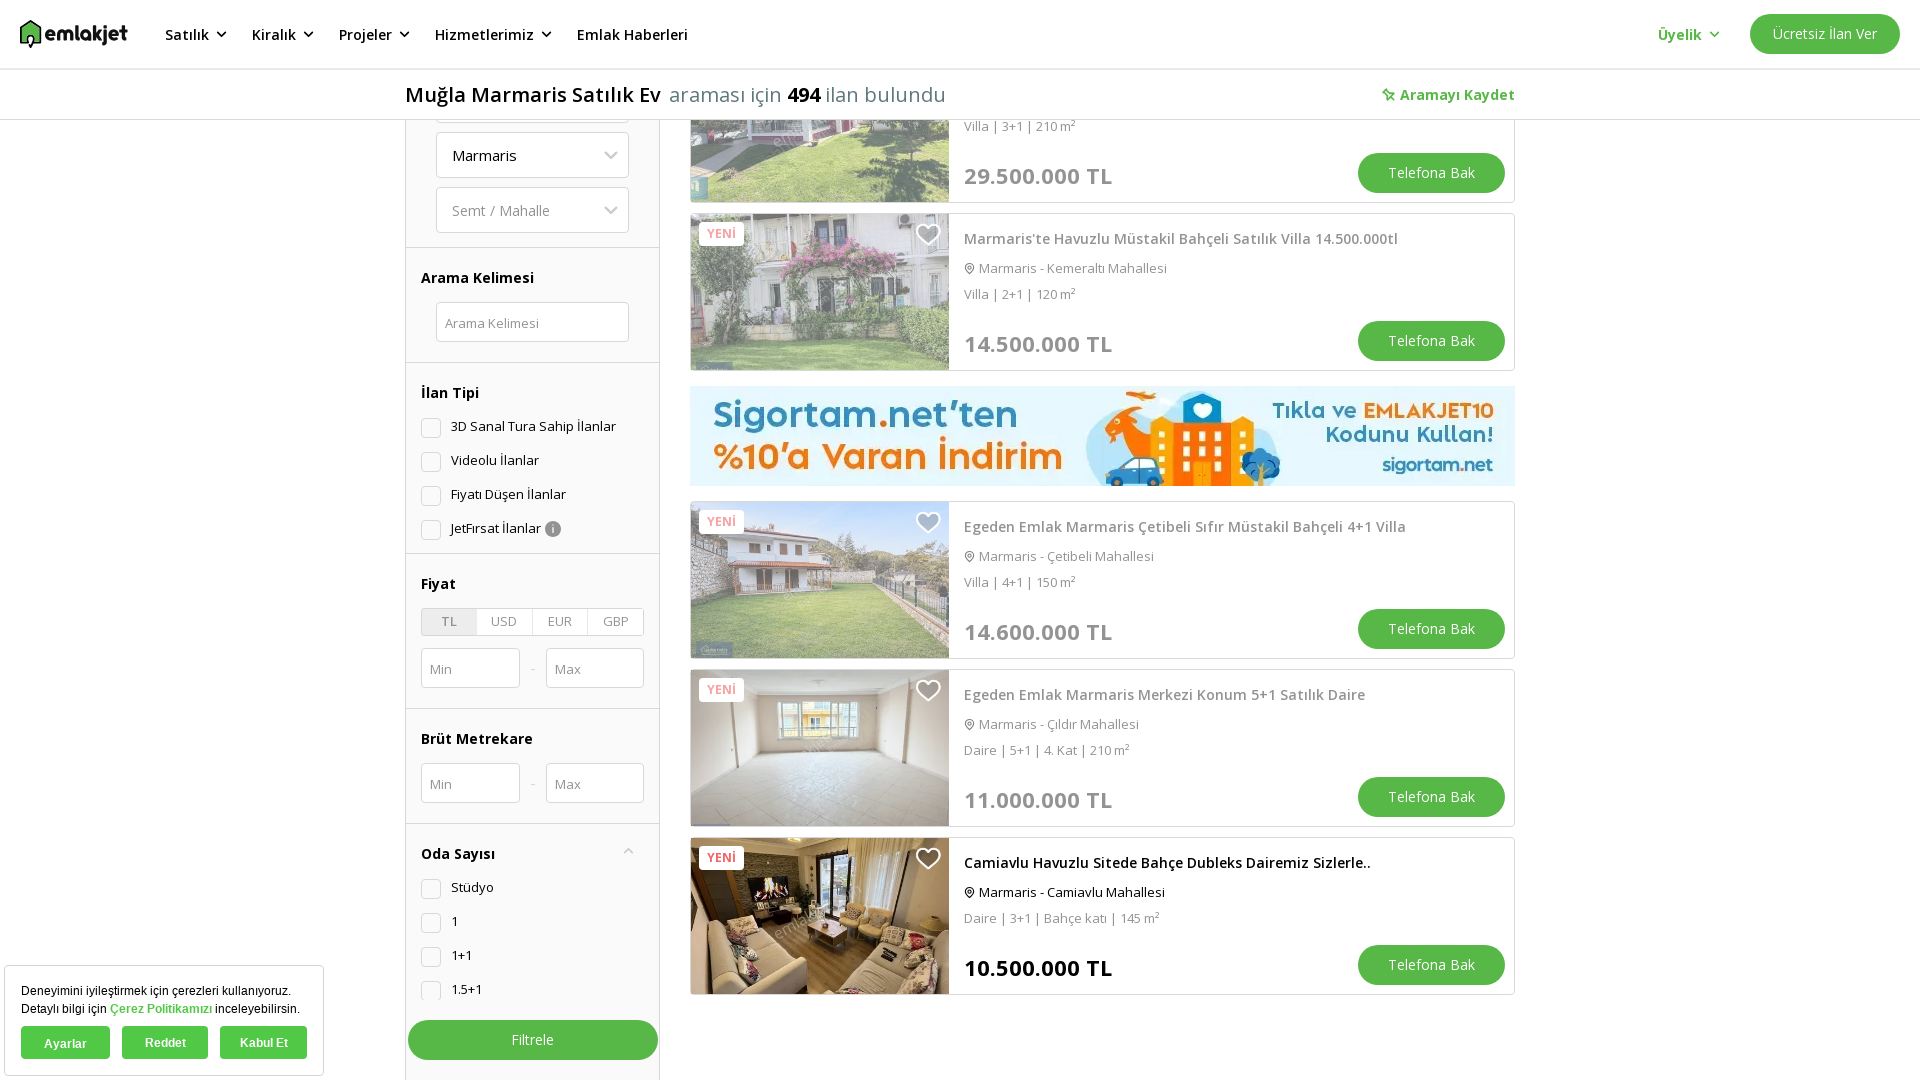

Clicked on property listing card 6 at (1102, 916) on div[data-index='6']
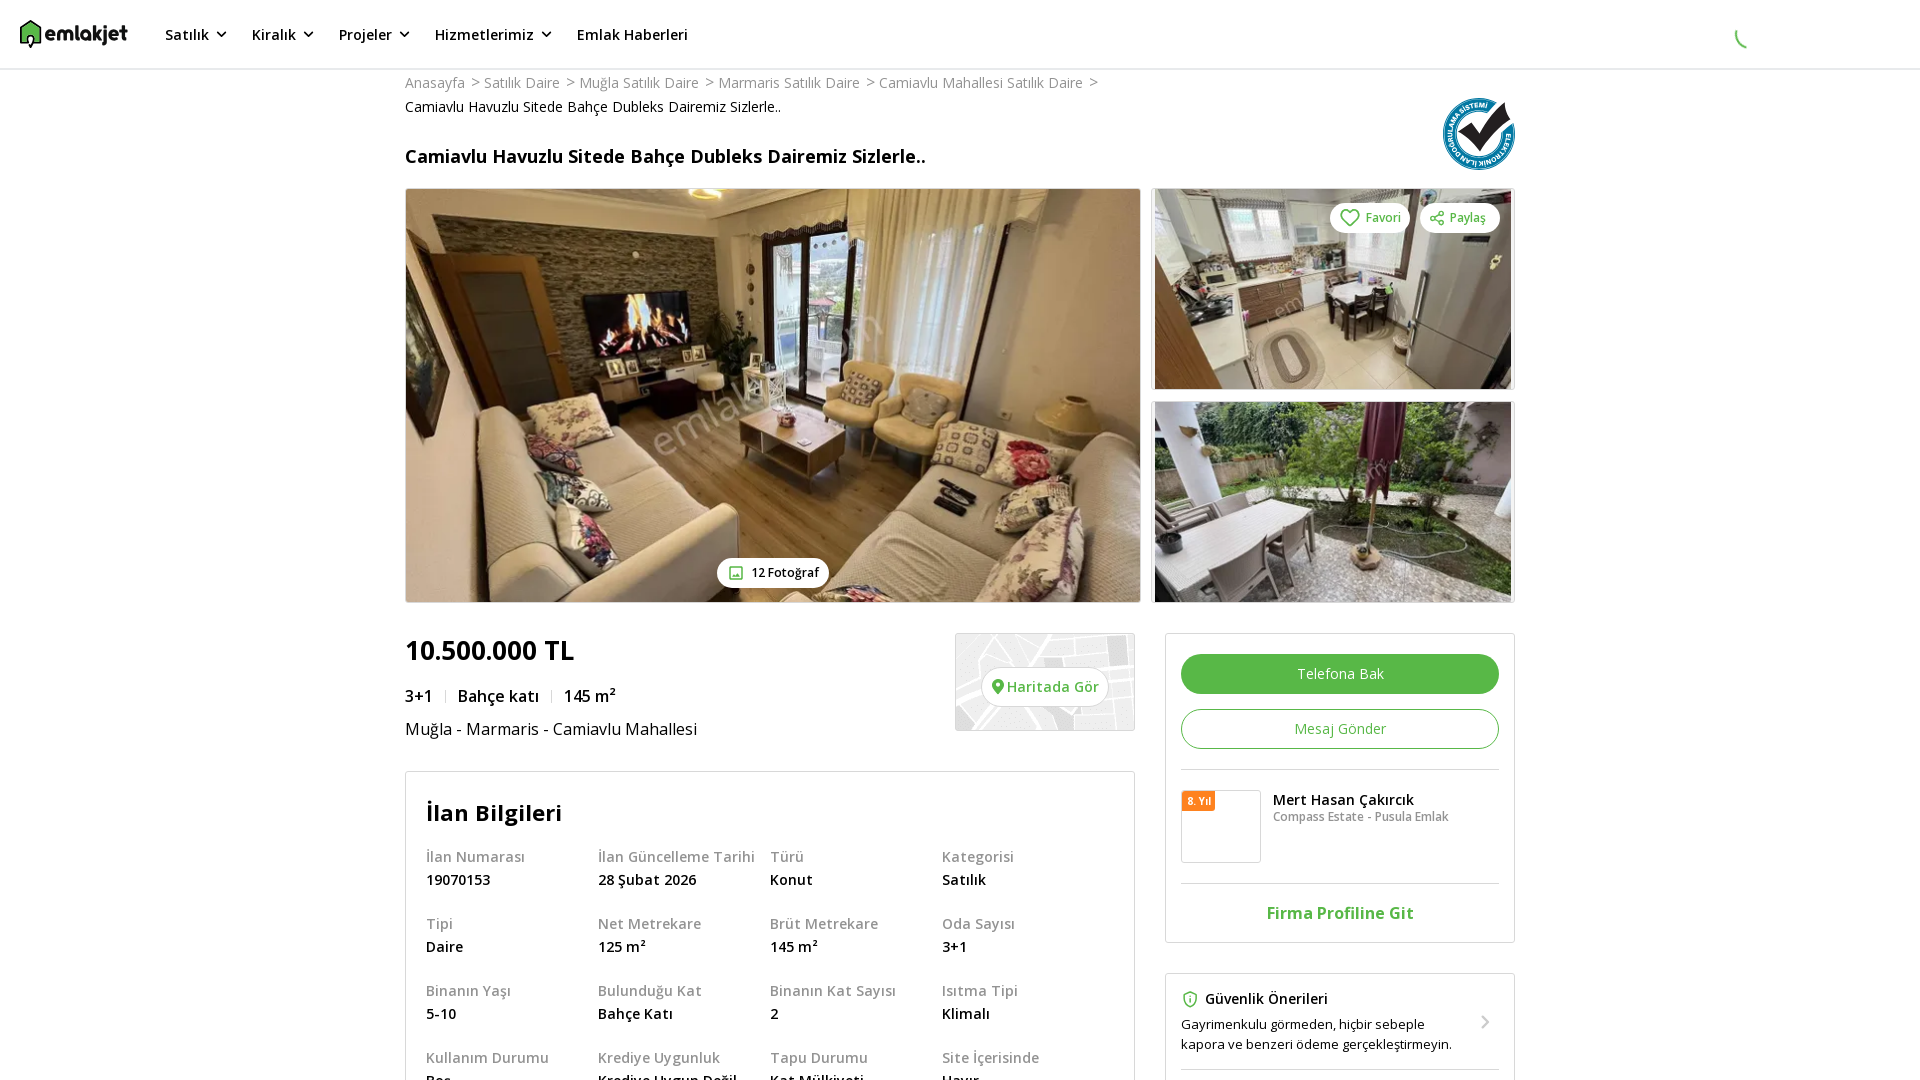

Property detail page 6 loaded completely
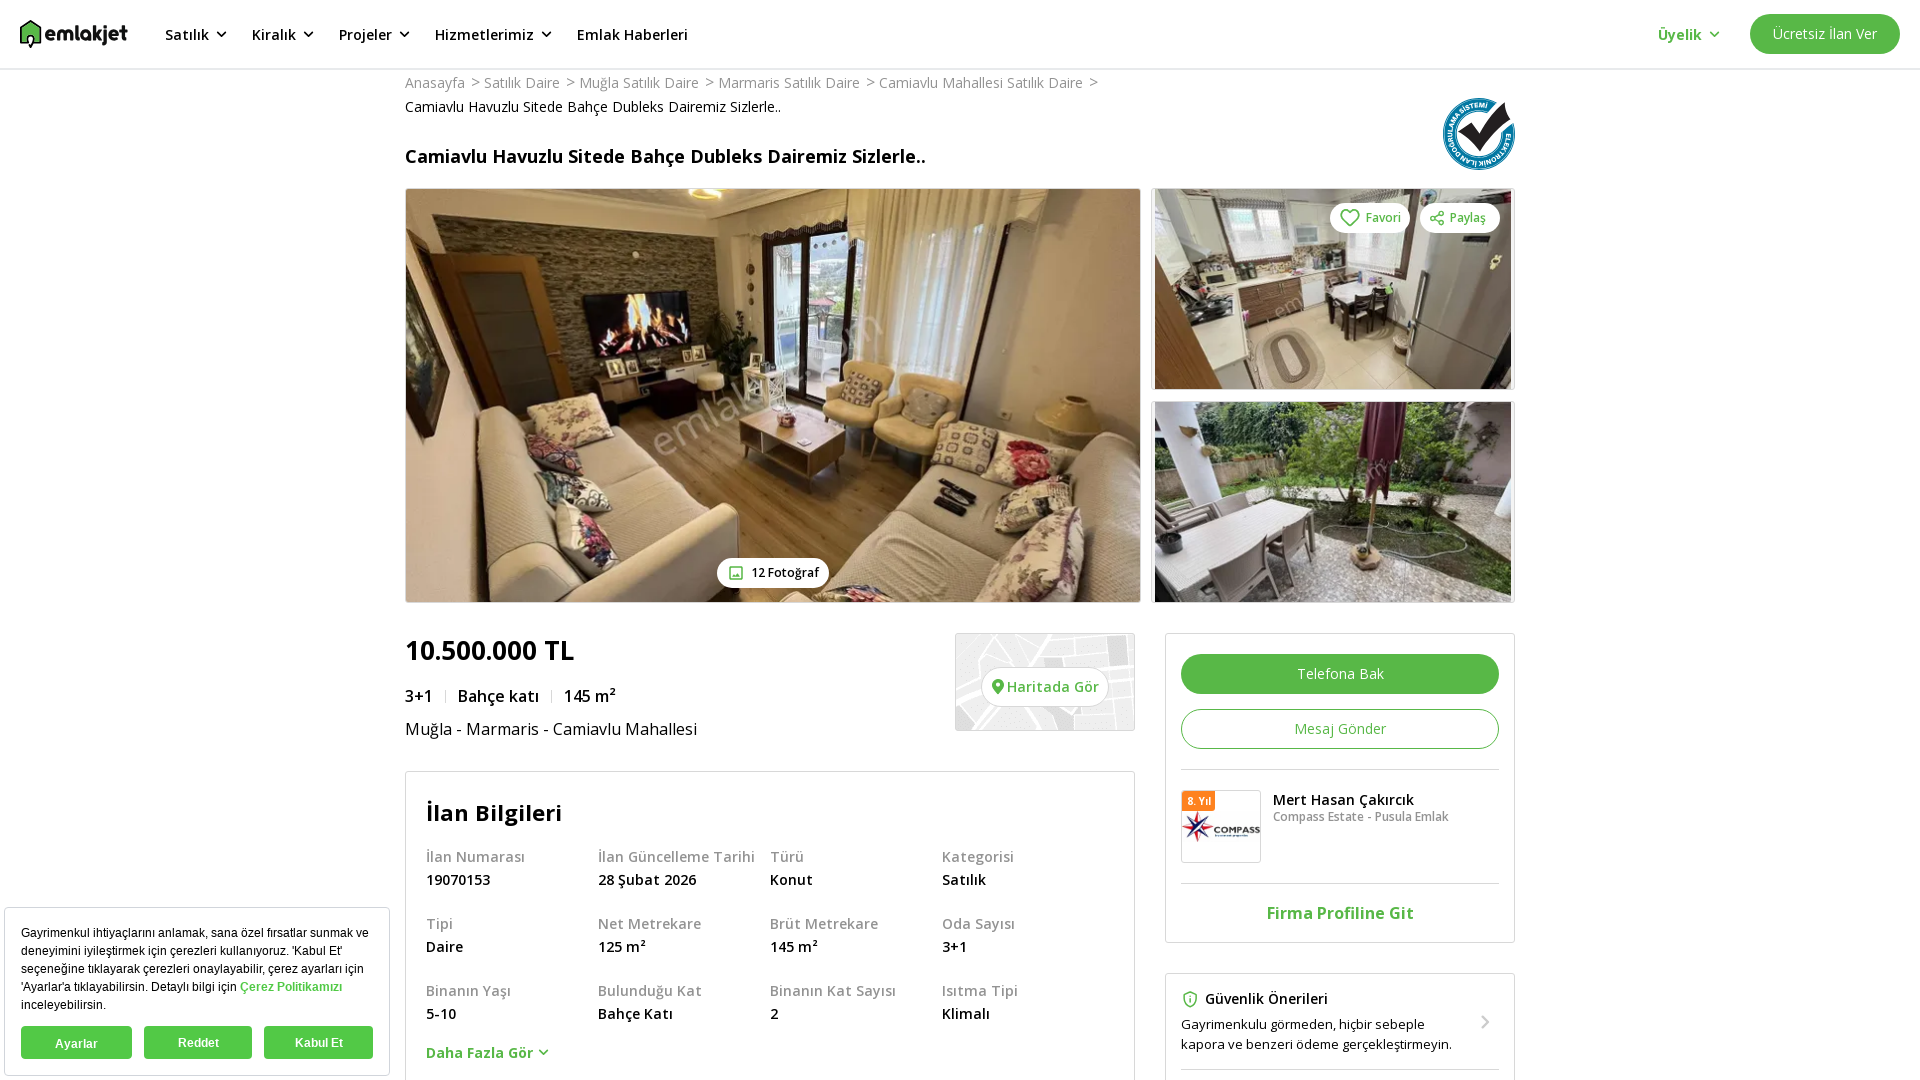

Navigated back from property detail page 6 to listings
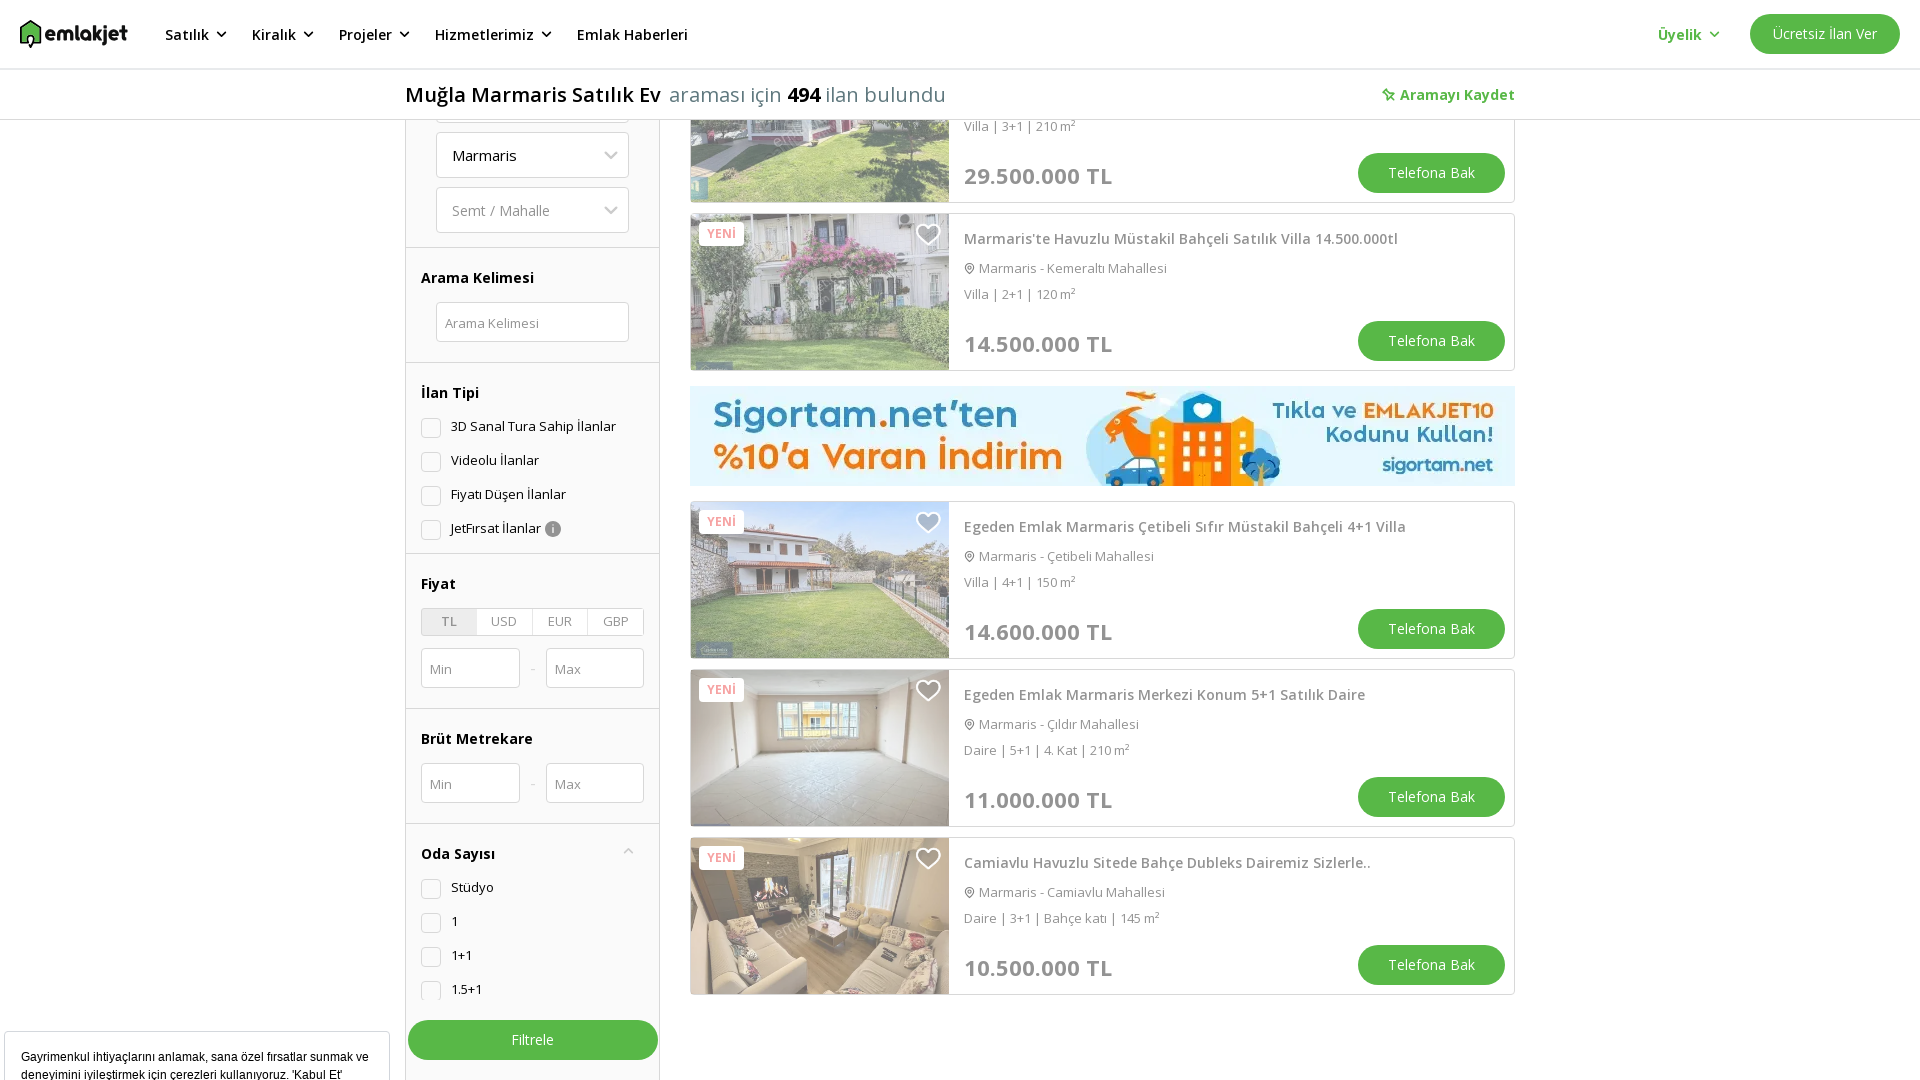

Returned to listings page and listings reloaded
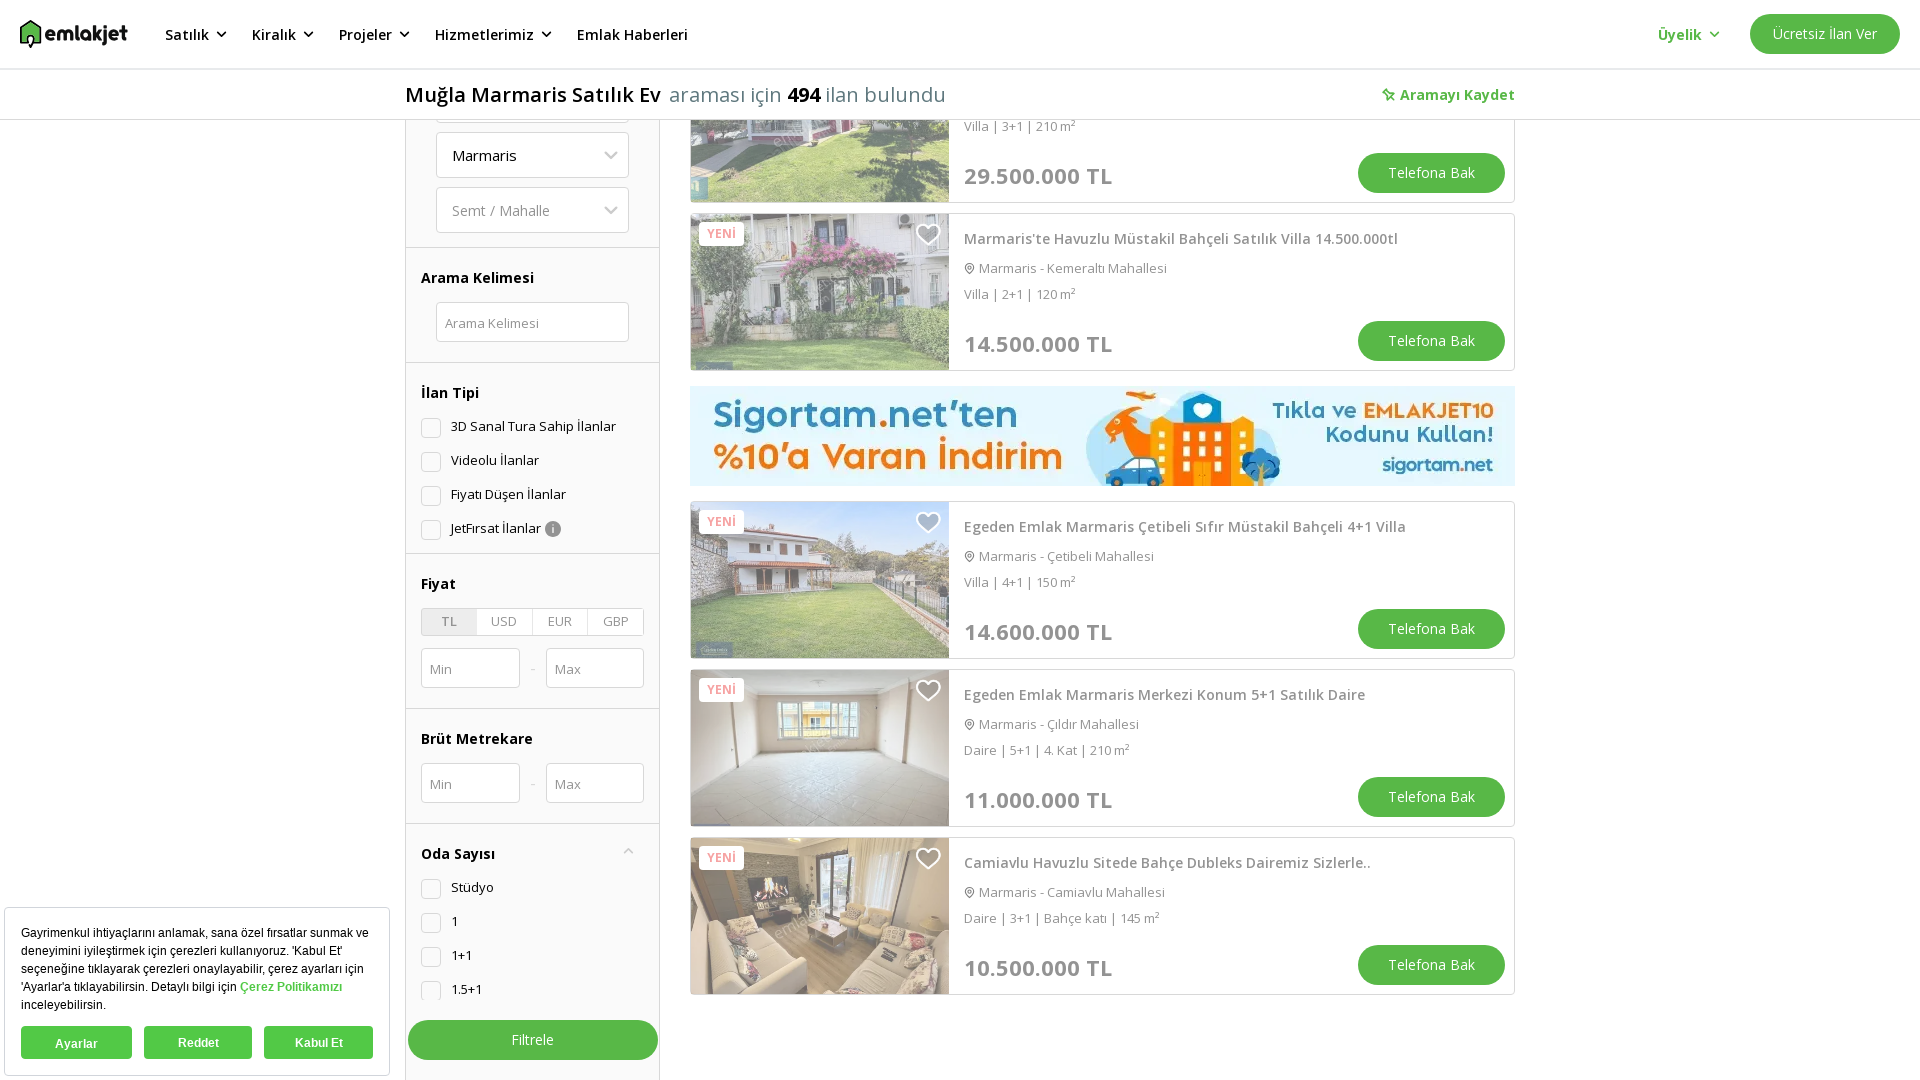

Scrolled listing card 8 into view
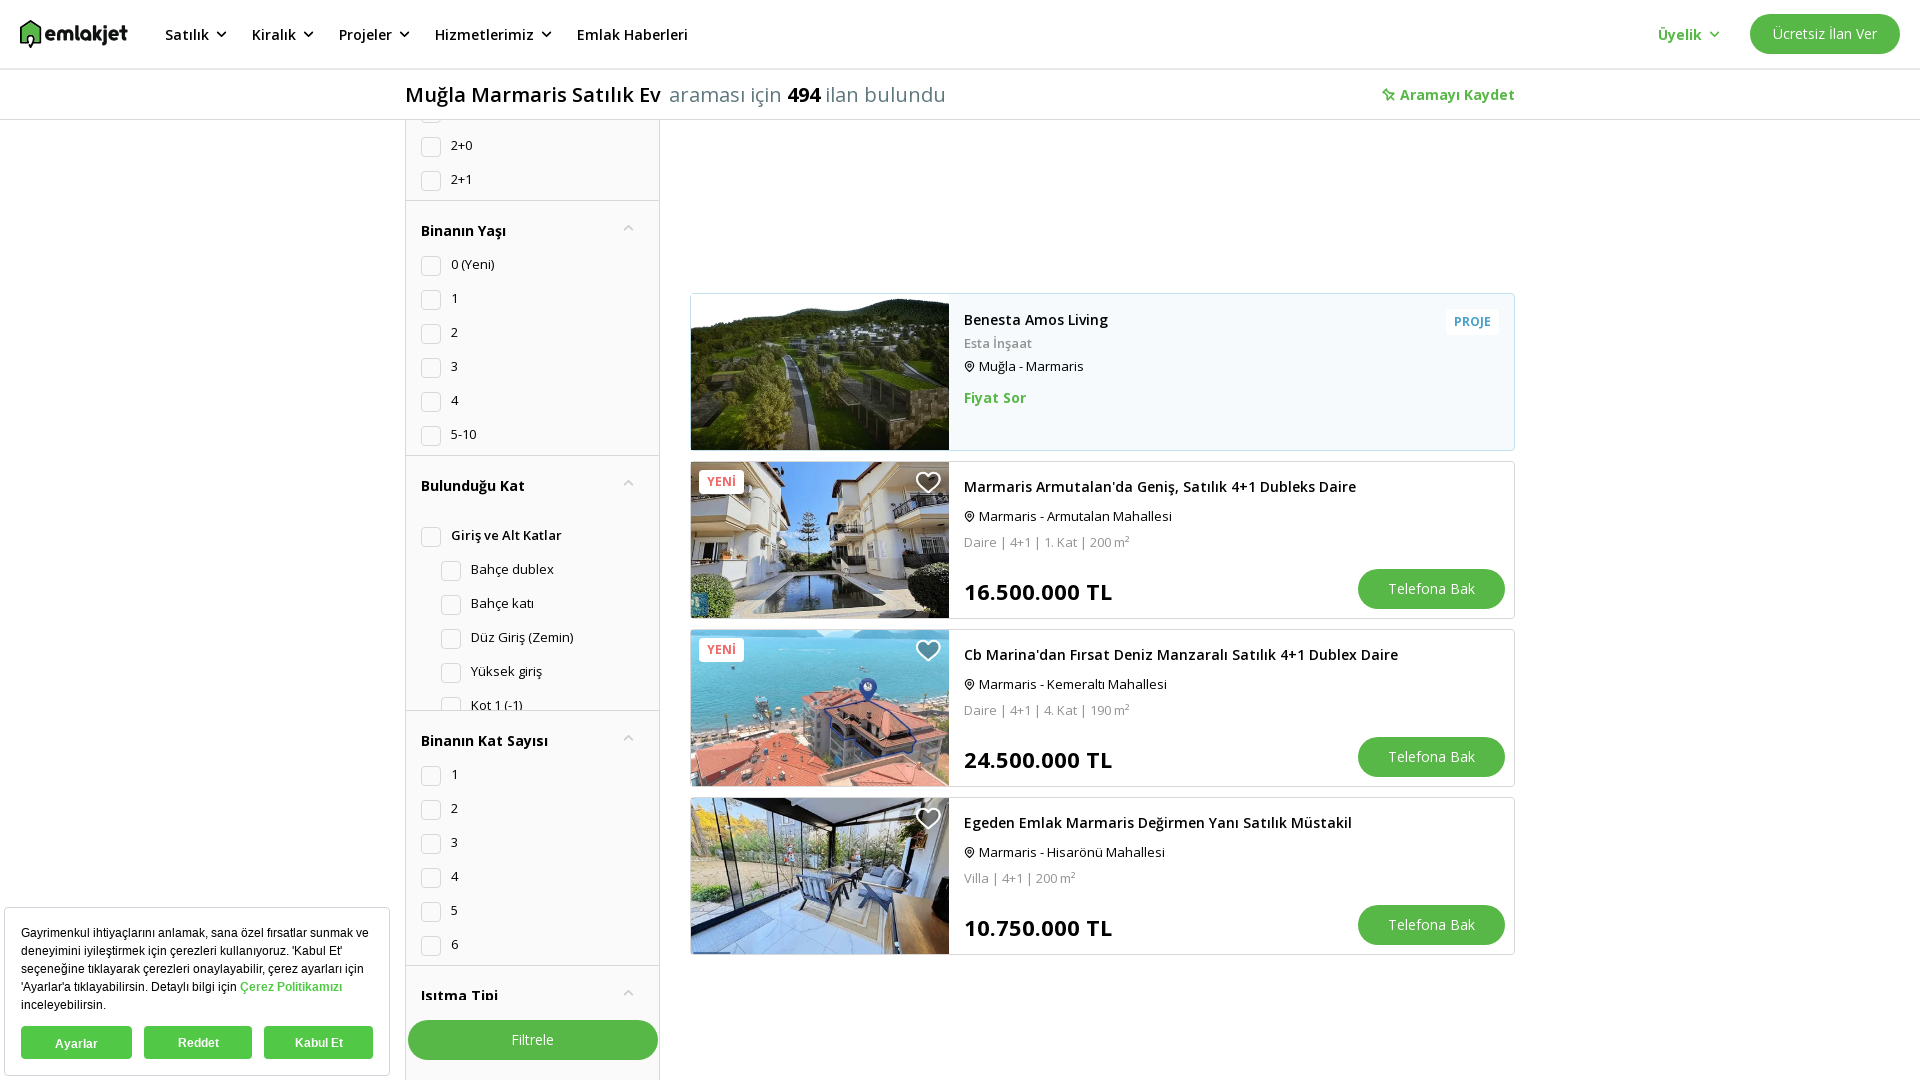

Clicked on property listing card 8 at (1102, 540) on div[data-index='8']
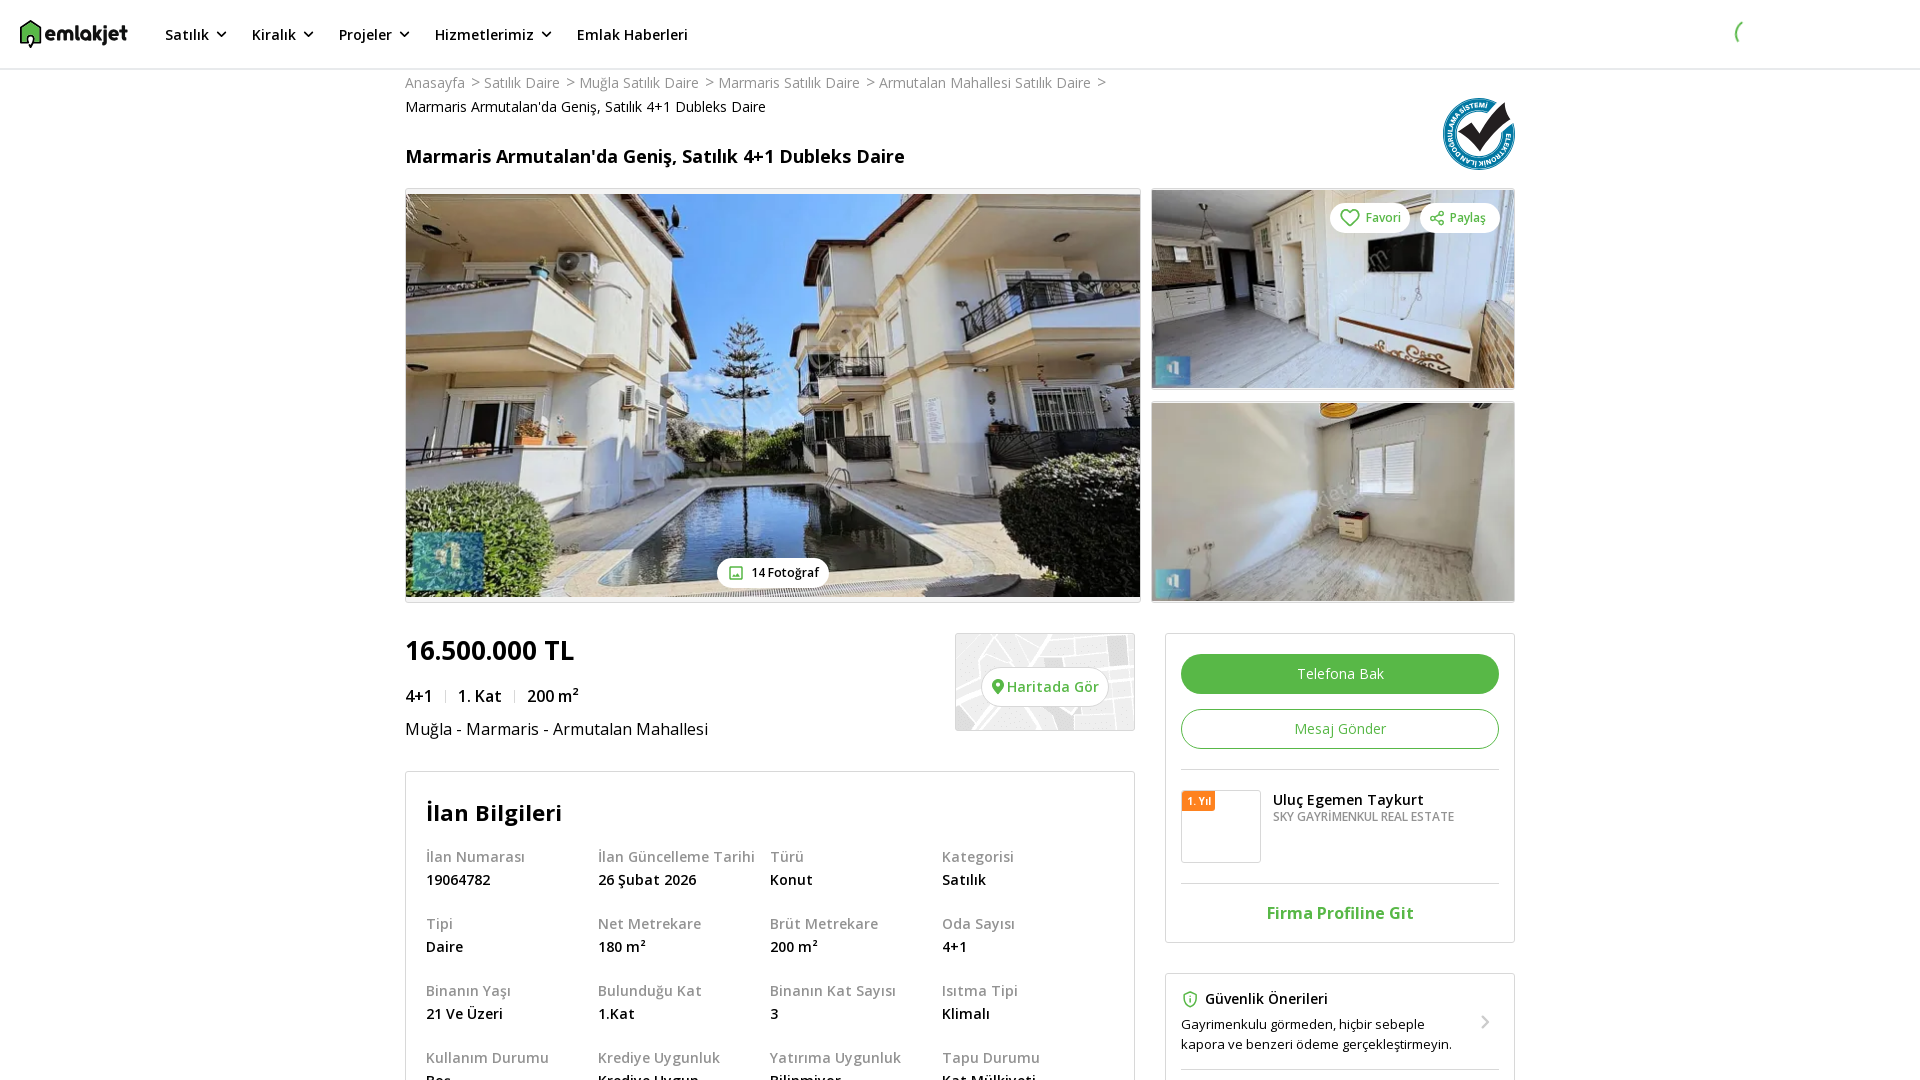

Property detail page 8 loaded completely
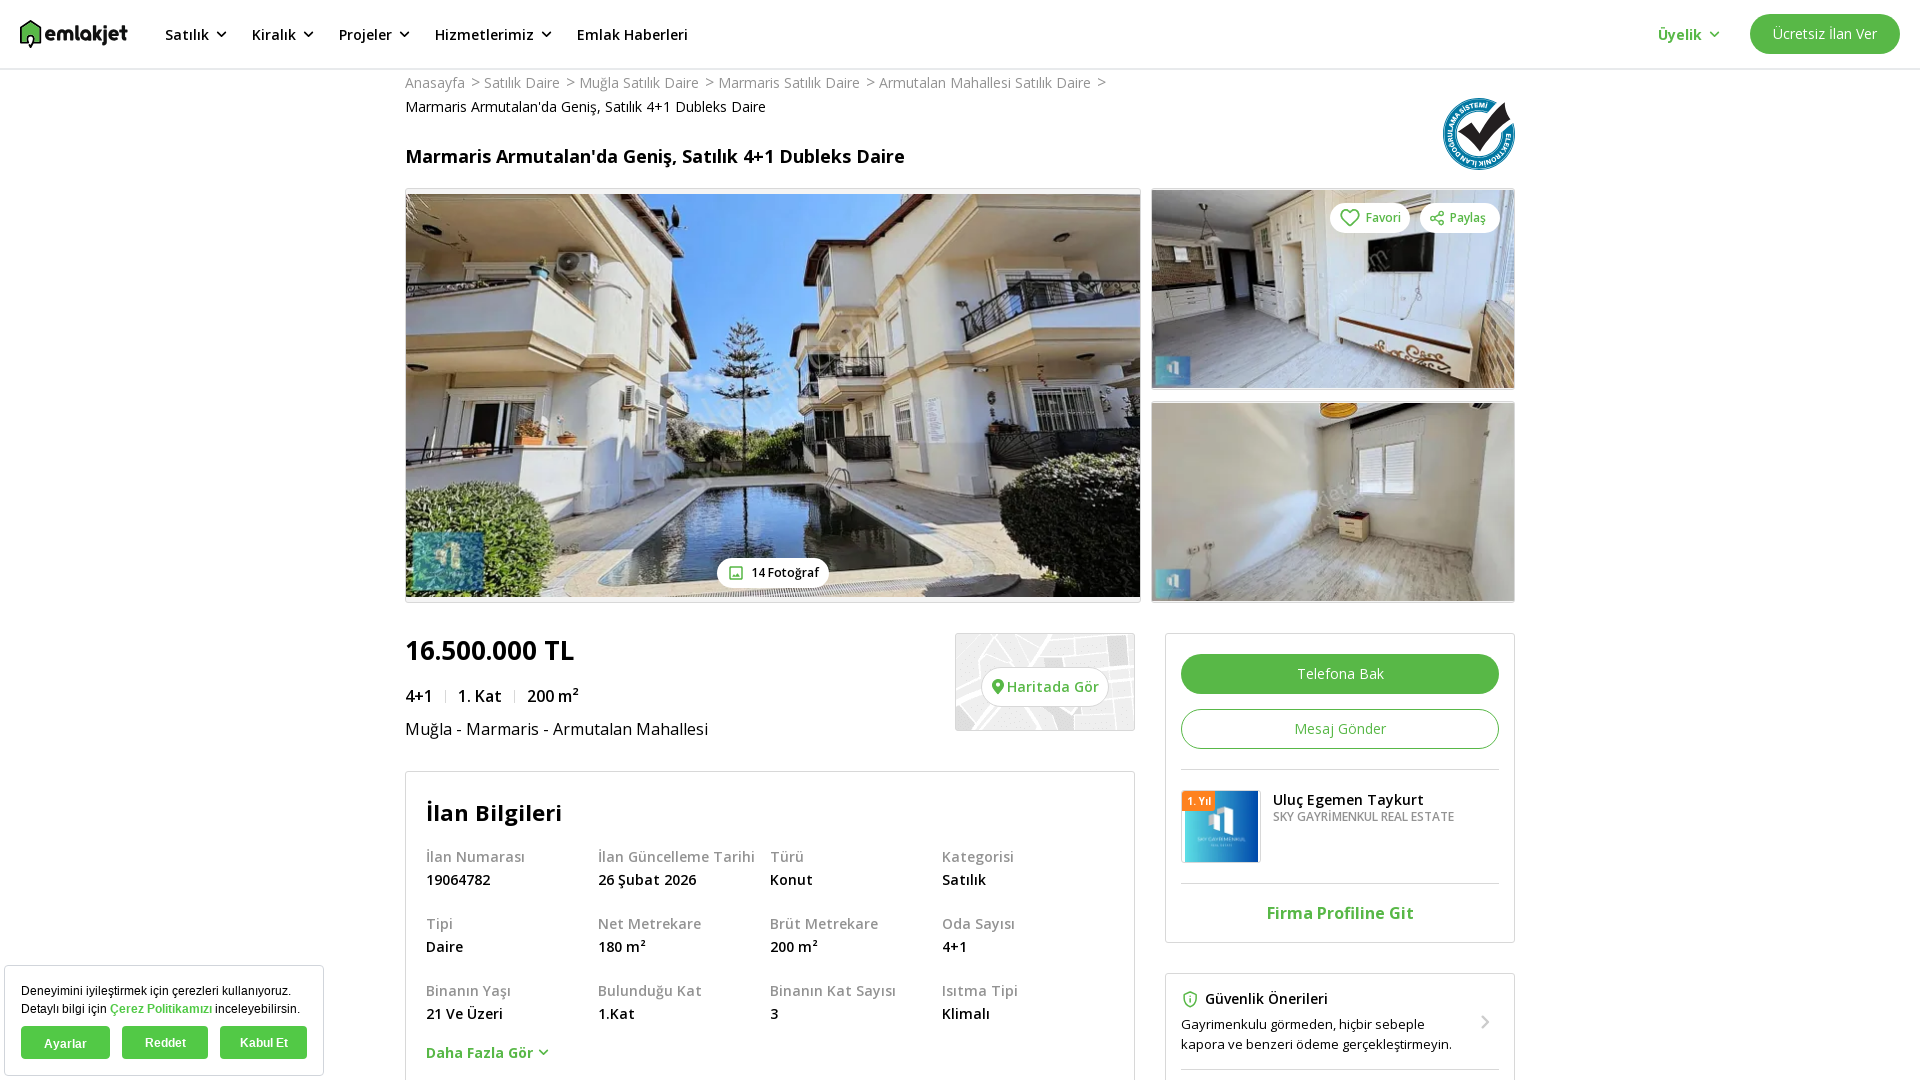

Navigated back from property detail page 8 to listings
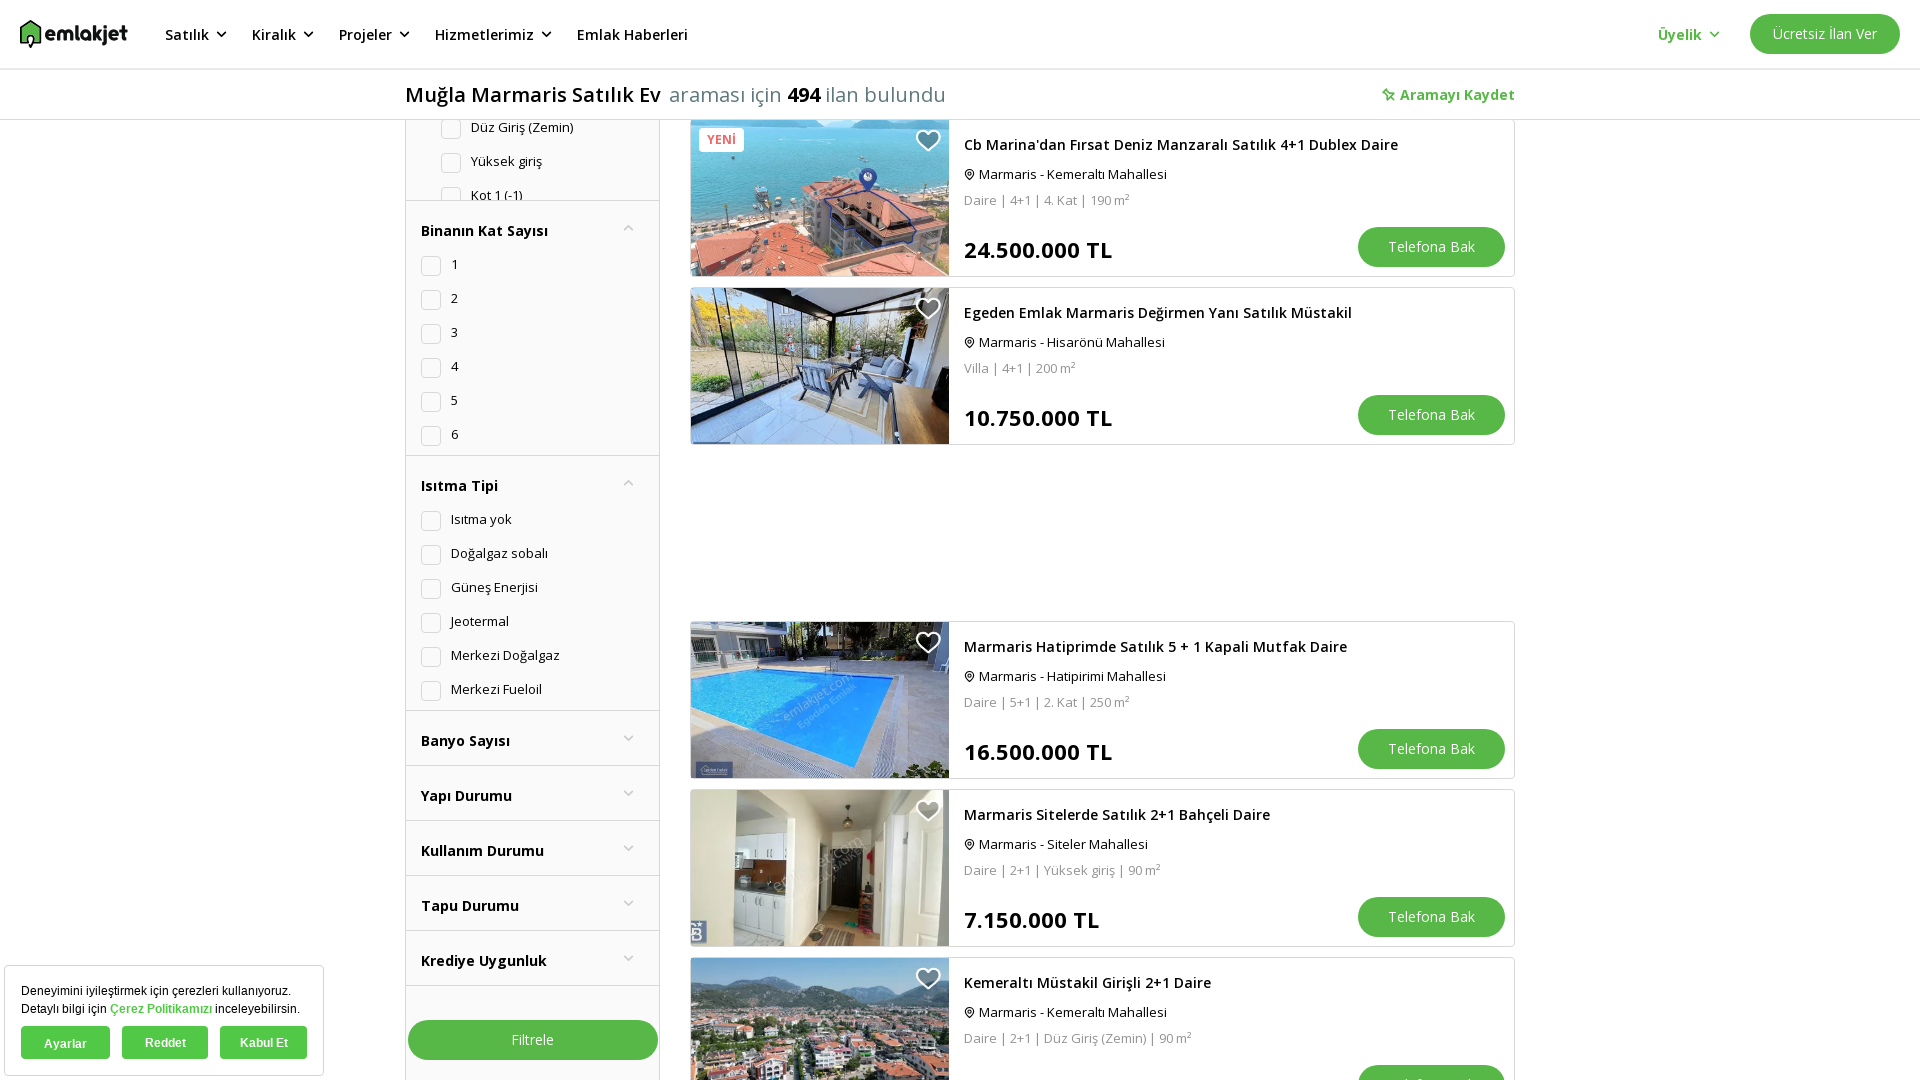

Returned to listings page and listings reloaded
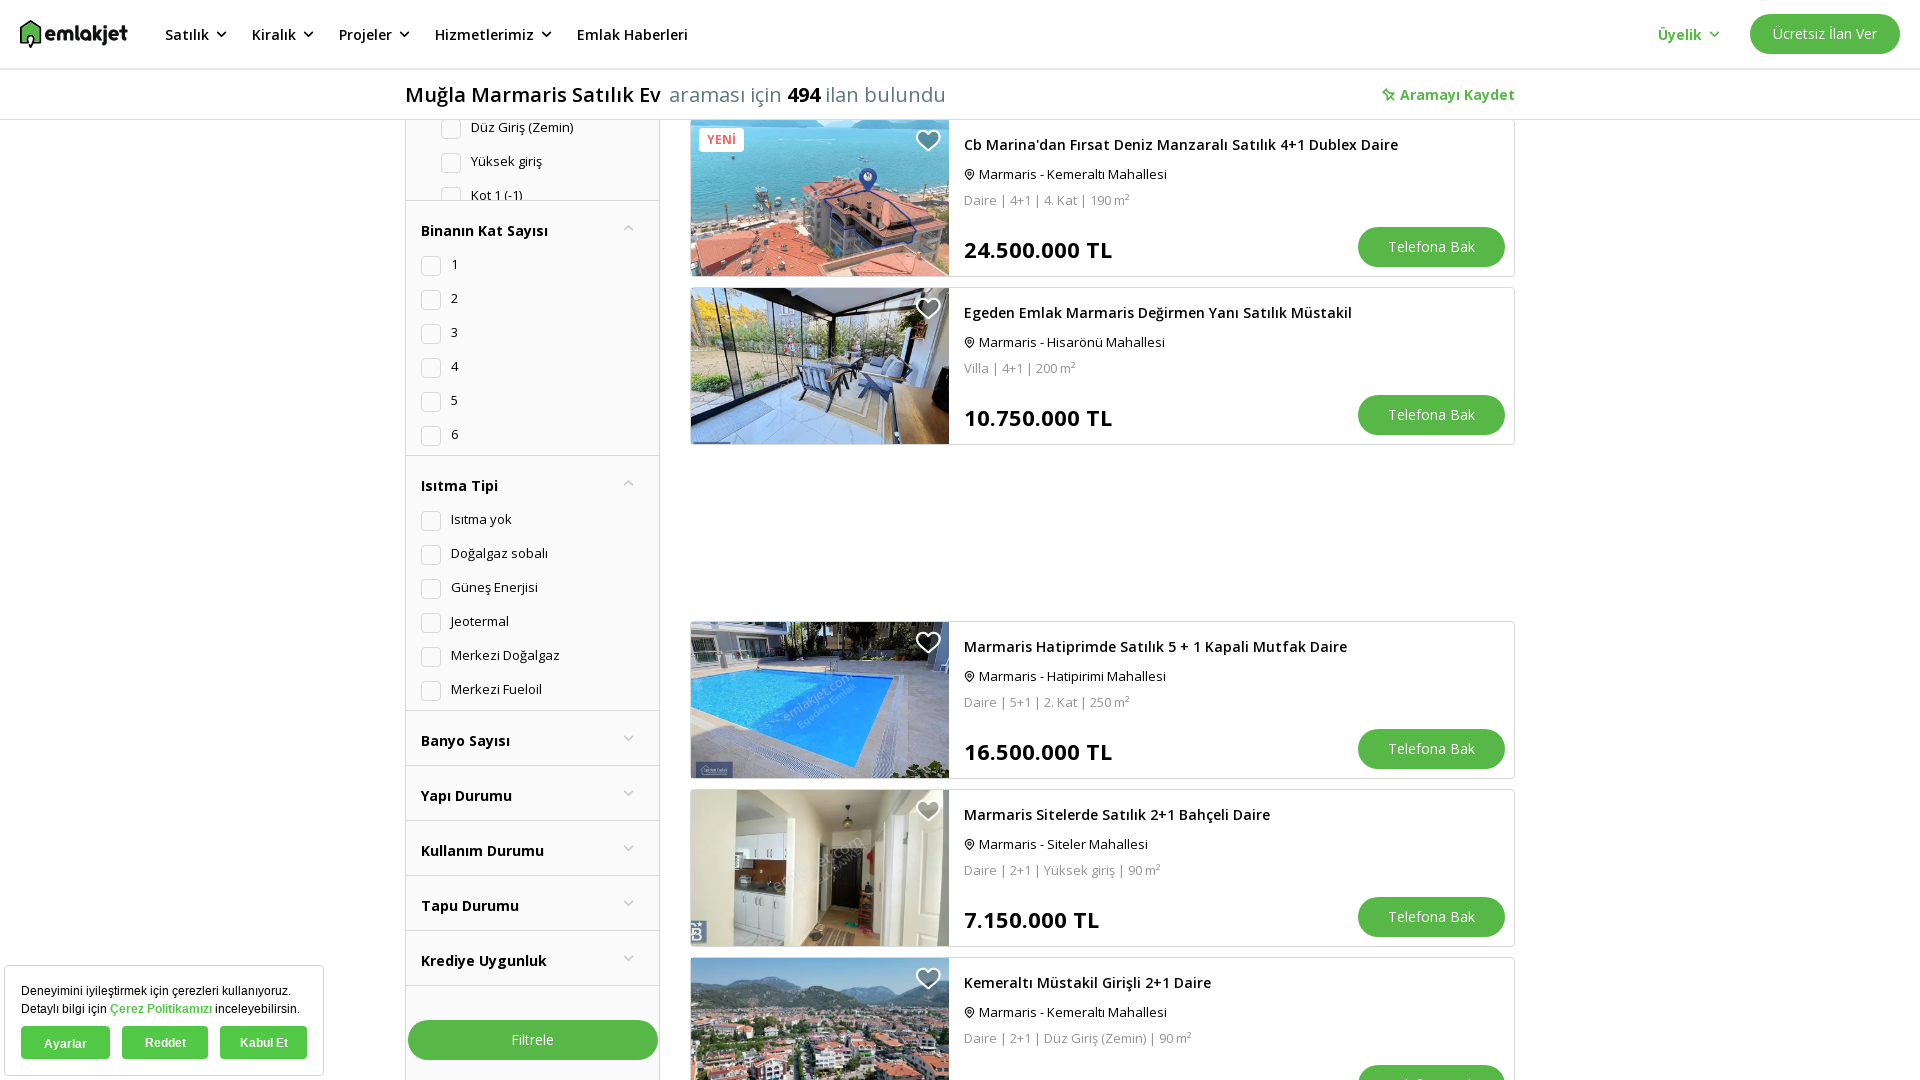

Scrolled listing card 9 into view
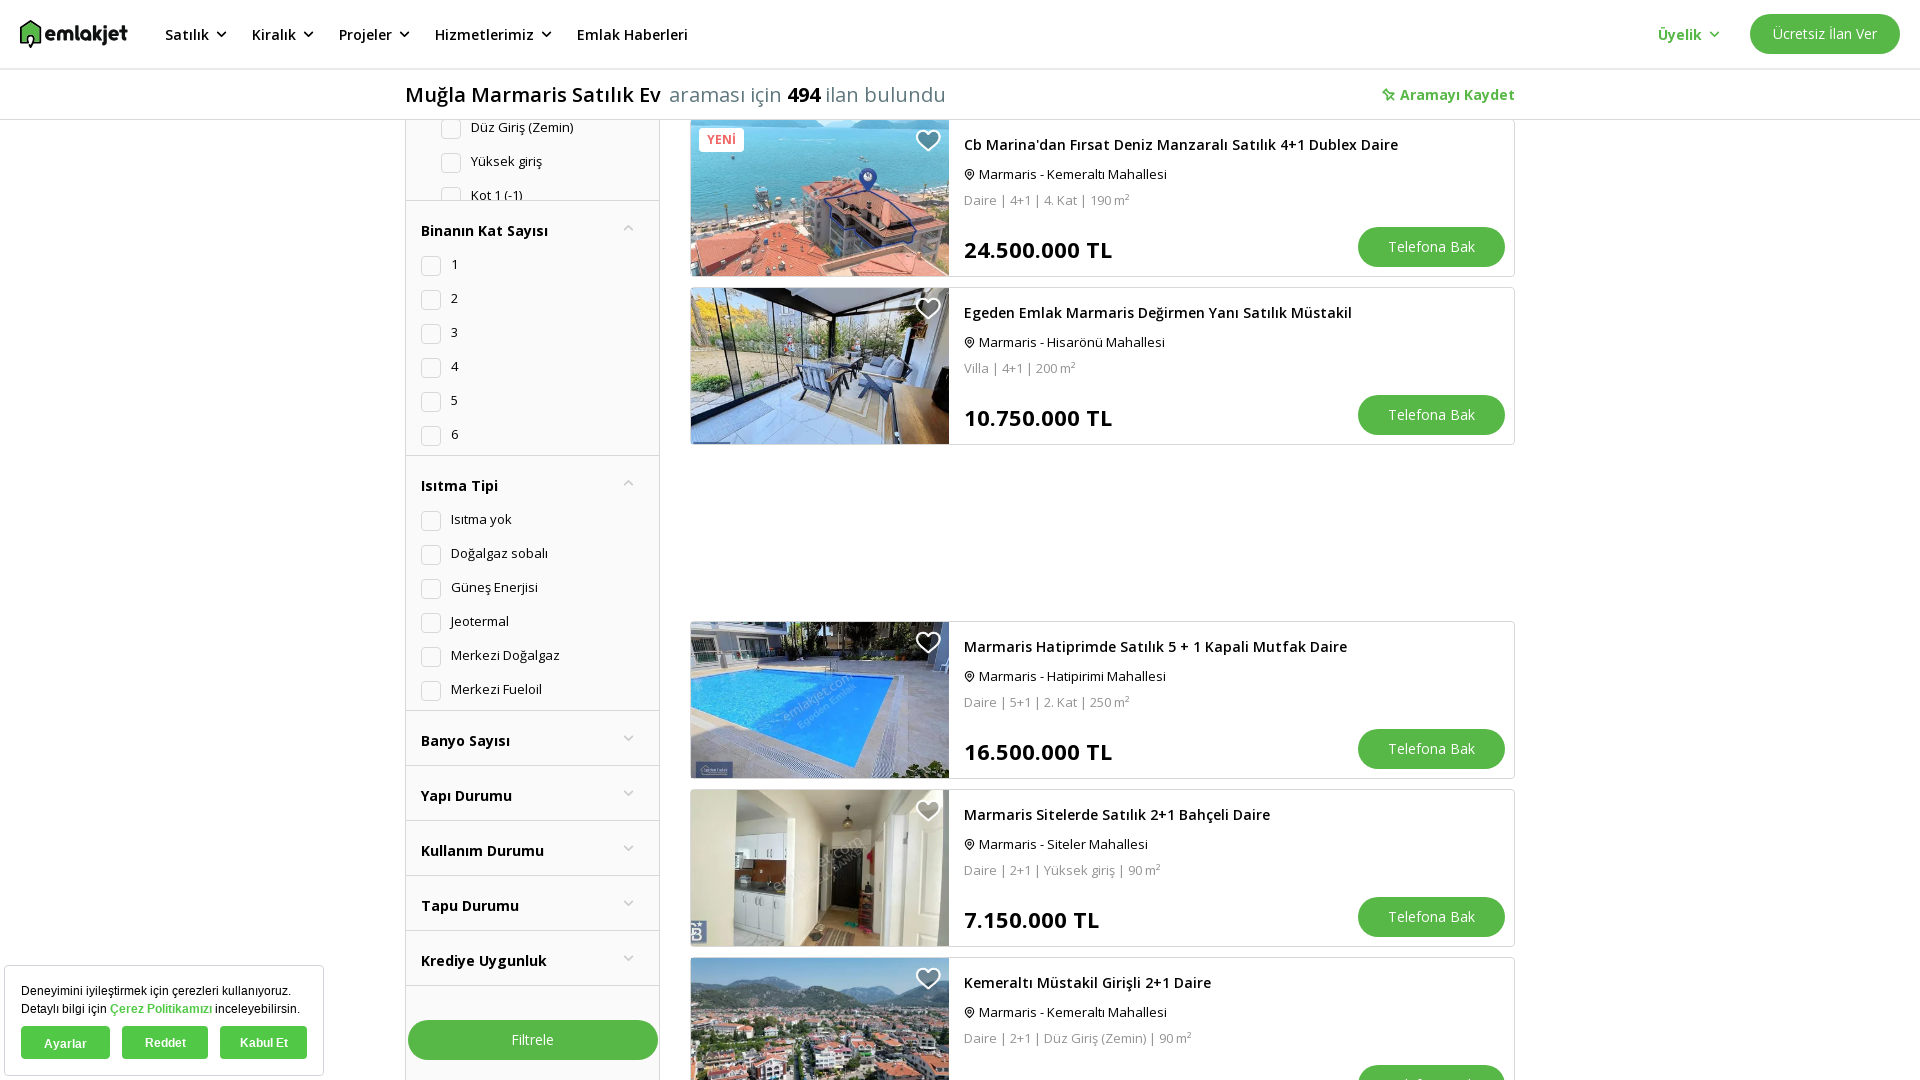

Clicked on property listing card 9 at (1102, 198) on div[data-index='9']
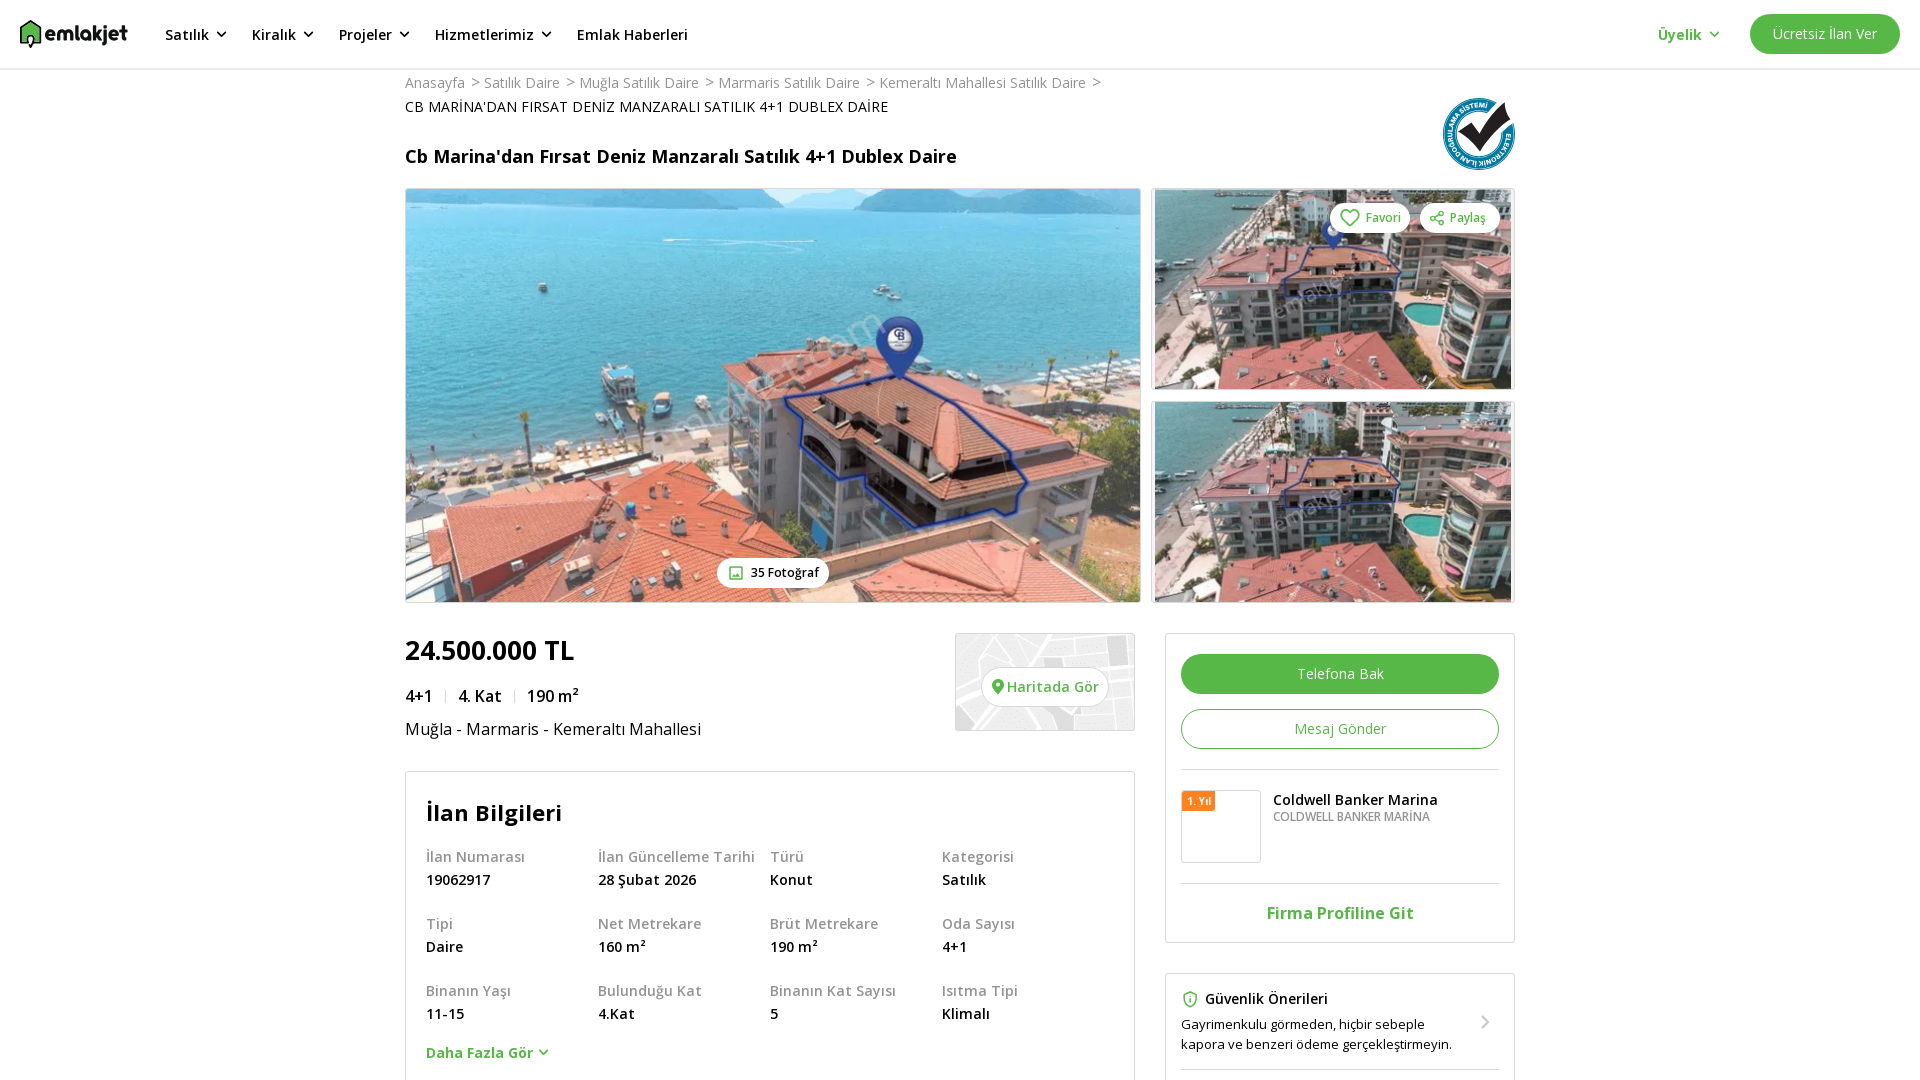

Property detail page 9 loaded completely
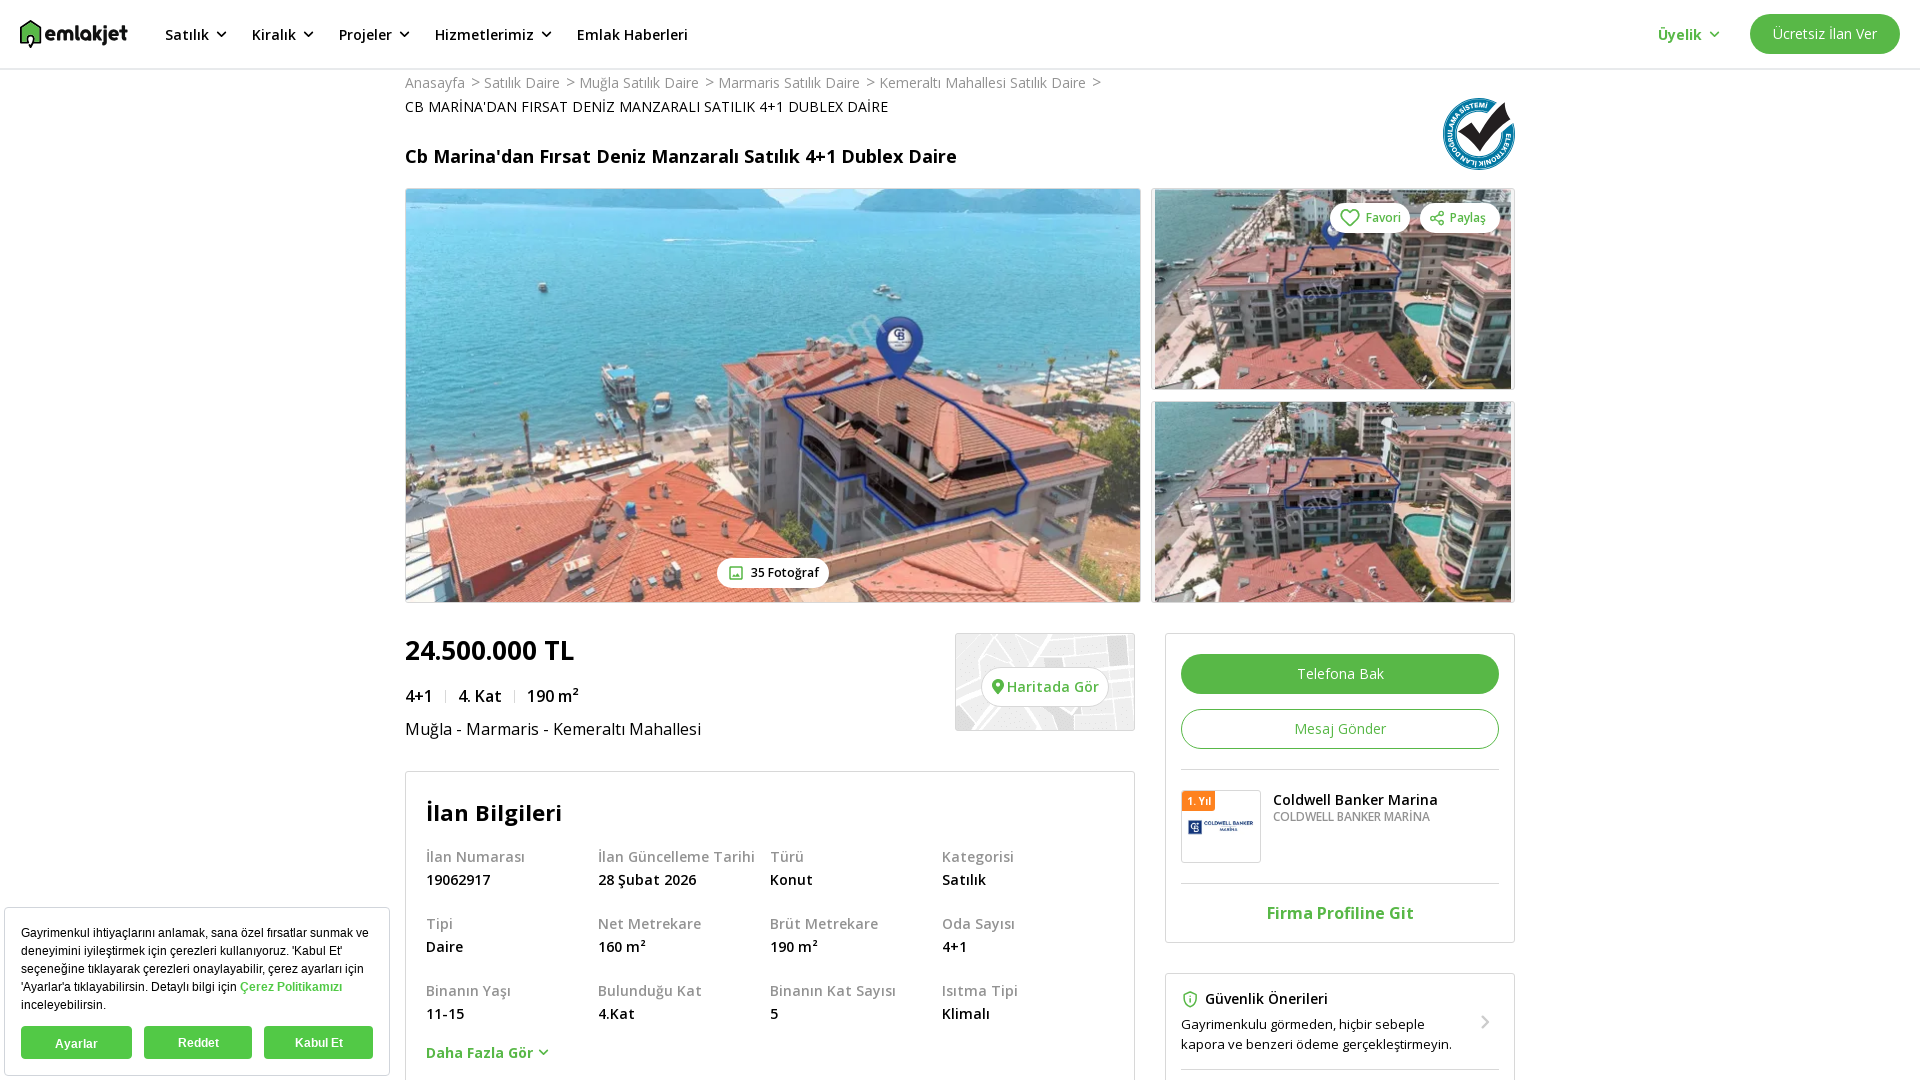

Navigated back from property detail page 9 to listings
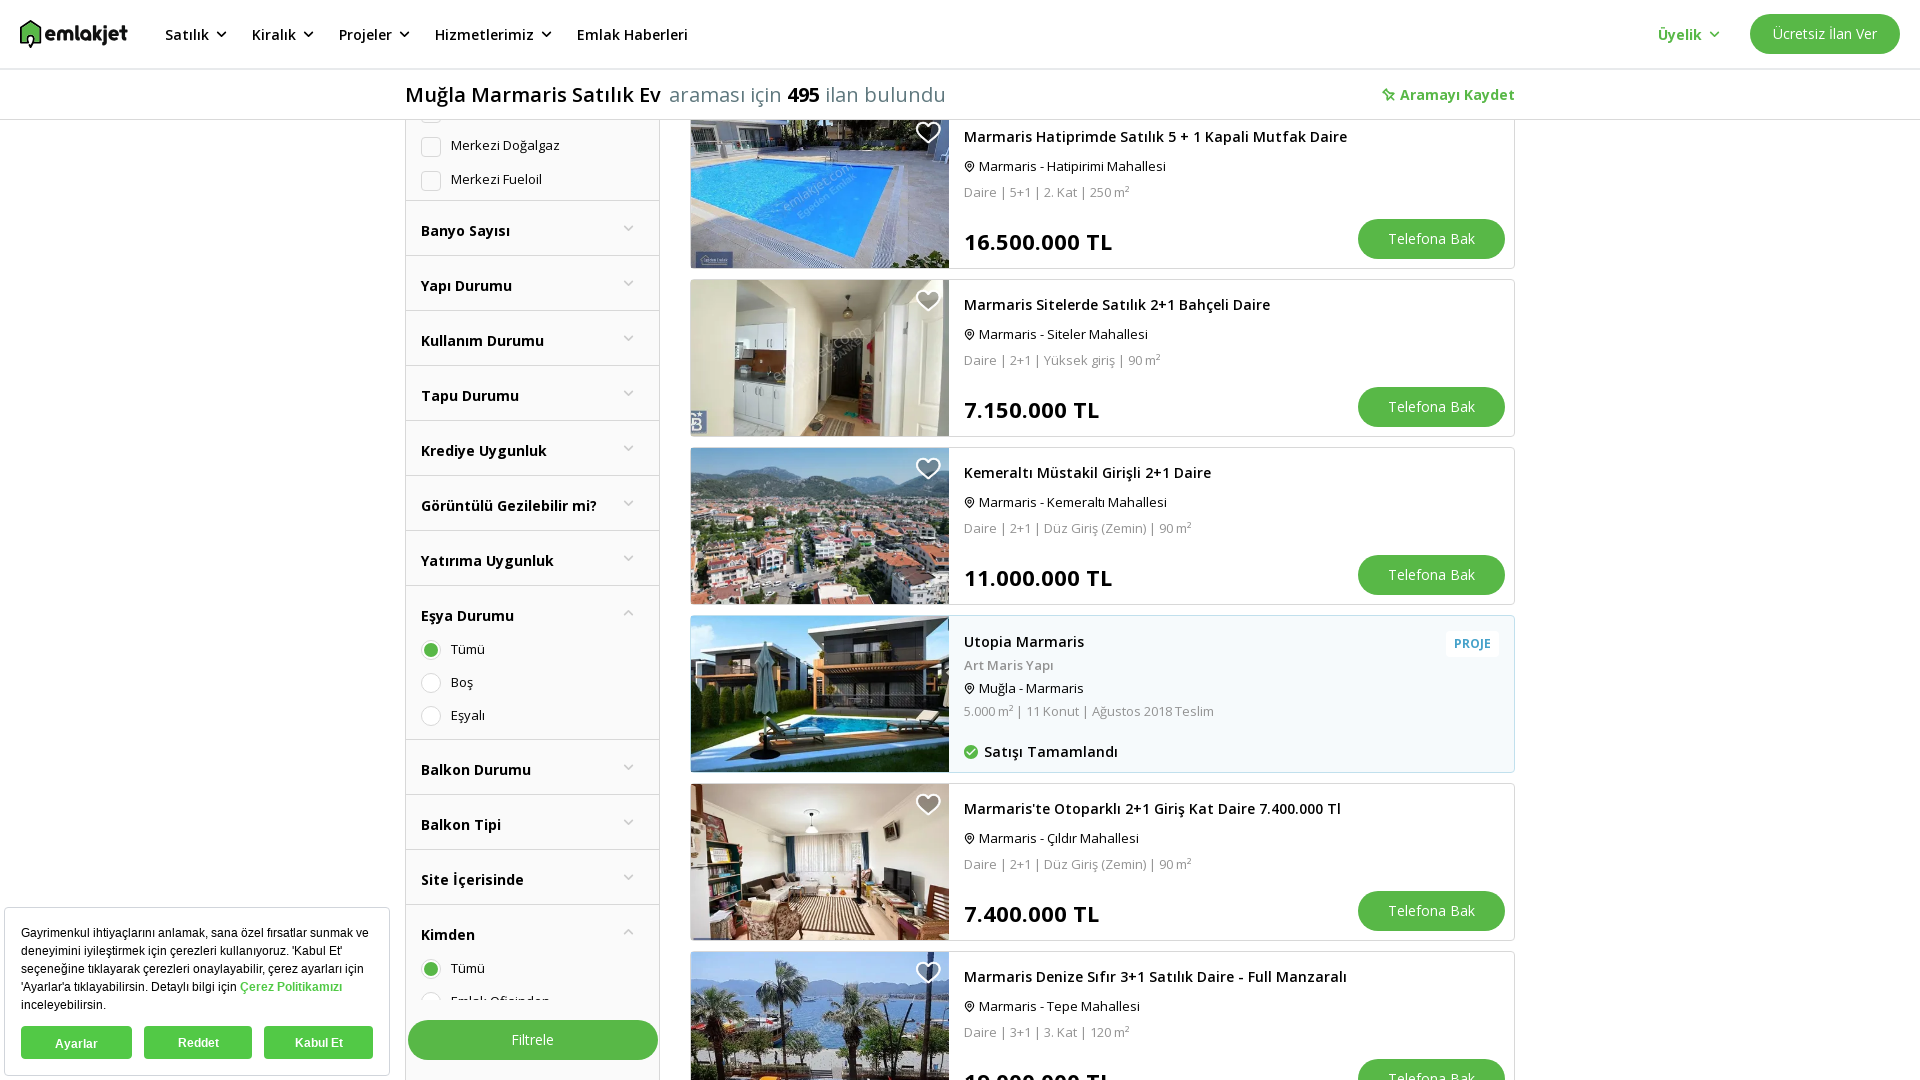

Returned to listings page and listings reloaded
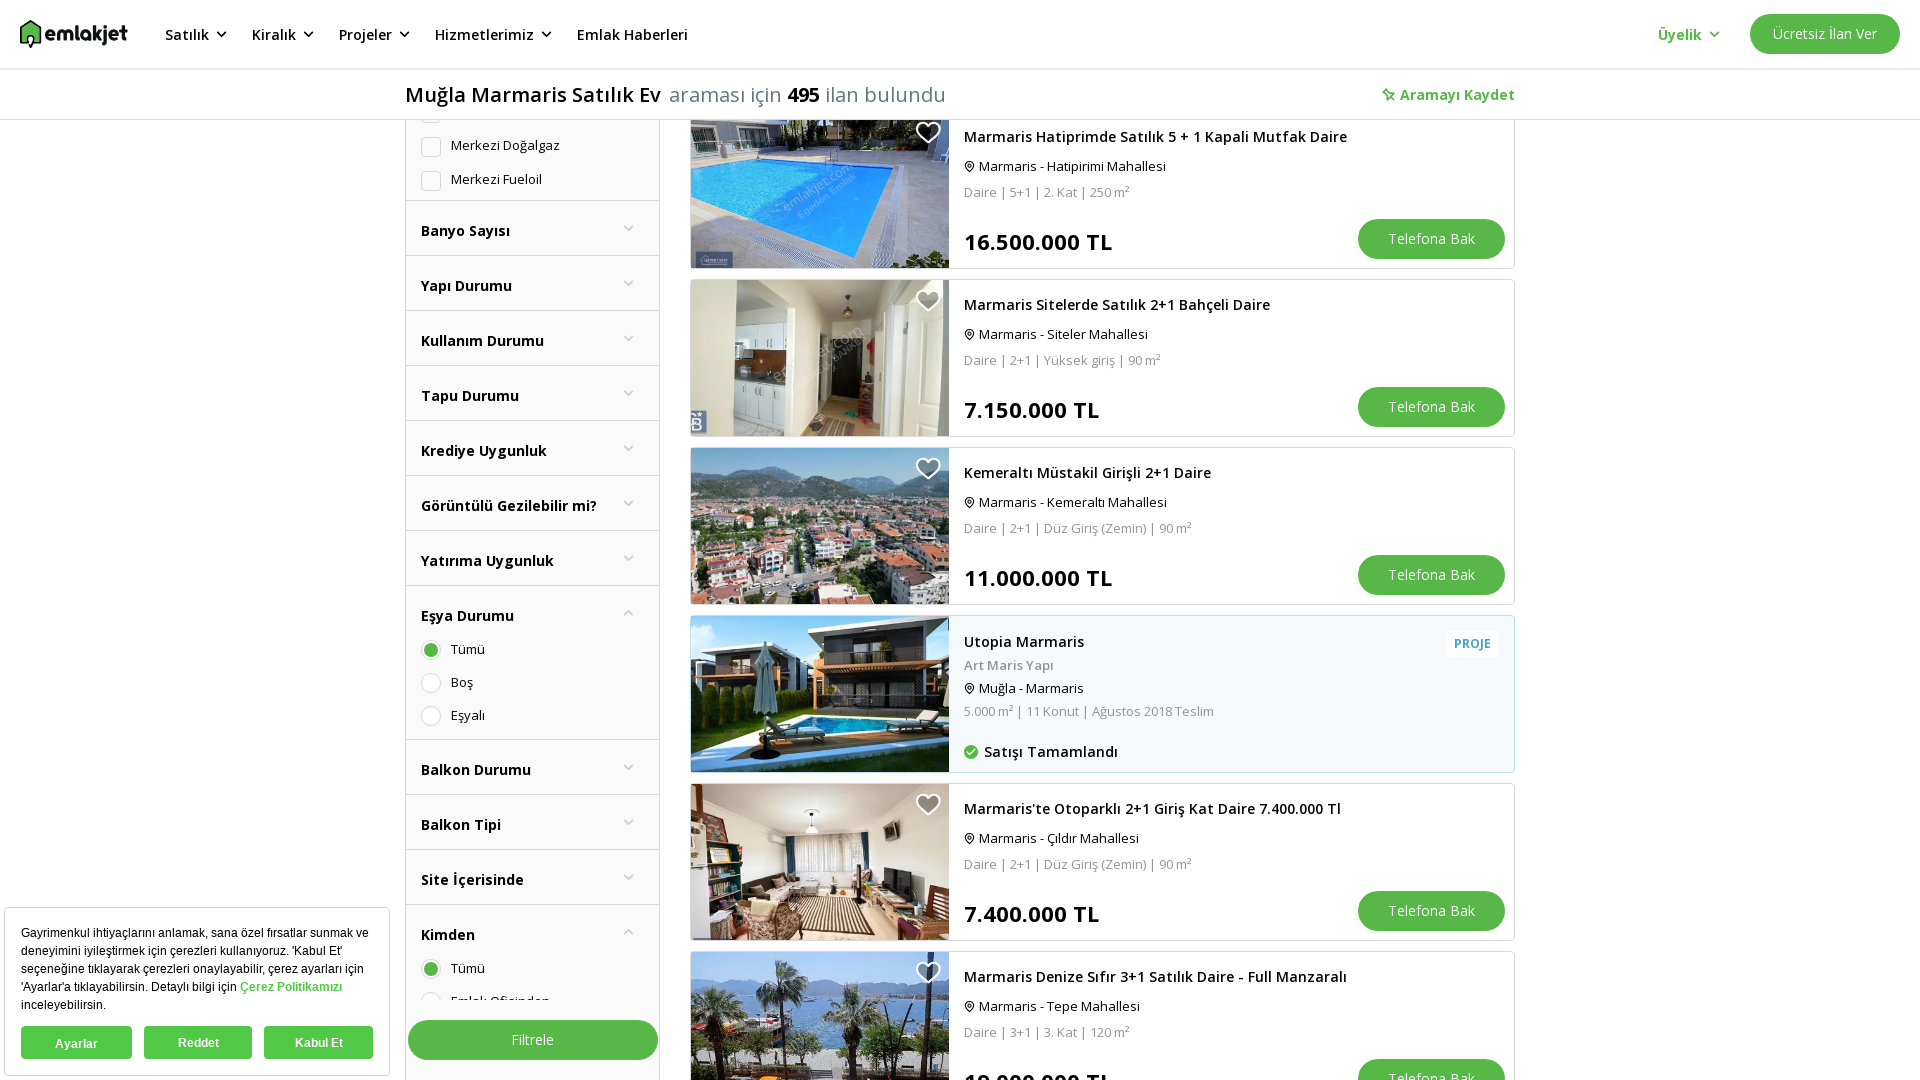

Scrolled listing card 10 into view
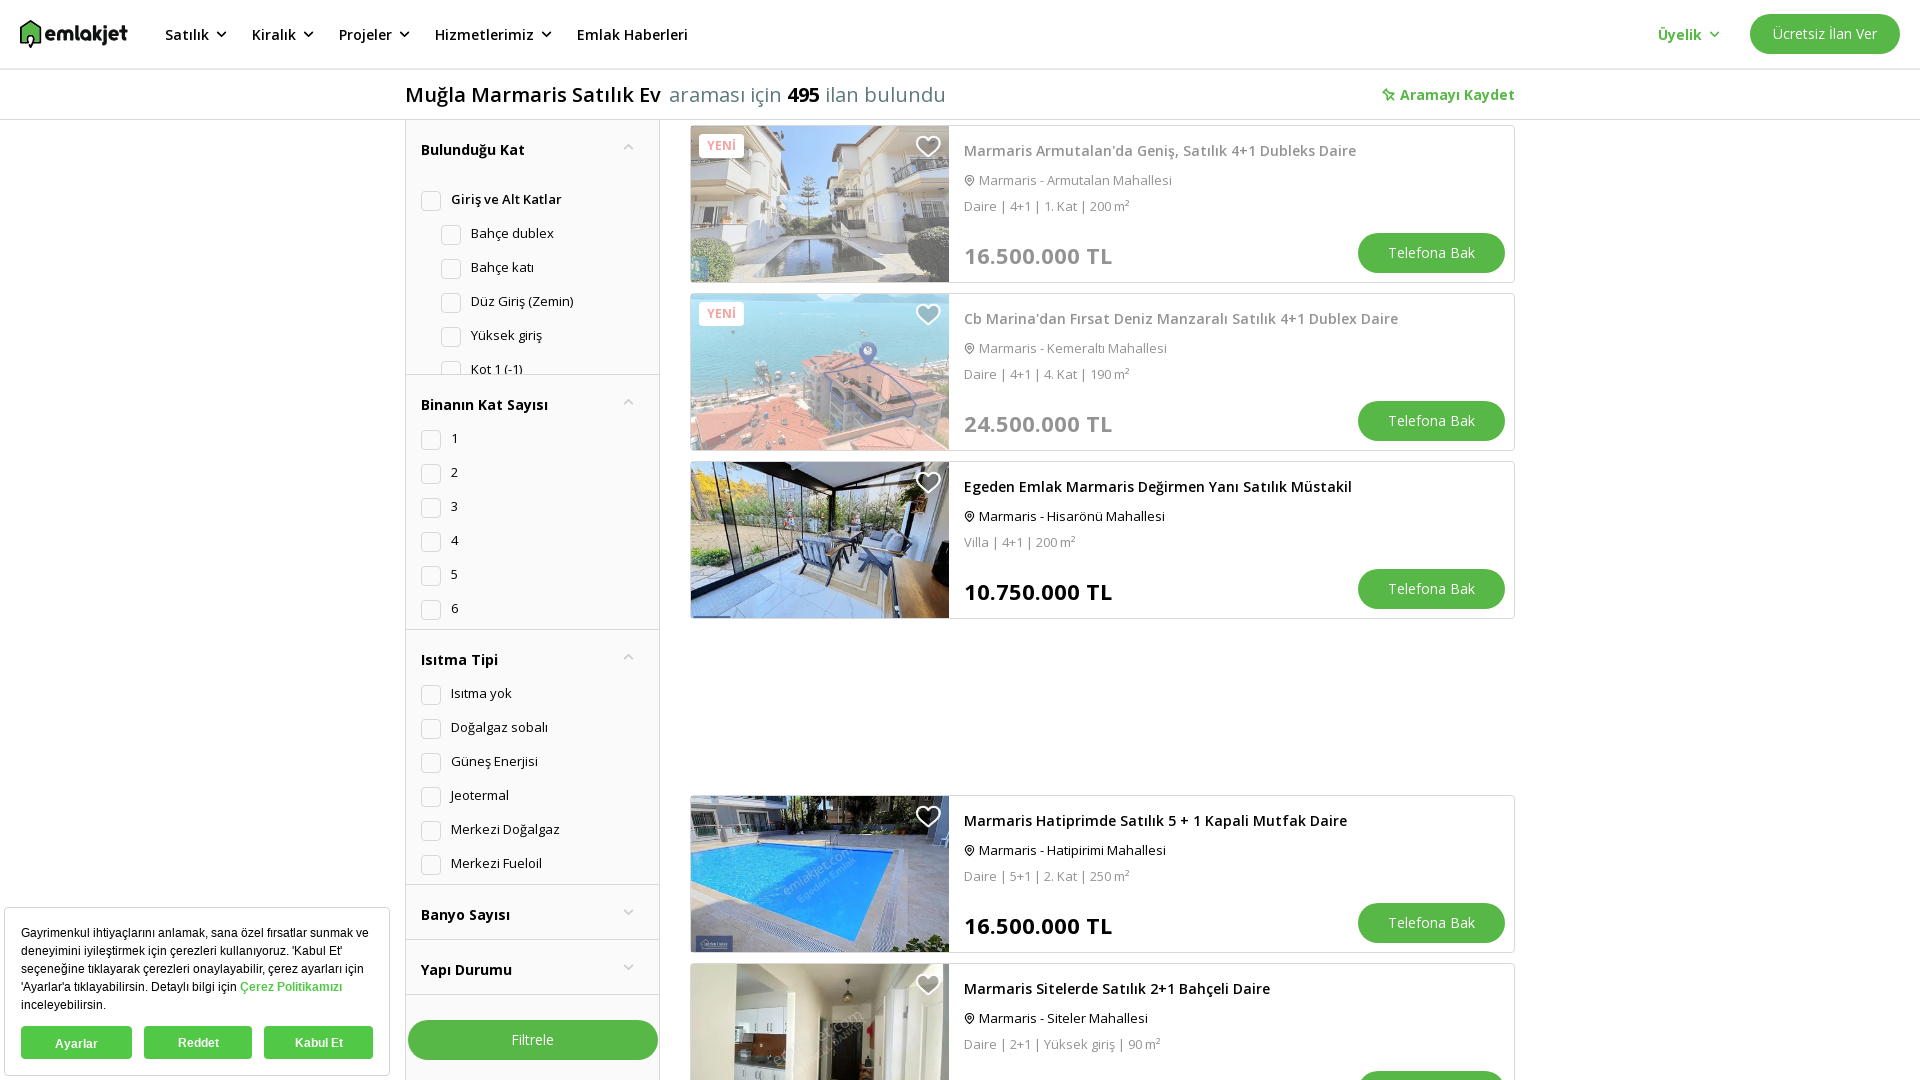

Clicked on property listing card 10 at (1102, 540) on div[data-index='10']
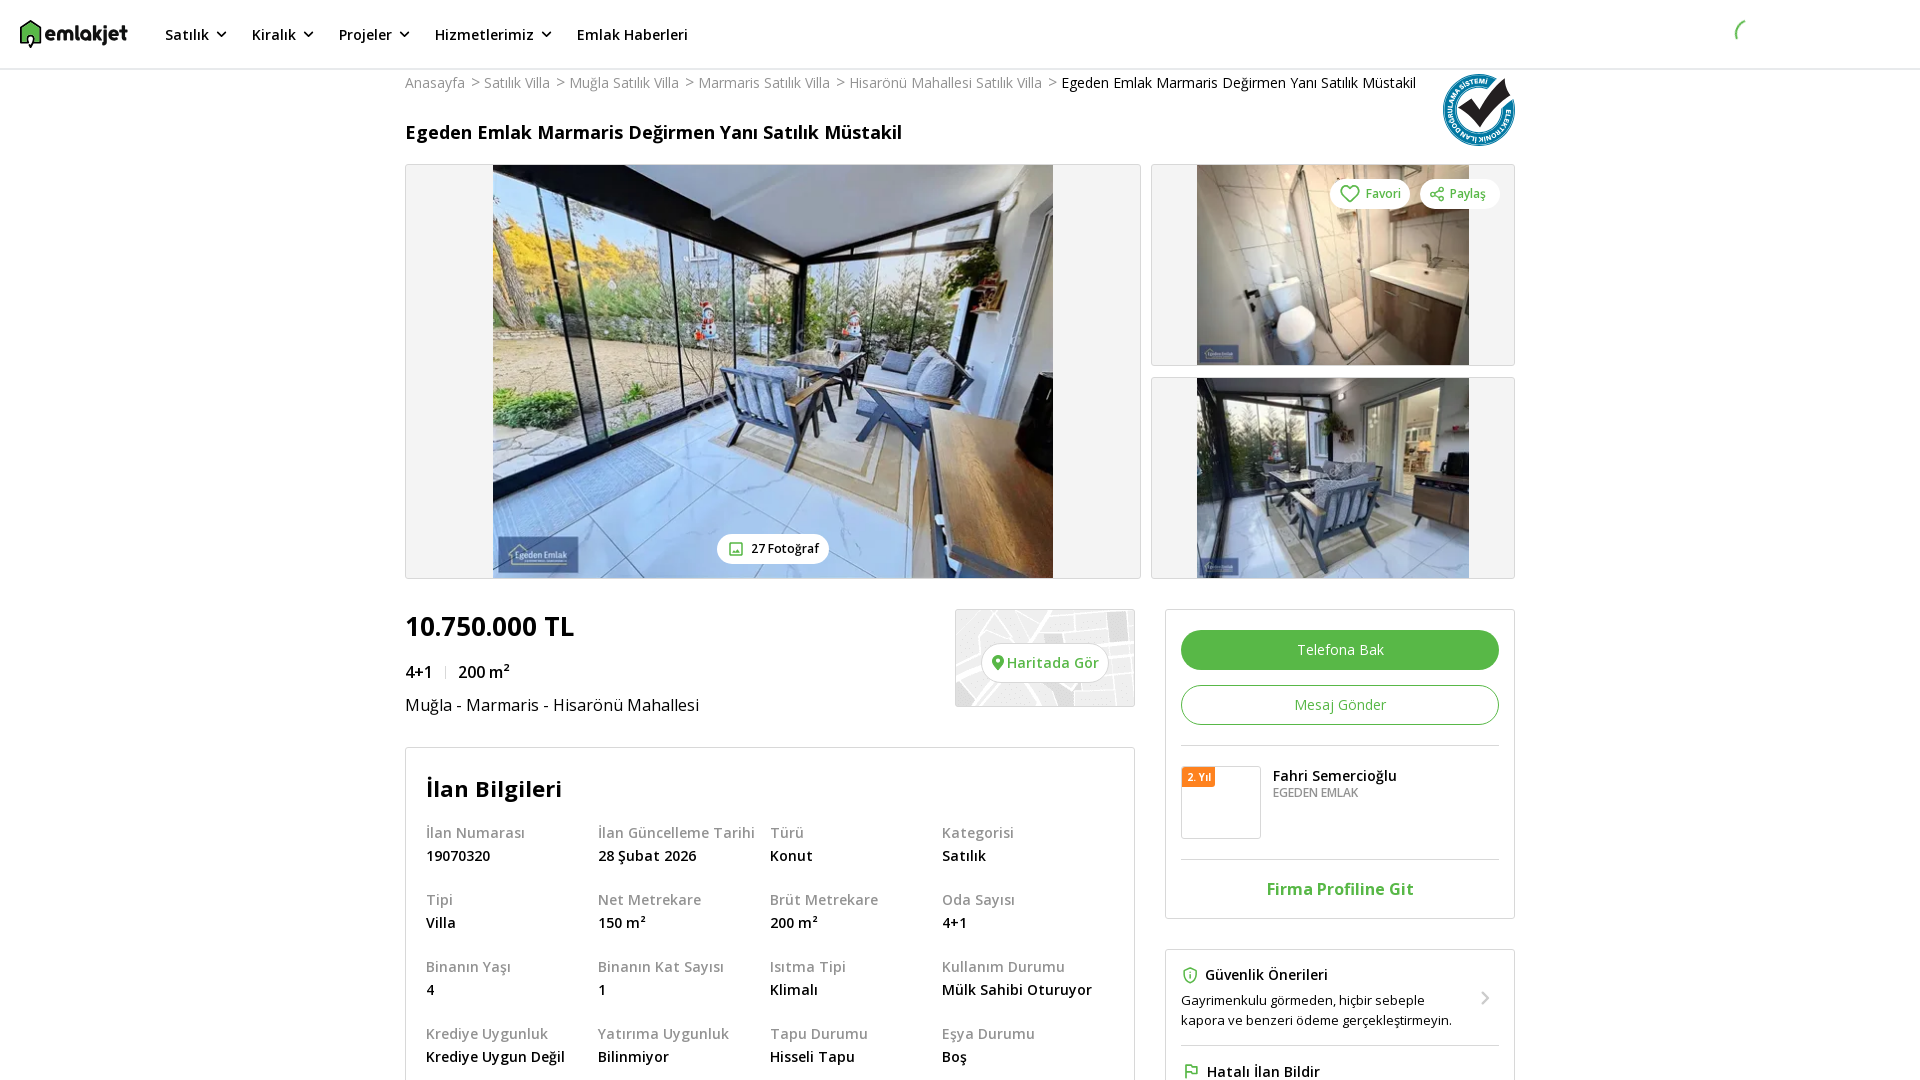

Property detail page 10 loaded completely
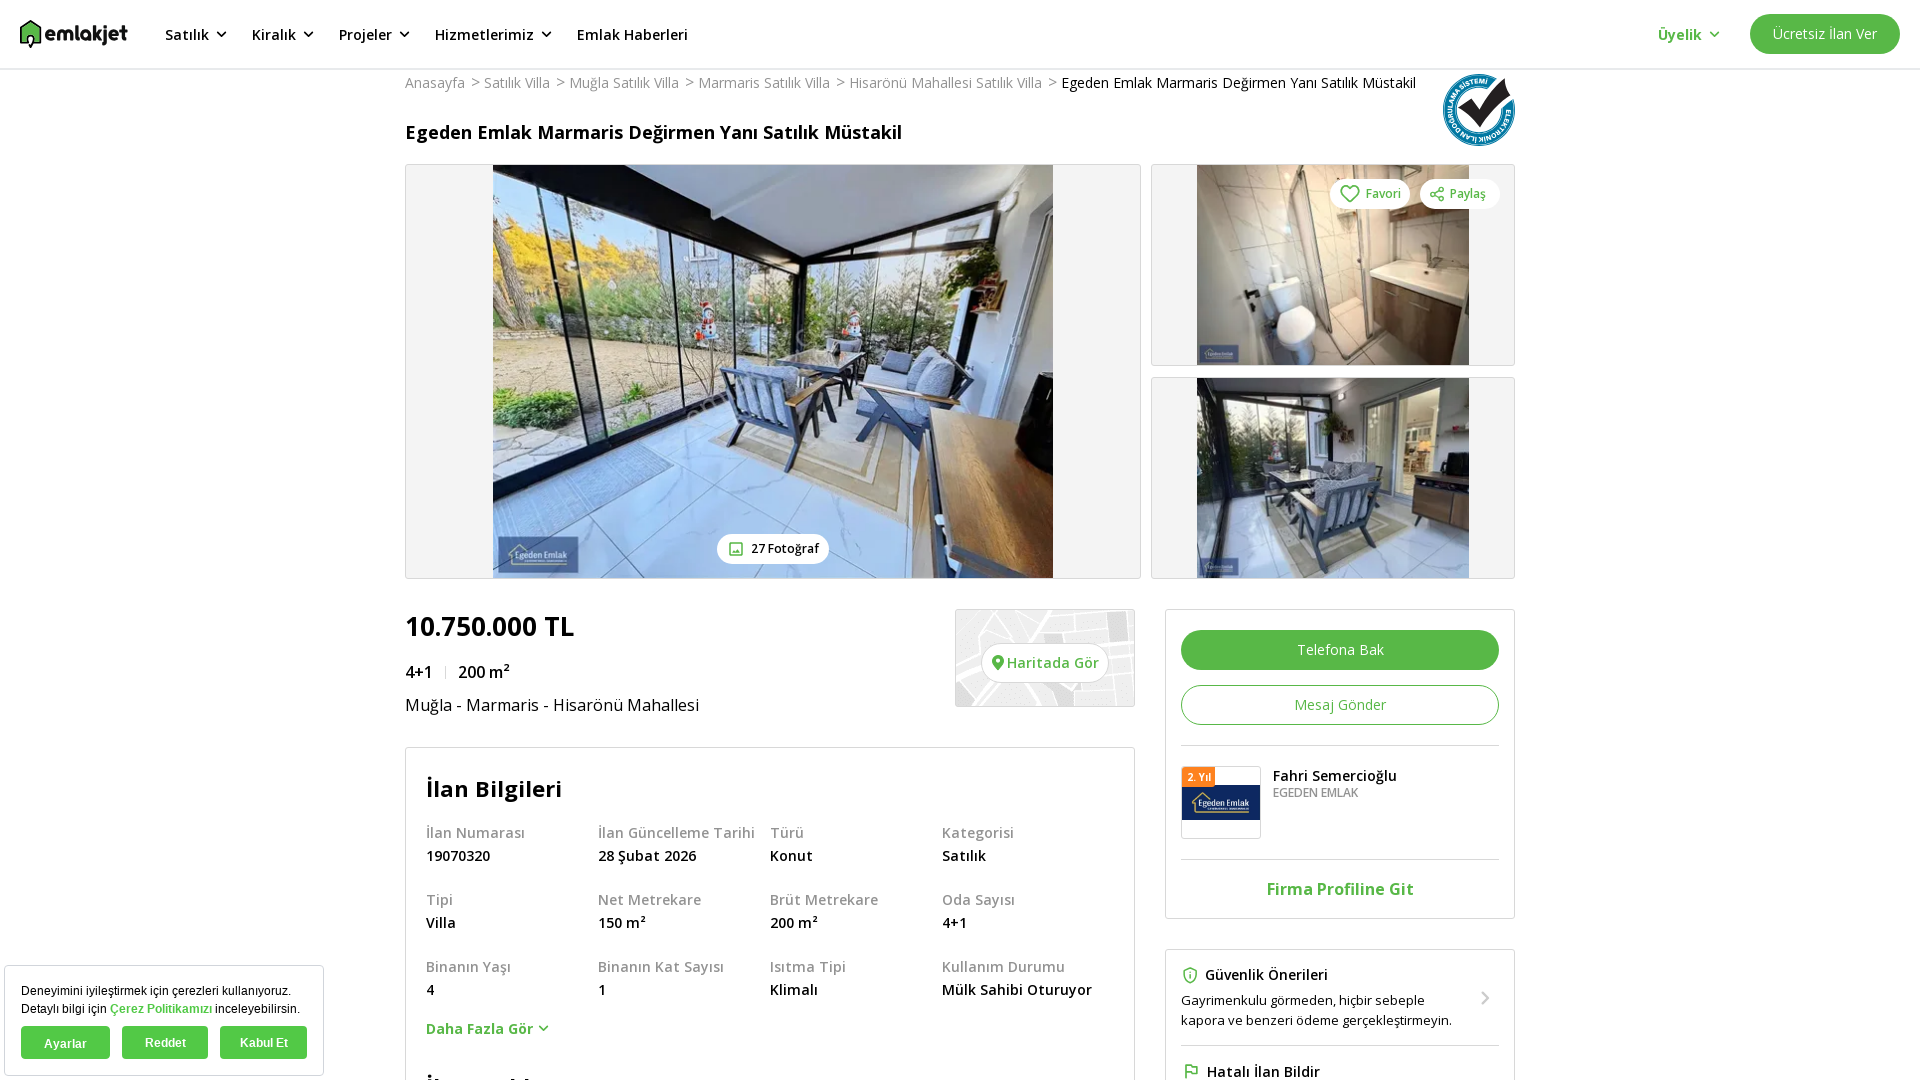

Navigated back from property detail page 10 to listings
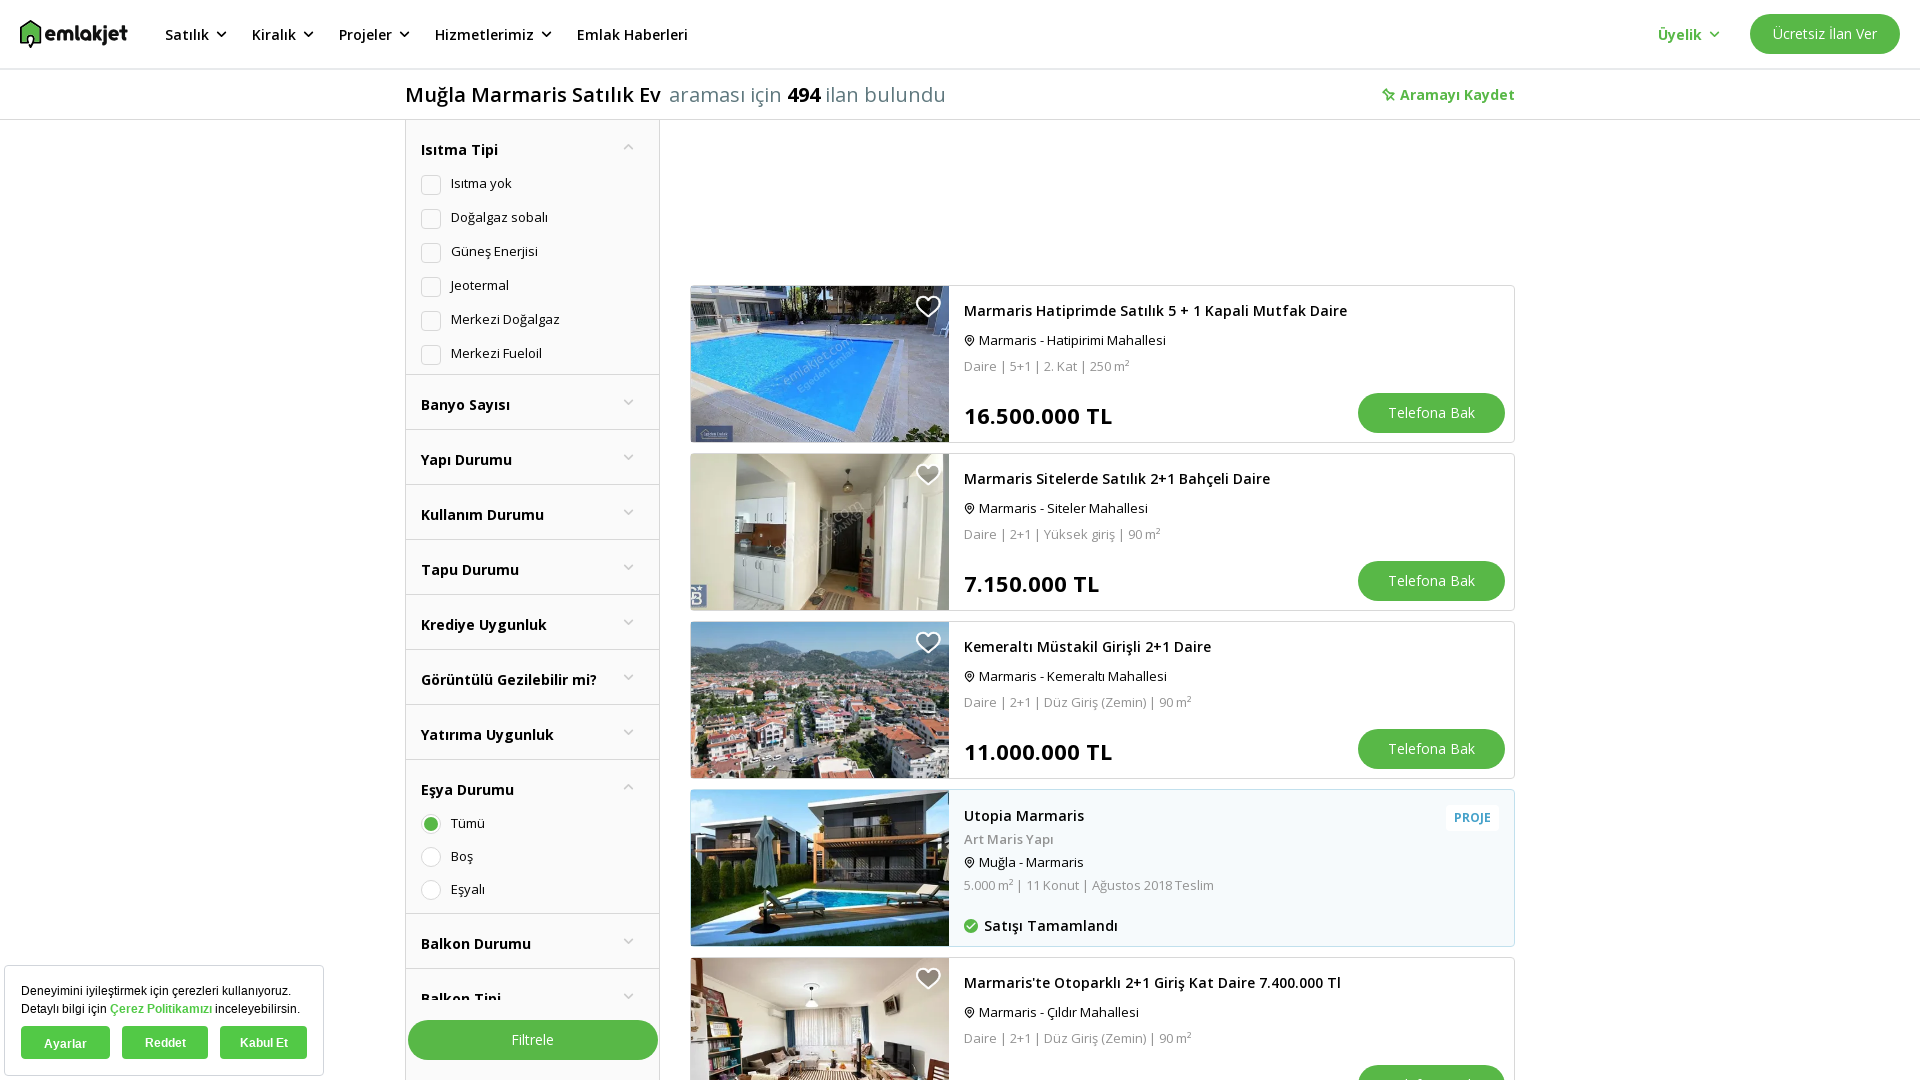

Returned to listings page and listings reloaded
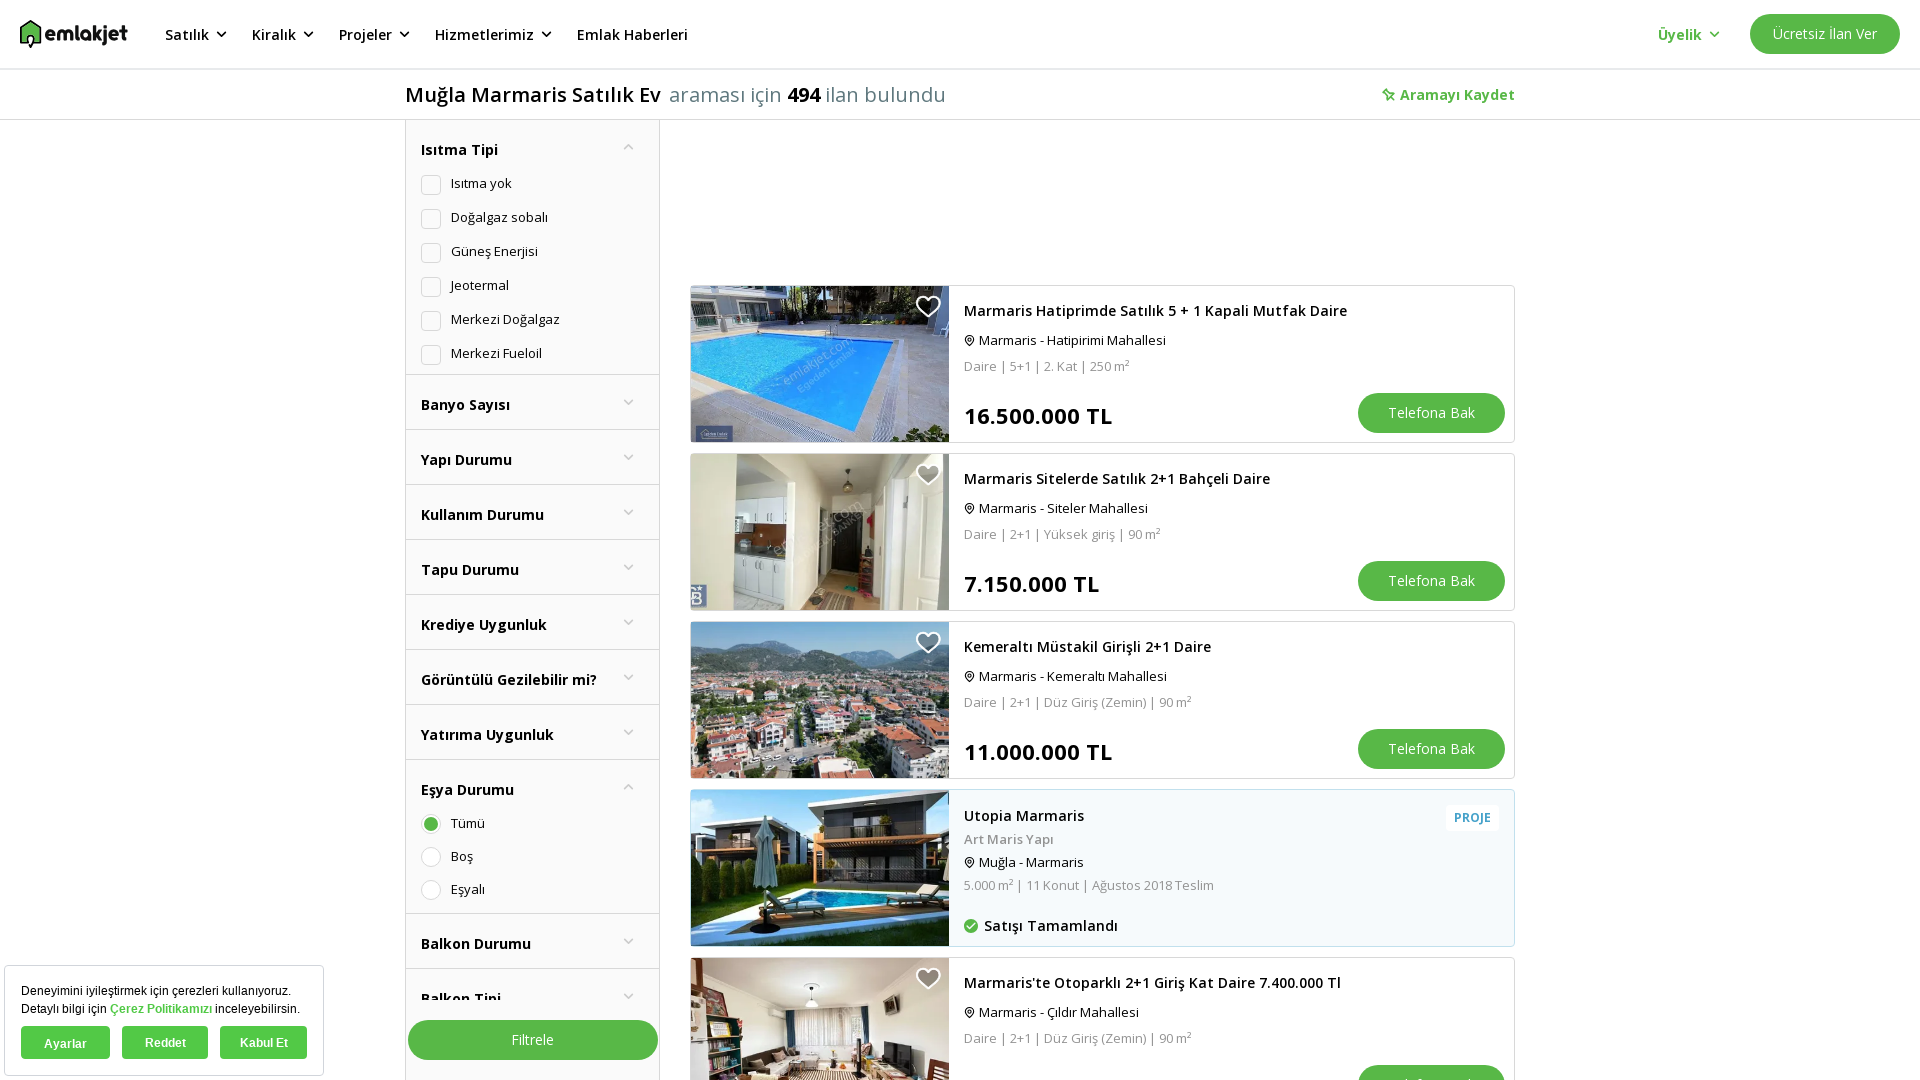

Scrolled listing card 11 into view
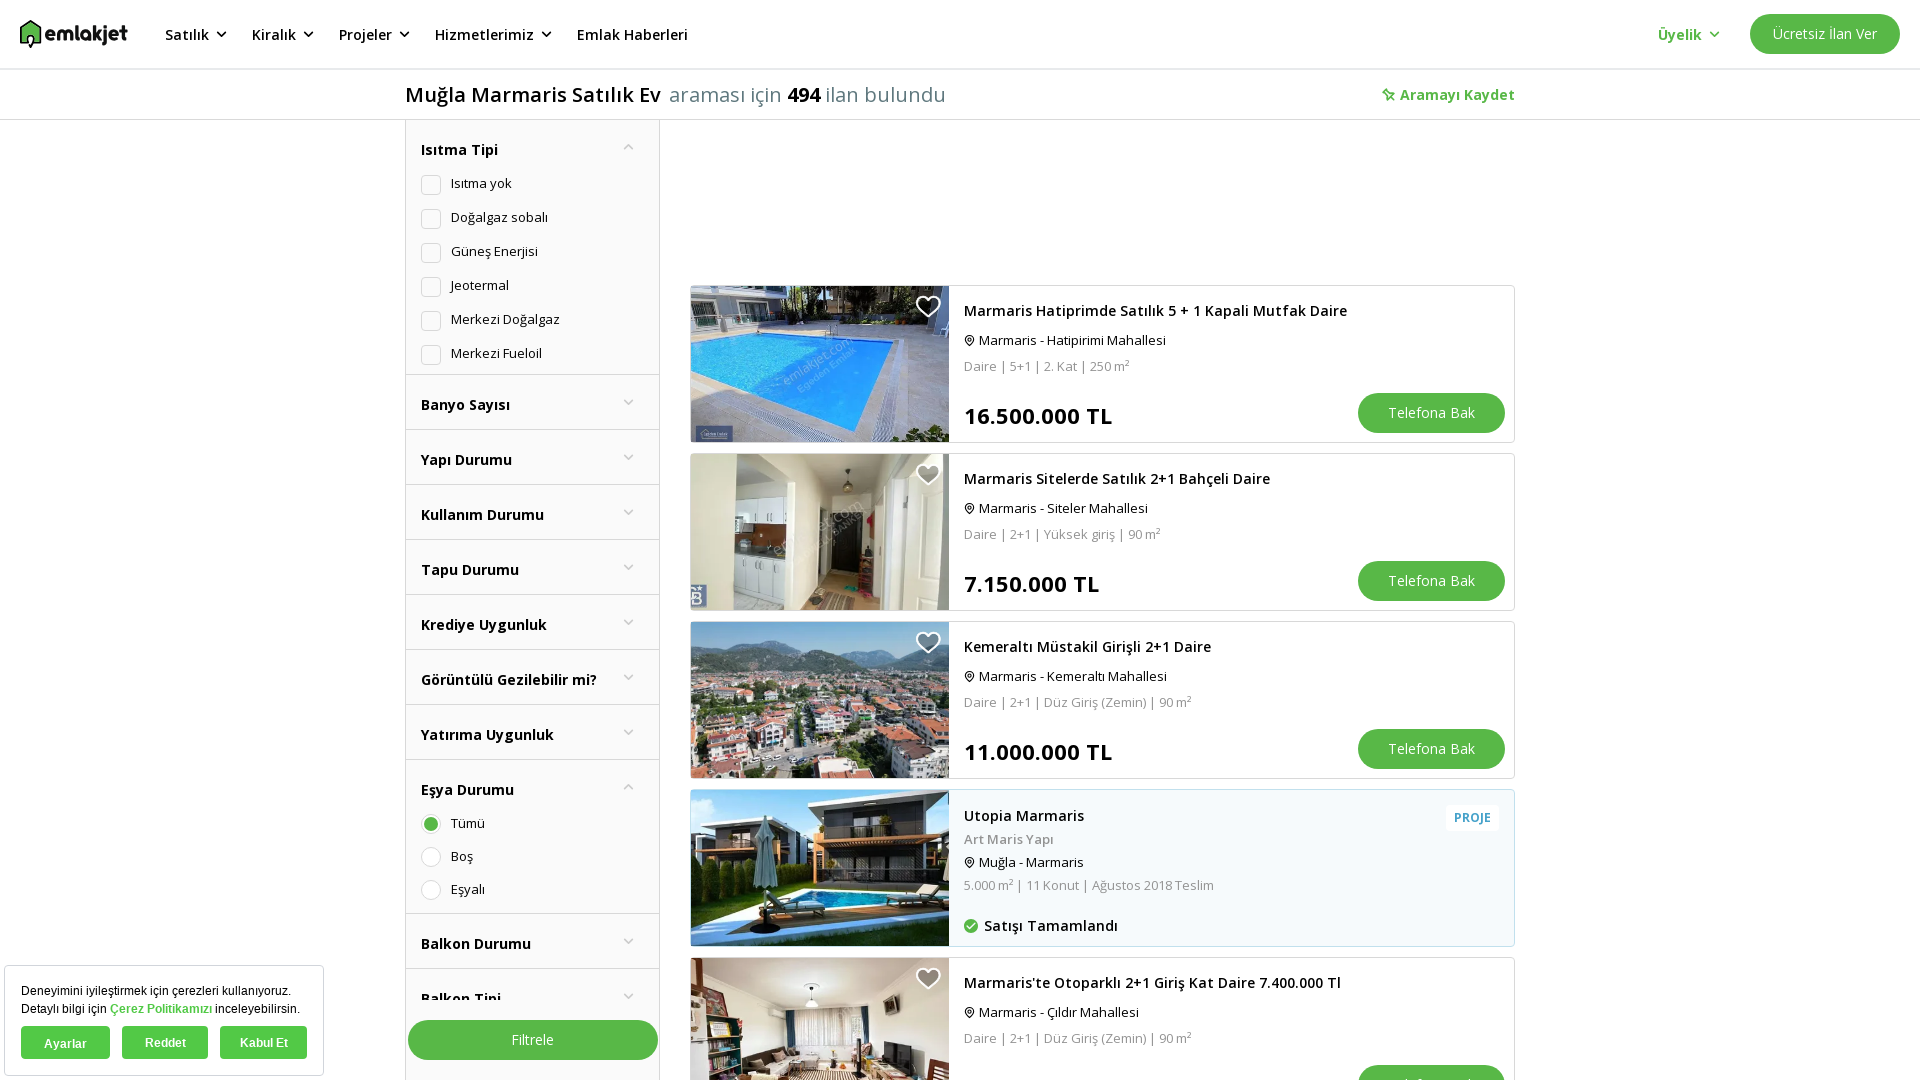

Clicked on property listing card 11 at (1102, 364) on div[data-index='11']
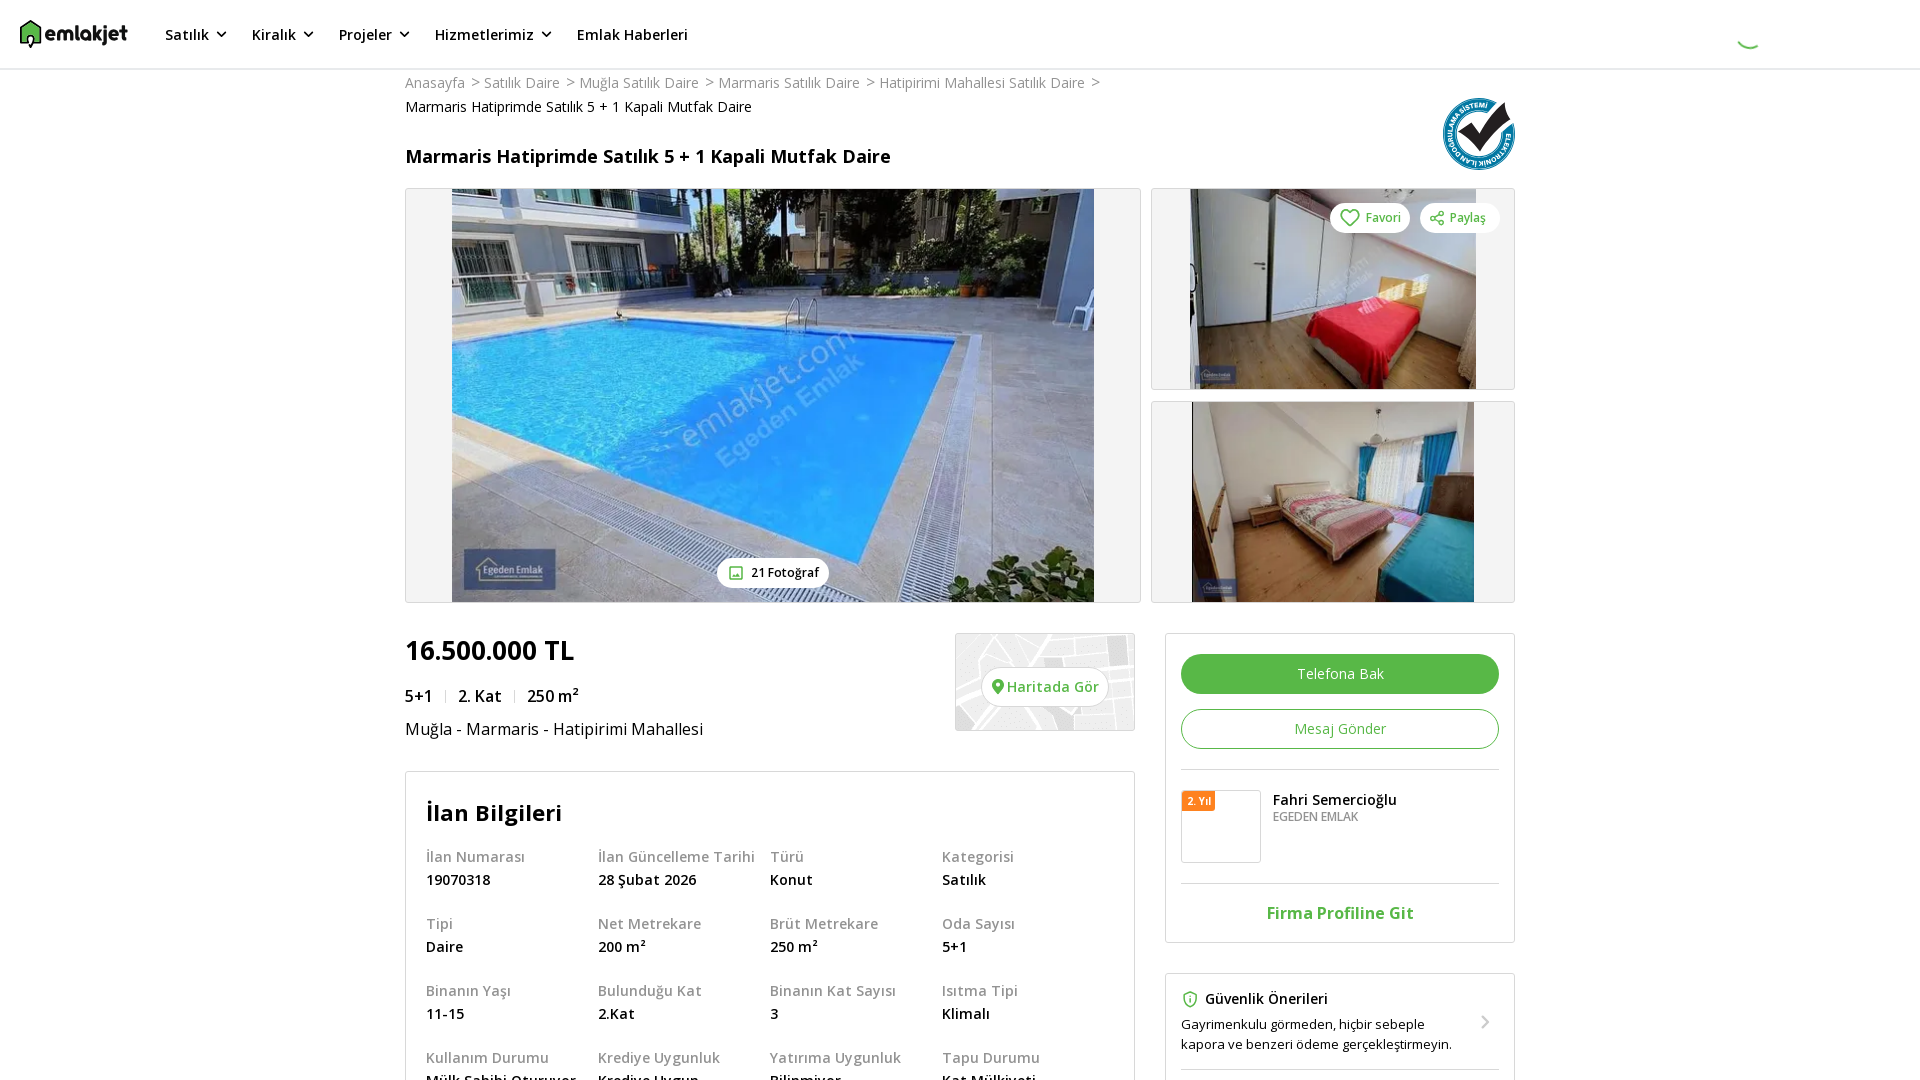

Property detail page 11 loaded completely
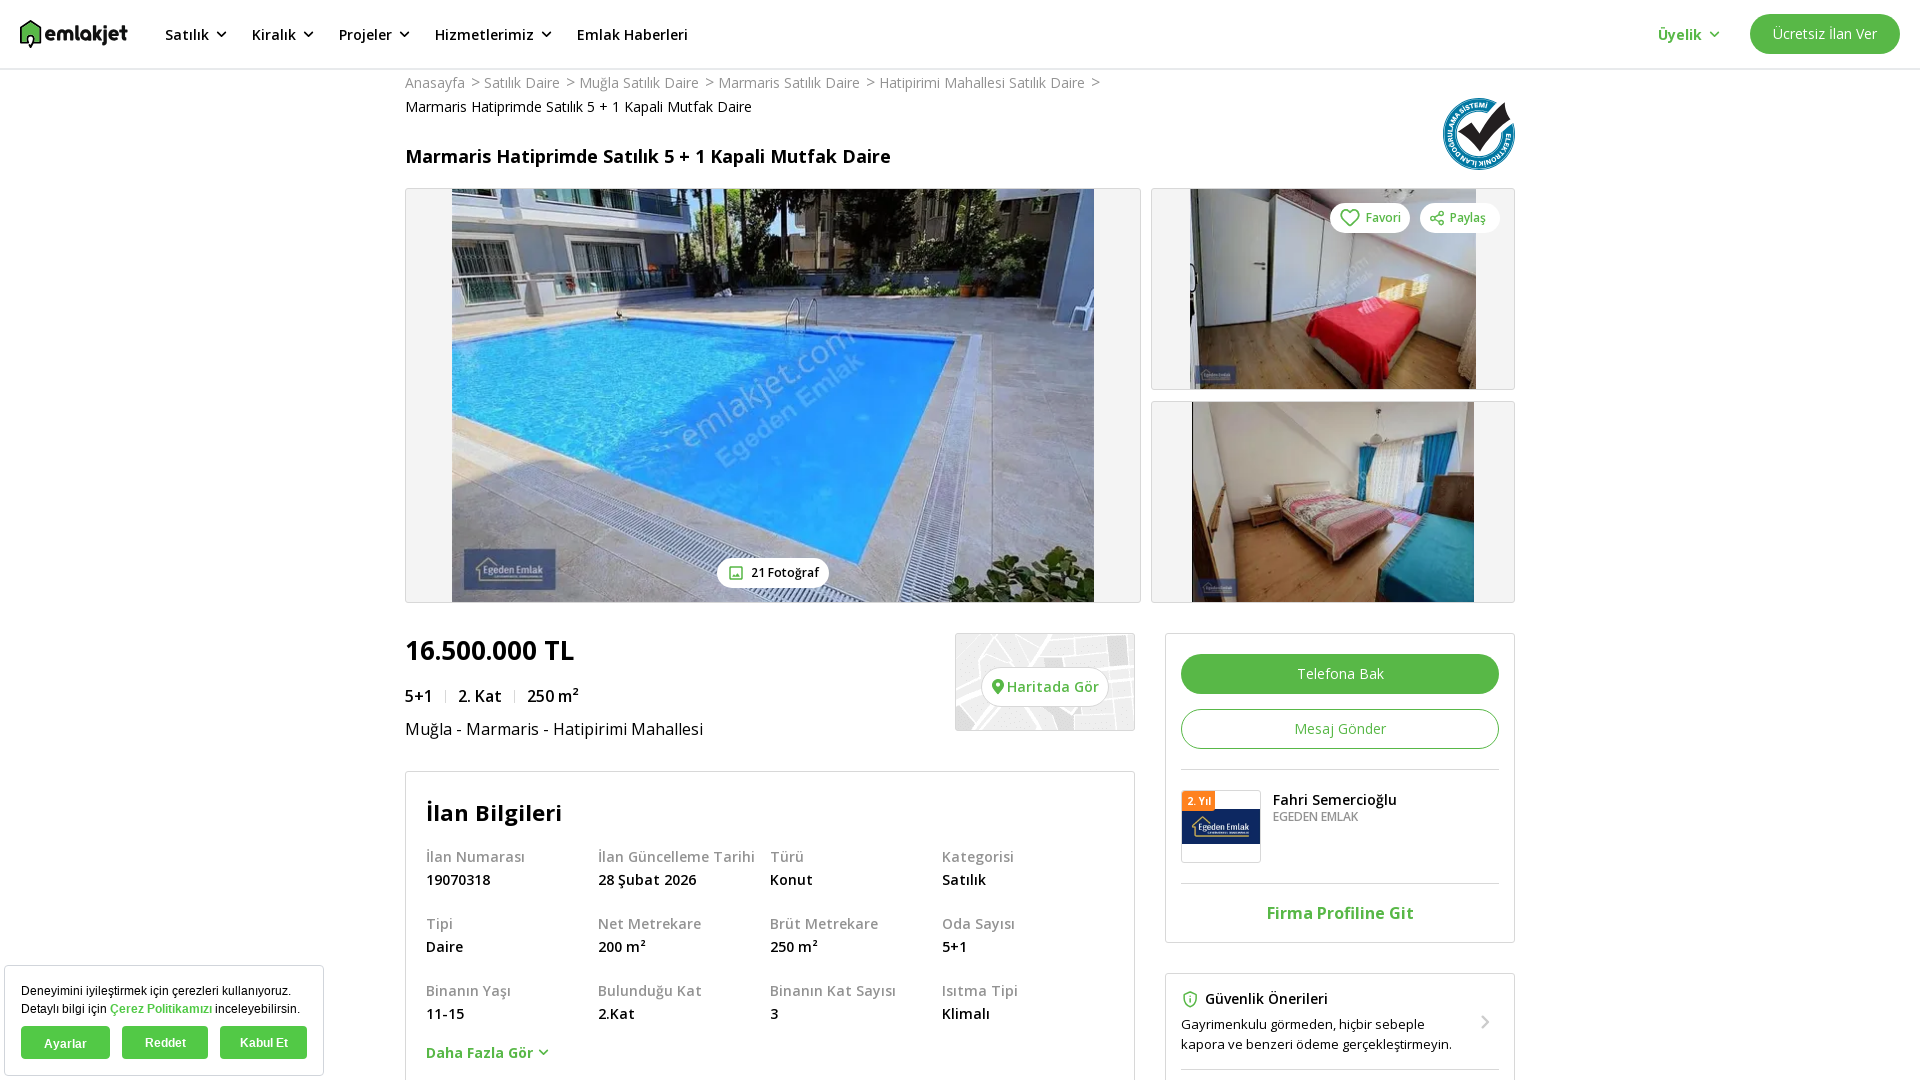

Navigated back from property detail page 11 to listings
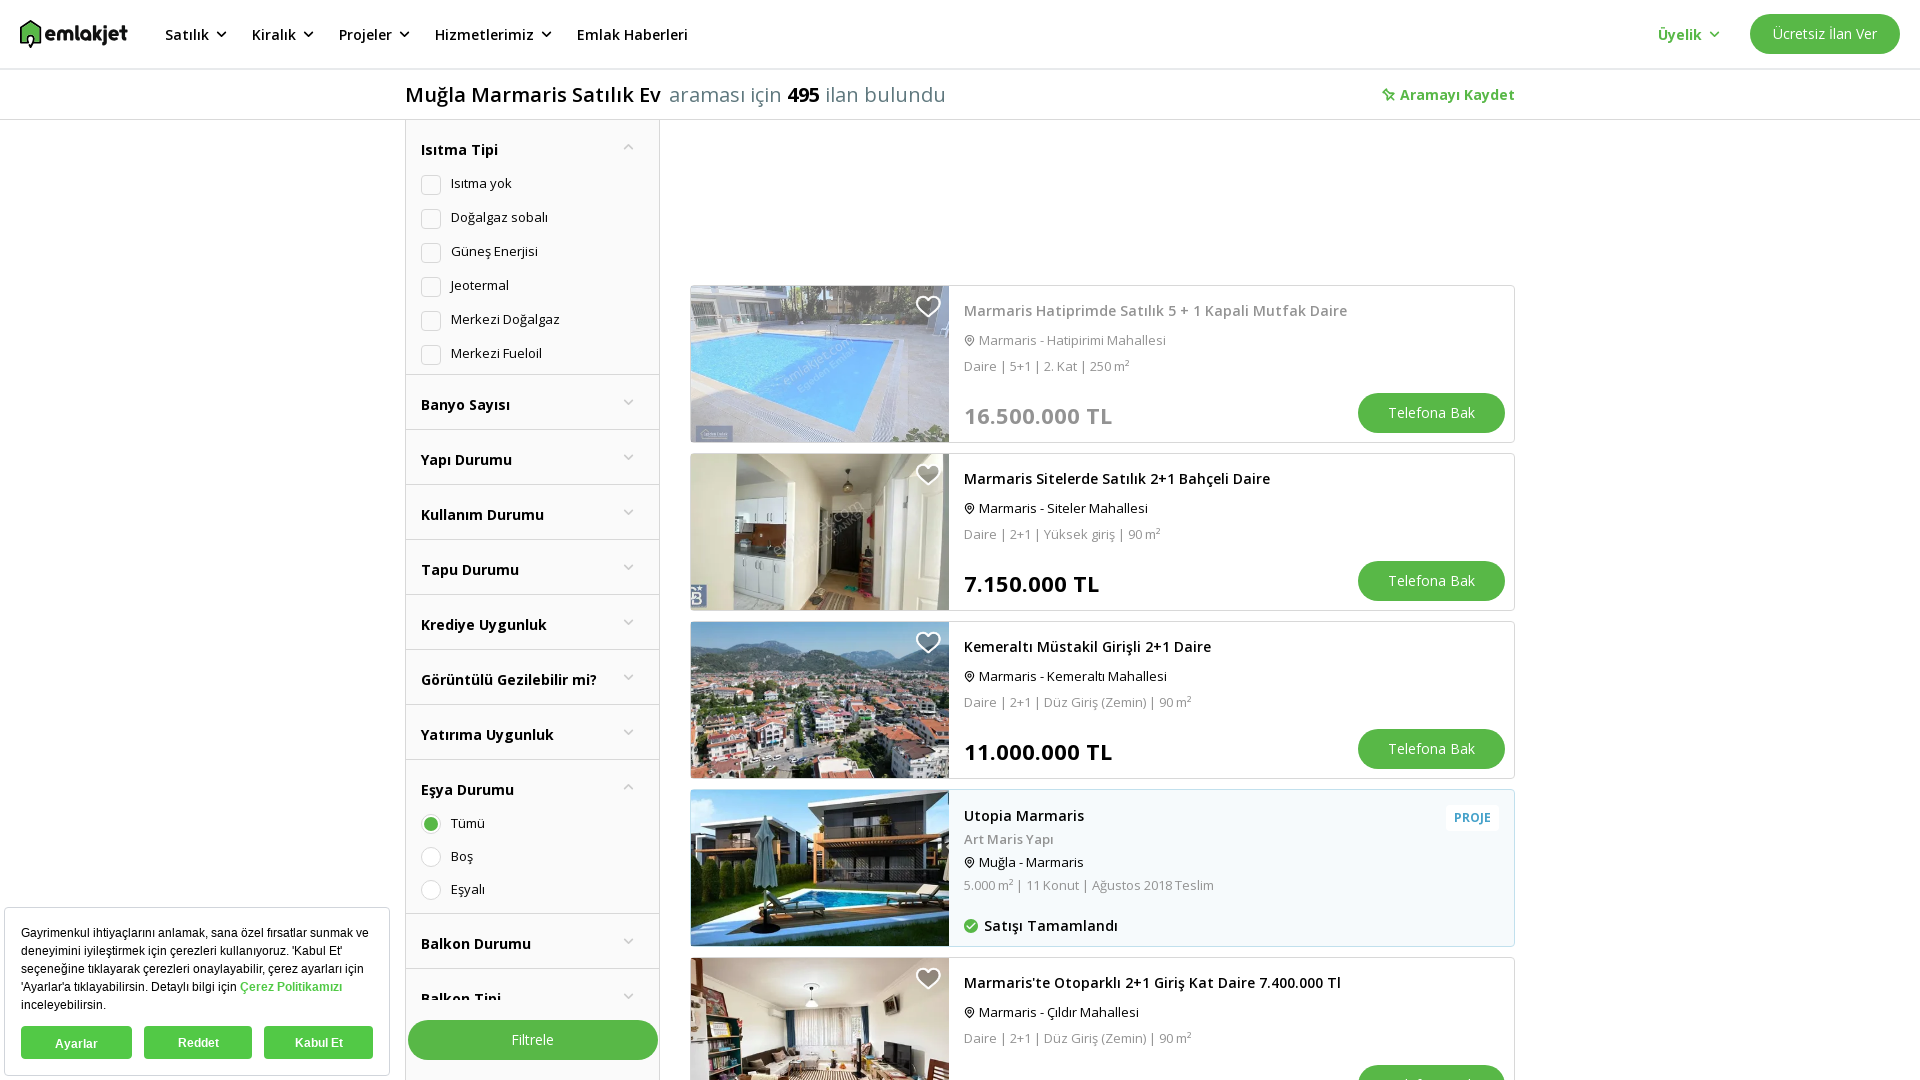

Returned to listings page and listings reloaded
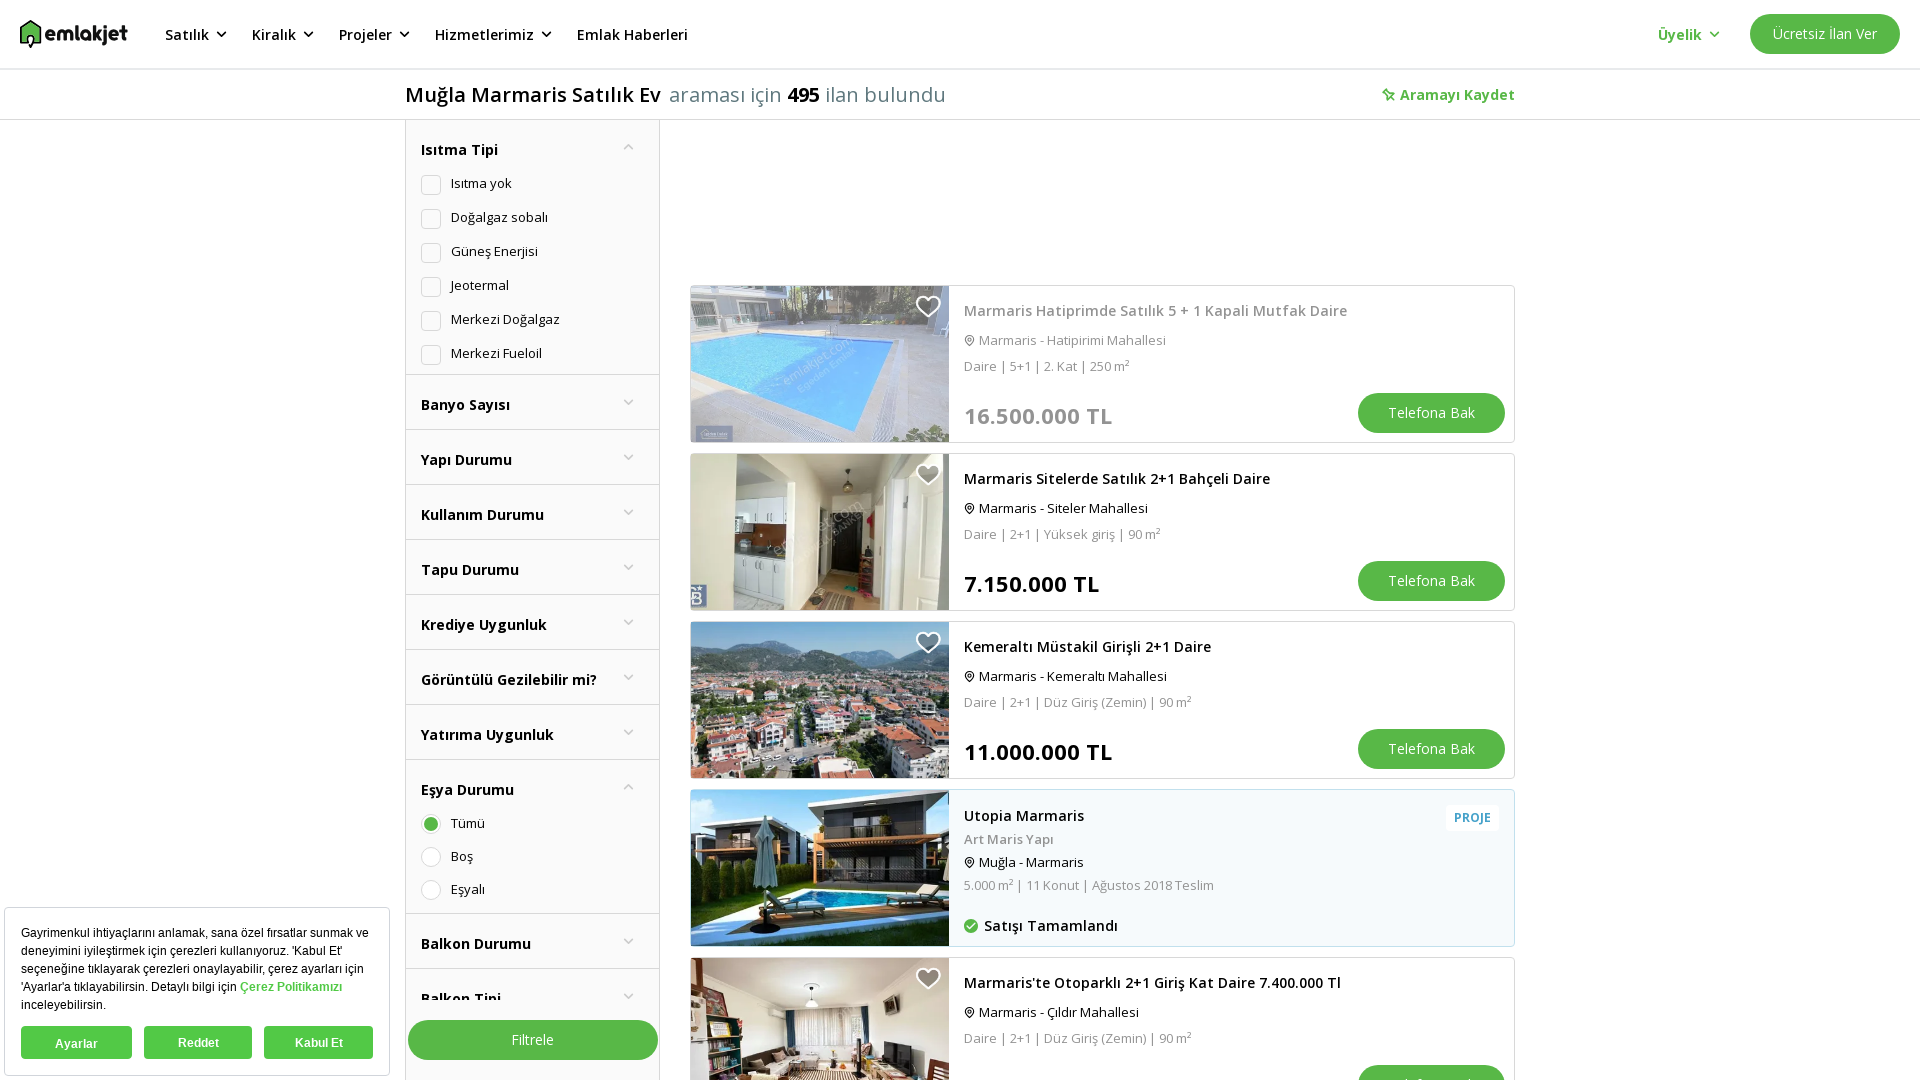

Scrolled listing card 12 into view
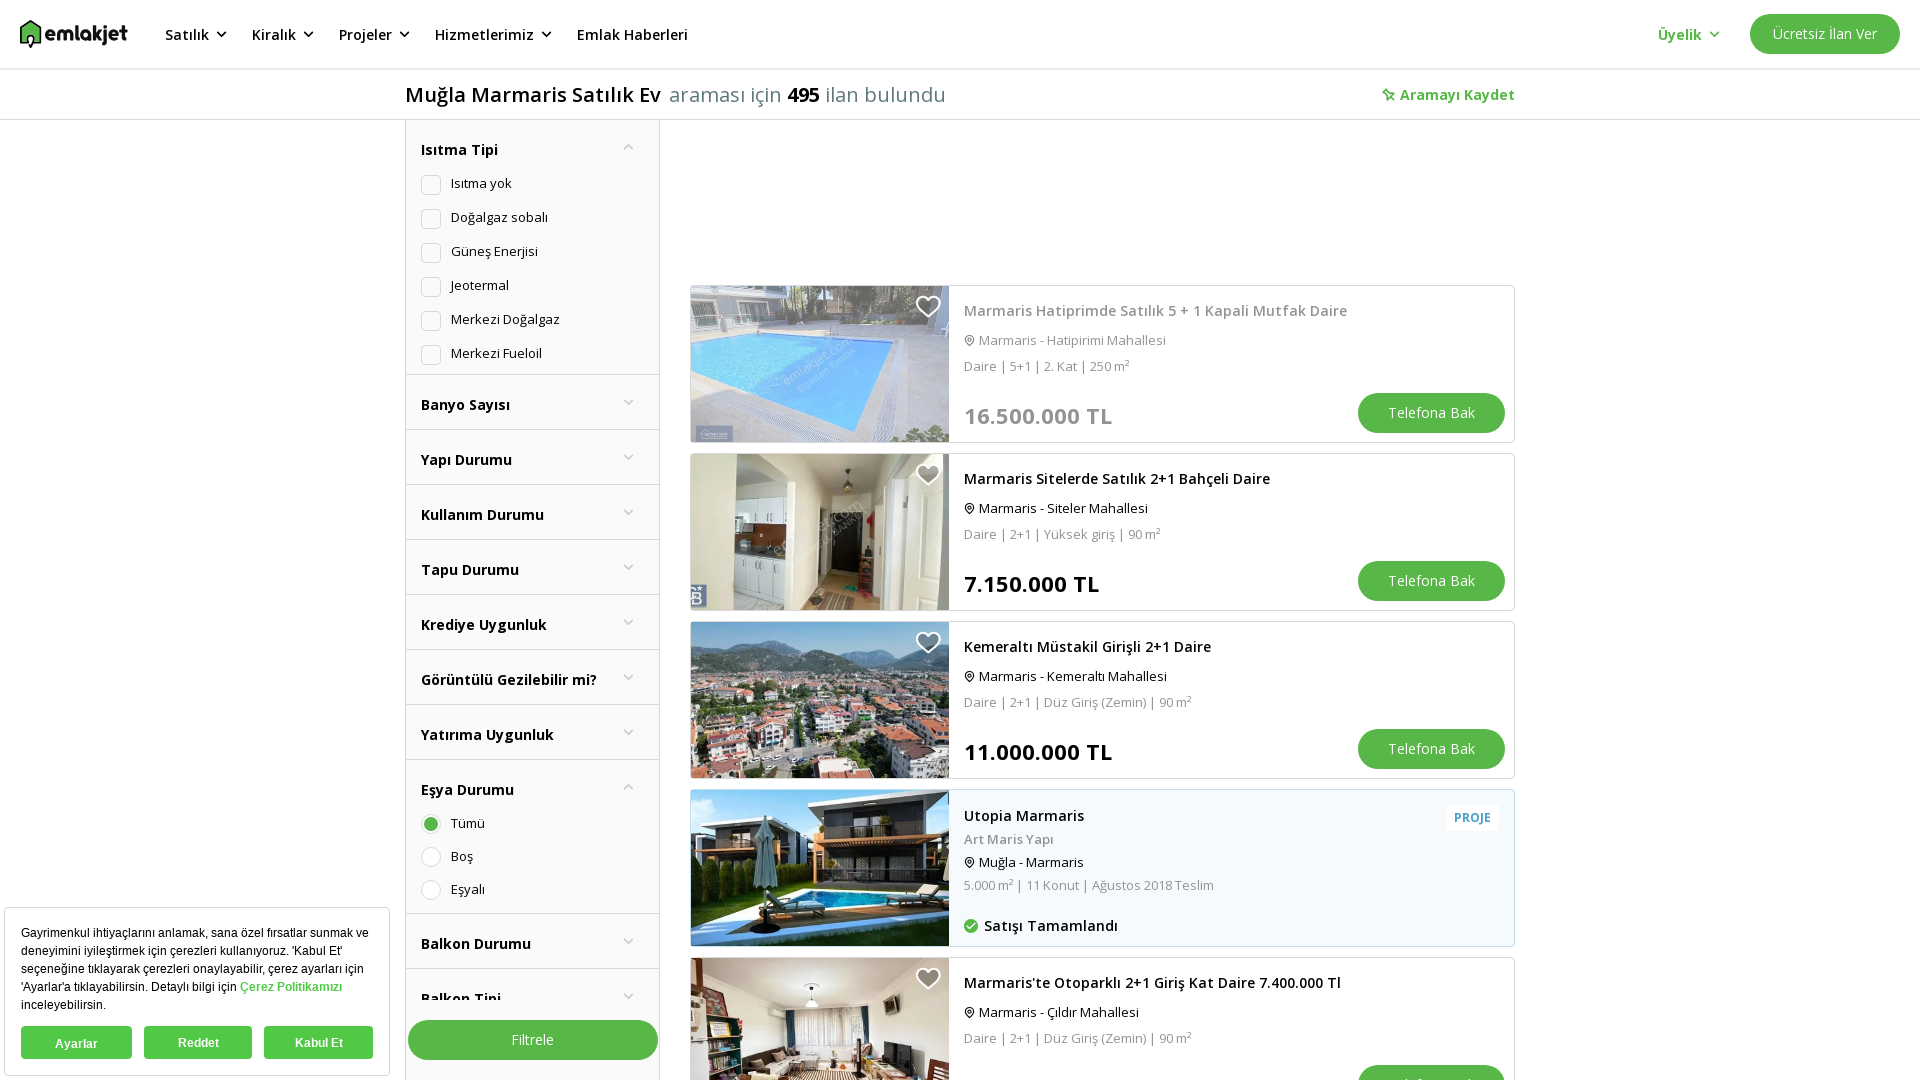

Clicked on property listing card 12 at (1102, 532) on div[data-index='12']
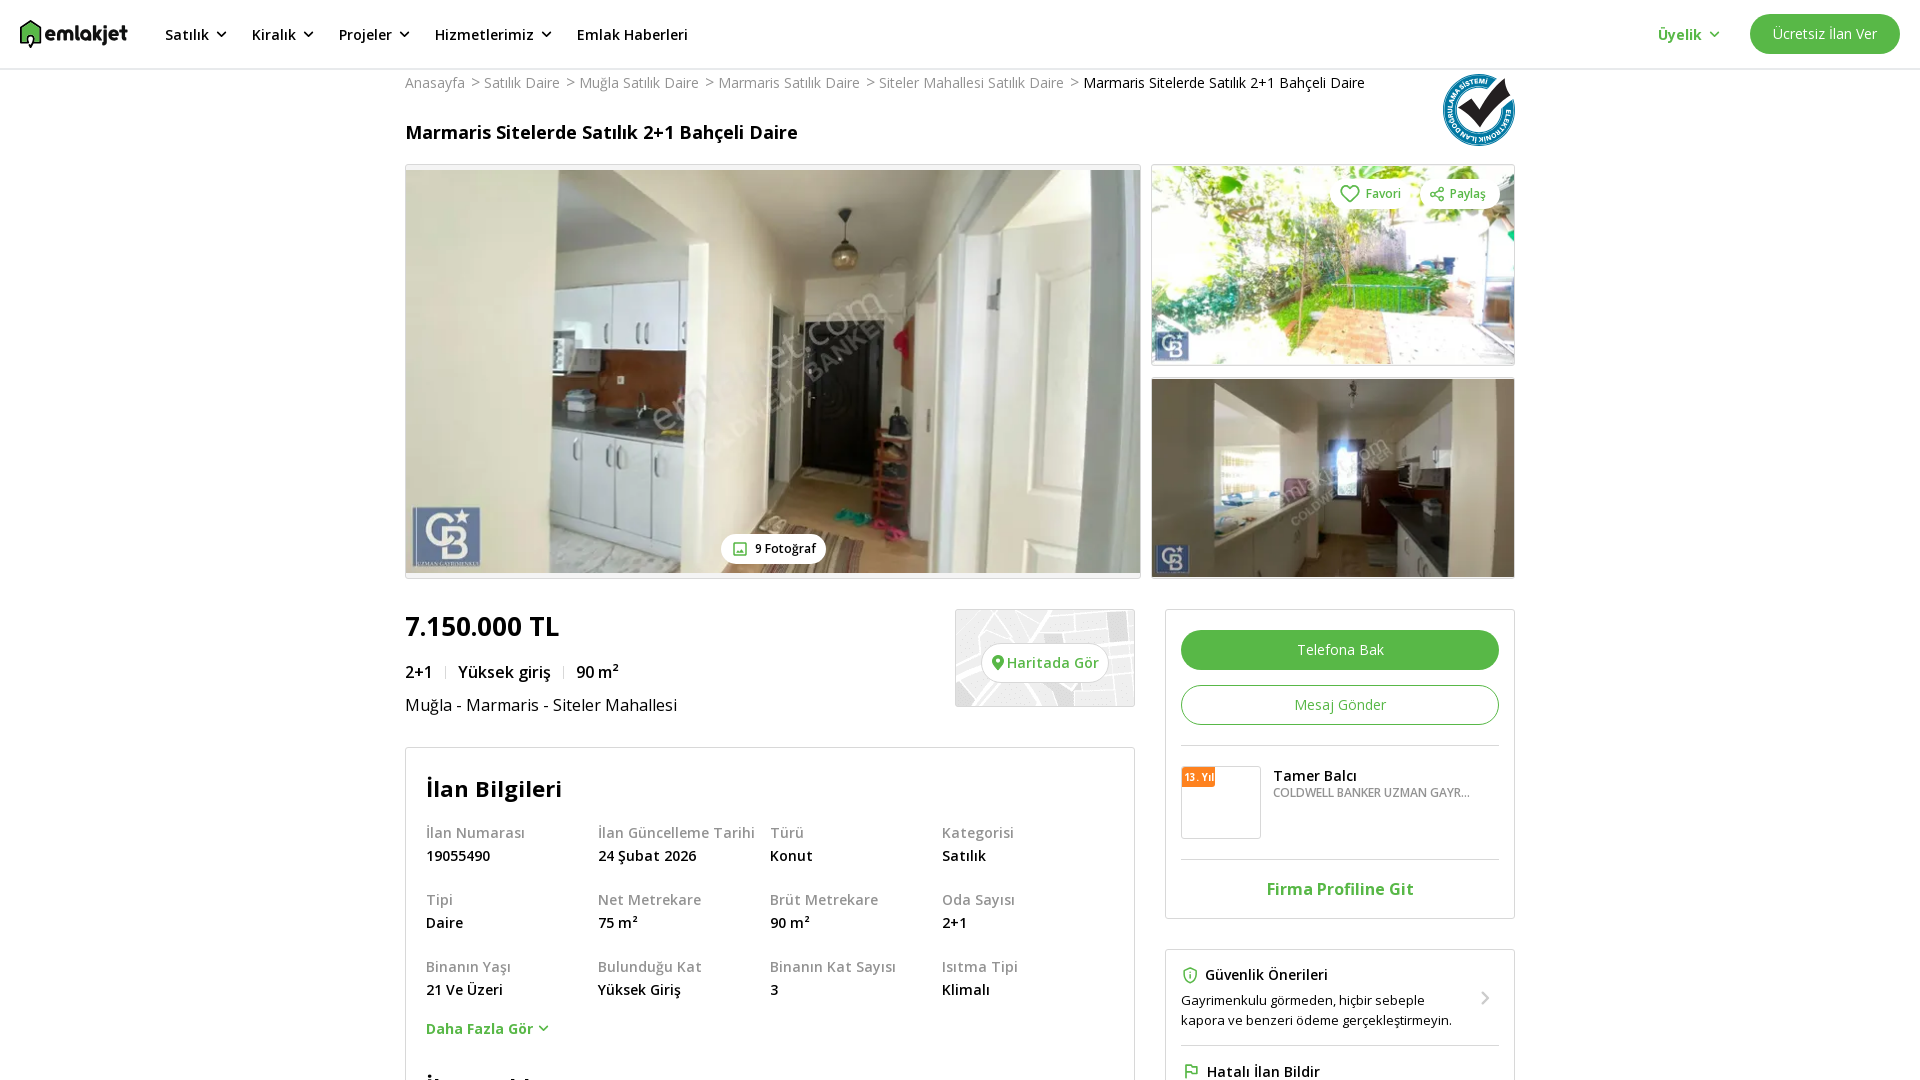

Property detail page 12 loaded completely
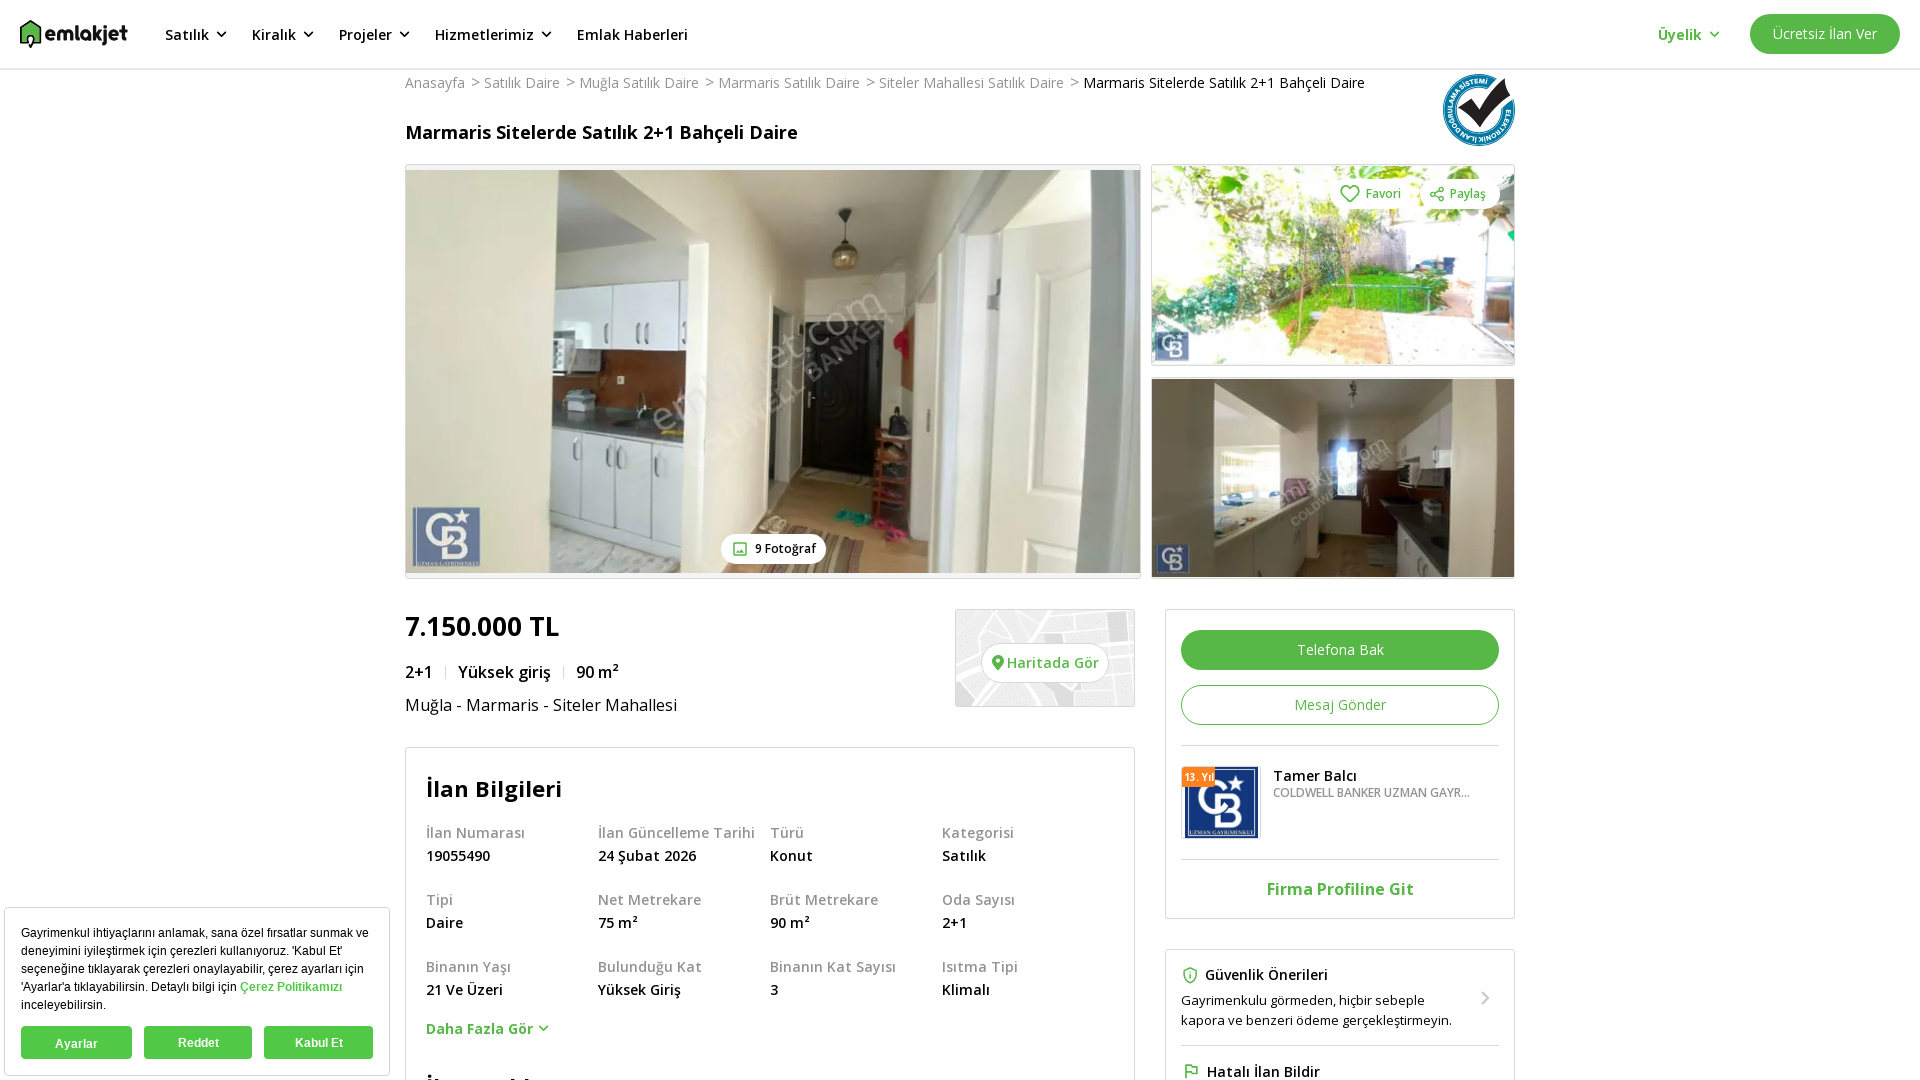

Navigated back from property detail page 12 to listings
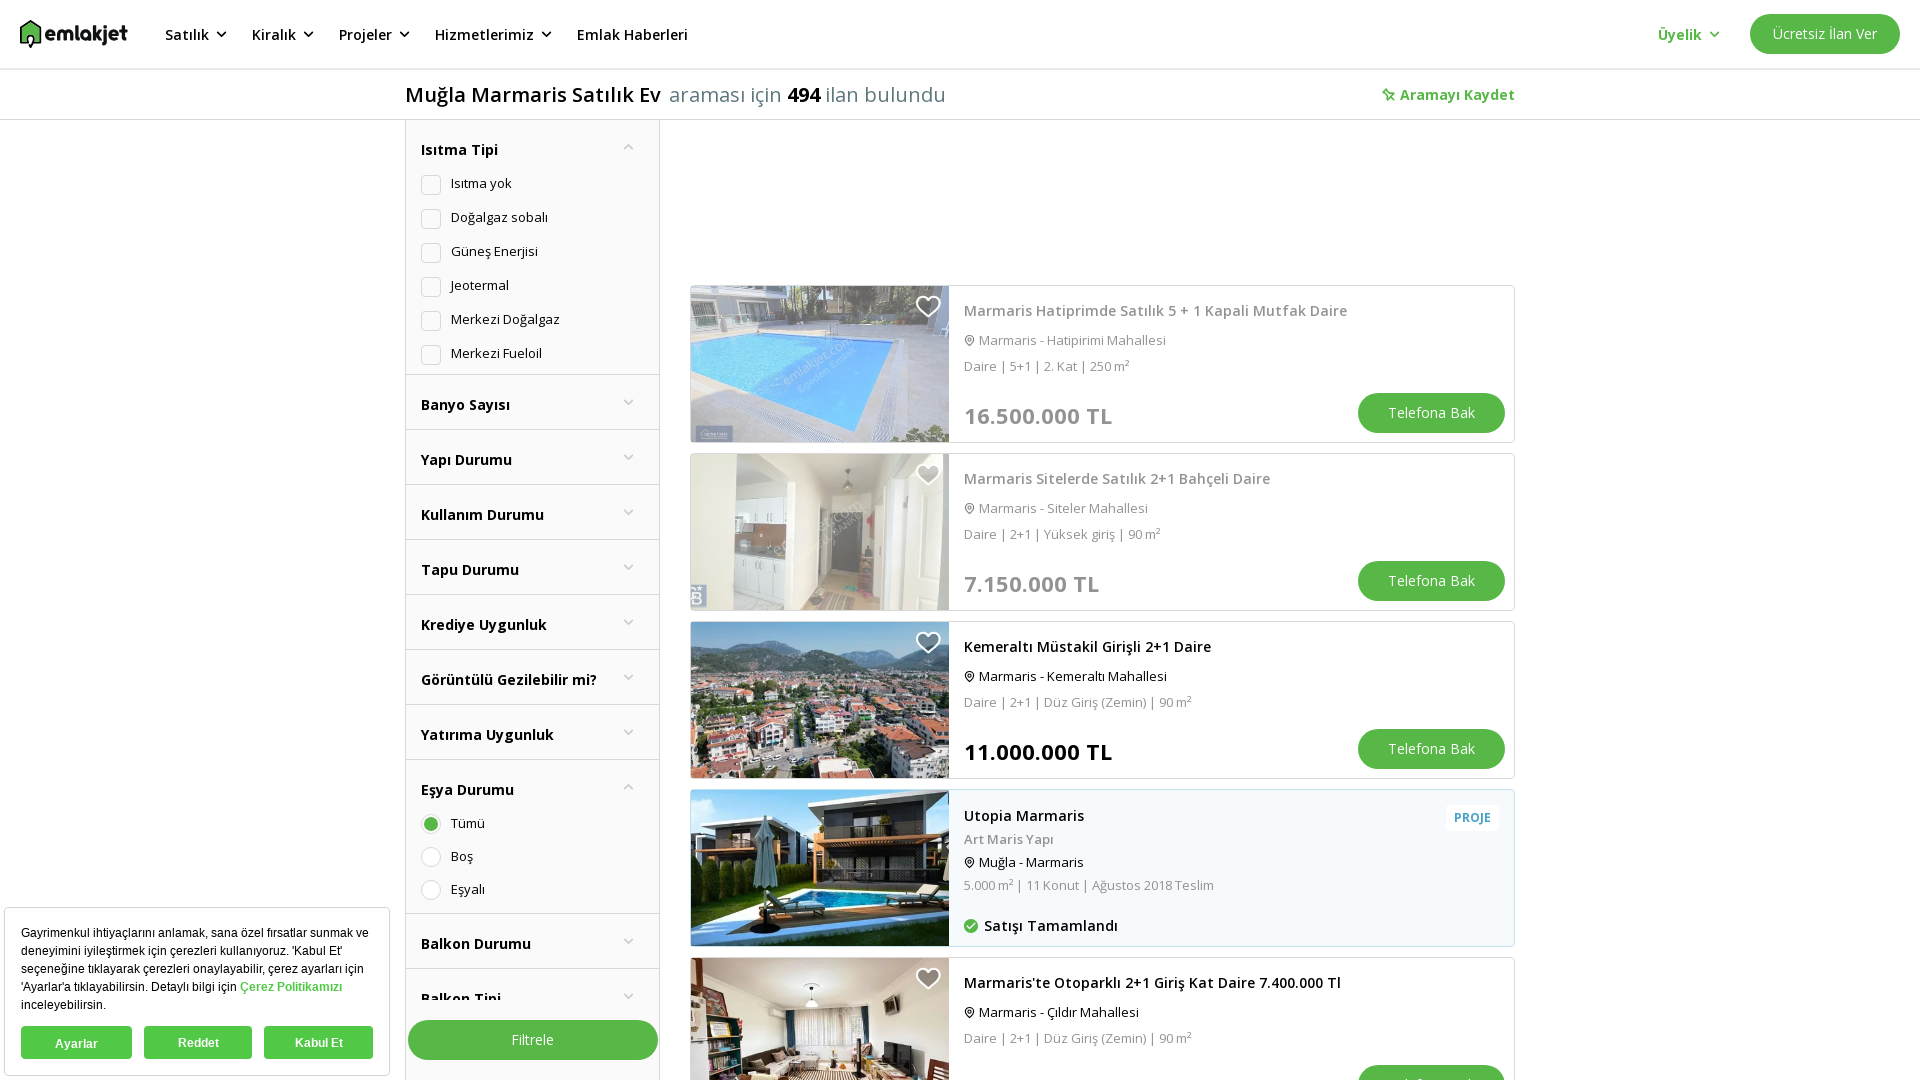

Returned to listings page and listings reloaded
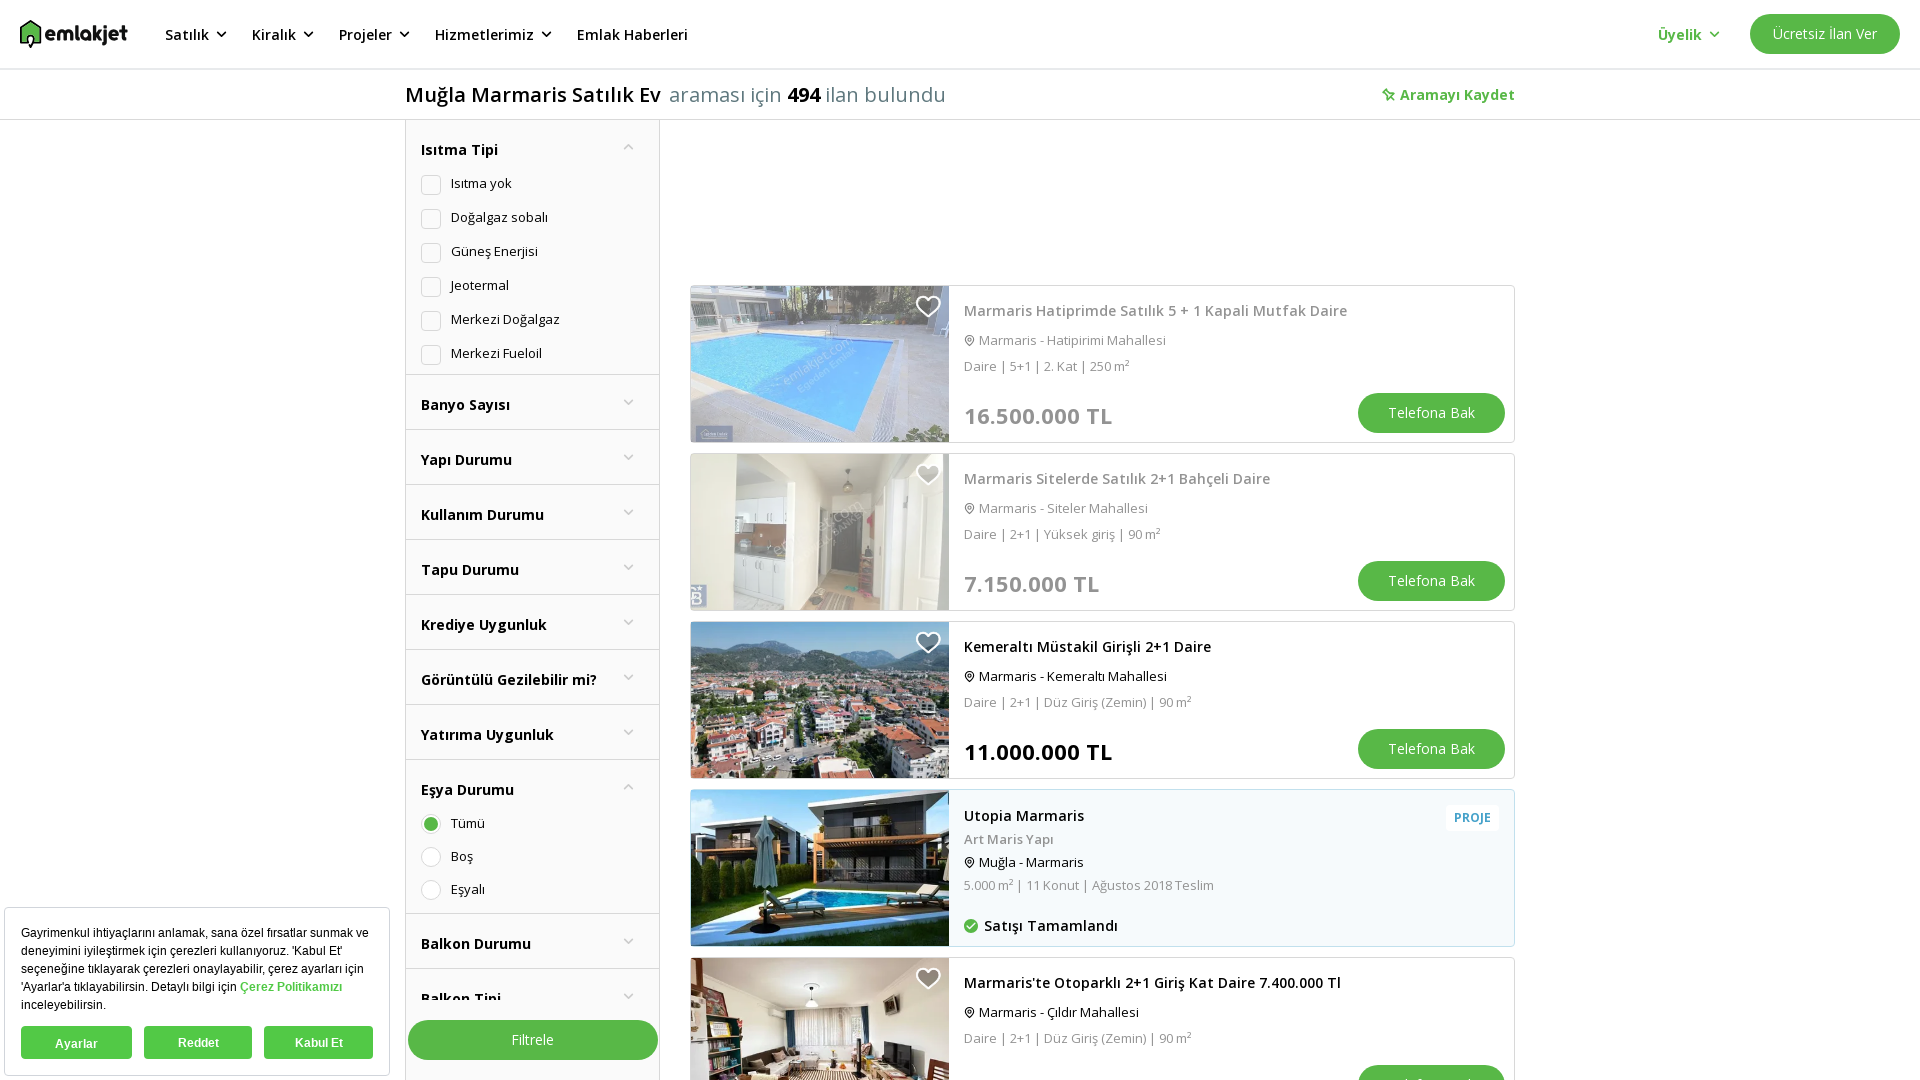

Scrolled listing card 13 into view
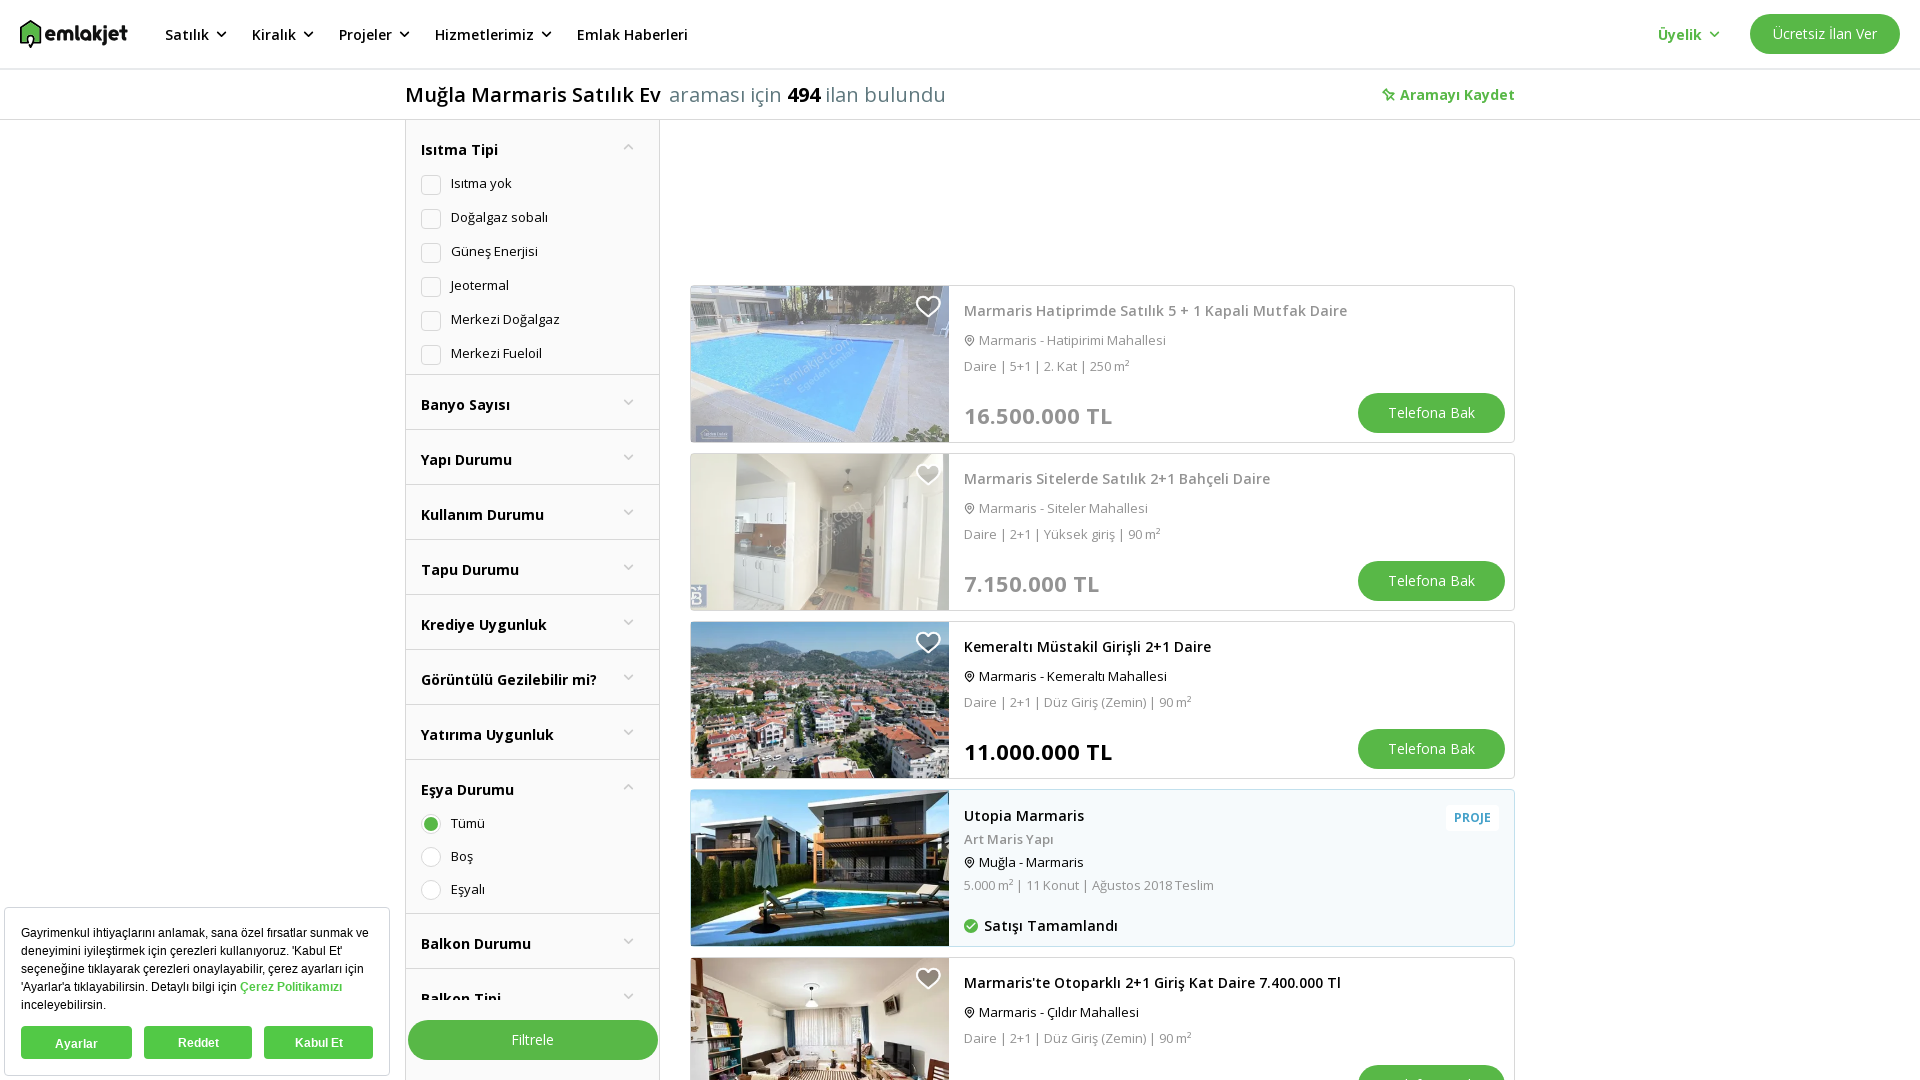

Clicked on property listing card 13 at (1102, 700) on div[data-index='13']
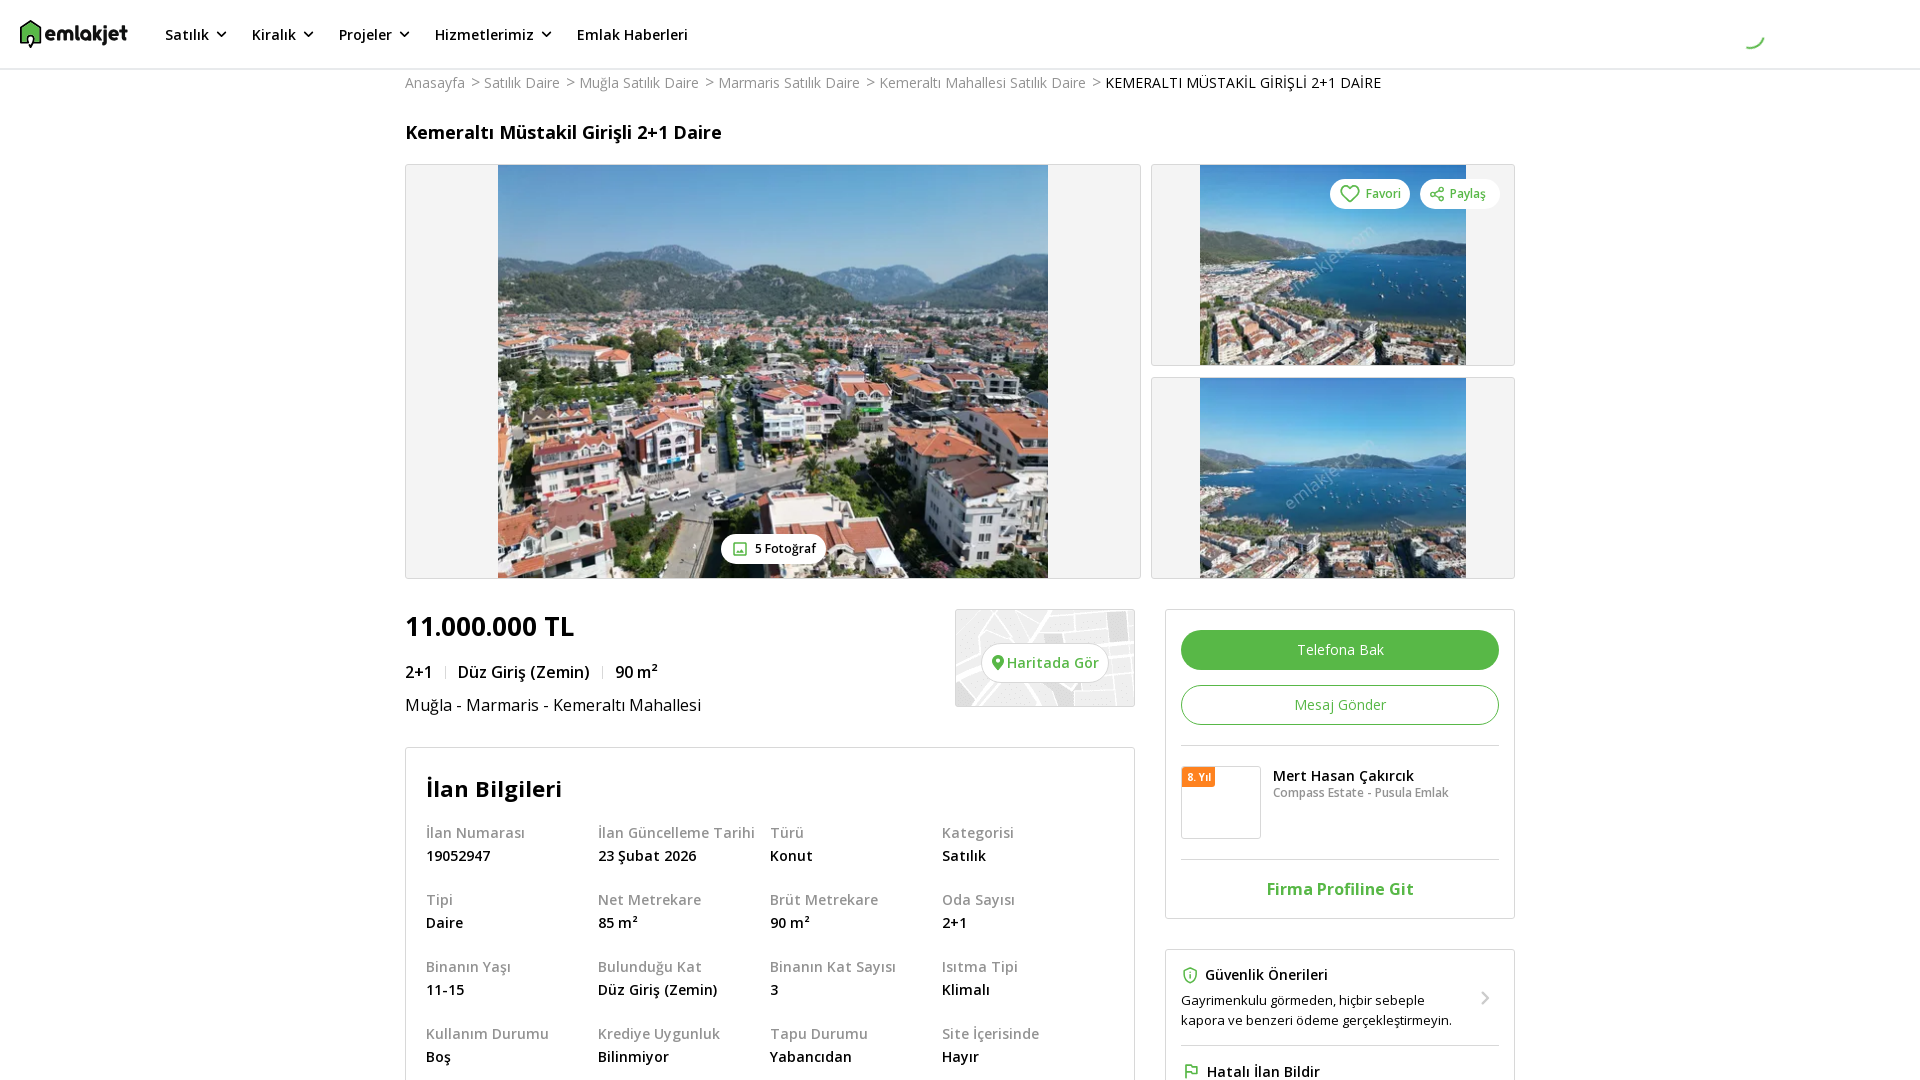

Property detail page 13 loaded completely
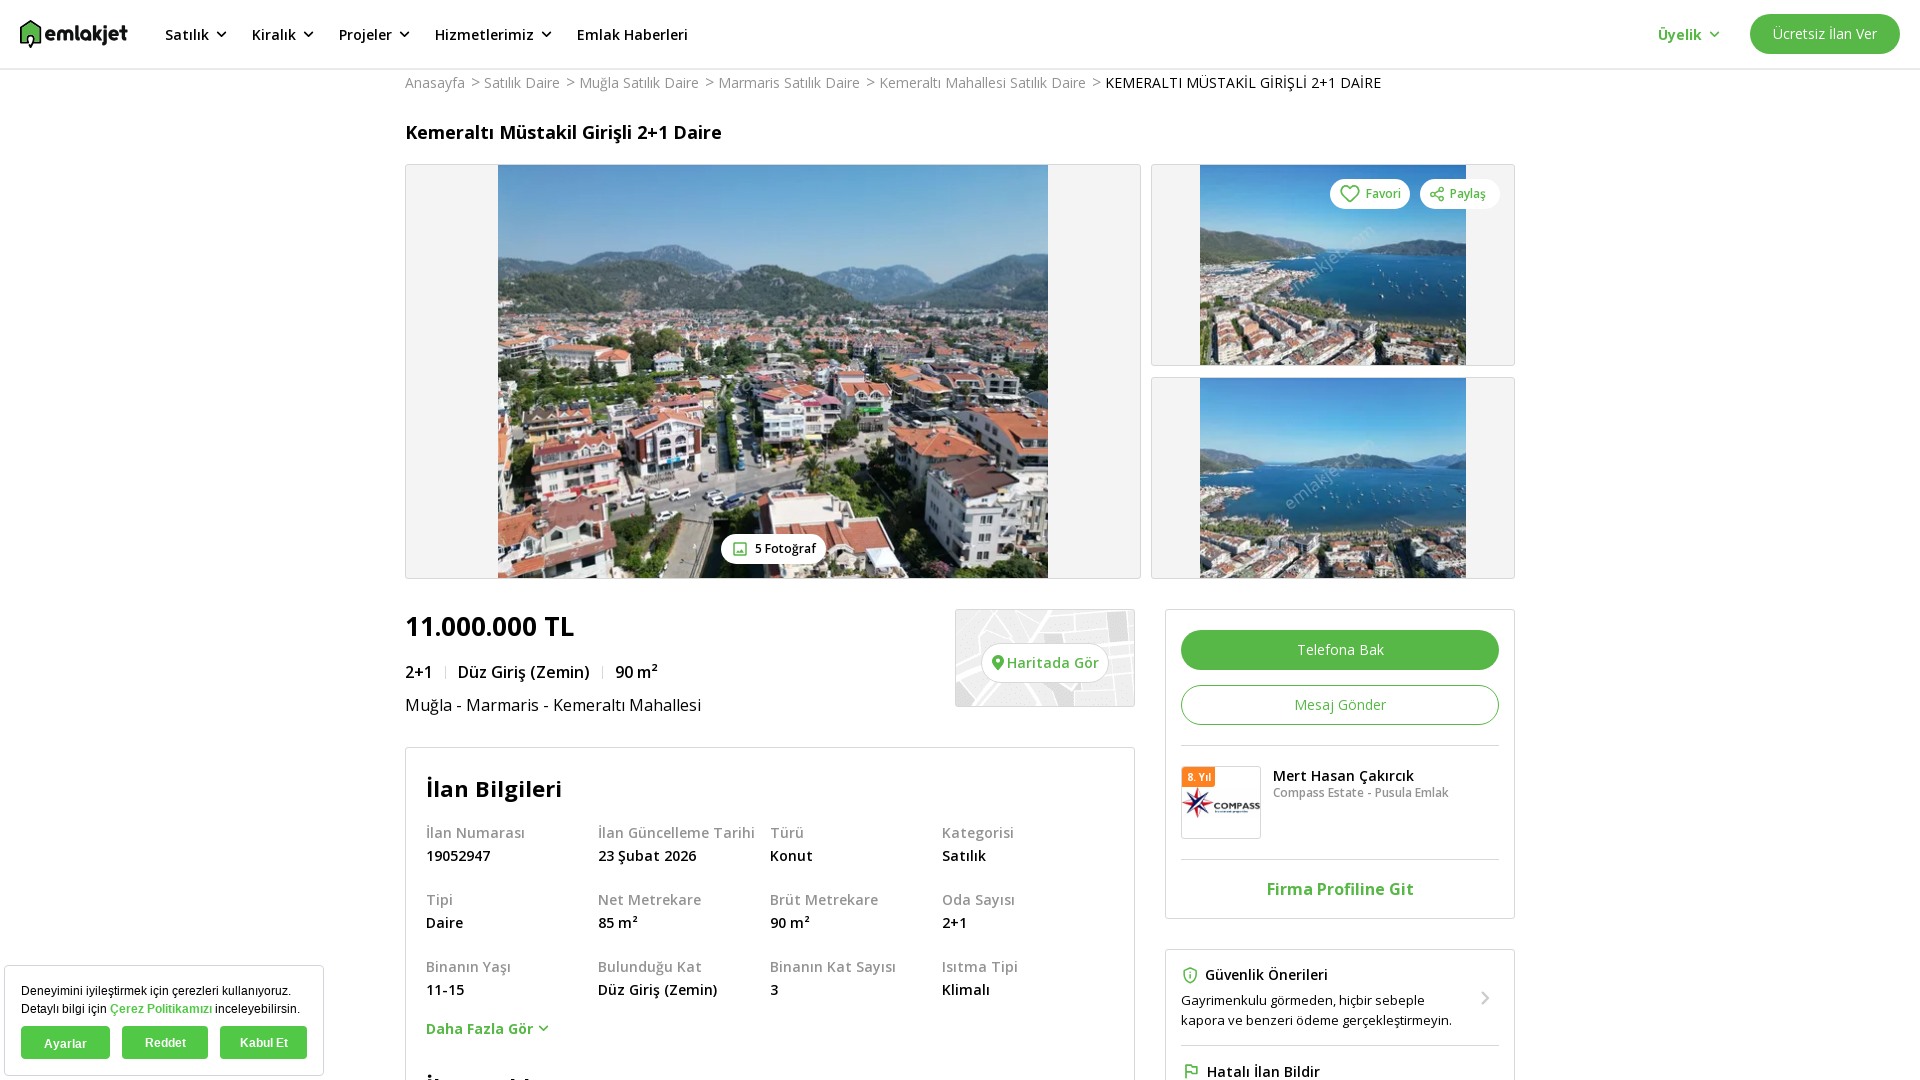

Navigated back from property detail page 13 to listings
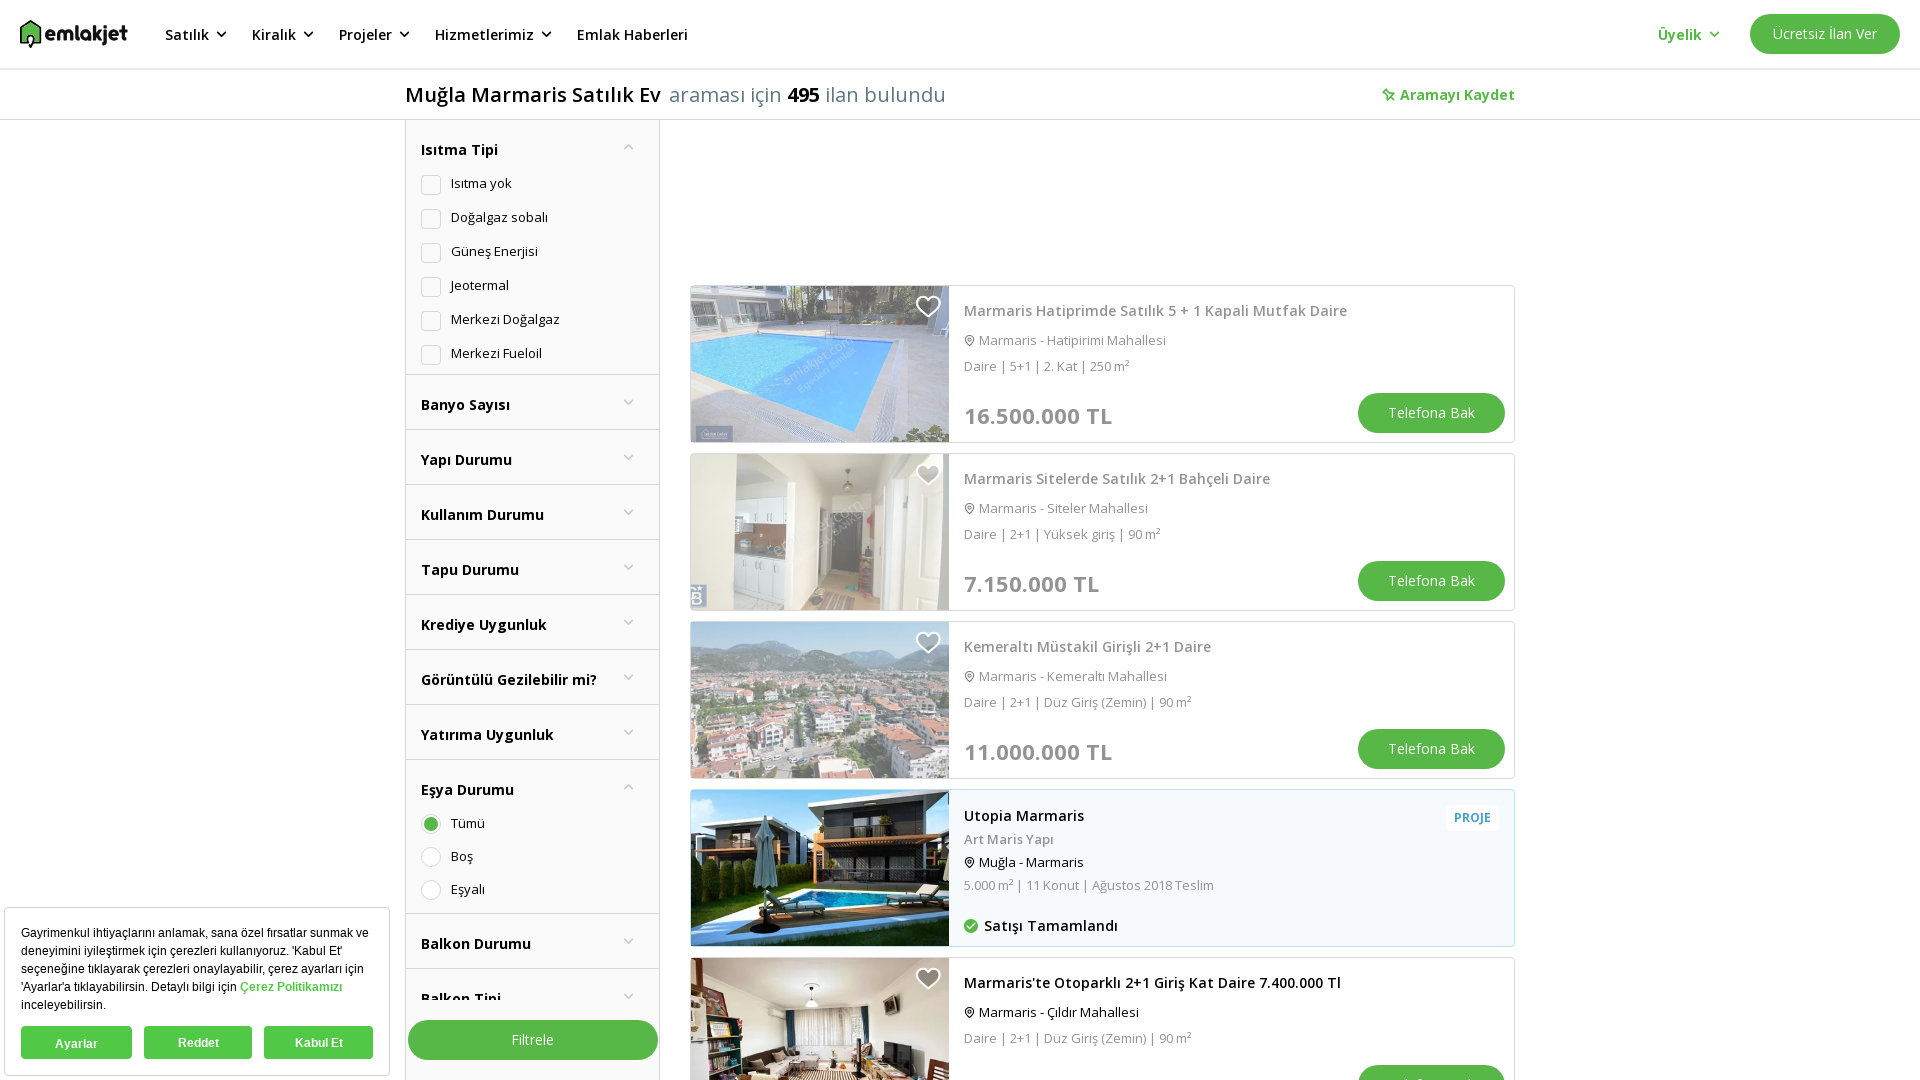

Returned to listings page and listings reloaded
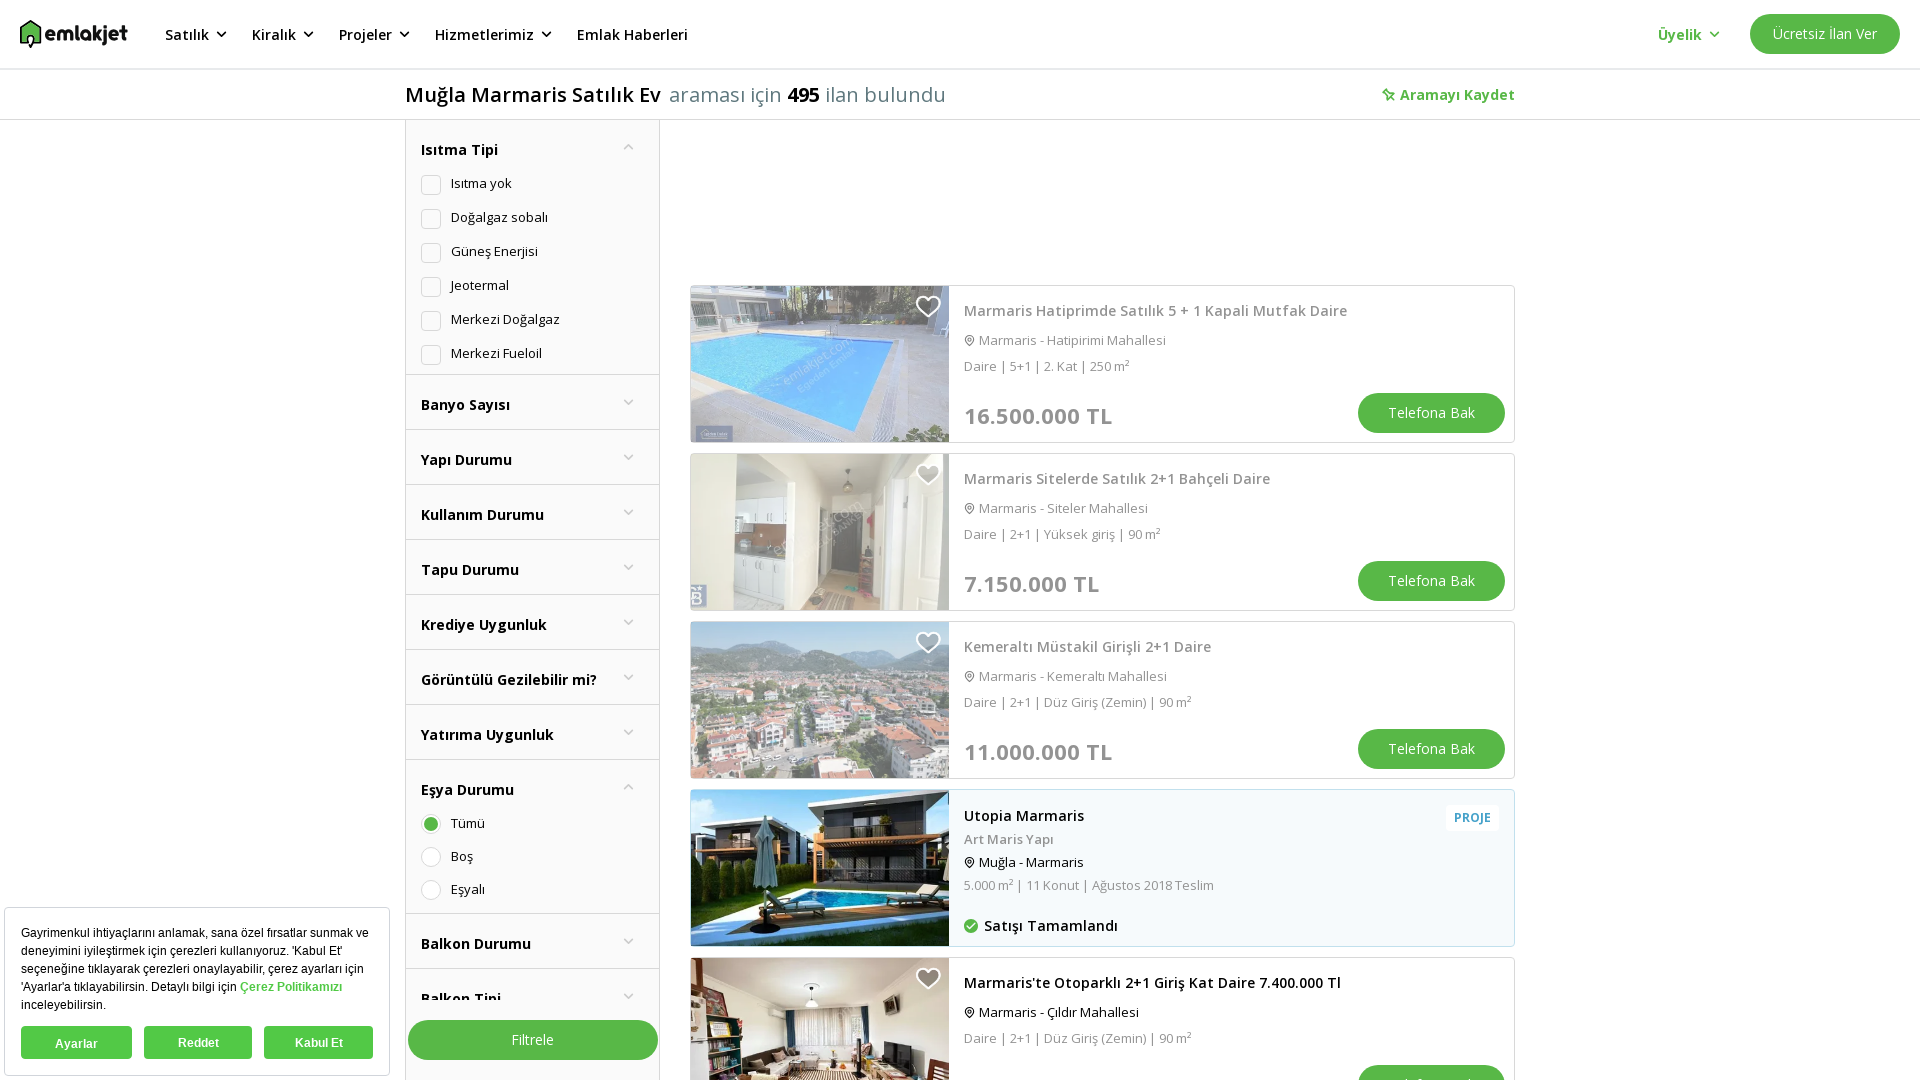

Scrolled listing card 15 into view
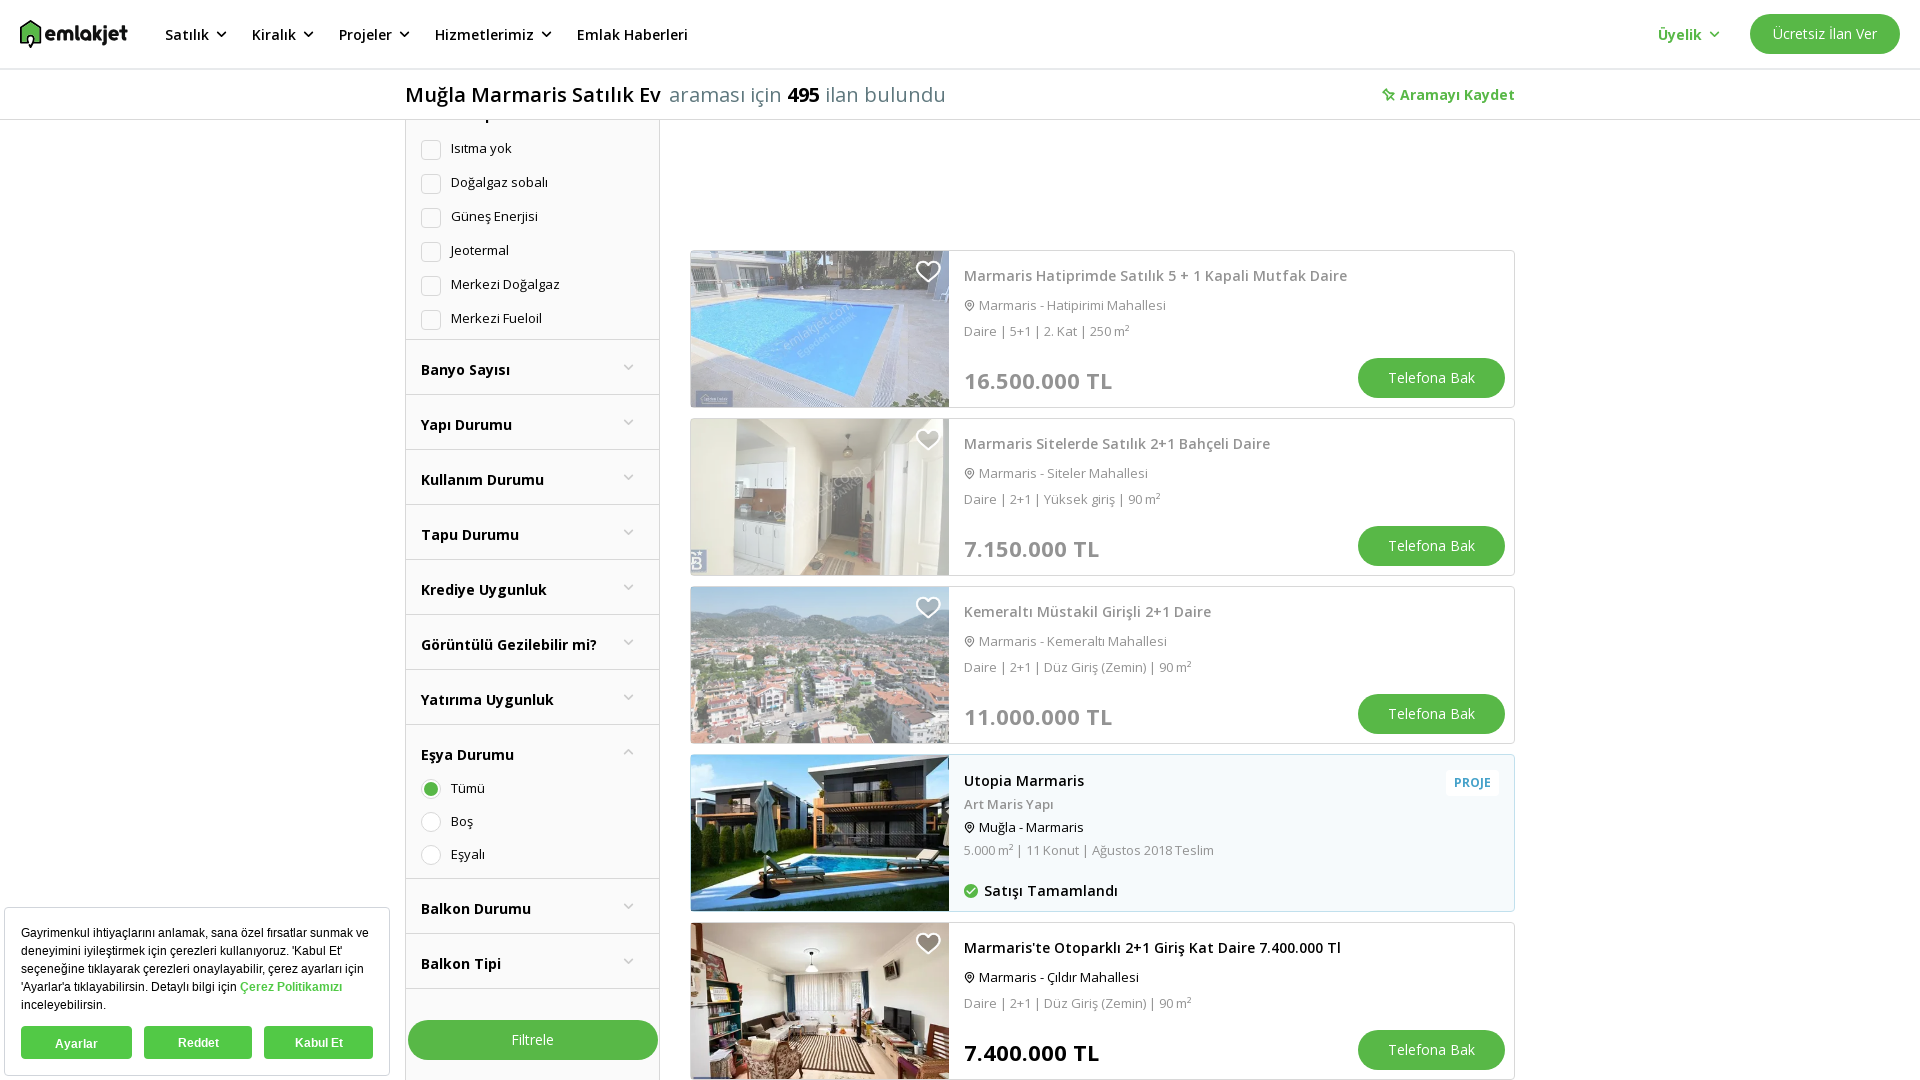

Clicked on property listing card 15 at (1102, 1001) on div[data-index='15']
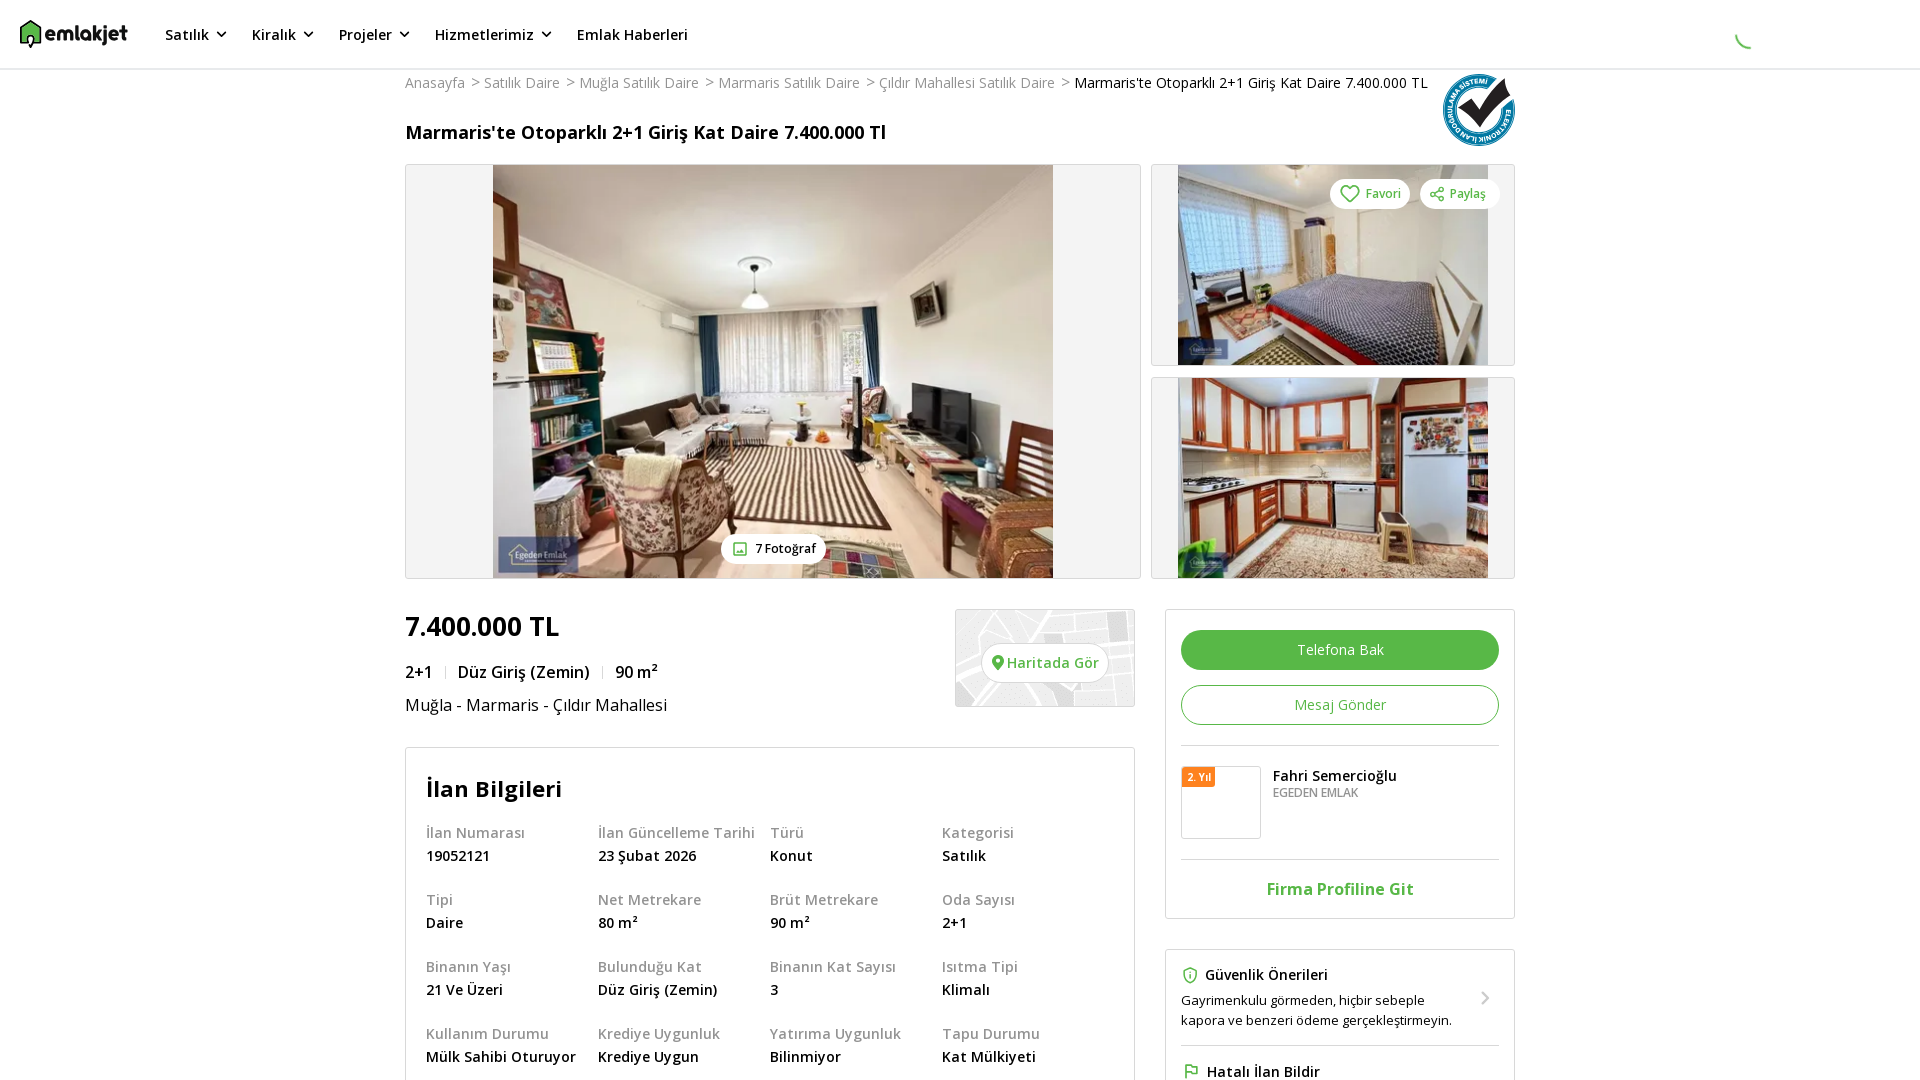

Property detail page 15 loaded completely
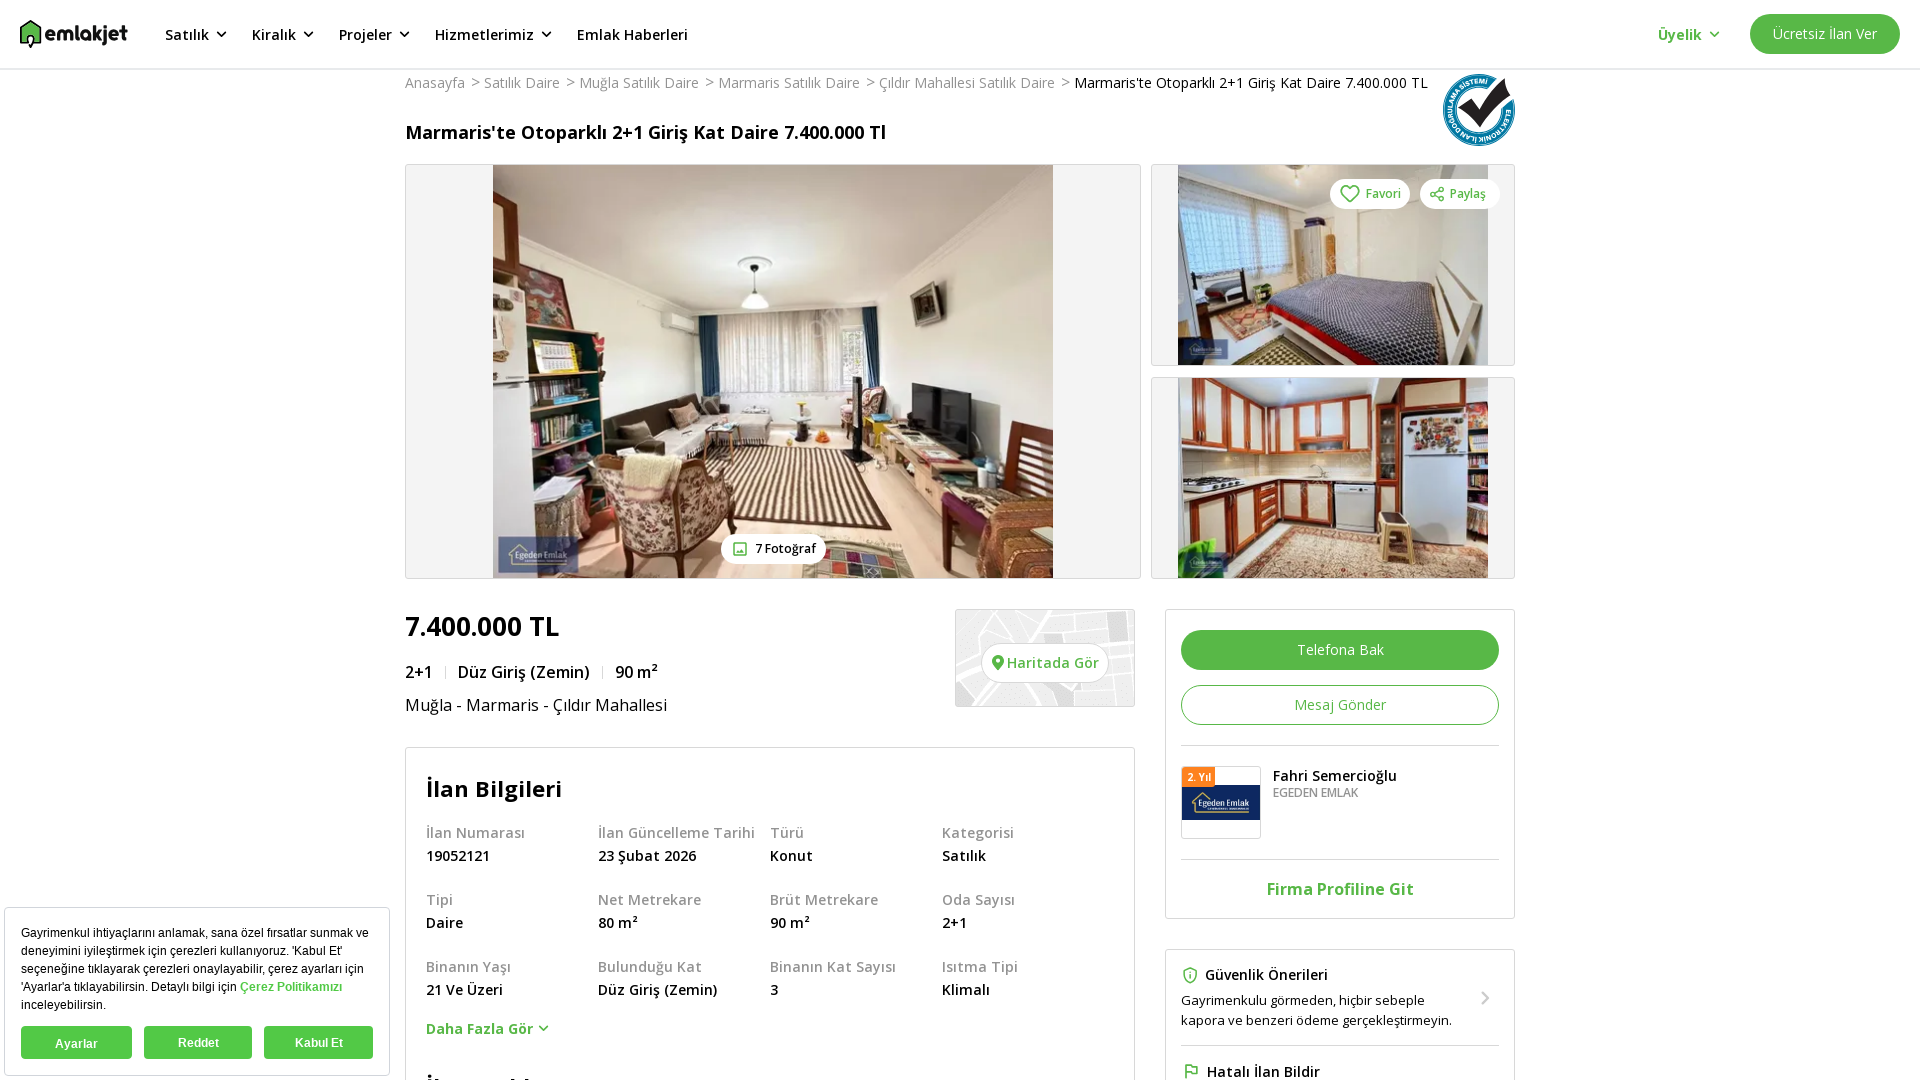

Navigated back from property detail page 15 to listings
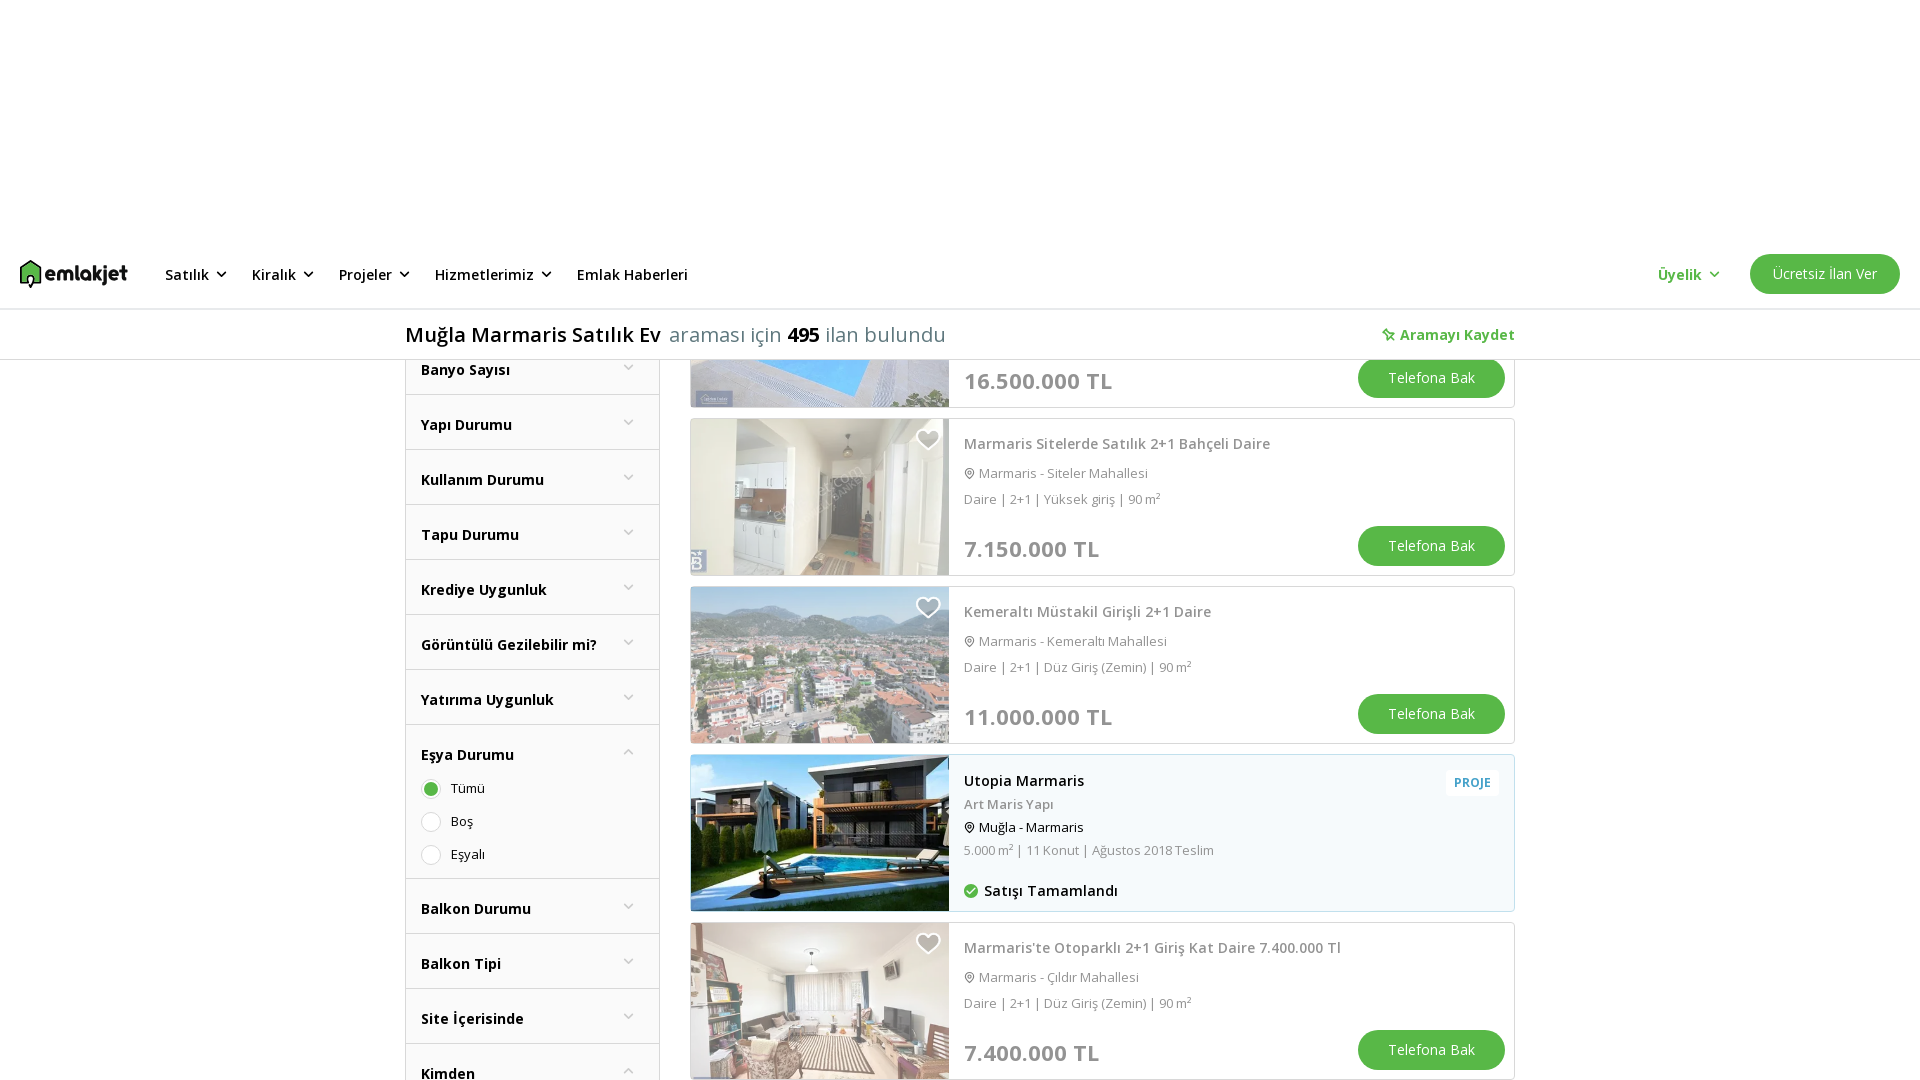

Returned to listings page and listings reloaded
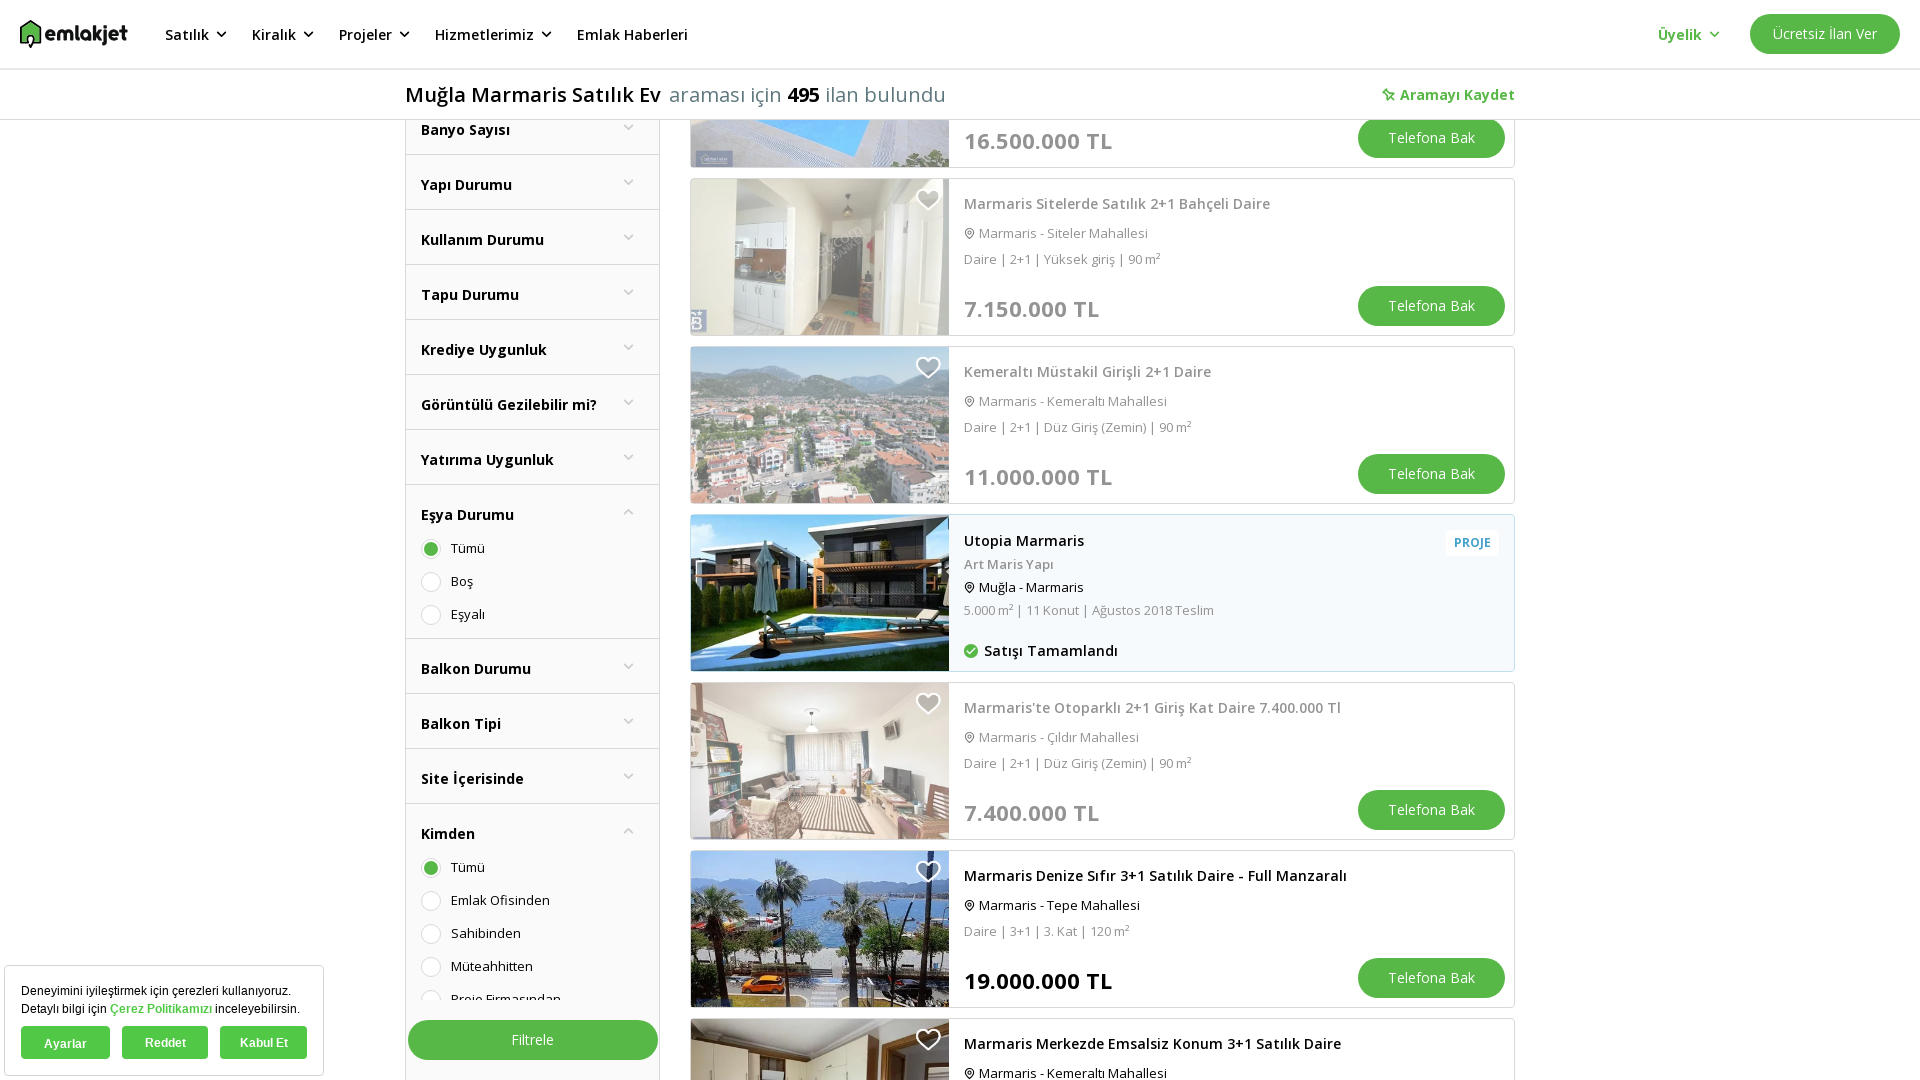

Scrolled listing card 16 into view
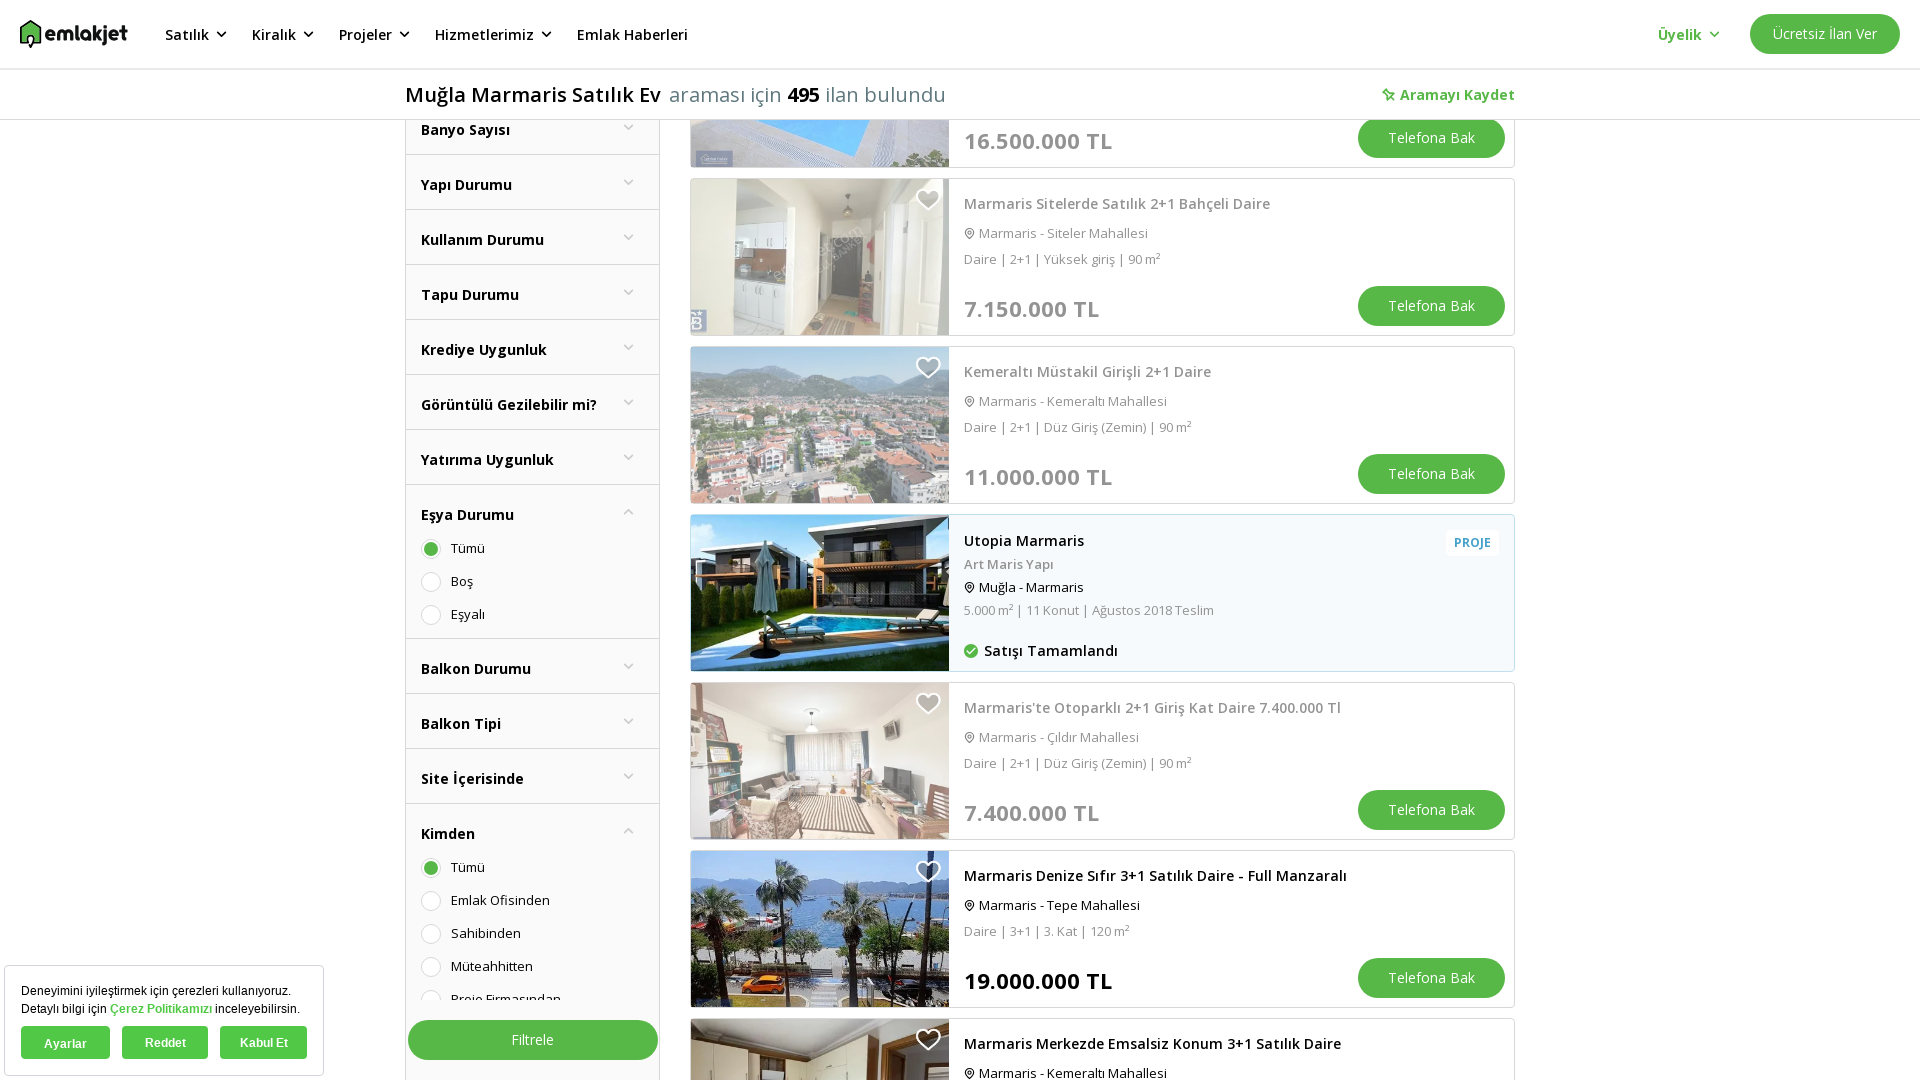

Clicked on property listing card 16 at (1102, 929) on div[data-index='16']
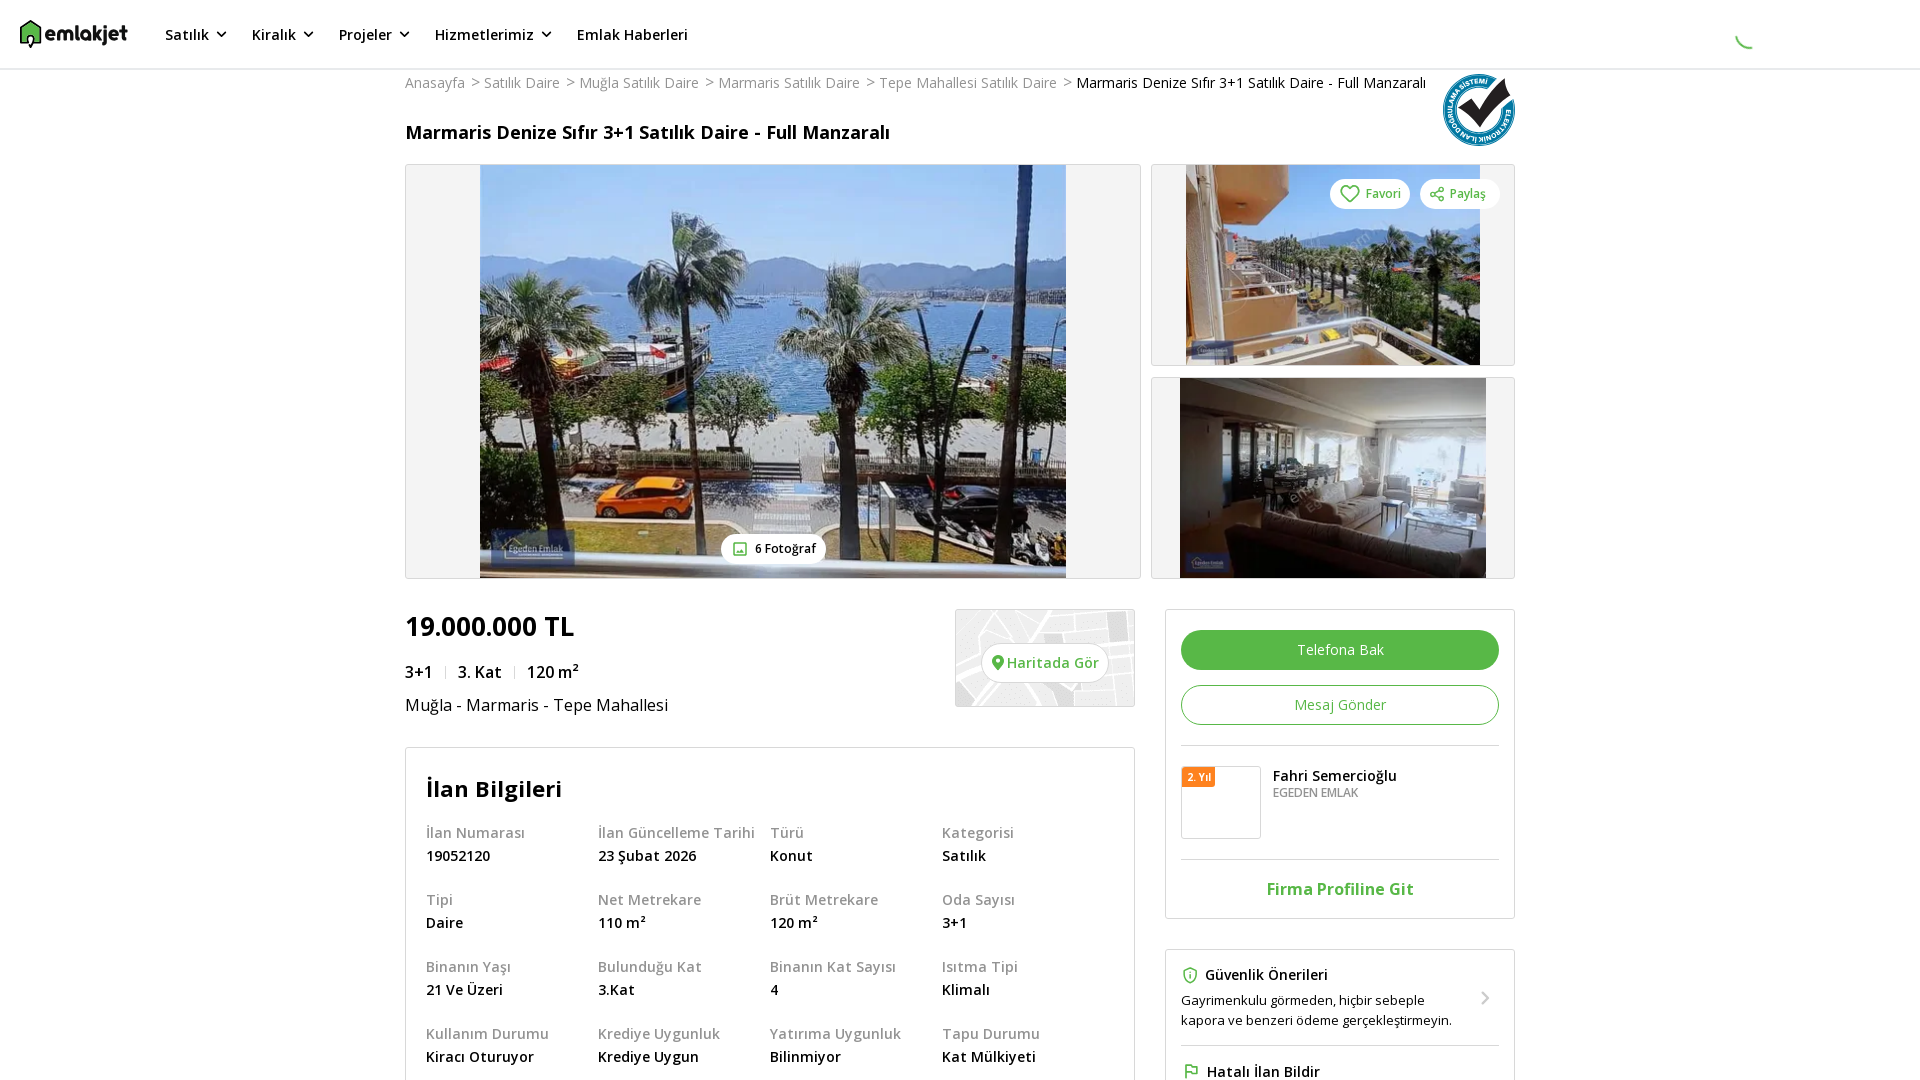

Property detail page 16 loaded completely
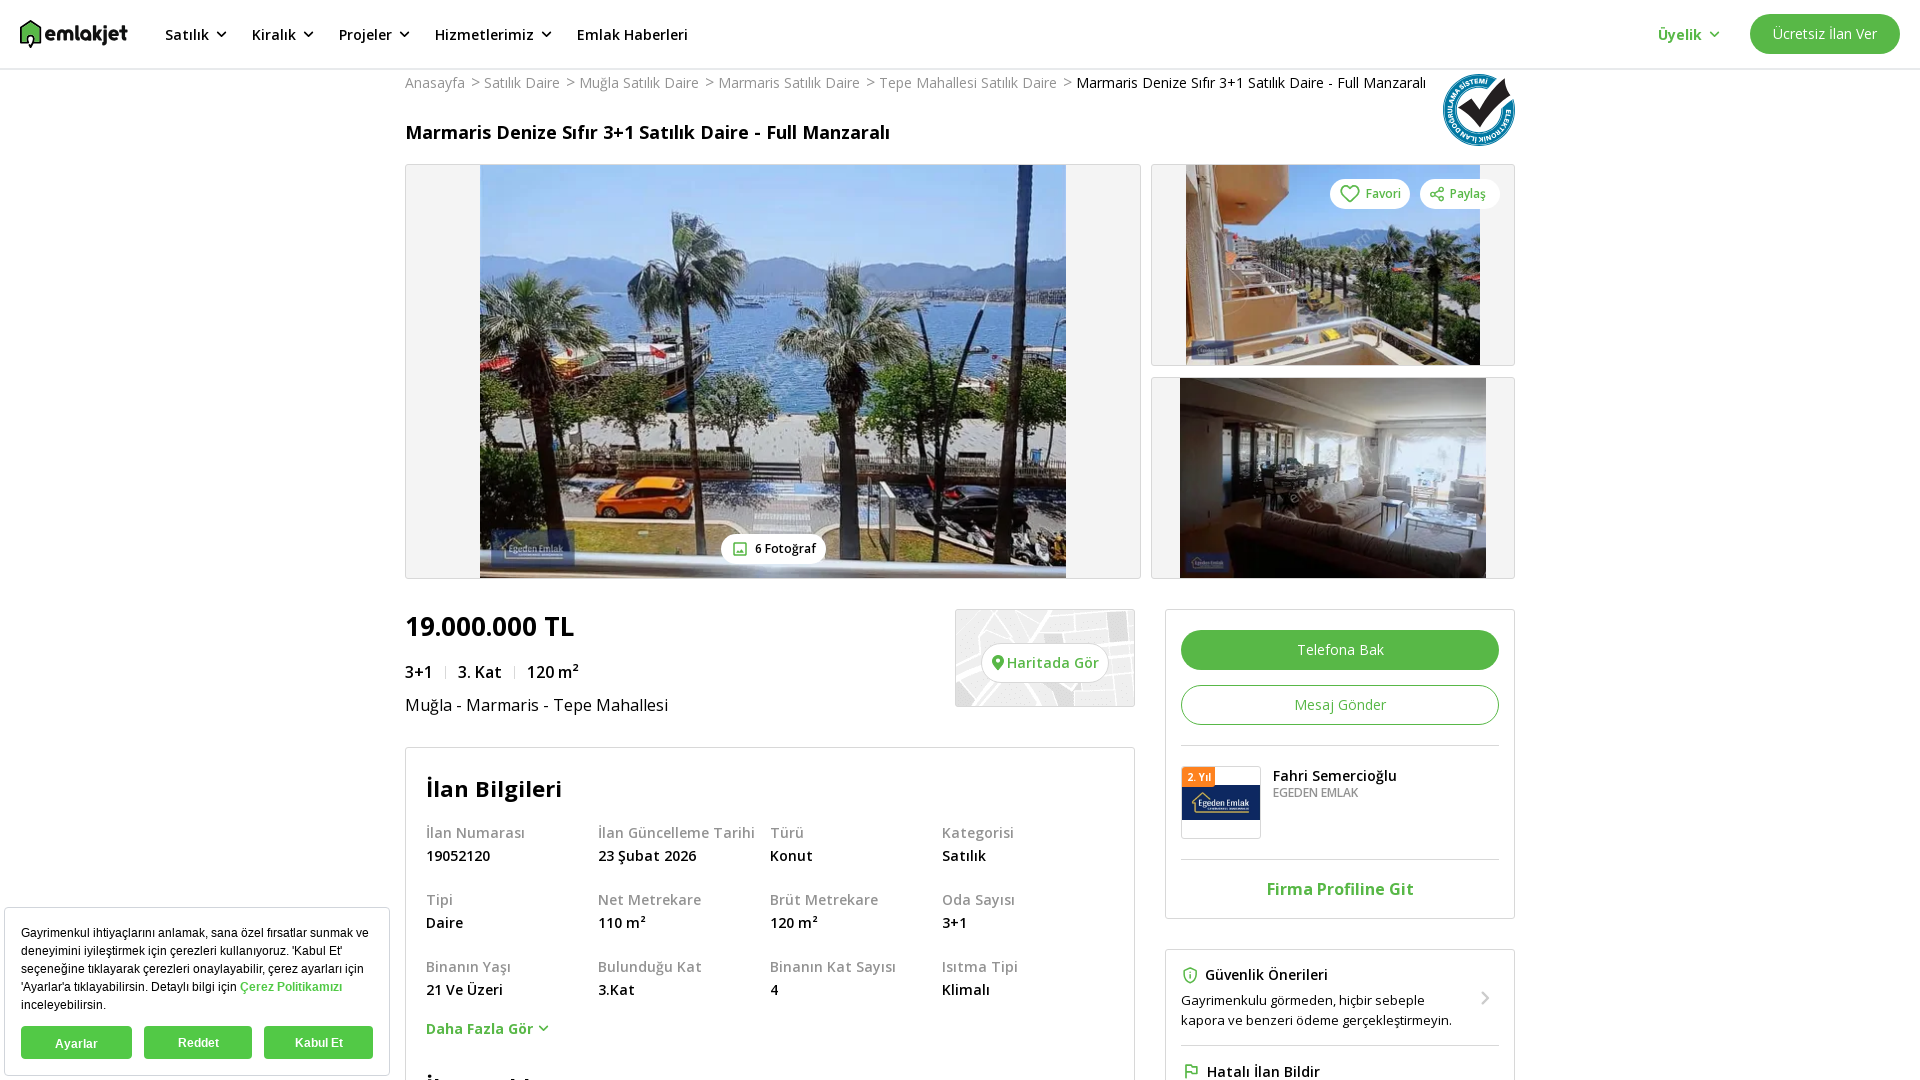

Navigated back from property detail page 16 to listings
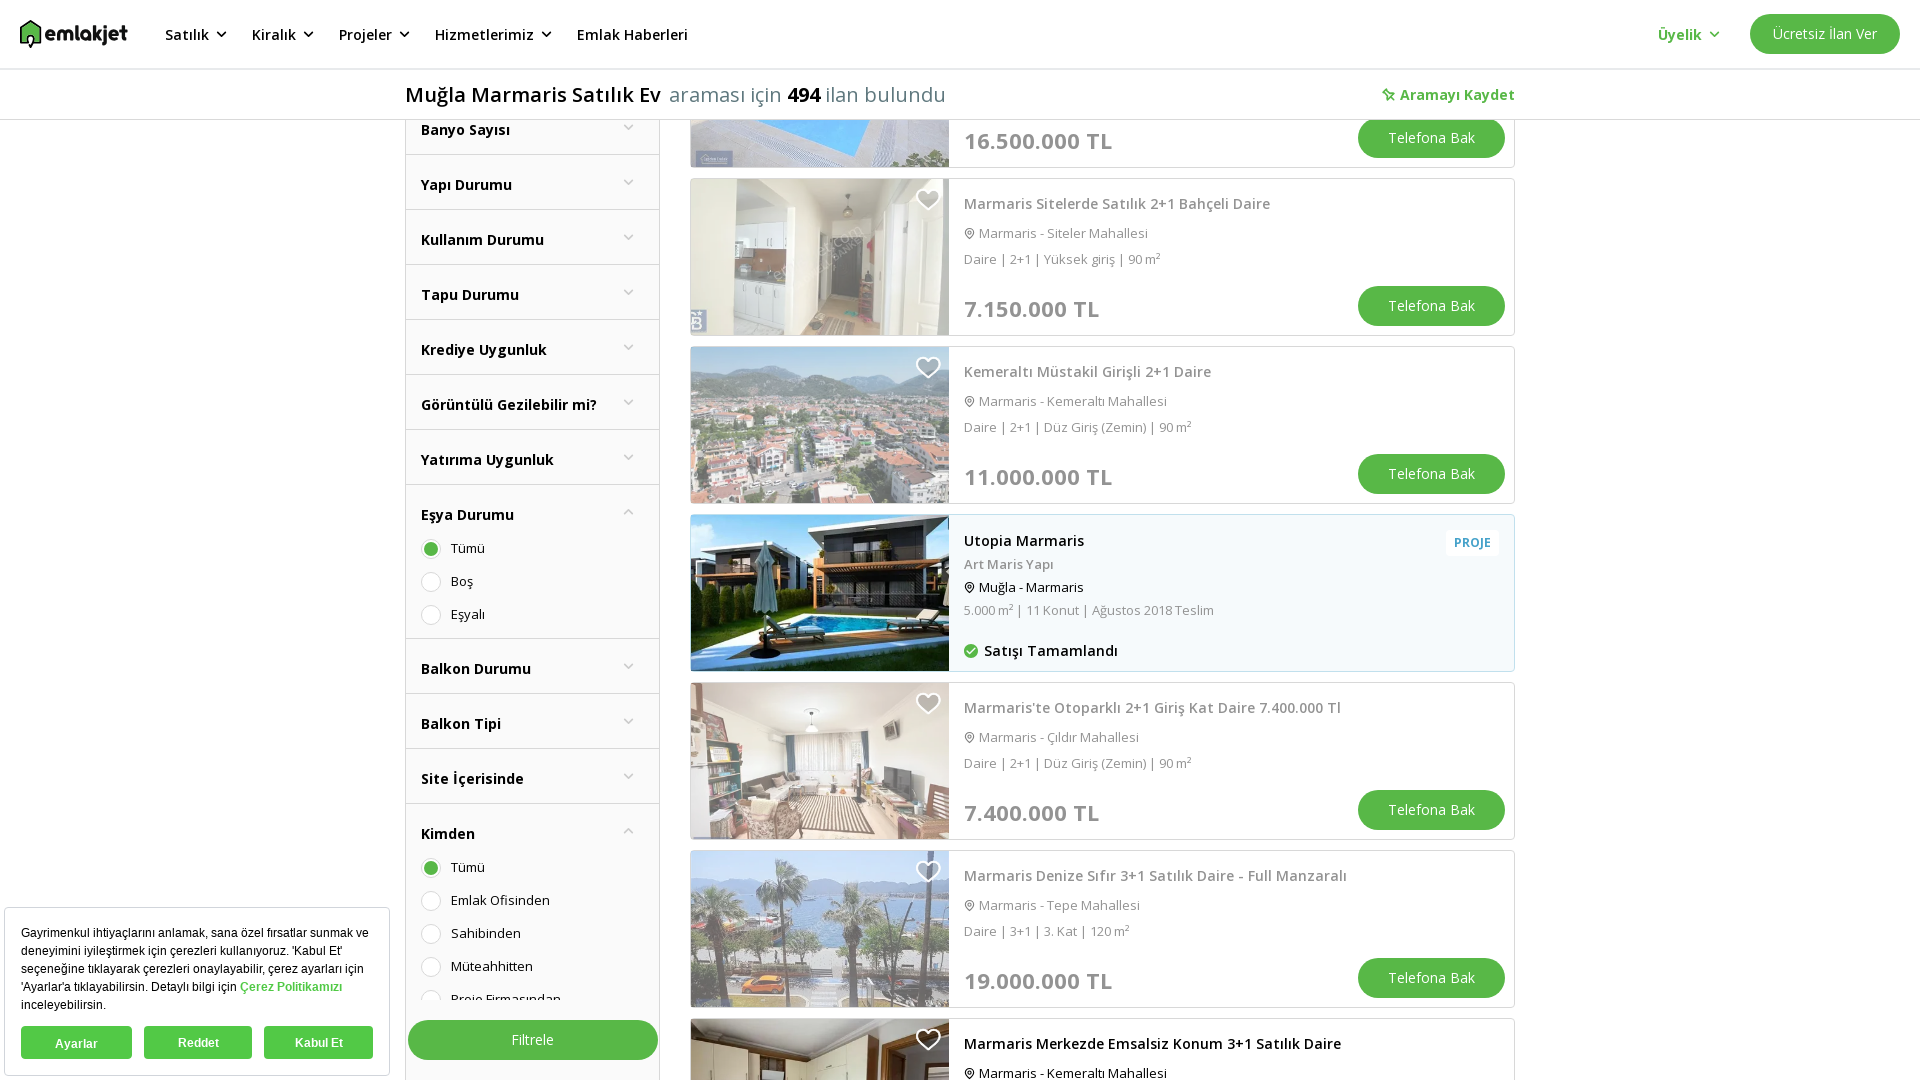

Returned to listings page and listings reloaded
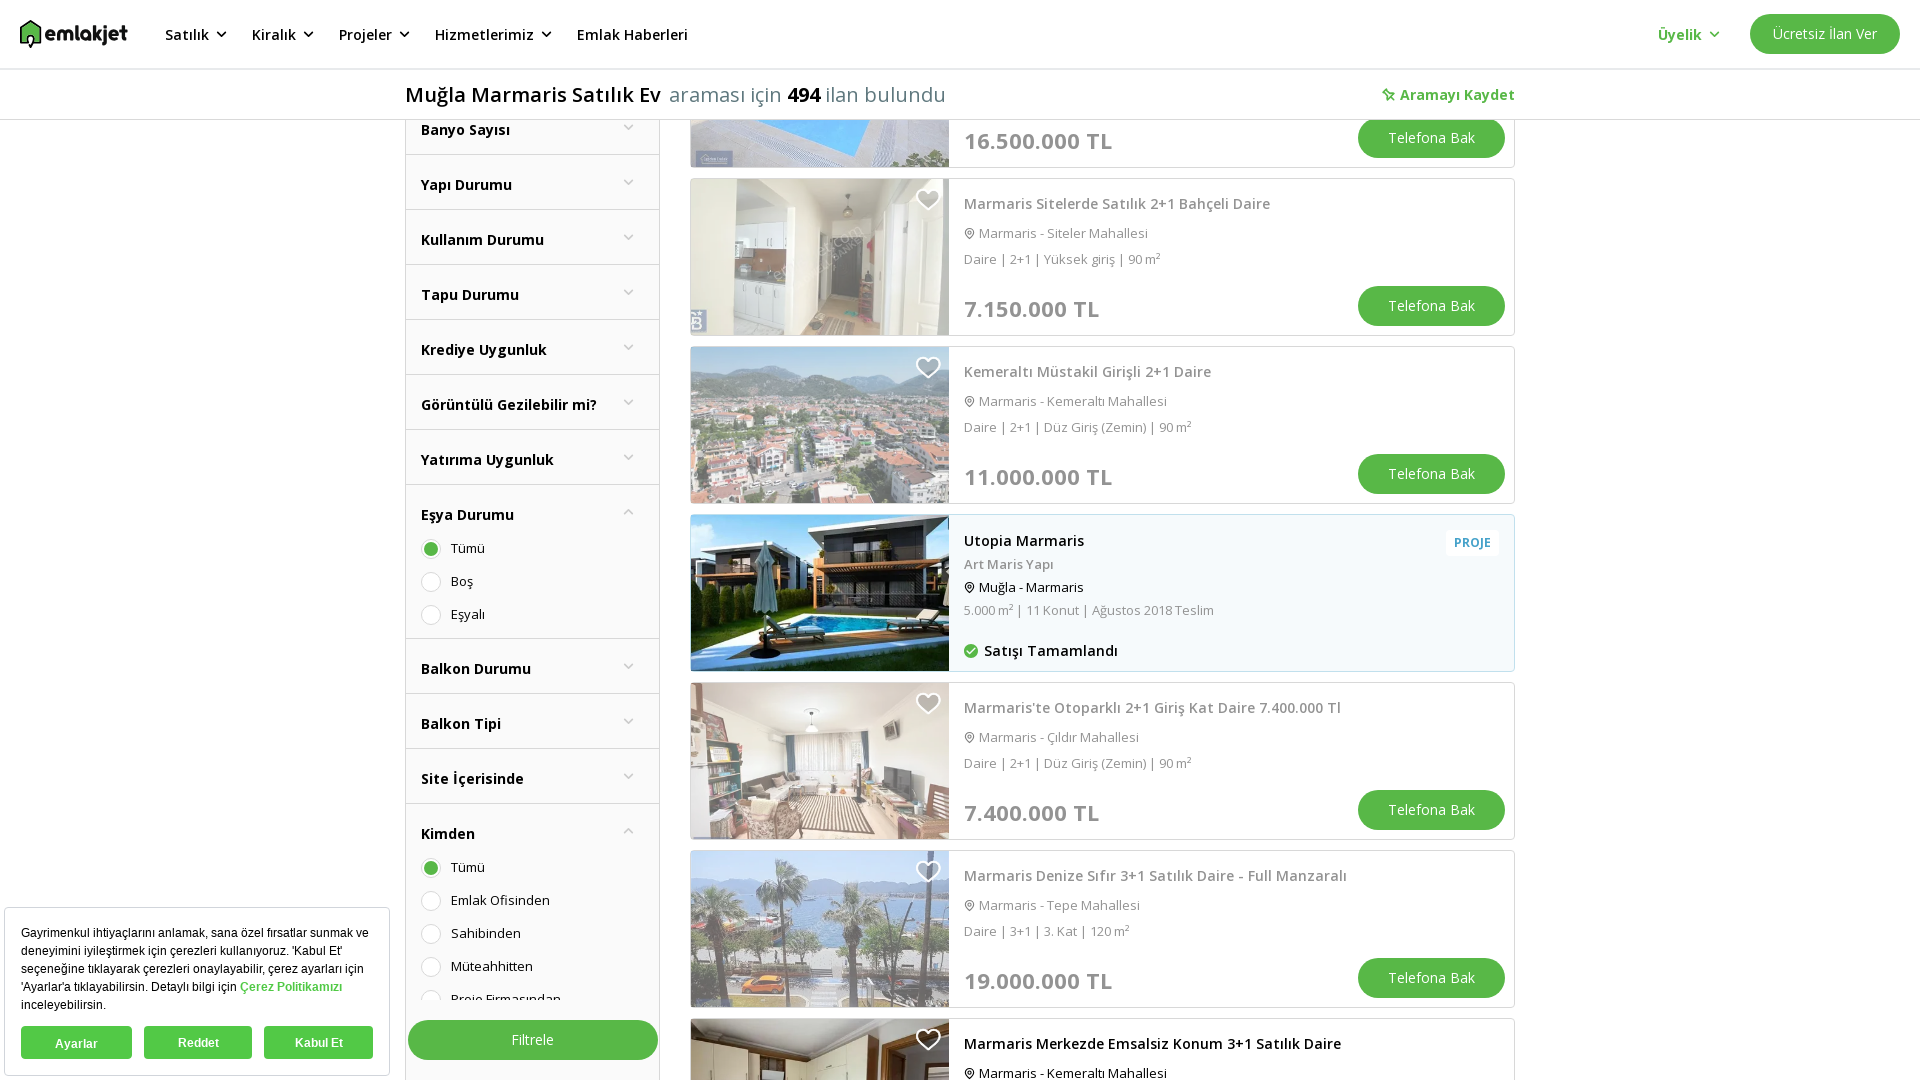

Scrolled listing card 17 into view
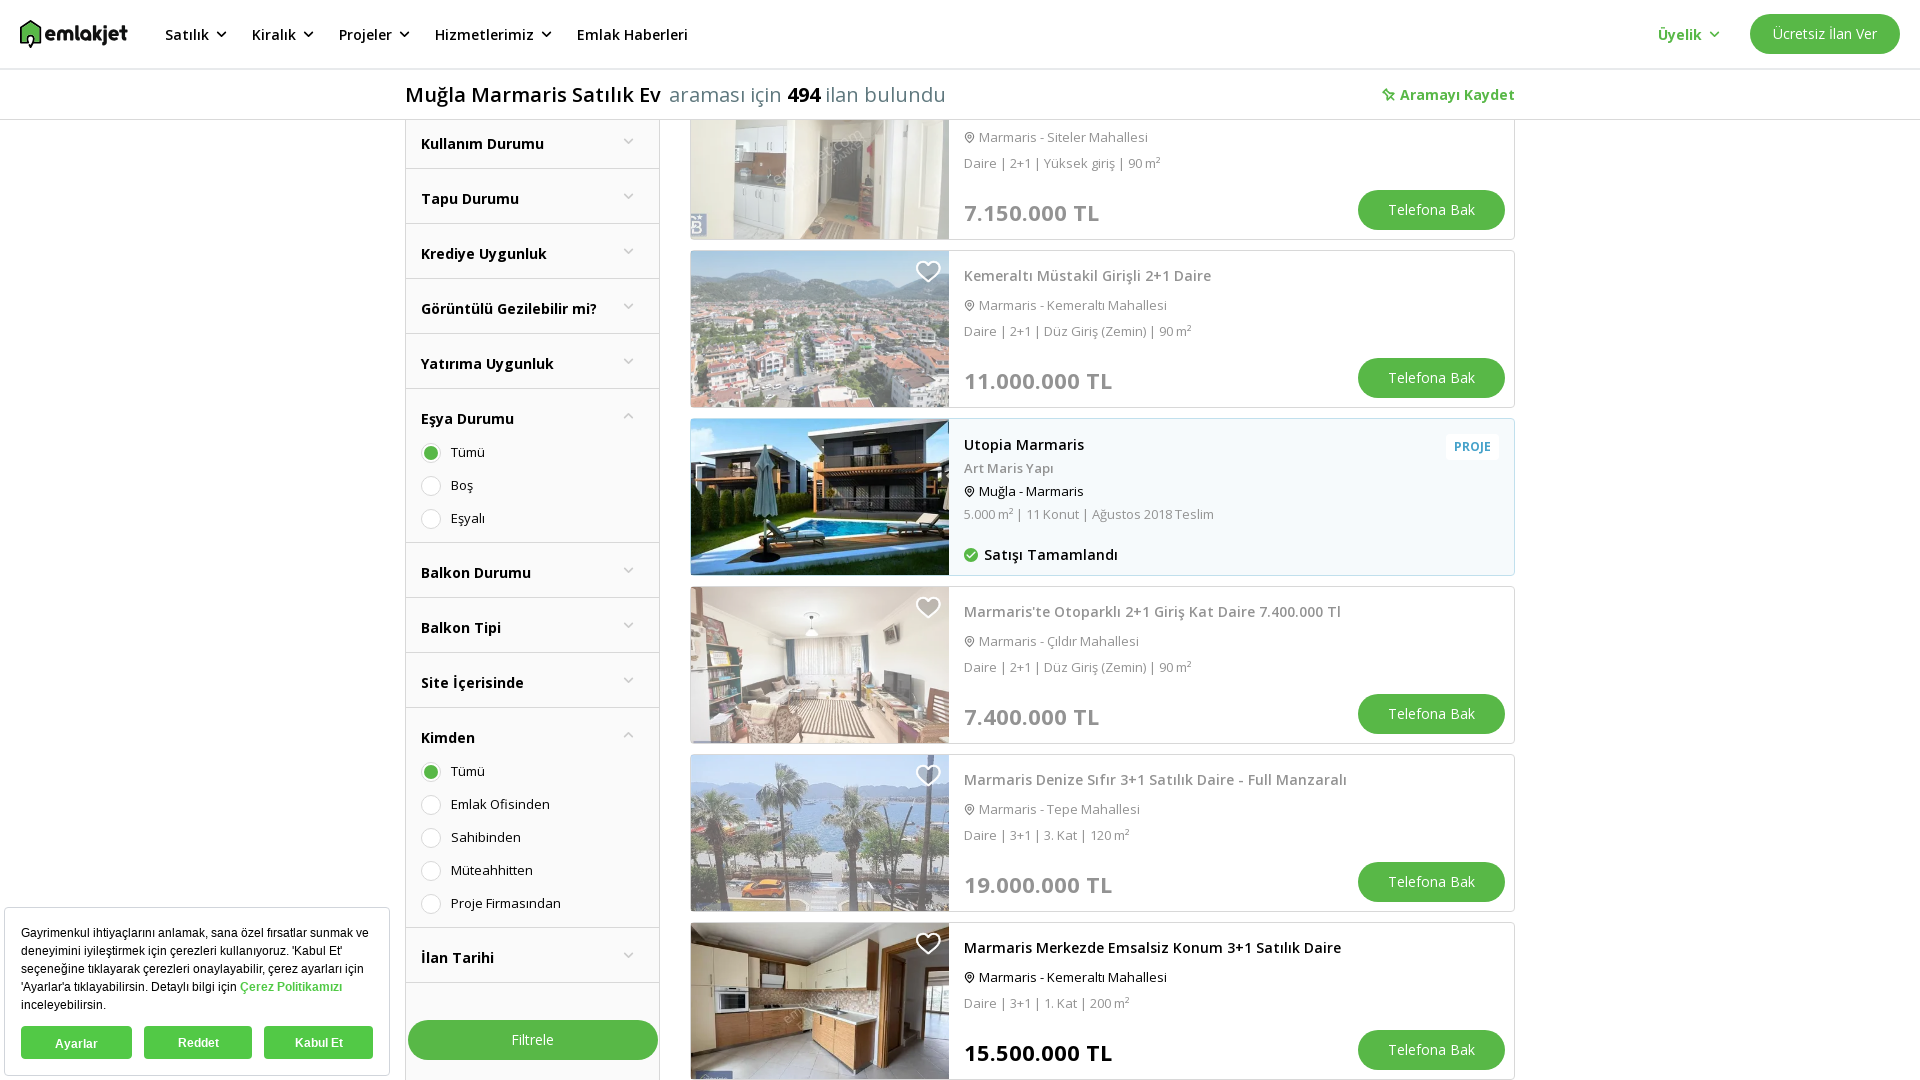

Clicked on property listing card 17 at (1102, 1001) on div[data-index='17']
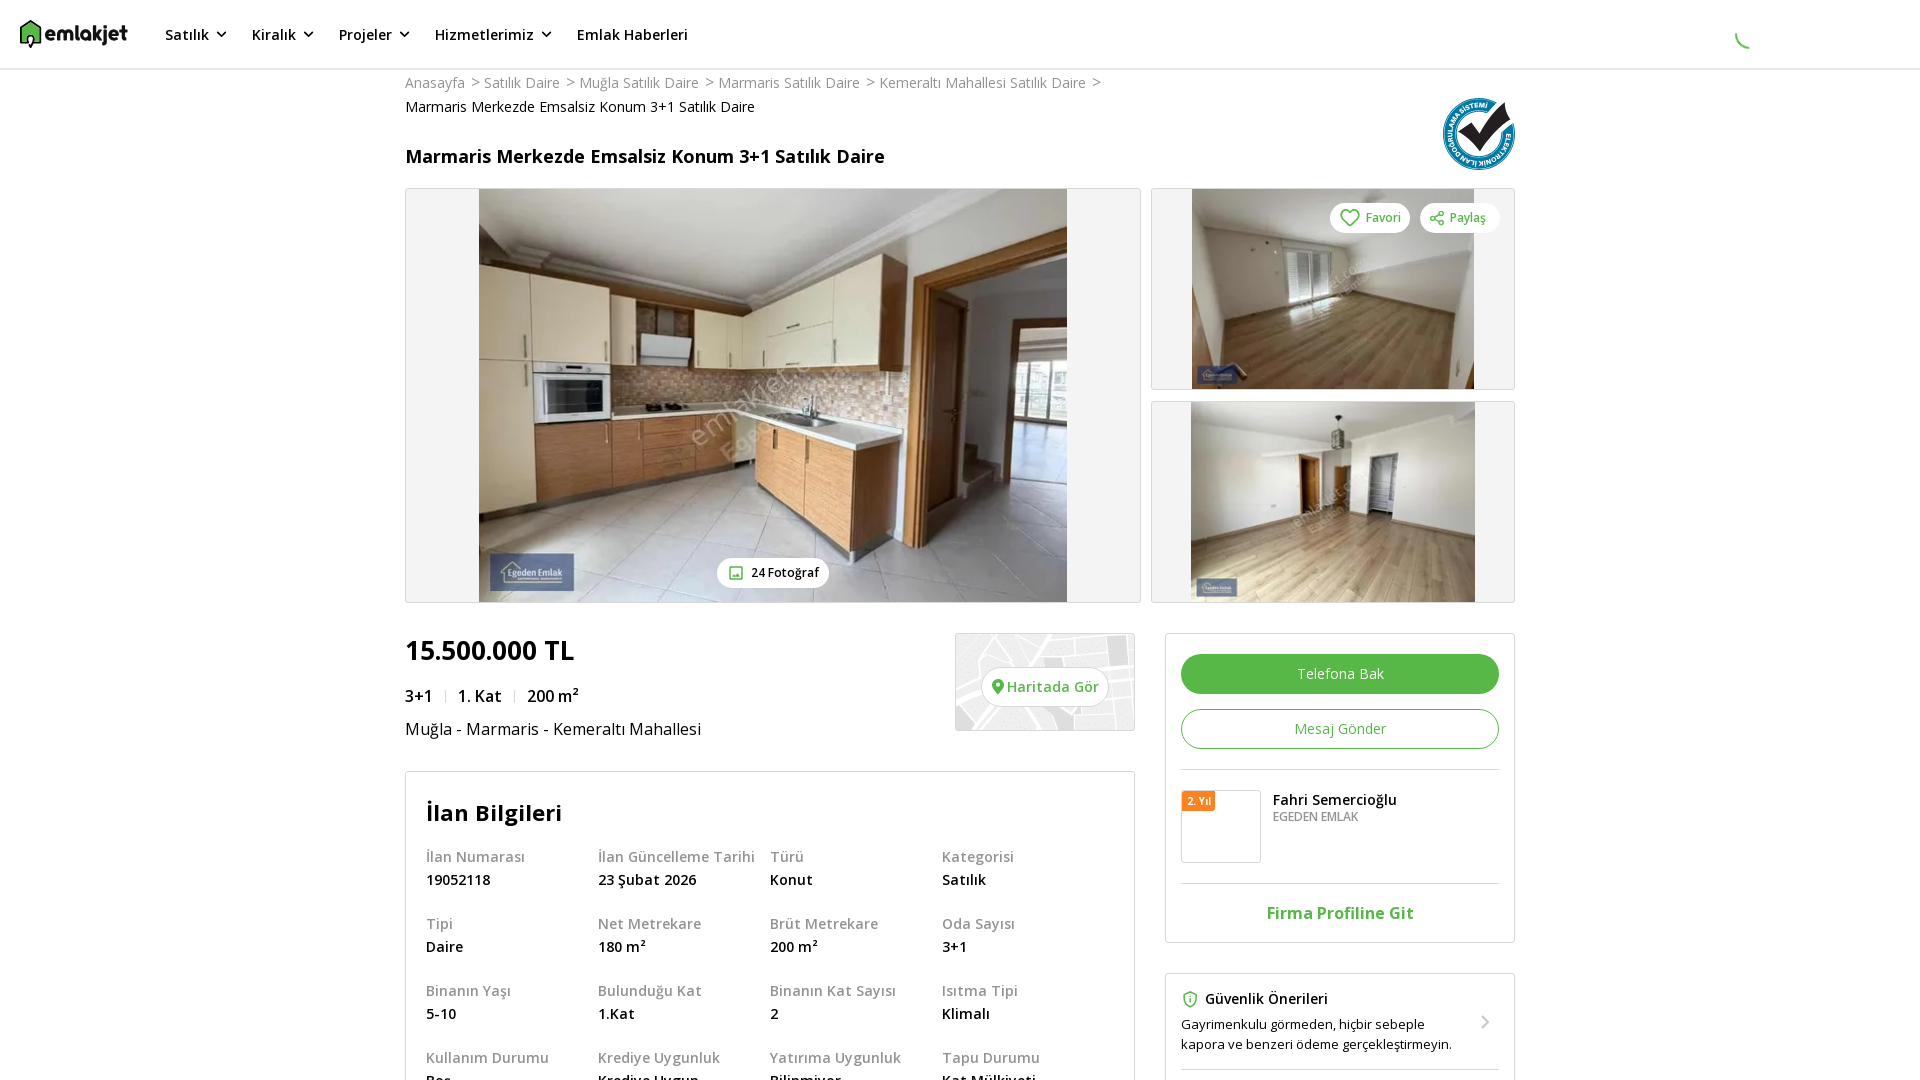

Property detail page 17 loaded completely
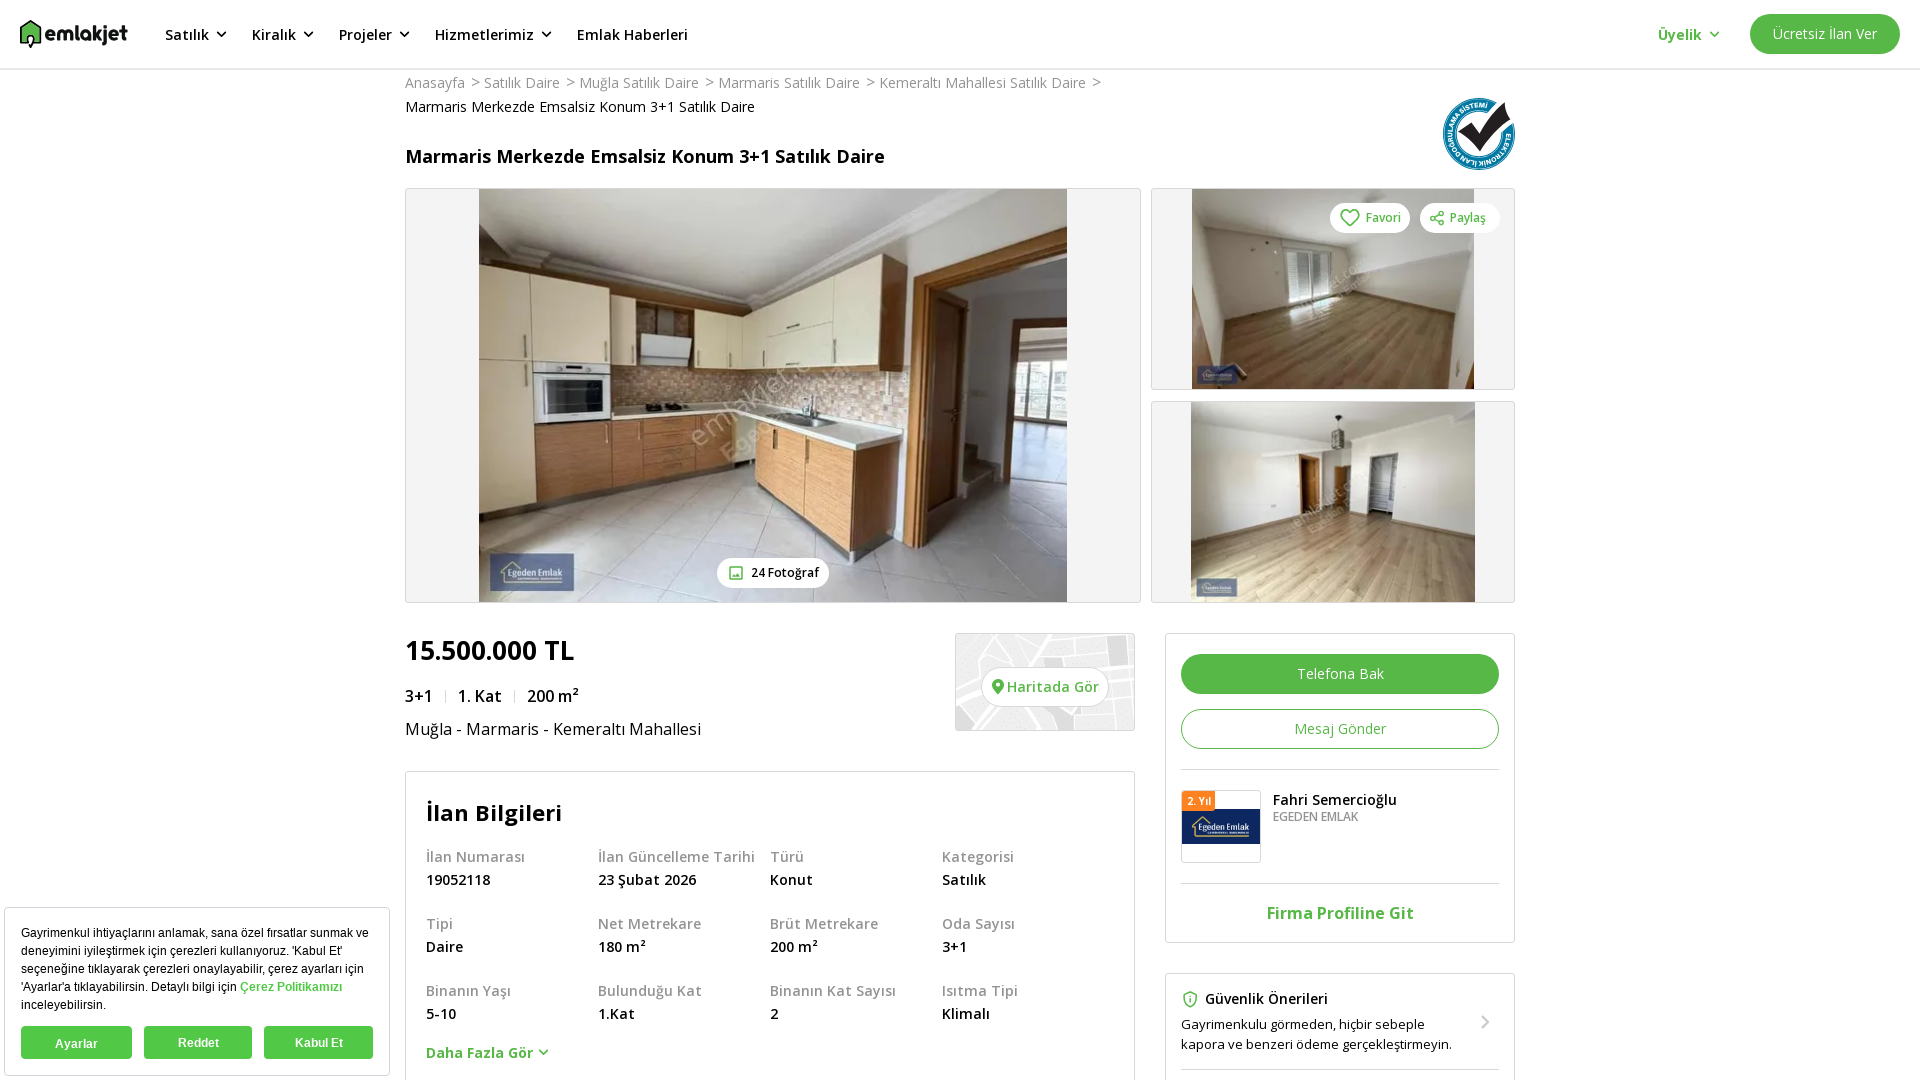

Navigated back from property detail page 17 to listings
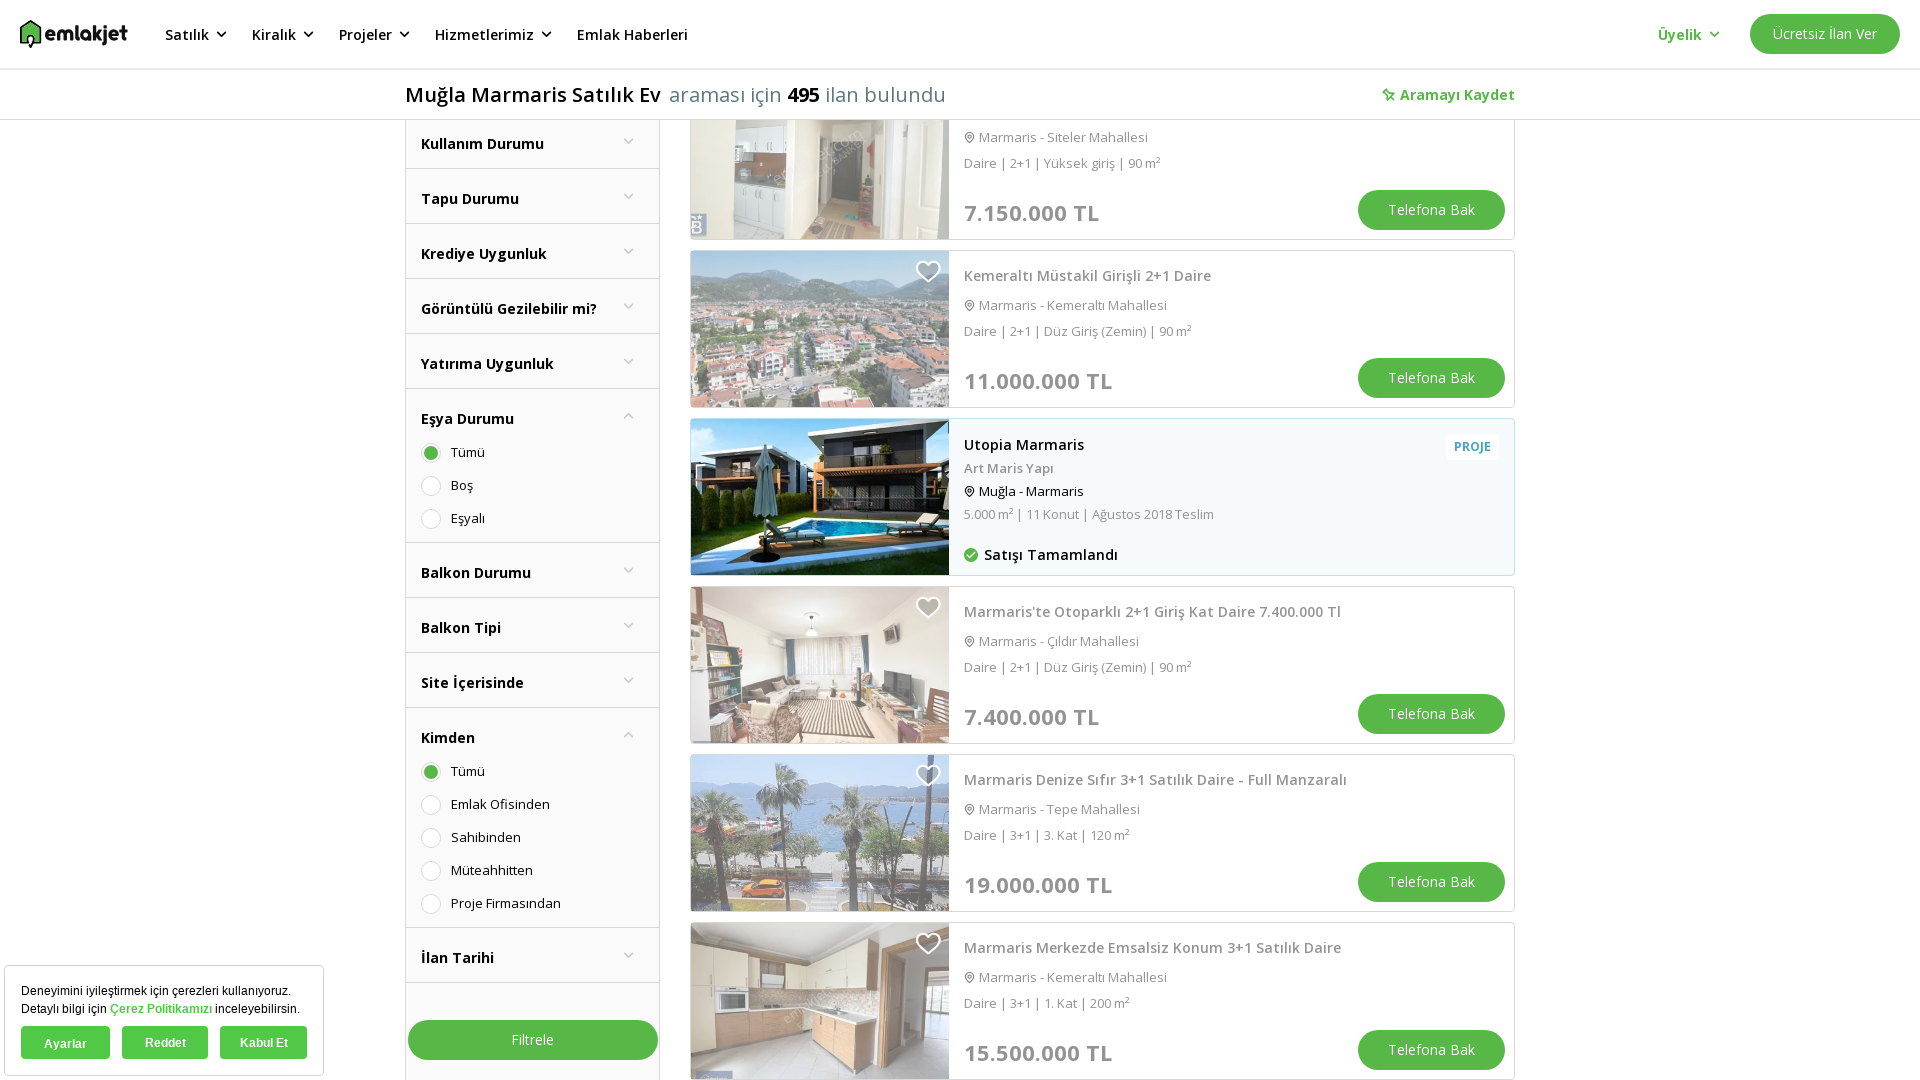

Returned to listings page and listings reloaded
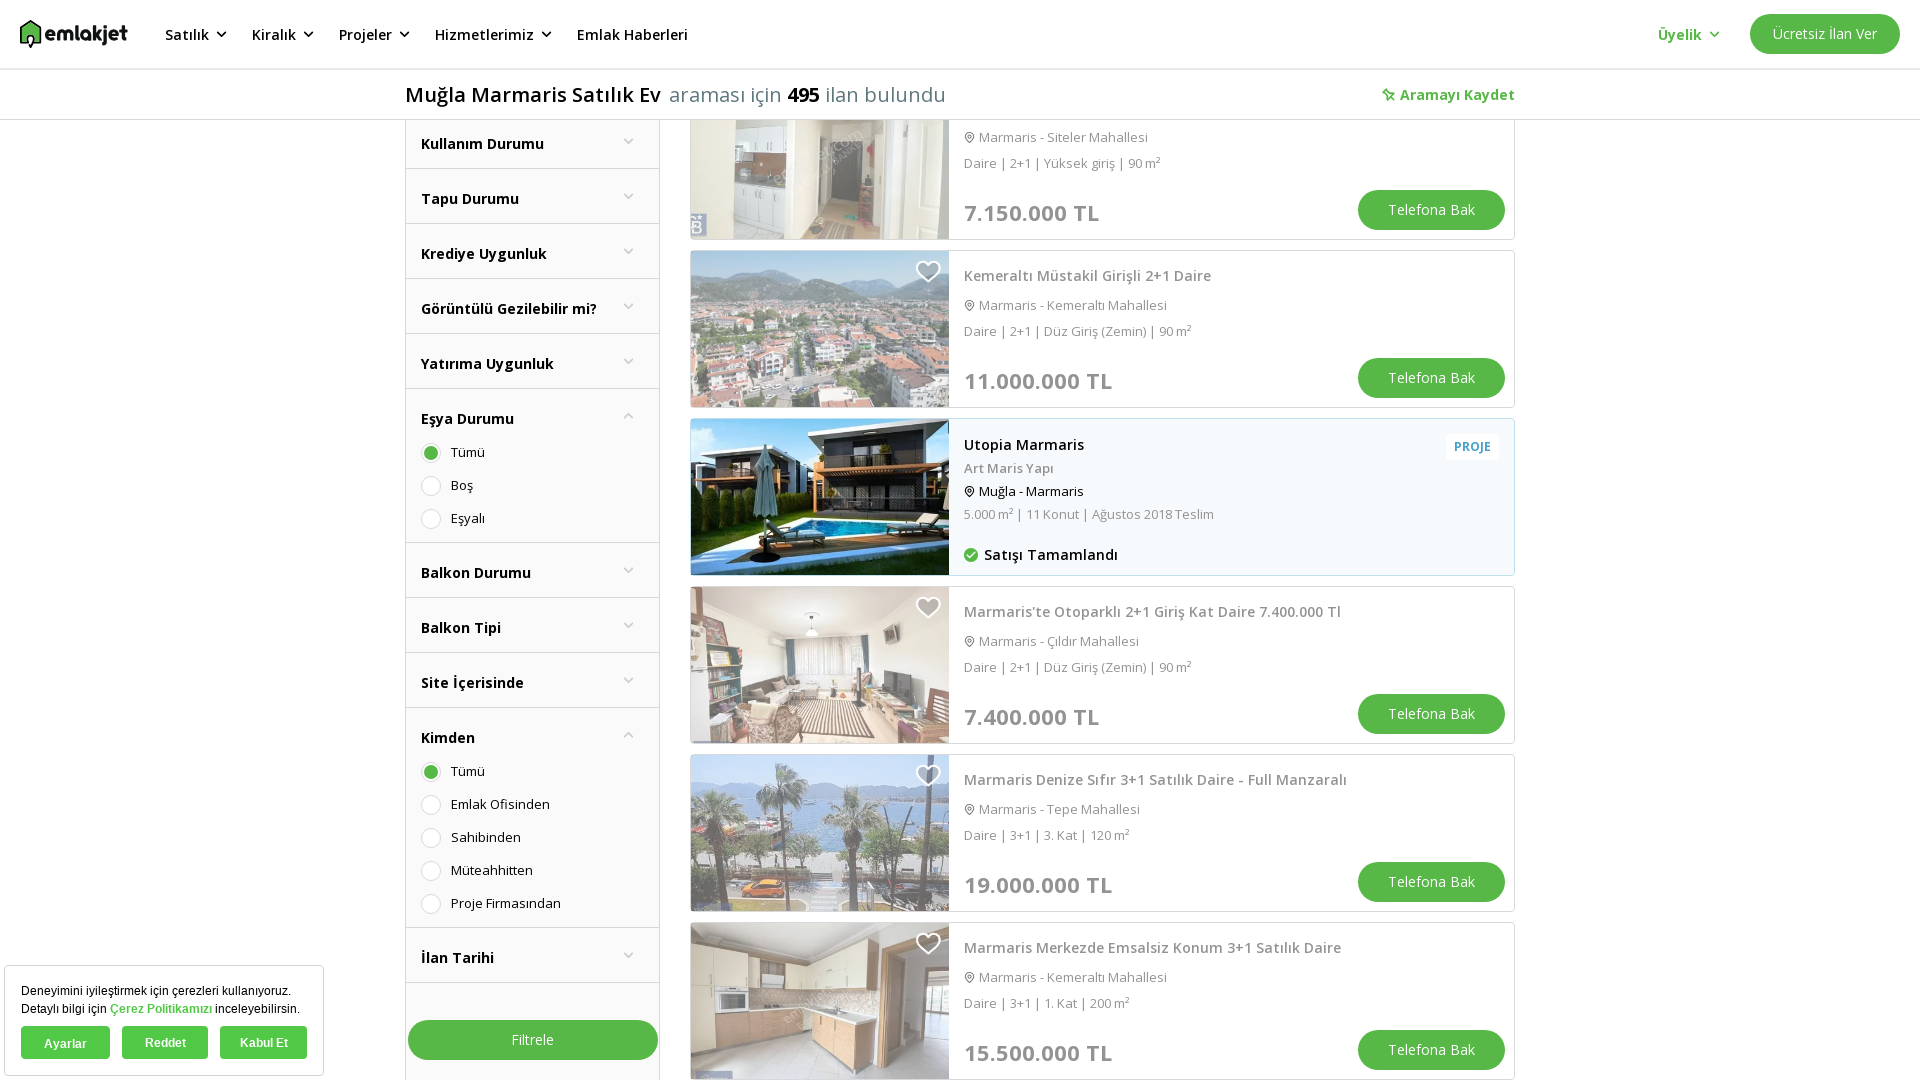

Scrolled listing card 18 into view
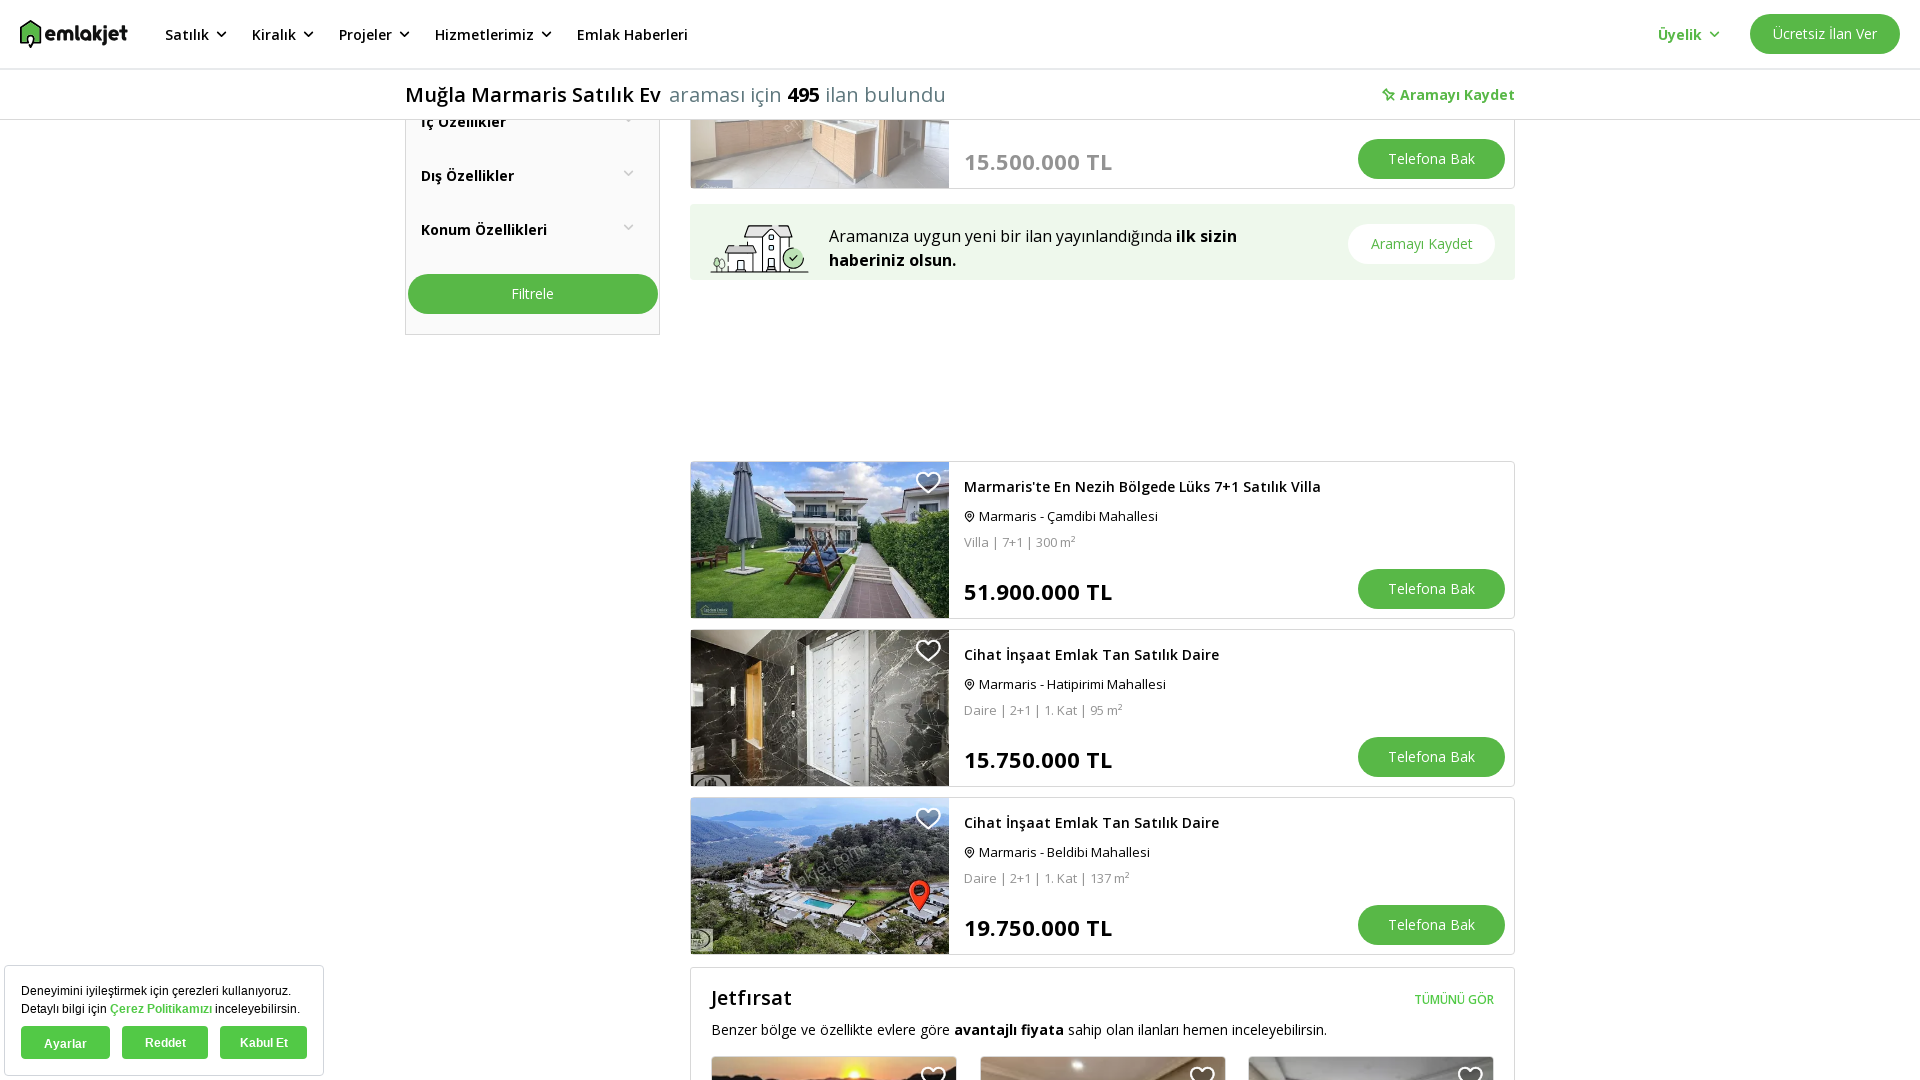

Clicked on property listing card 18 at (1102, 540) on div[data-index='18']
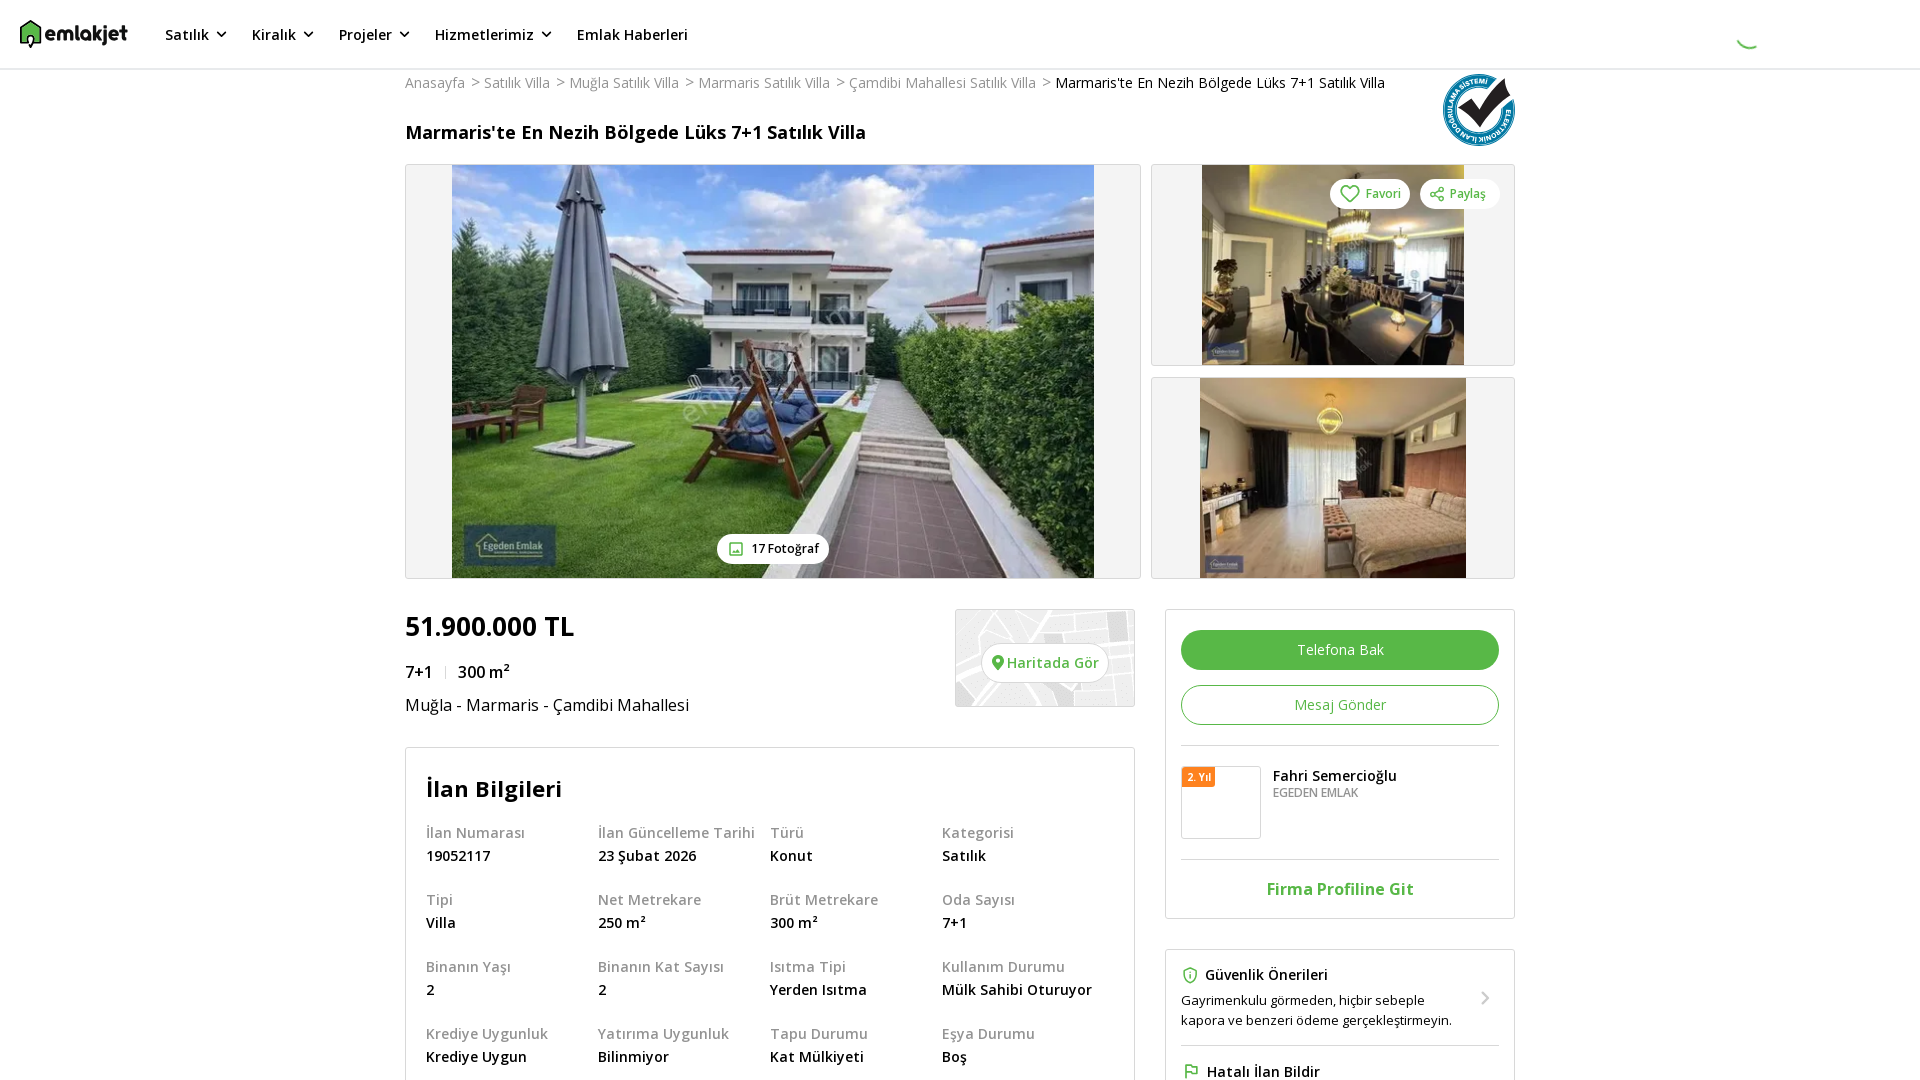

Property detail page 18 loaded completely
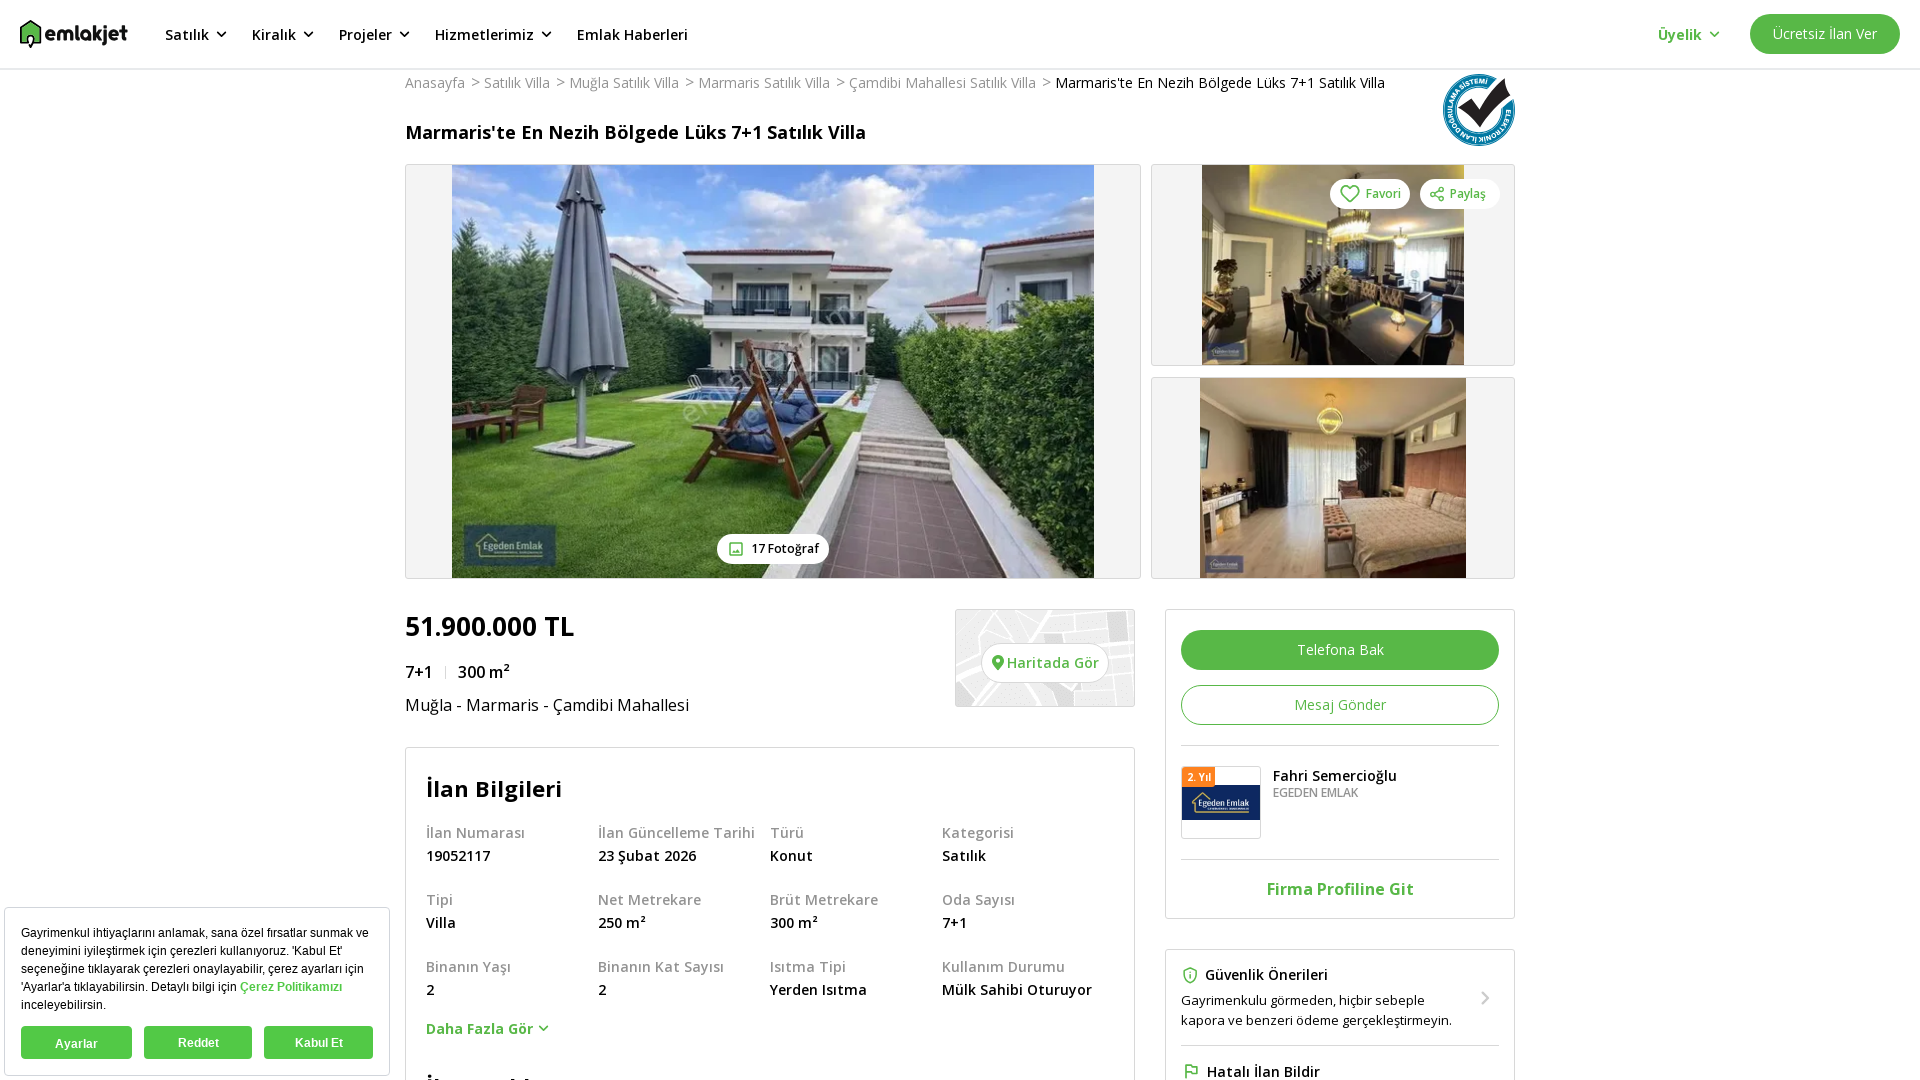

Navigated back from property detail page 18 to listings
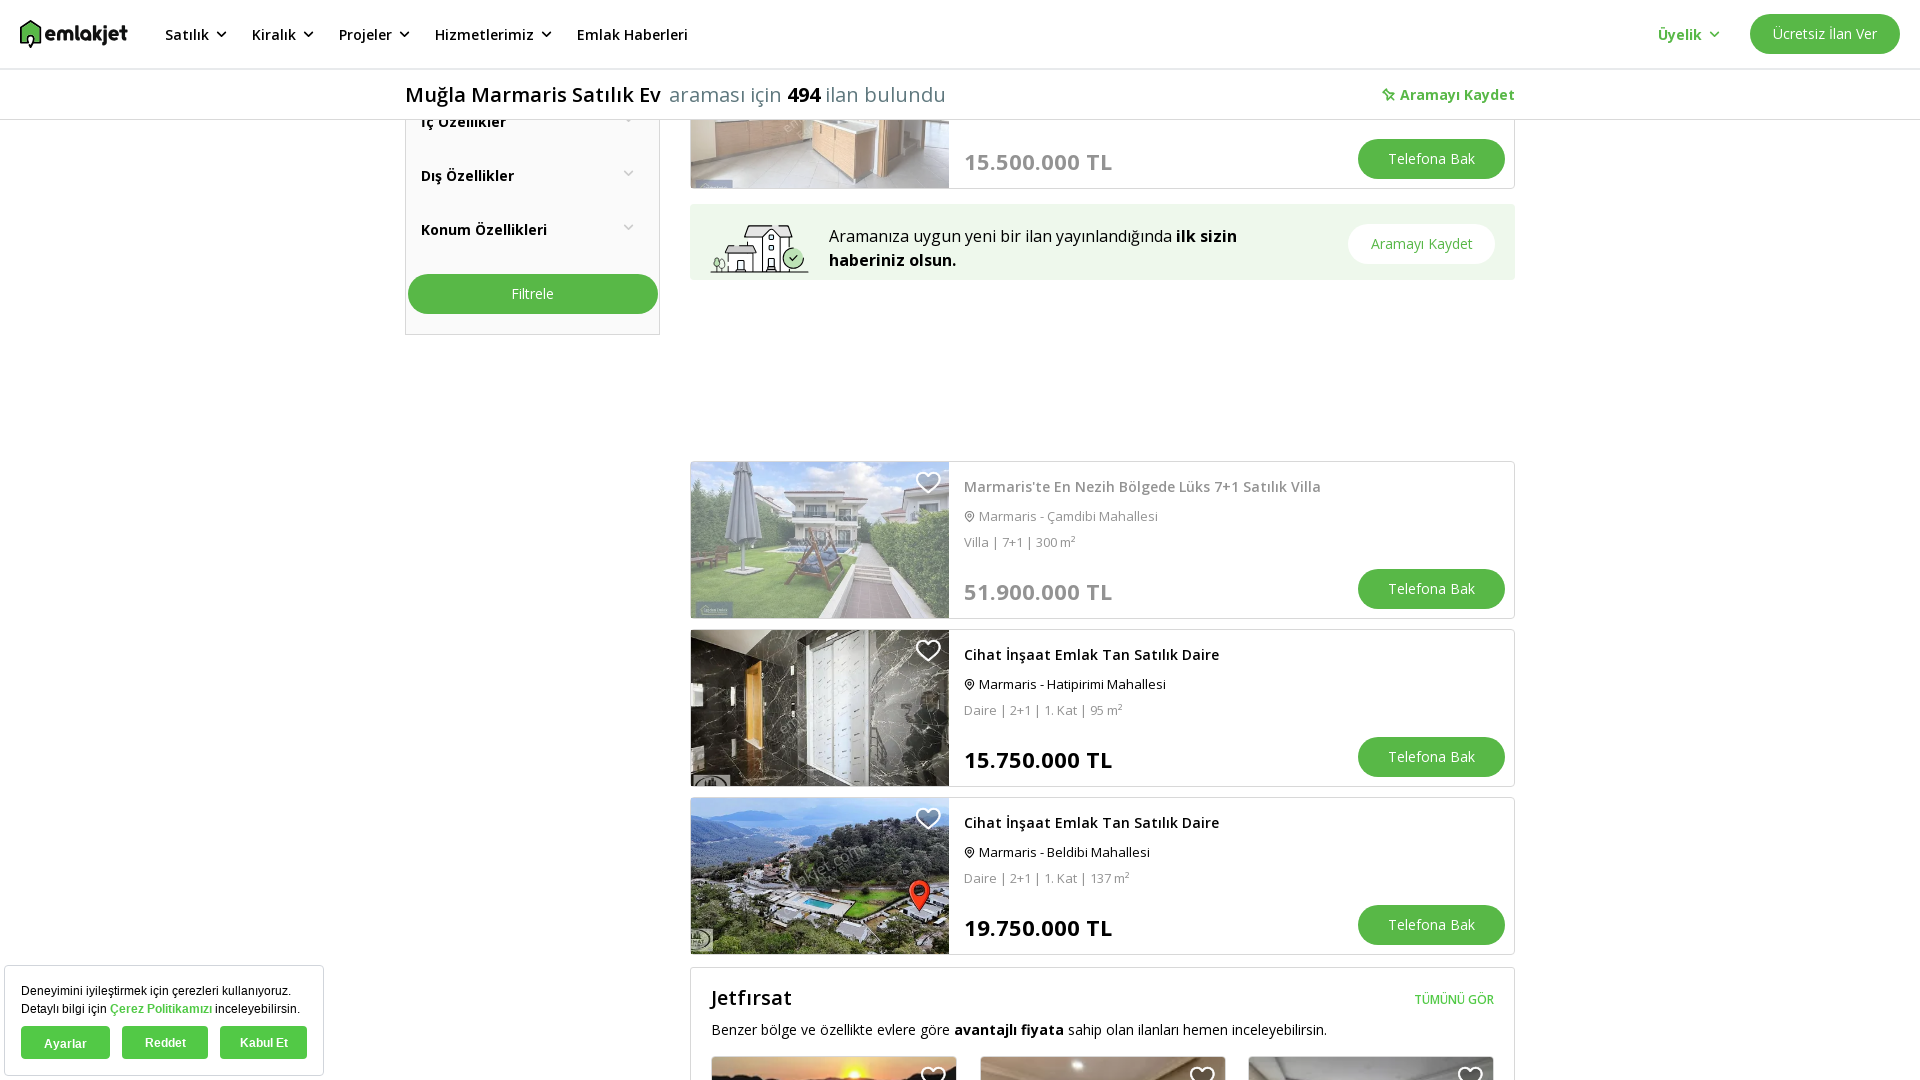

Returned to listings page and listings reloaded
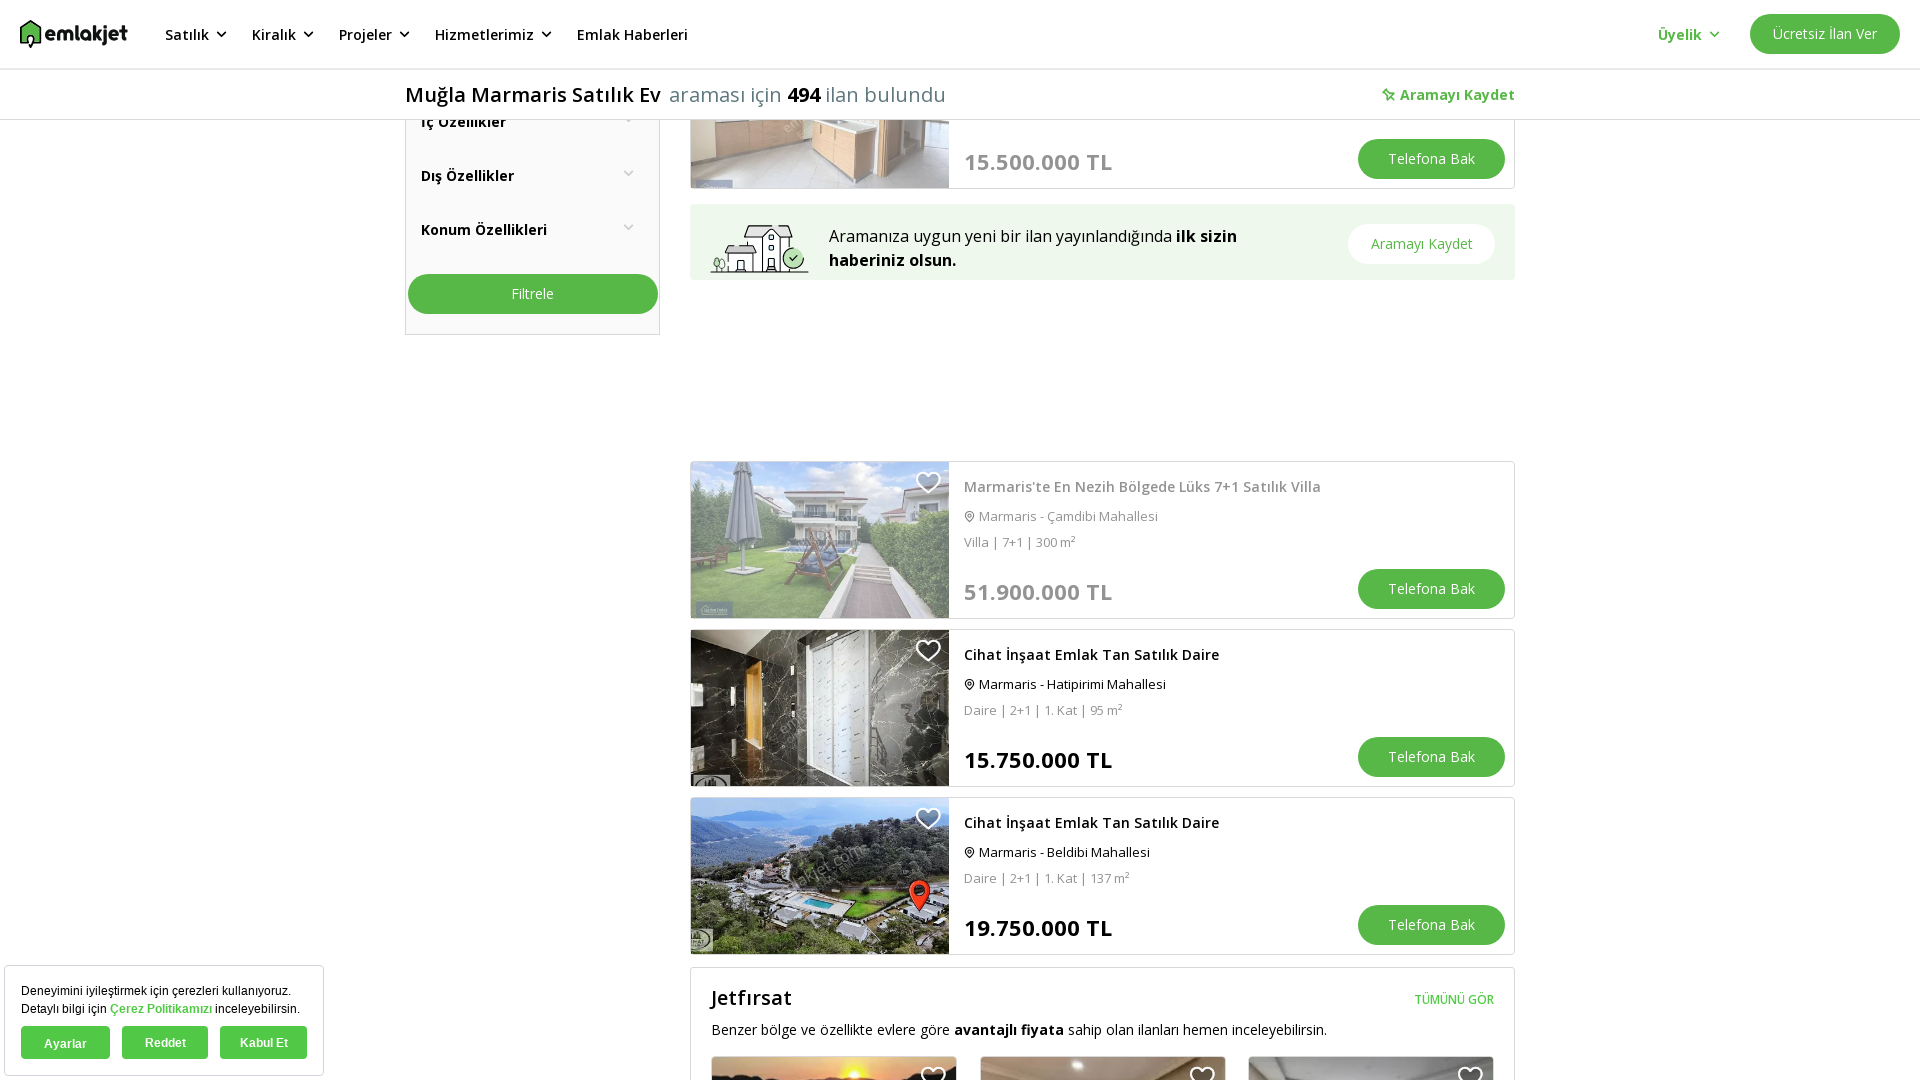

Scrolled listing card 19 into view
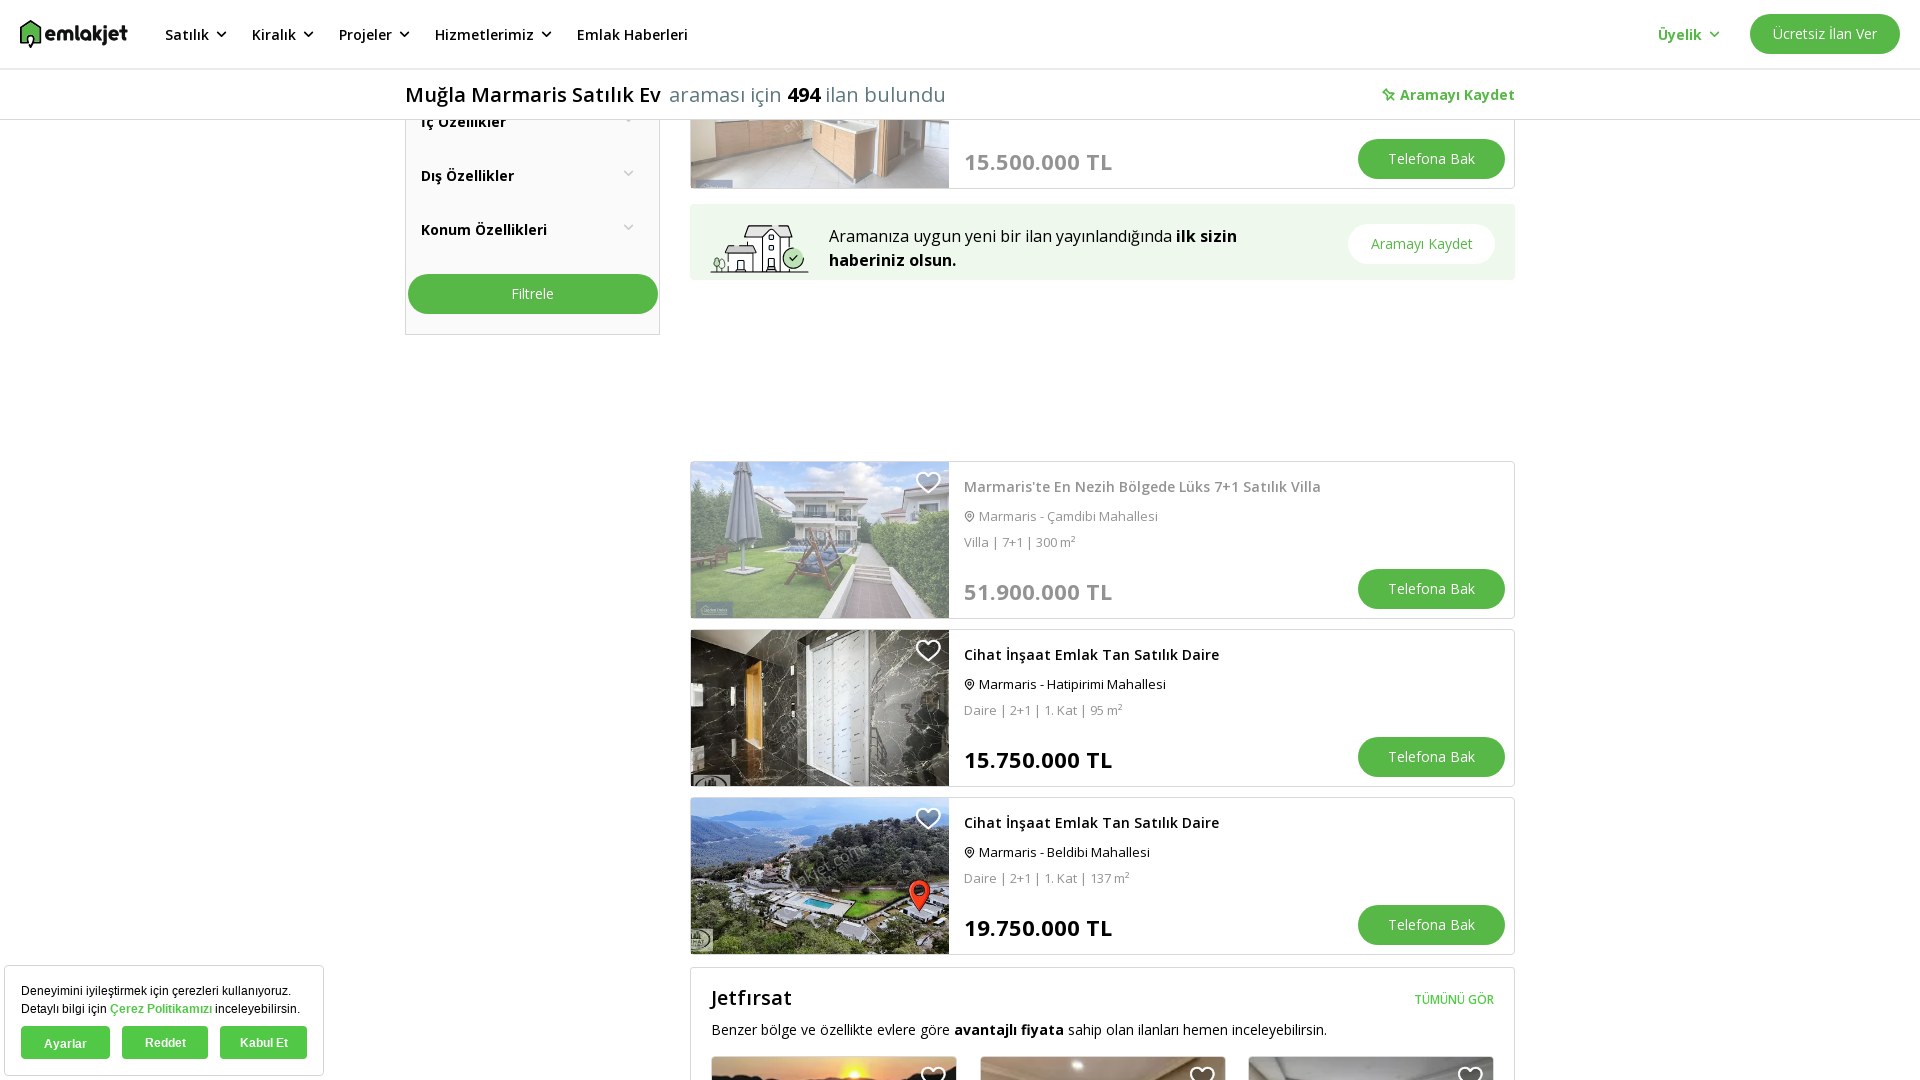

Clicked on property listing card 19 at (1102, 708) on div[data-index='19']
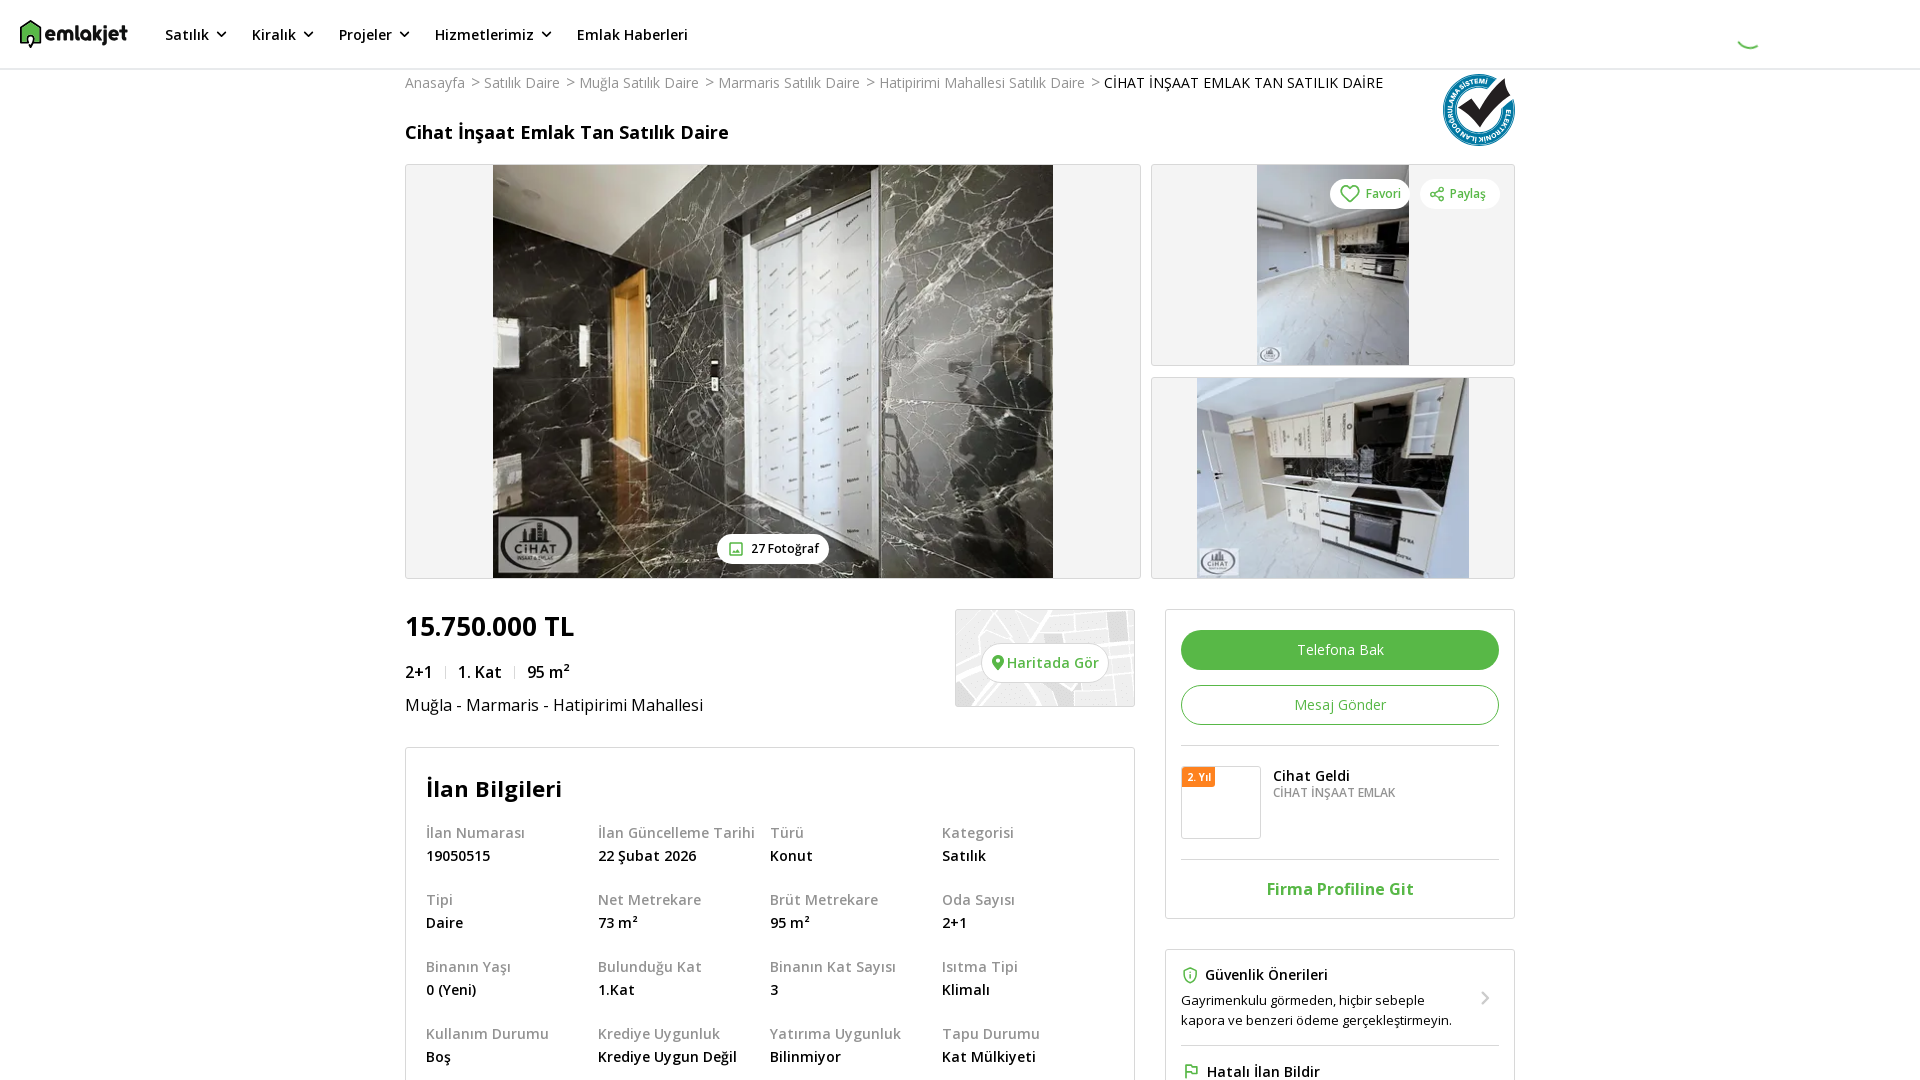

Property detail page 19 loaded completely
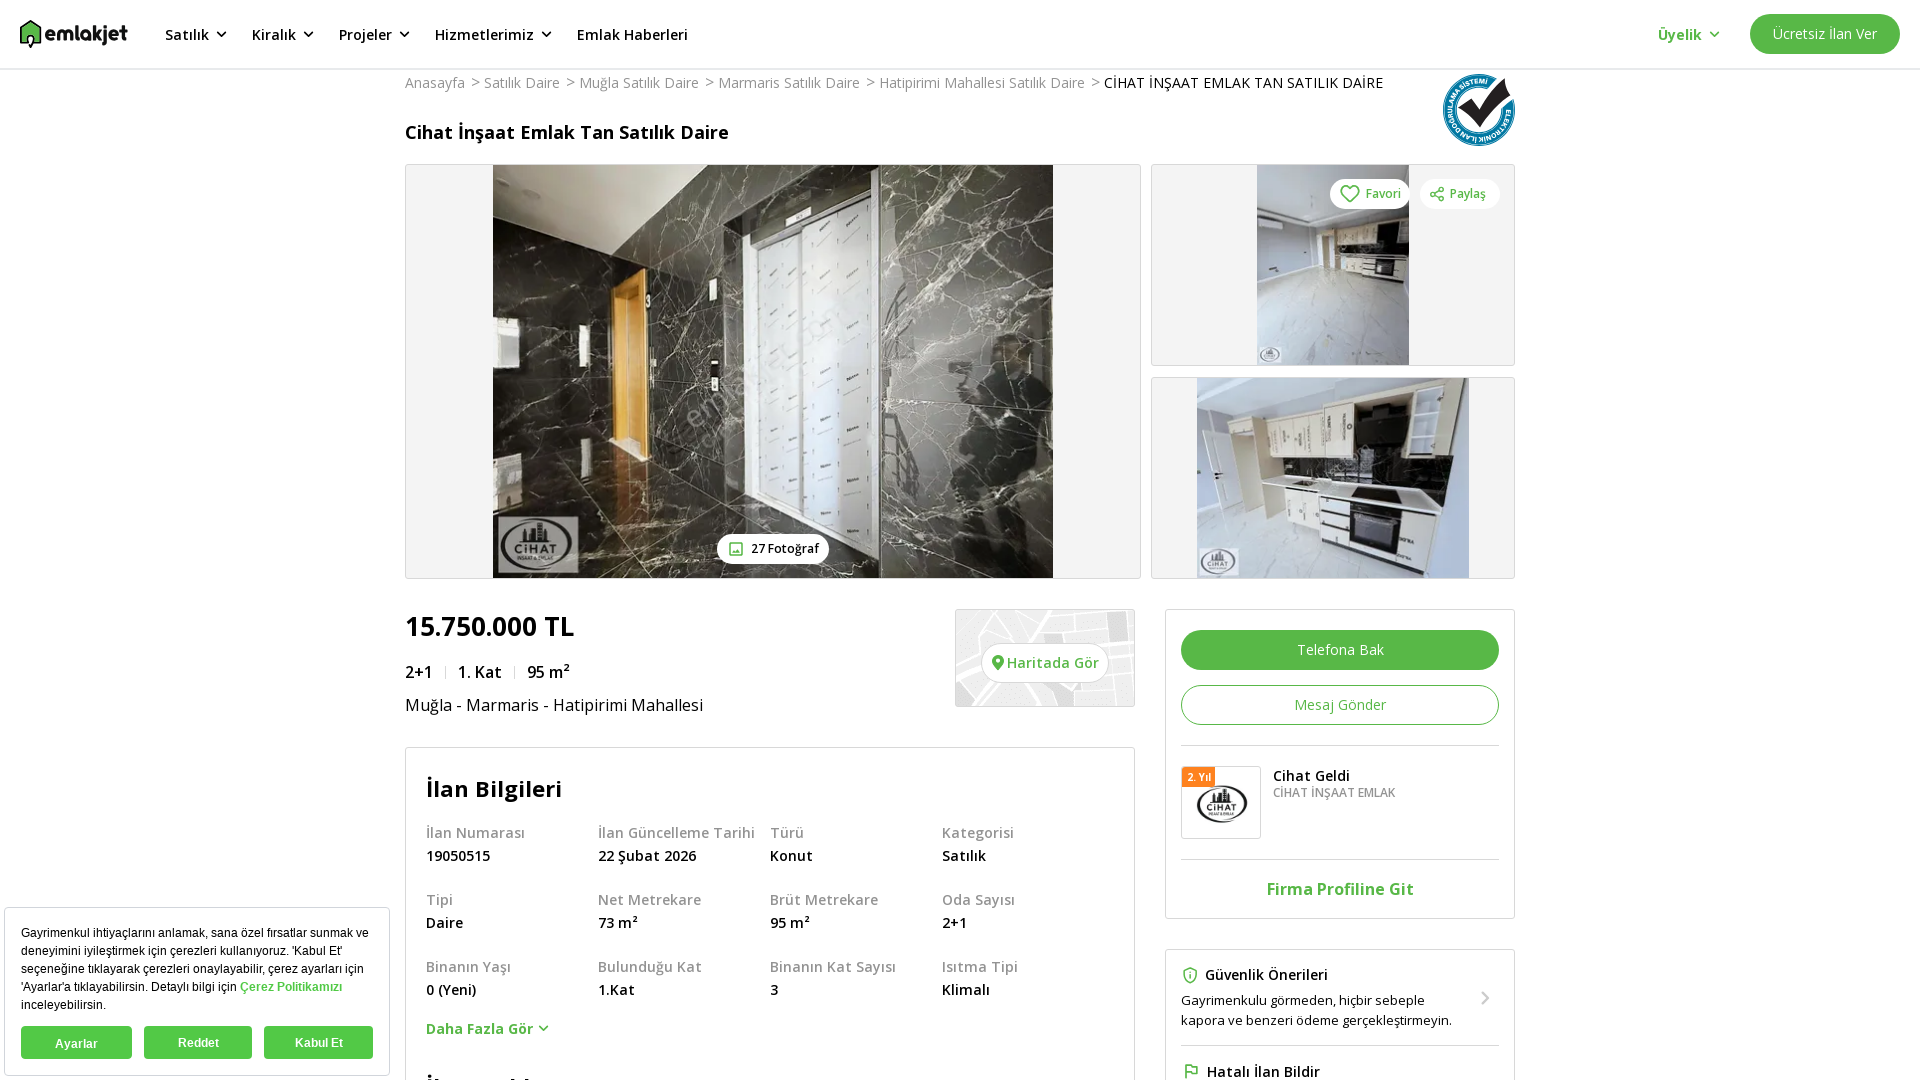

Navigated back from property detail page 19 to listings
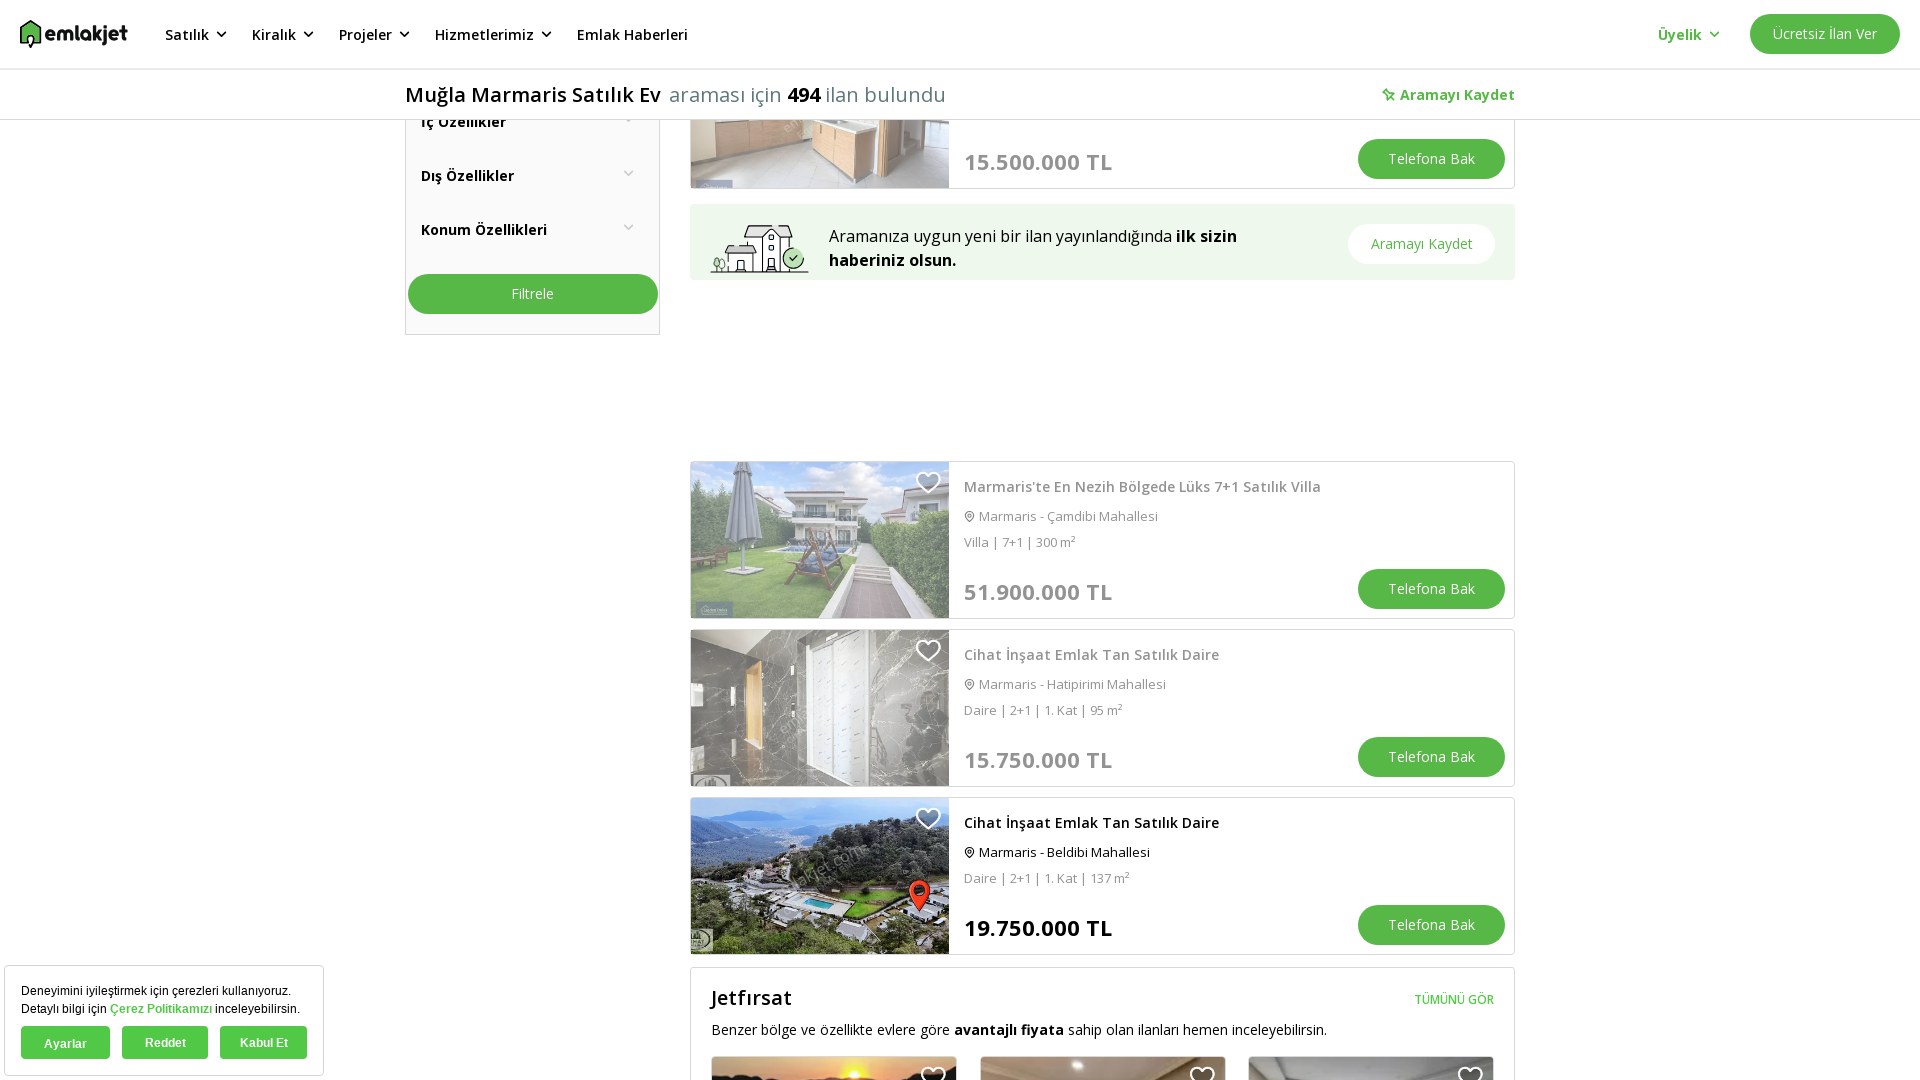

Returned to listings page and listings reloaded
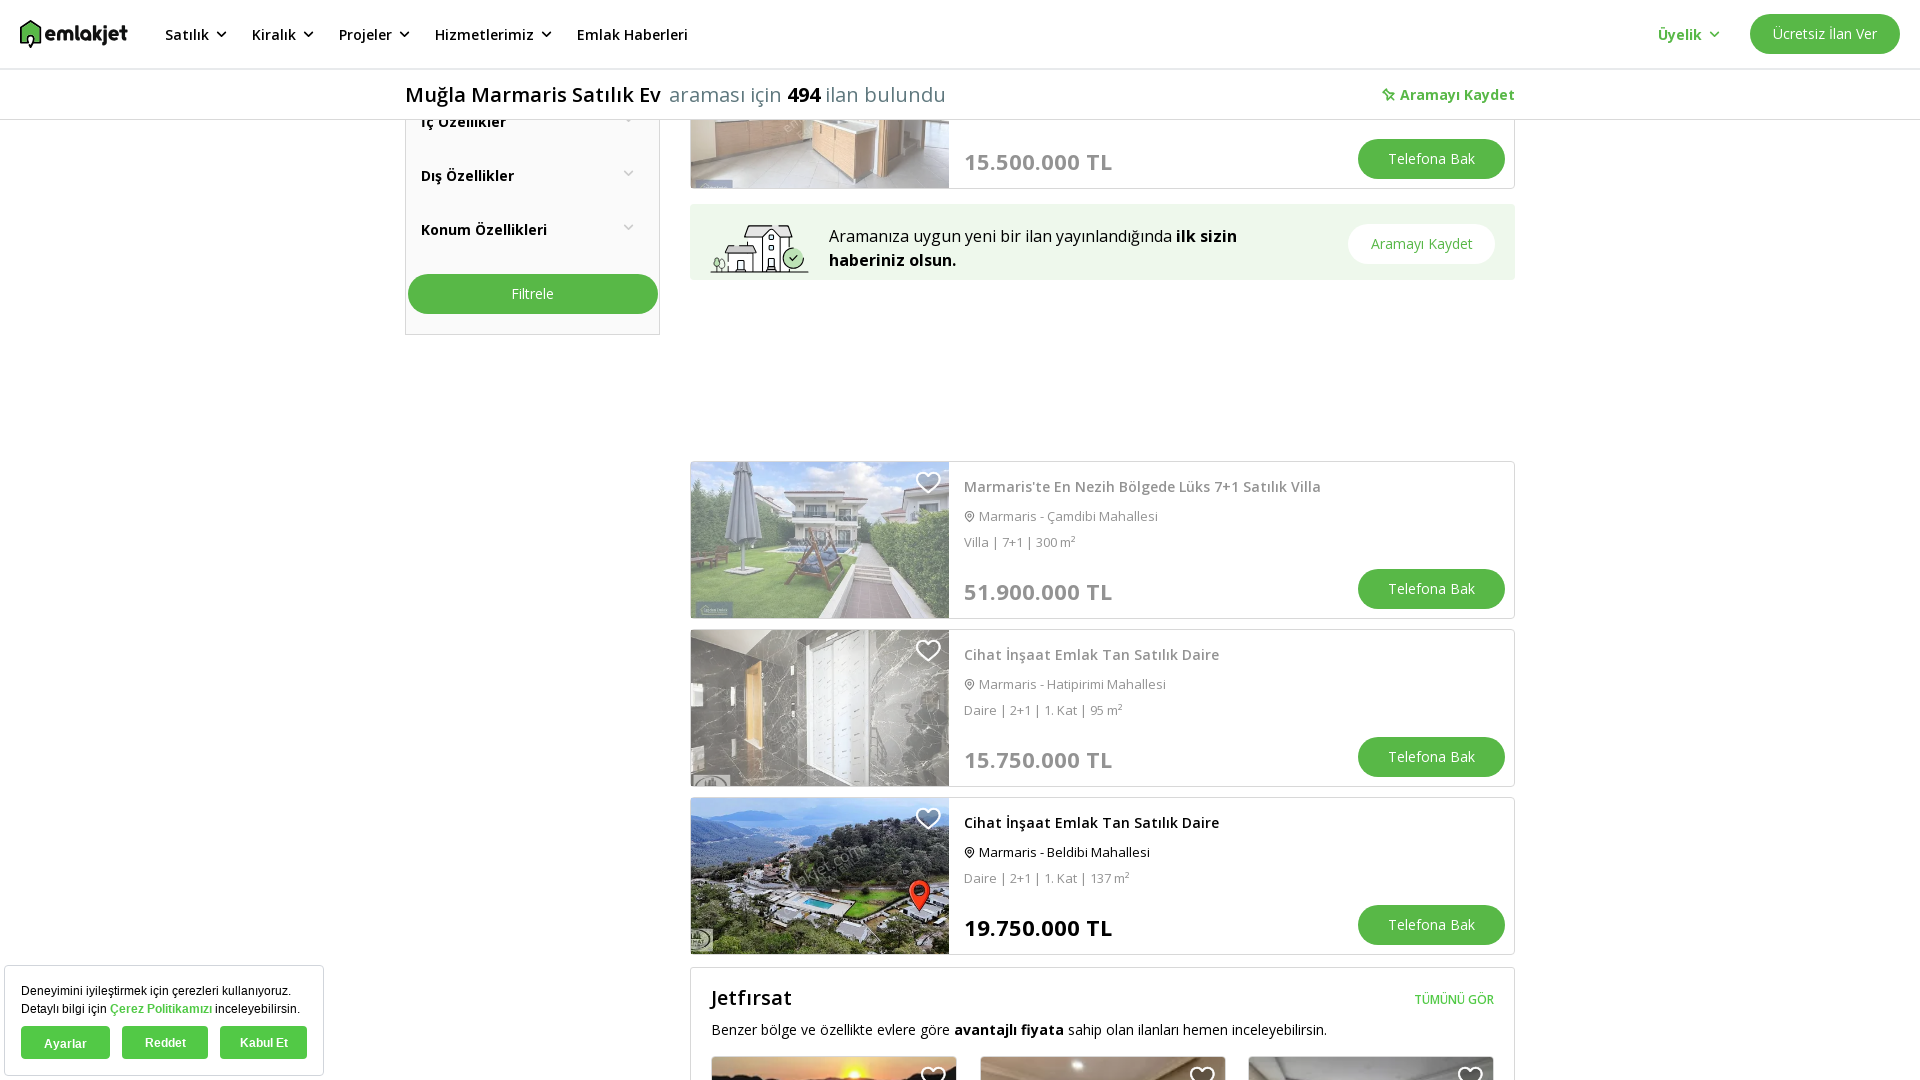

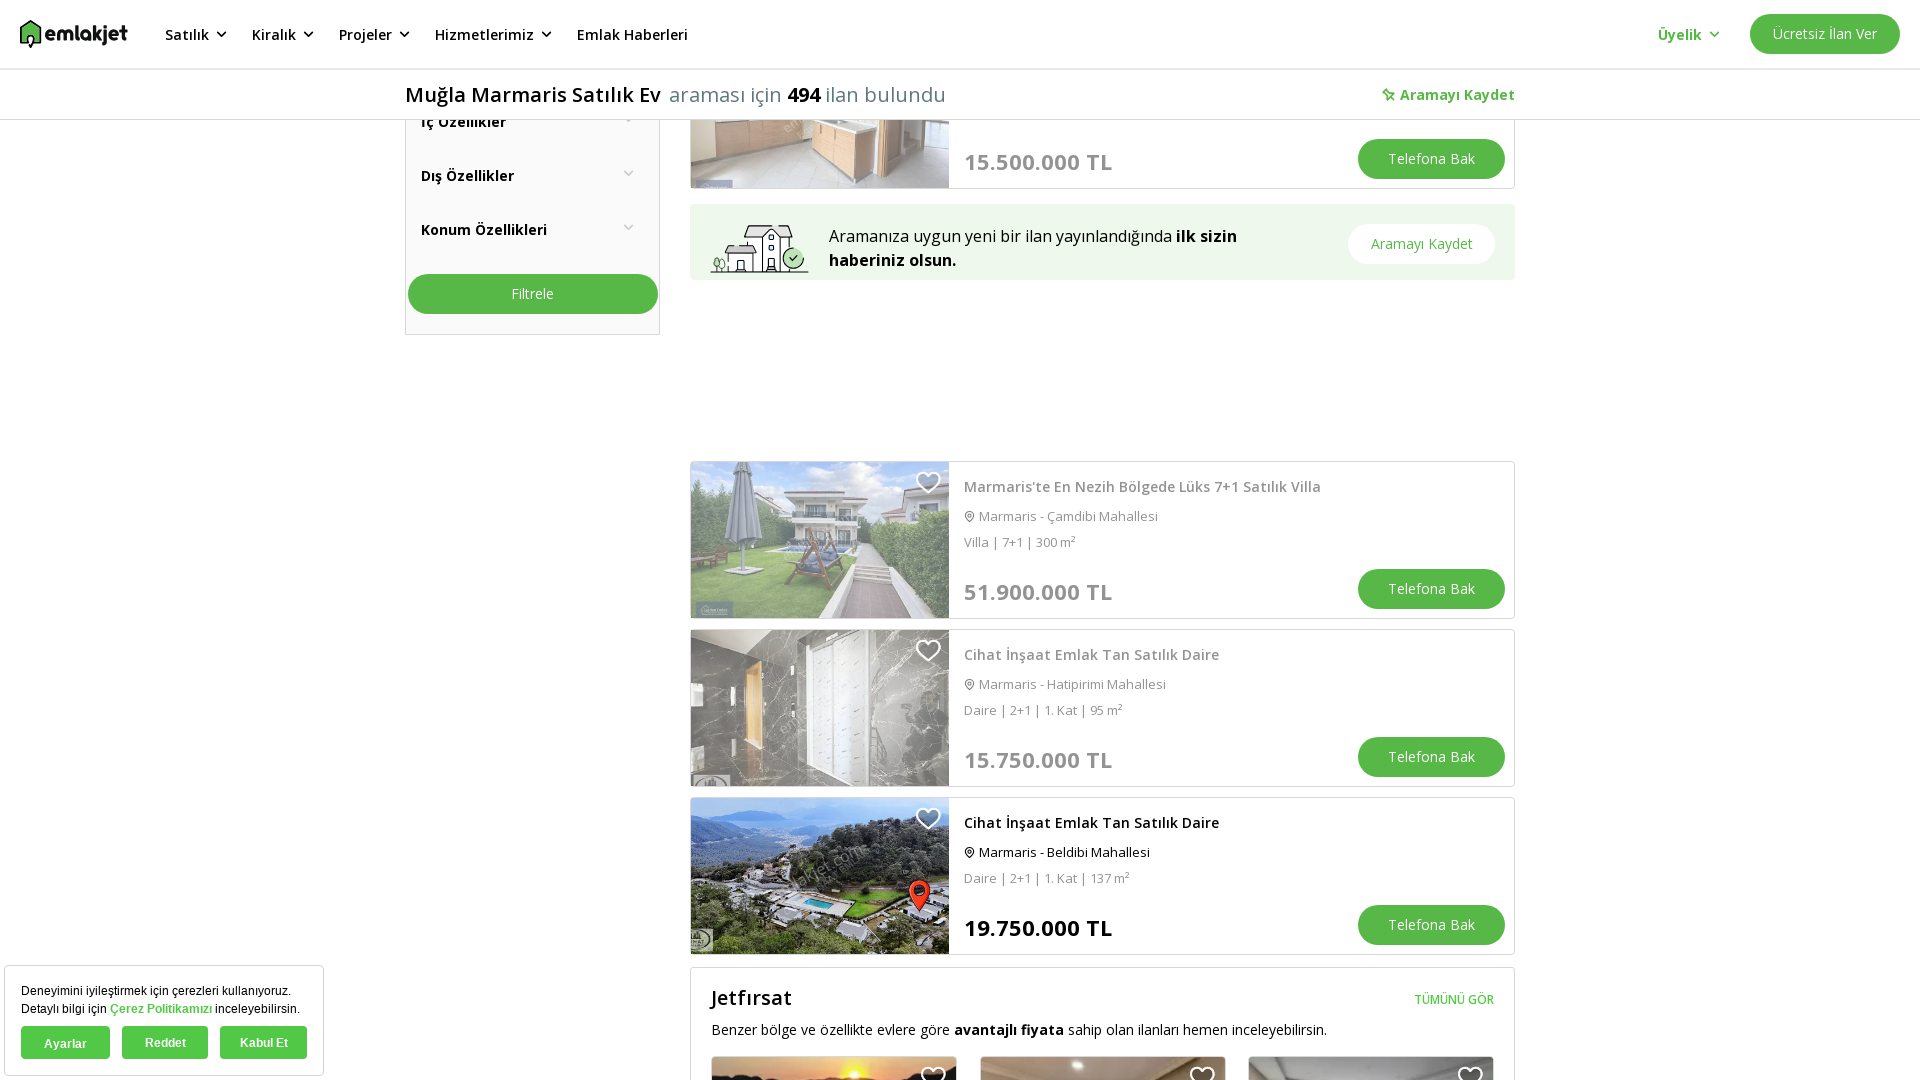